Tests the add/remove elements functionality by clicking the Add Element button 100 times, verifying 100 delete buttons appear, then clicking delete 90 times and verifying 10 remain

Starting URL: https://the-internet.herokuapp.com/add_remove_elements/

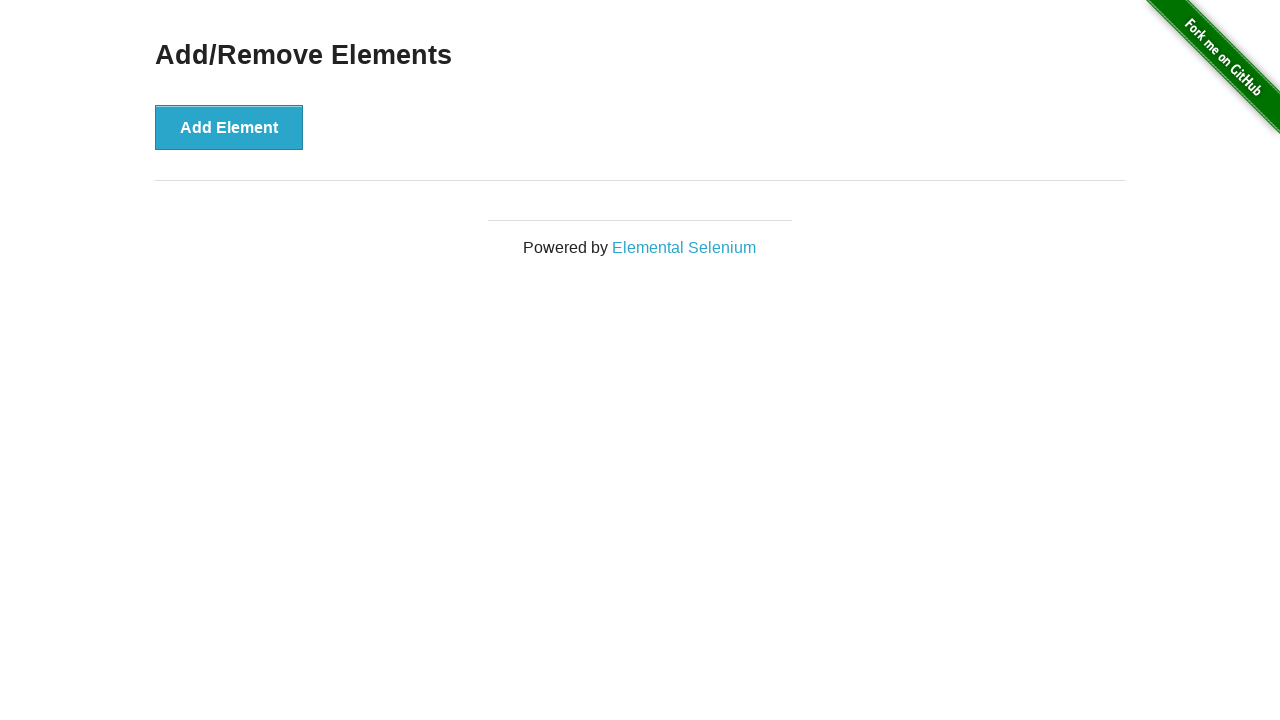

Navigated to add/remove elements page
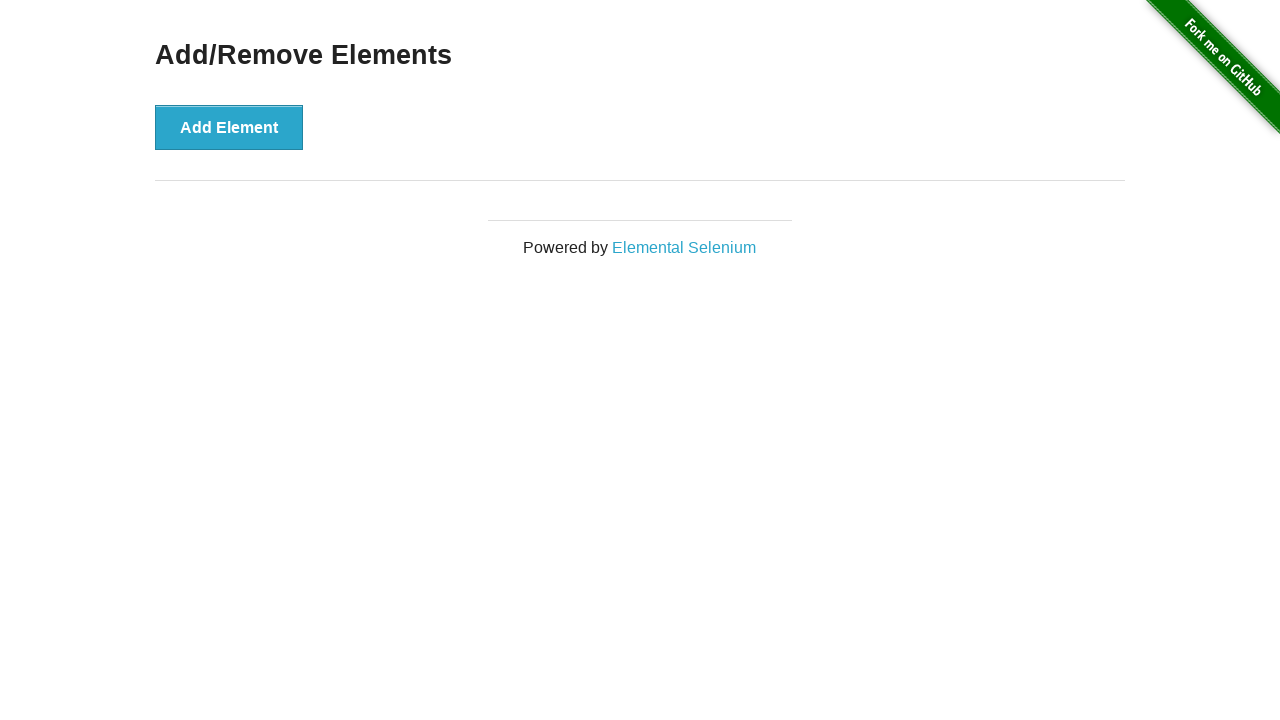

Clicked Add Element button (iteration 1/100) at (229, 127) on xpath=//*[@onclick='addElement()']
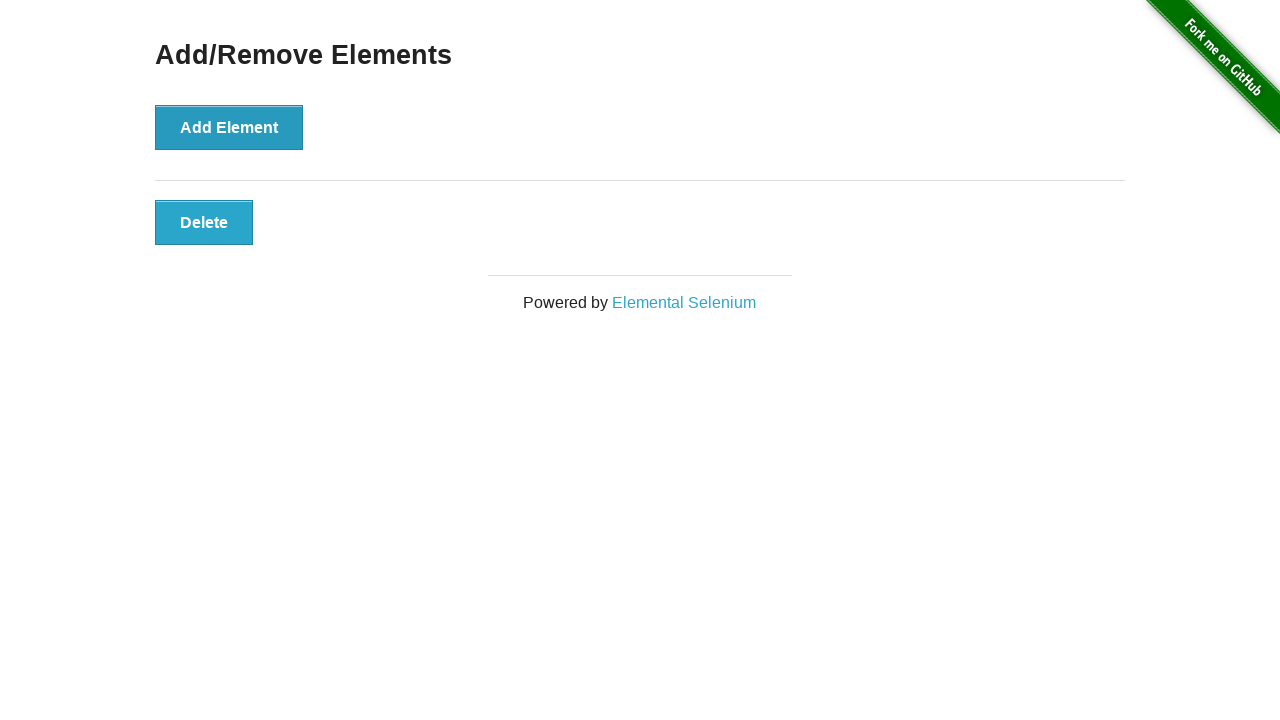

Clicked Add Element button (iteration 2/100) at (229, 127) on xpath=//*[@onclick='addElement()']
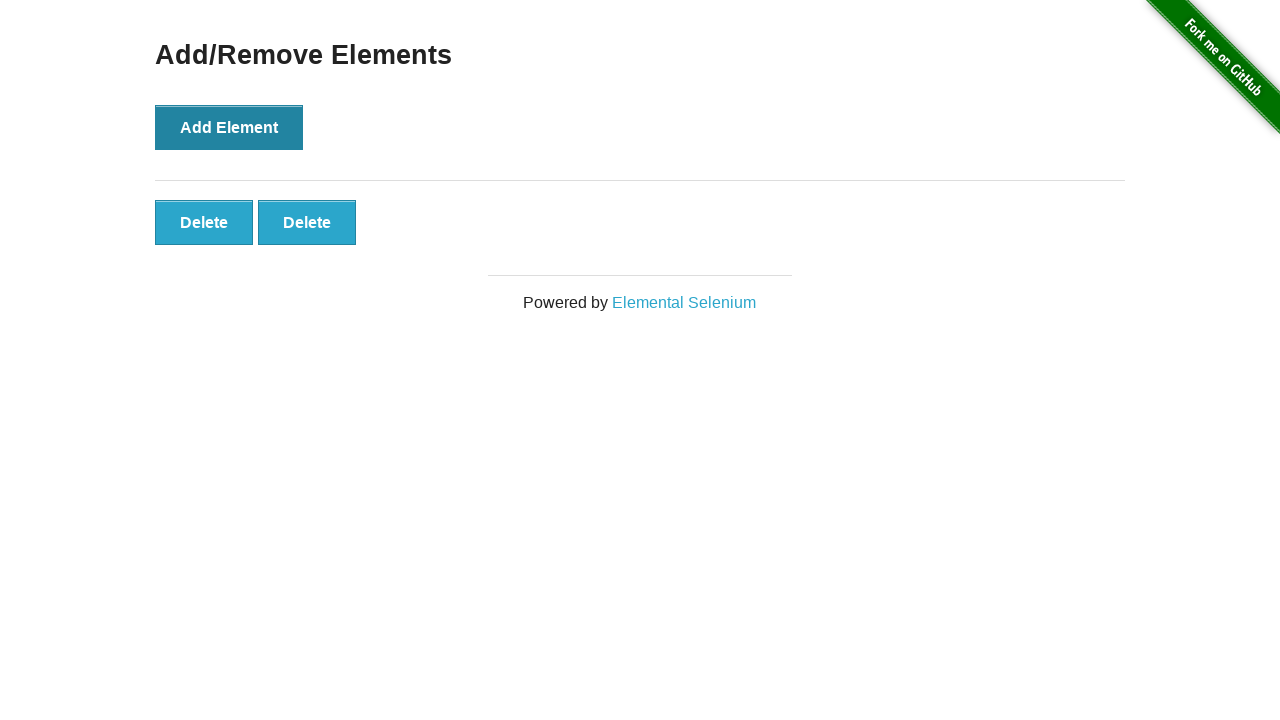

Clicked Add Element button (iteration 3/100) at (229, 127) on xpath=//*[@onclick='addElement()']
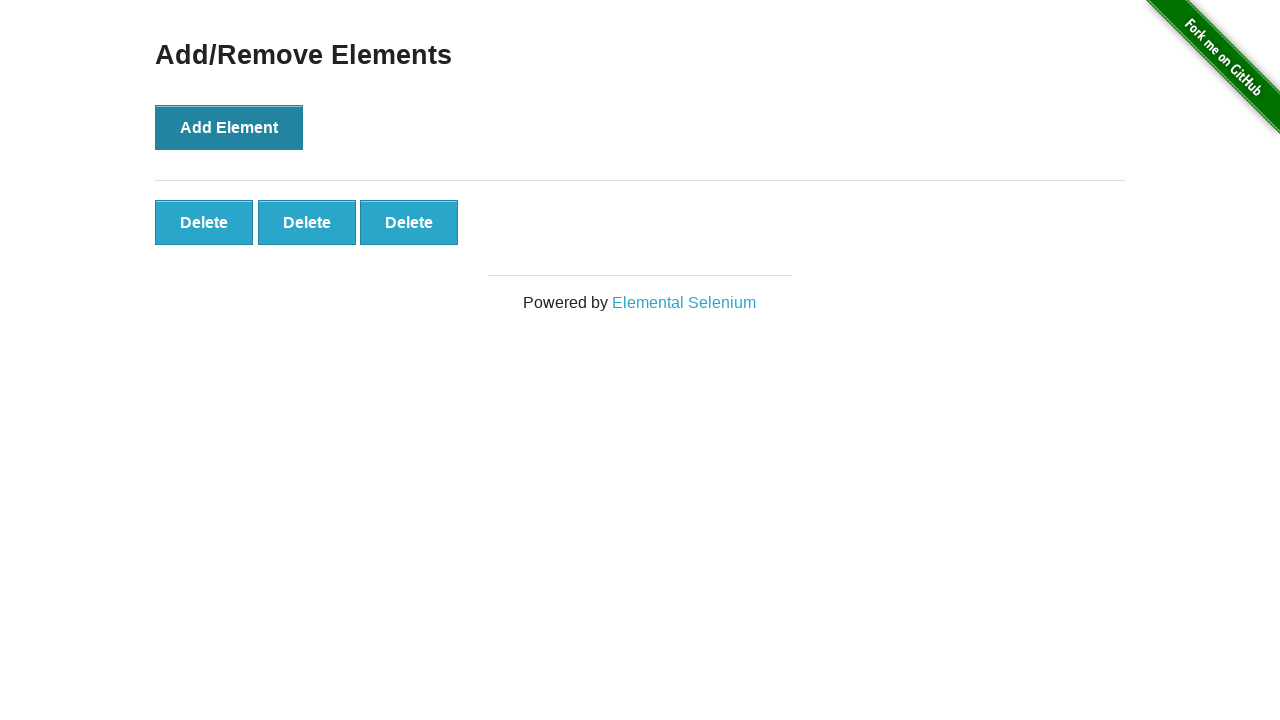

Clicked Add Element button (iteration 4/100) at (229, 127) on xpath=//*[@onclick='addElement()']
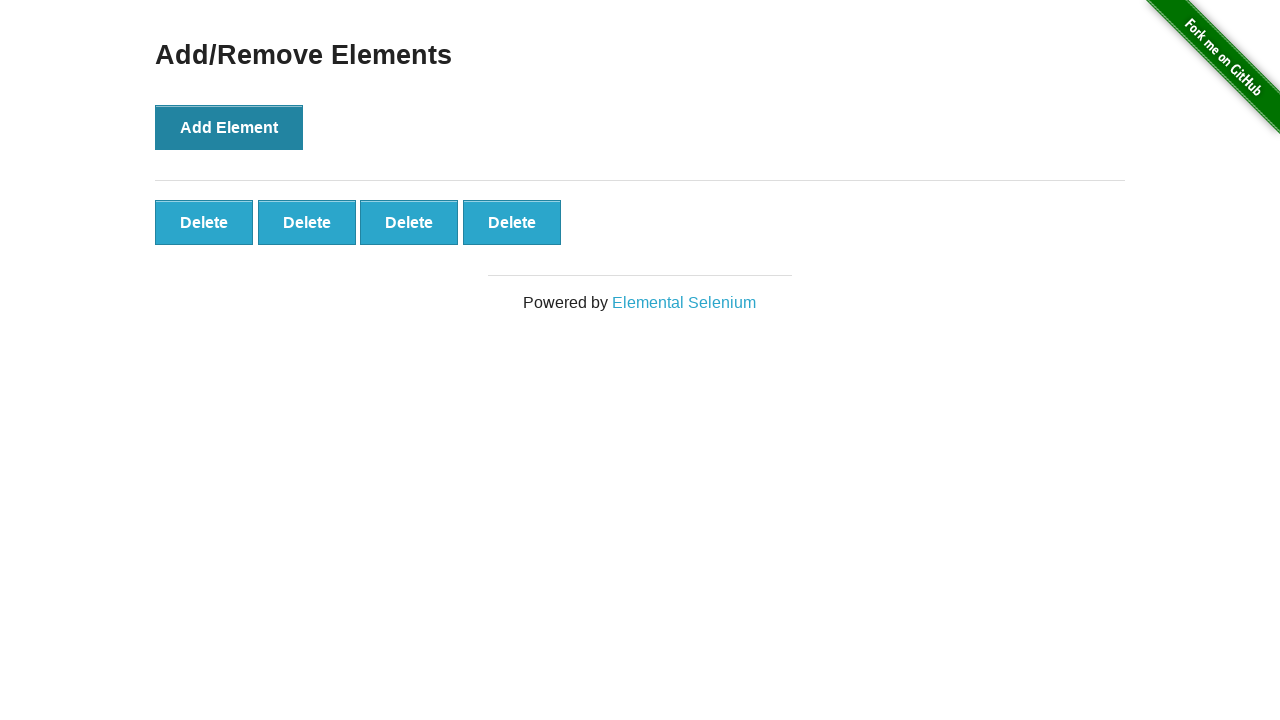

Clicked Add Element button (iteration 5/100) at (229, 127) on xpath=//*[@onclick='addElement()']
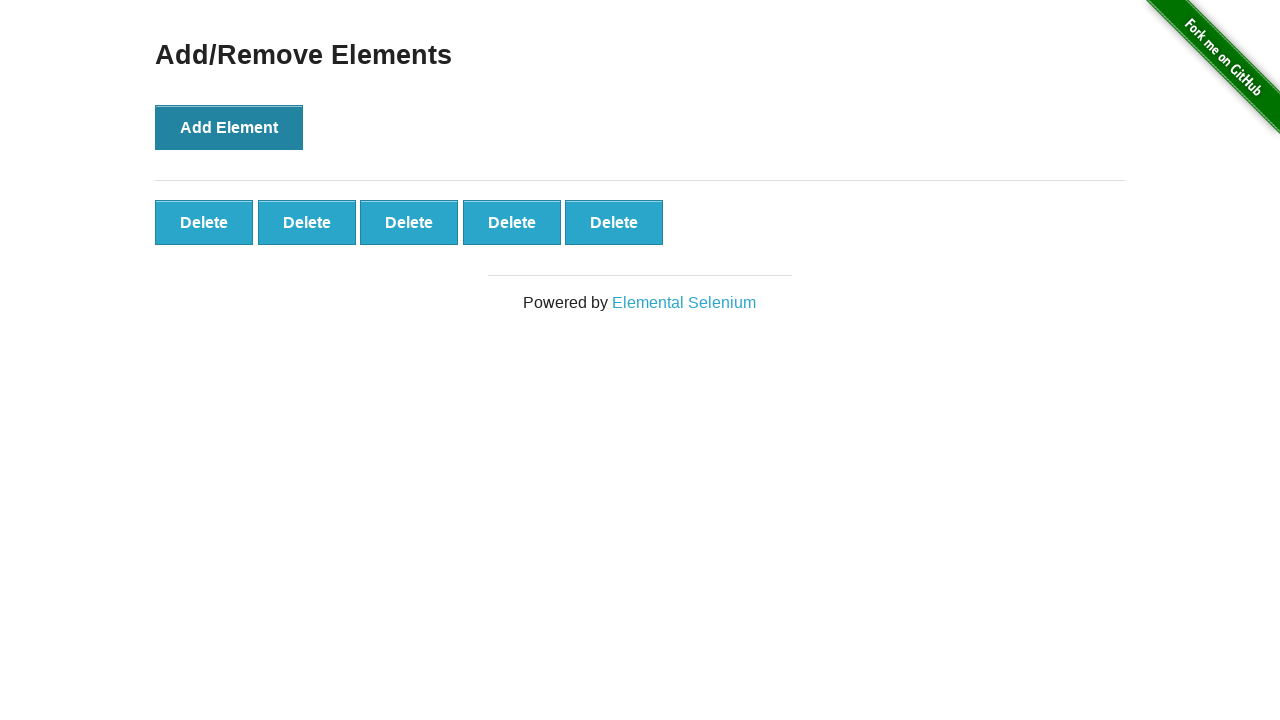

Clicked Add Element button (iteration 6/100) at (229, 127) on xpath=//*[@onclick='addElement()']
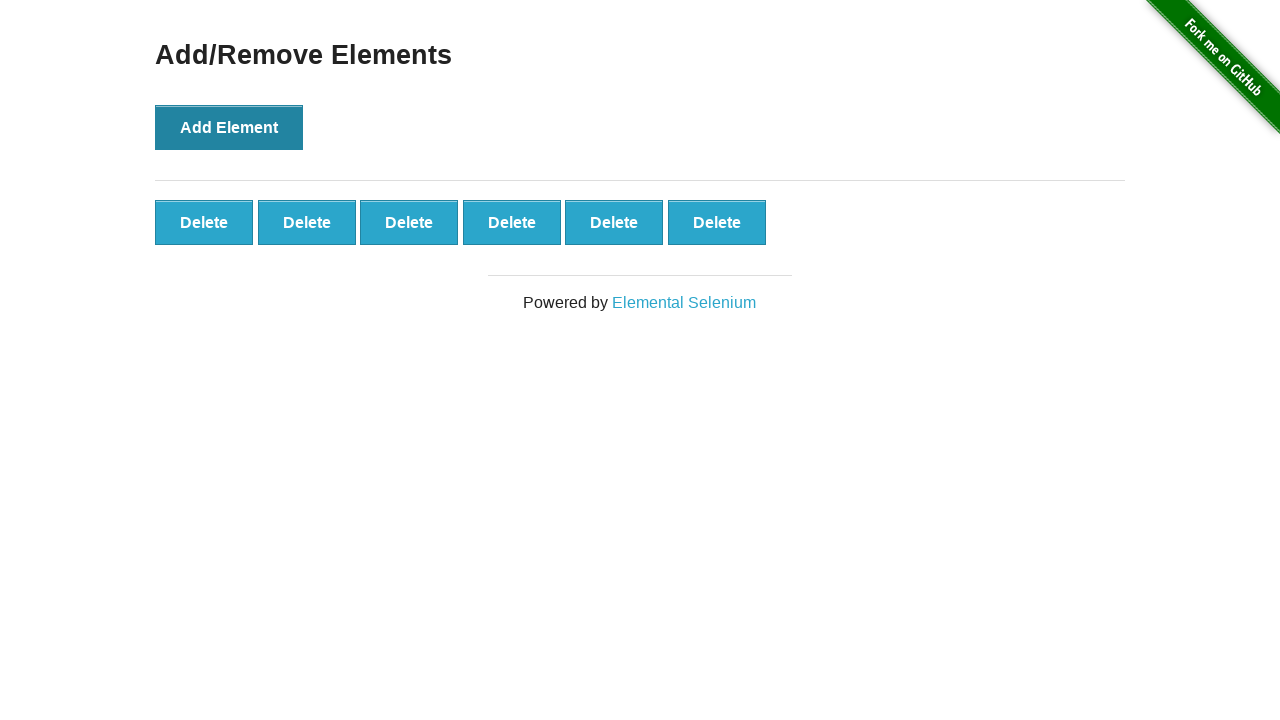

Clicked Add Element button (iteration 7/100) at (229, 127) on xpath=//*[@onclick='addElement()']
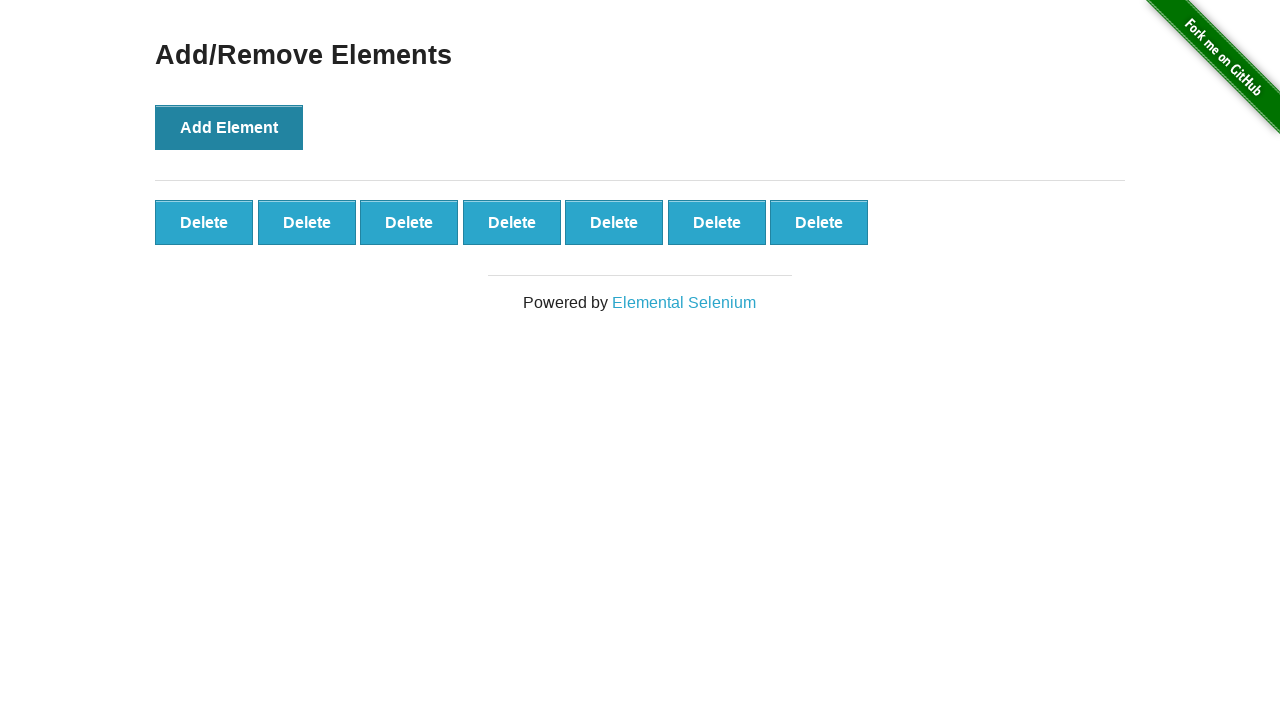

Clicked Add Element button (iteration 8/100) at (229, 127) on xpath=//*[@onclick='addElement()']
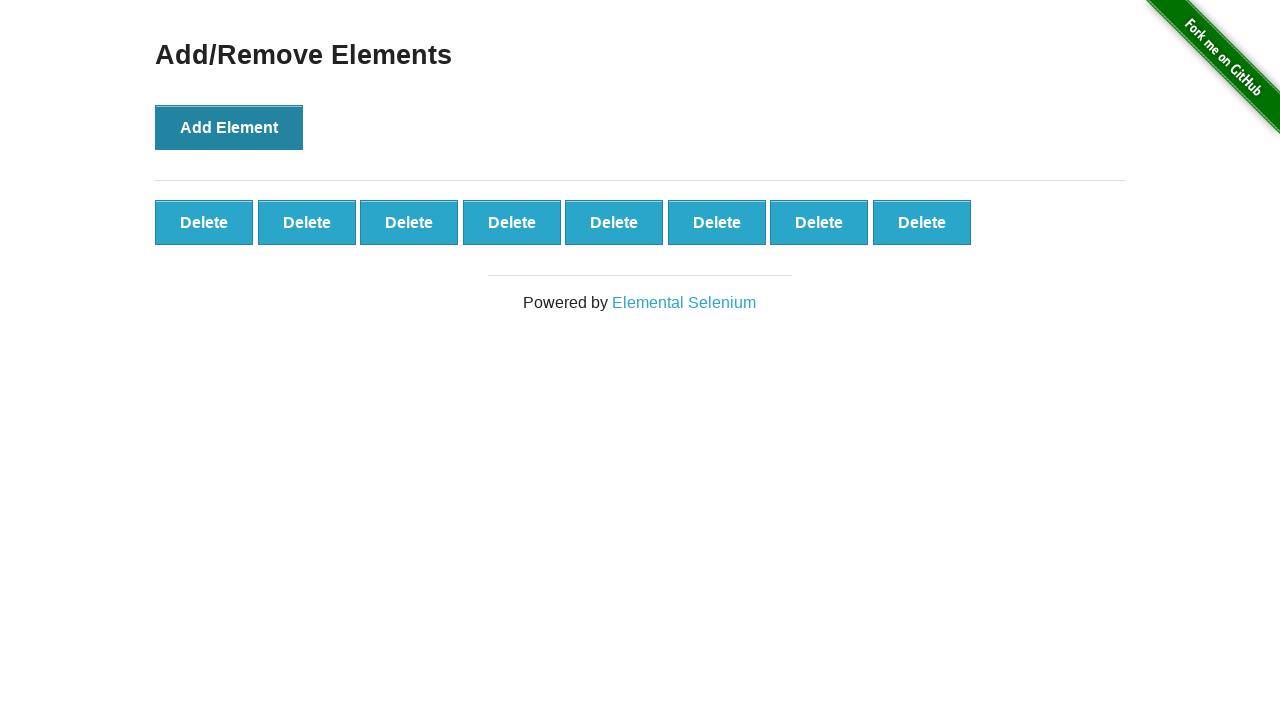

Clicked Add Element button (iteration 9/100) at (229, 127) on xpath=//*[@onclick='addElement()']
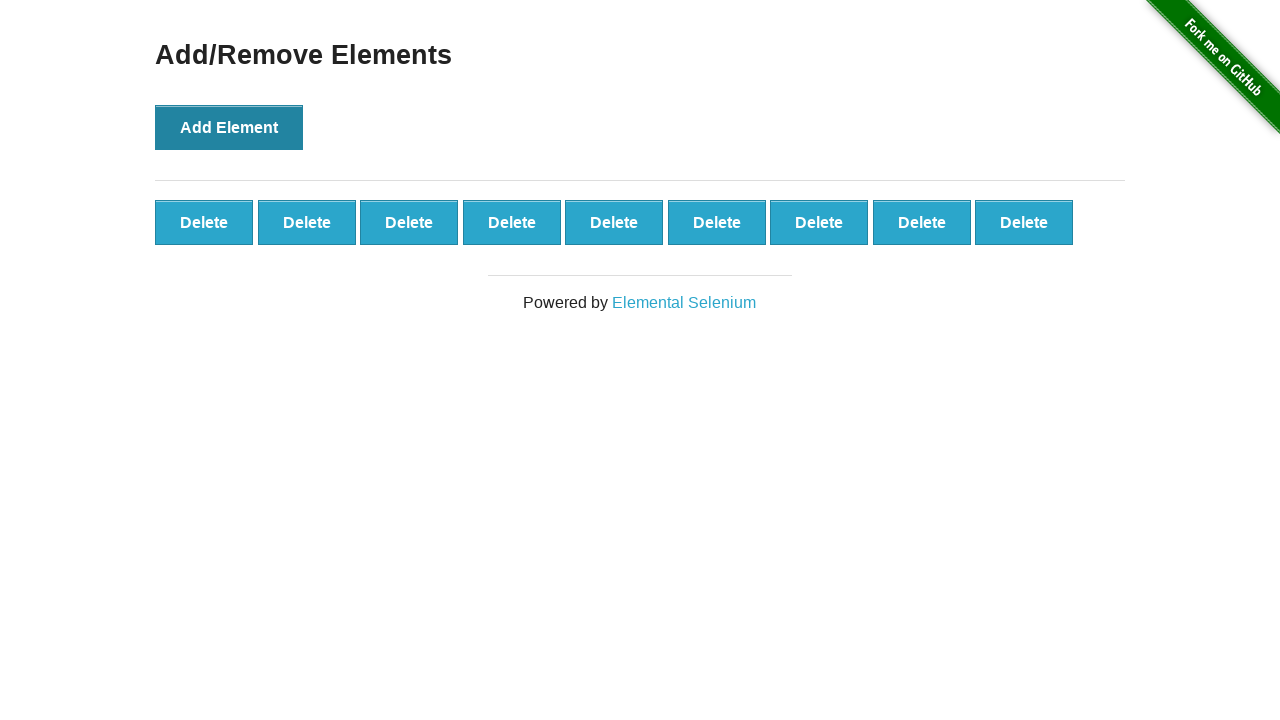

Clicked Add Element button (iteration 10/100) at (229, 127) on xpath=//*[@onclick='addElement()']
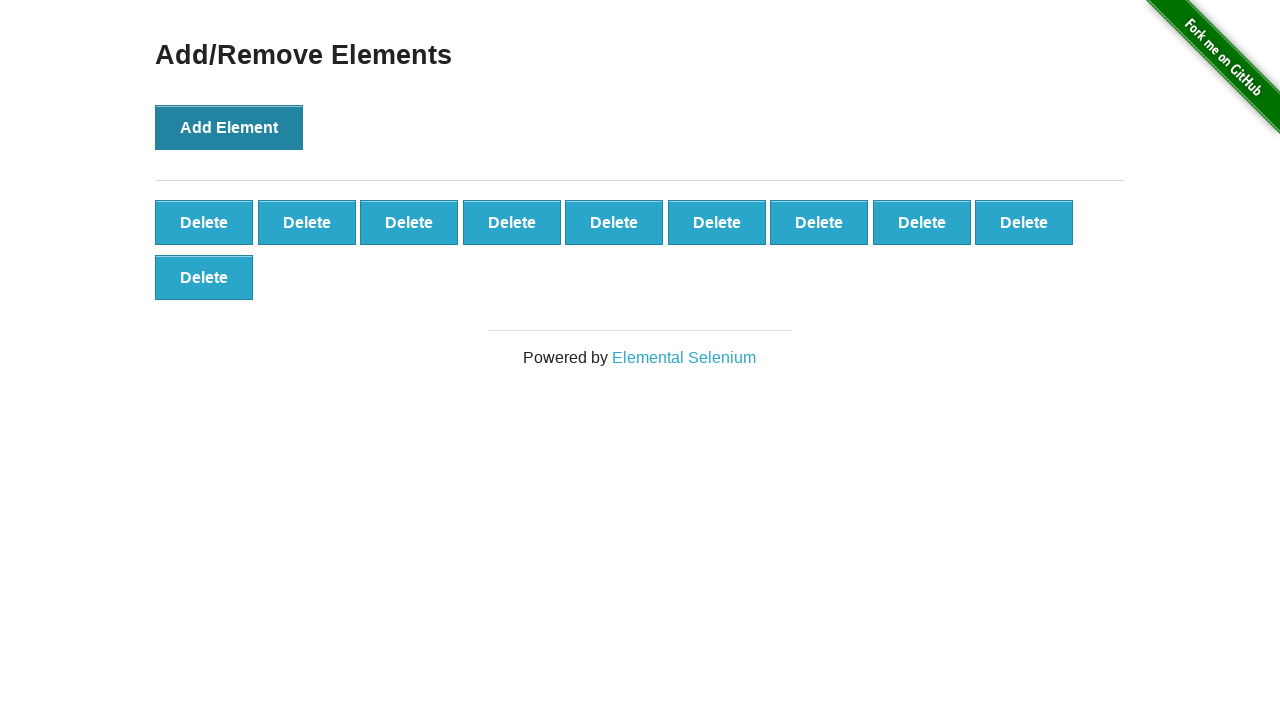

Clicked Add Element button (iteration 11/100) at (229, 127) on xpath=//*[@onclick='addElement()']
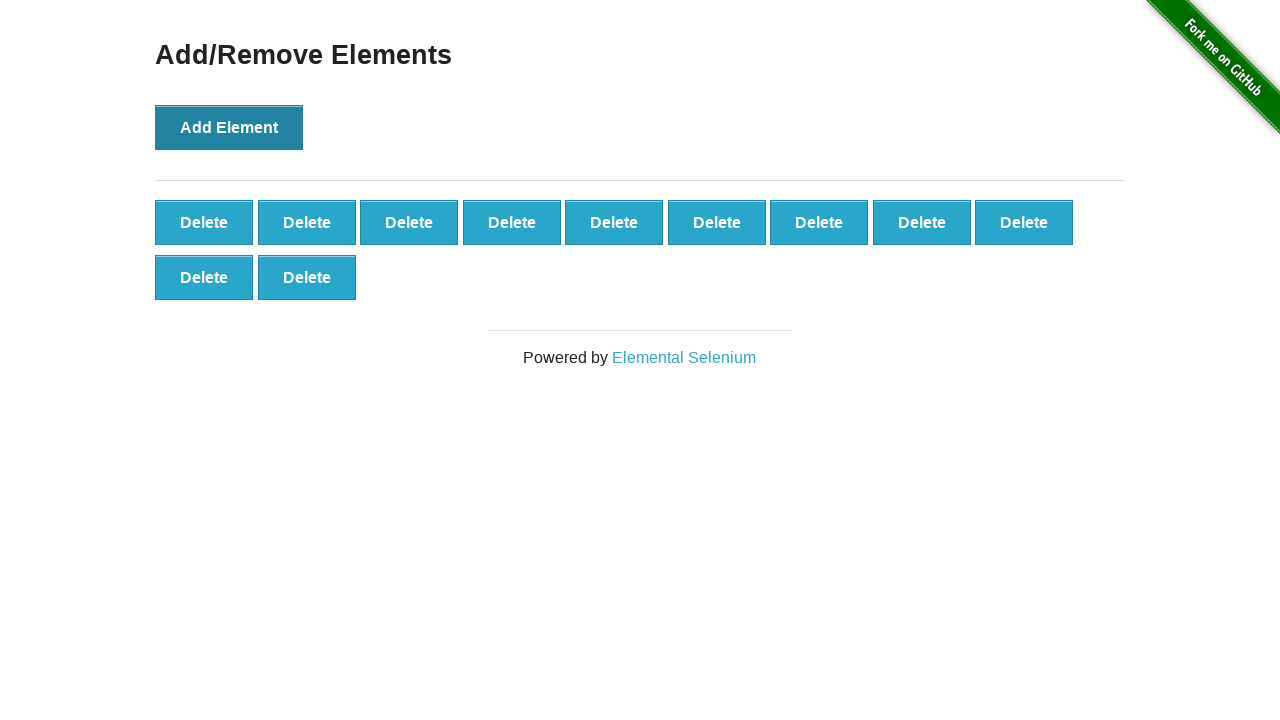

Clicked Add Element button (iteration 12/100) at (229, 127) on xpath=//*[@onclick='addElement()']
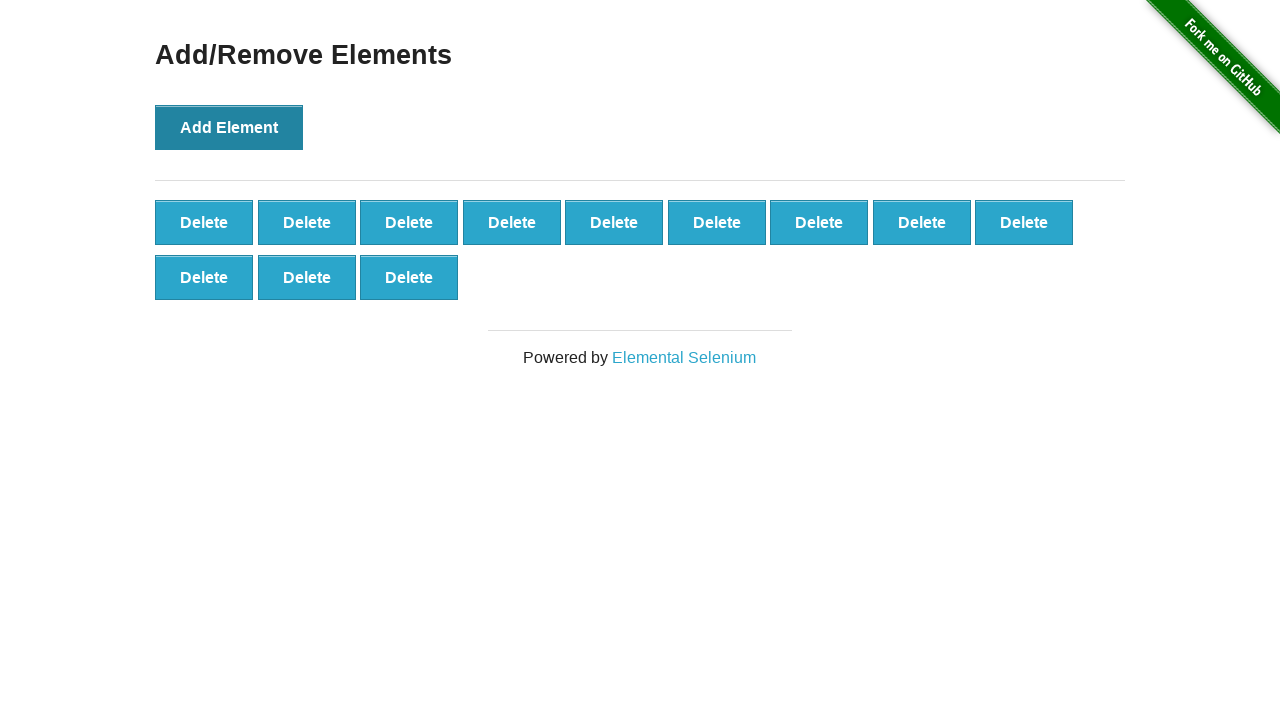

Clicked Add Element button (iteration 13/100) at (229, 127) on xpath=//*[@onclick='addElement()']
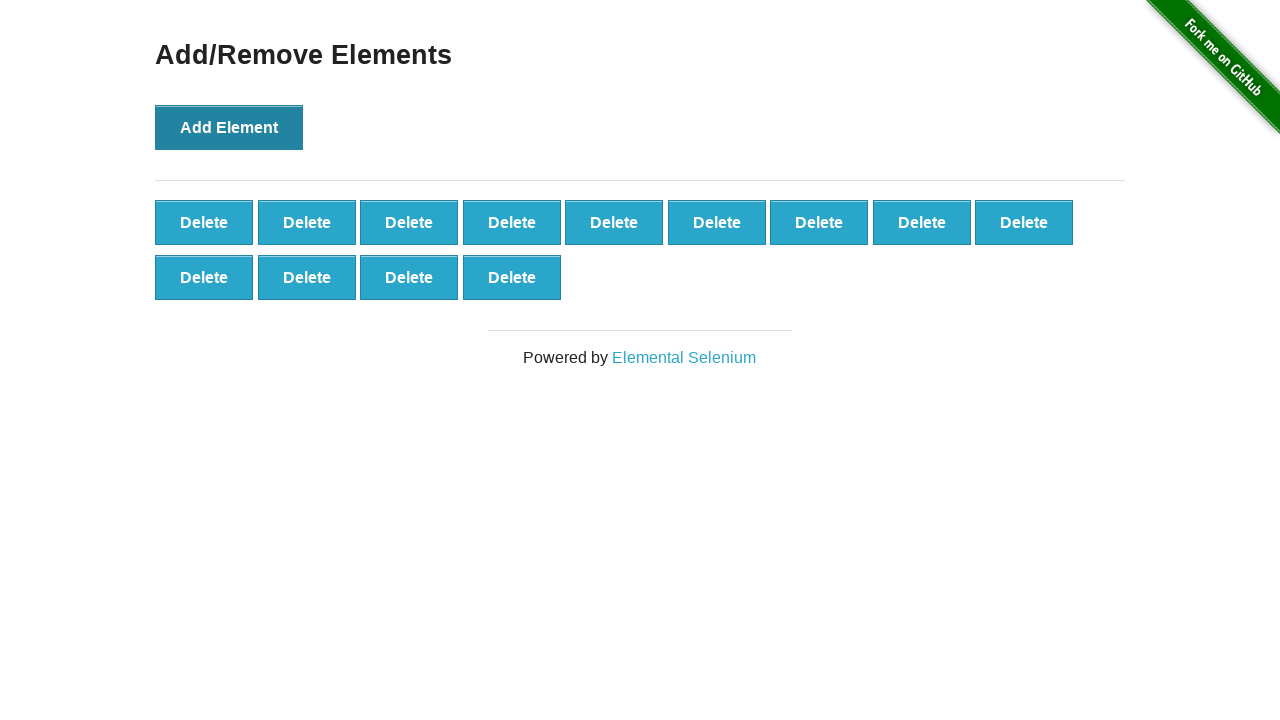

Clicked Add Element button (iteration 14/100) at (229, 127) on xpath=//*[@onclick='addElement()']
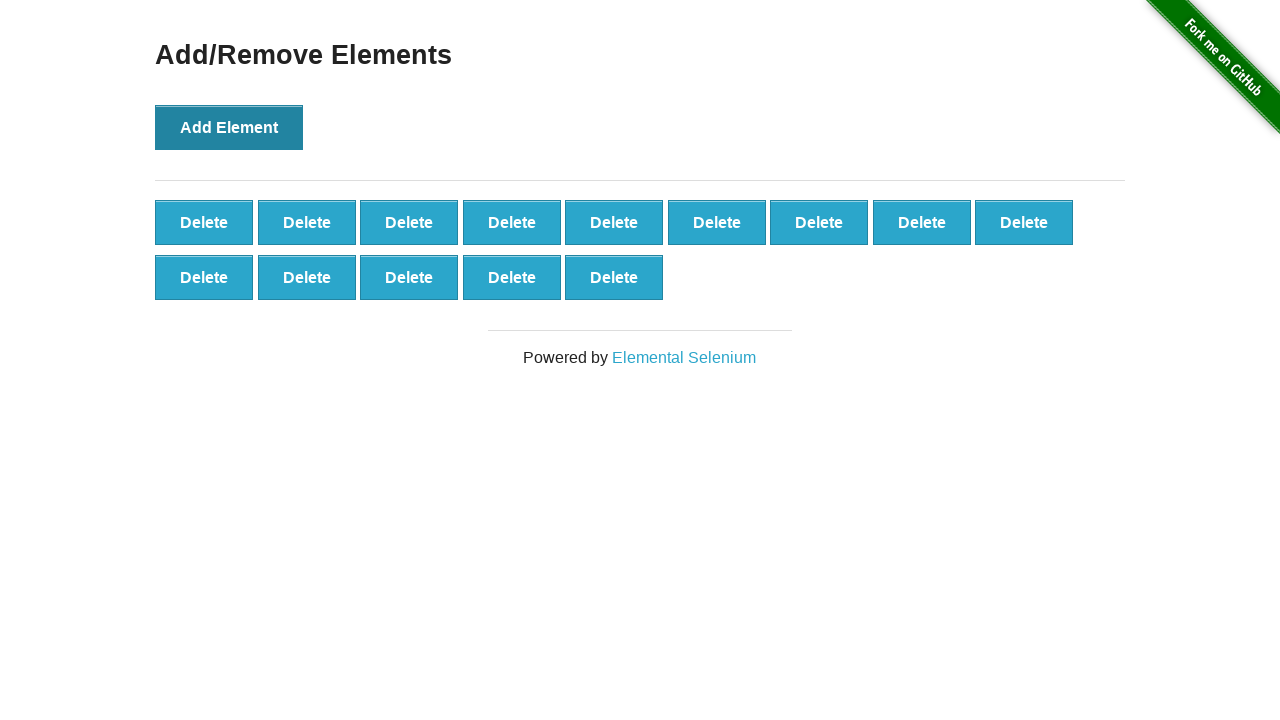

Clicked Add Element button (iteration 15/100) at (229, 127) on xpath=//*[@onclick='addElement()']
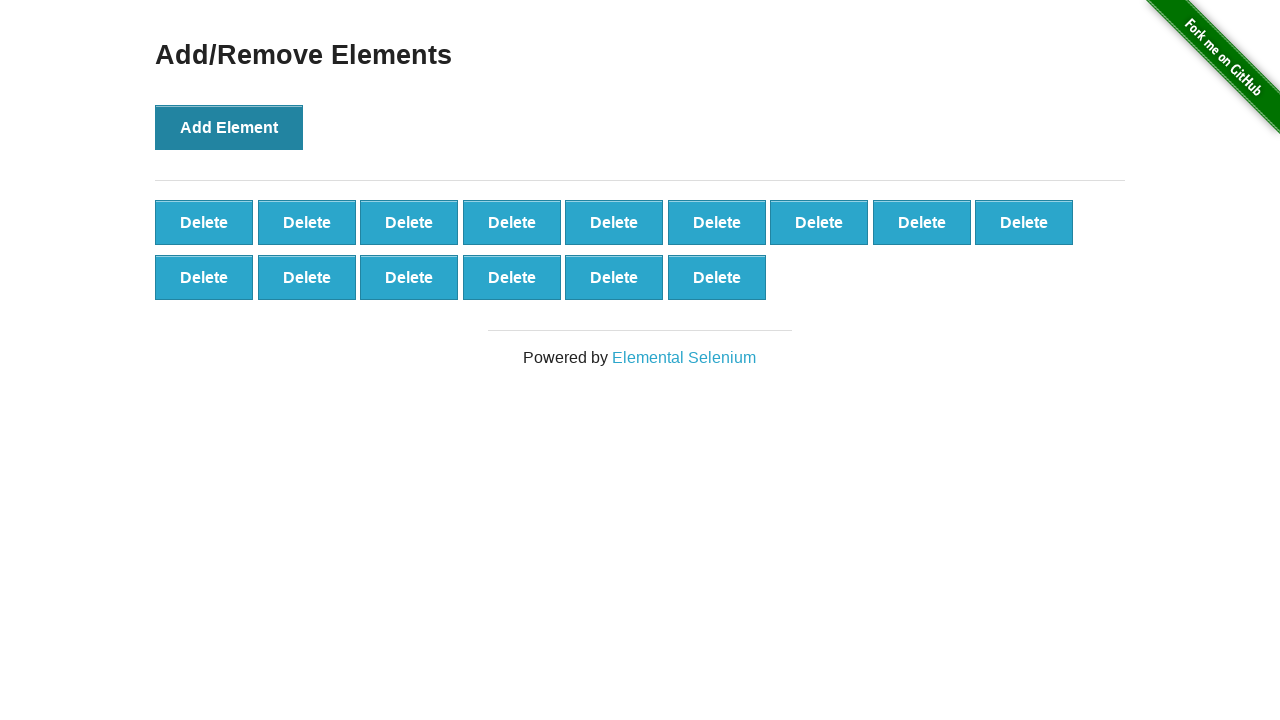

Clicked Add Element button (iteration 16/100) at (229, 127) on xpath=//*[@onclick='addElement()']
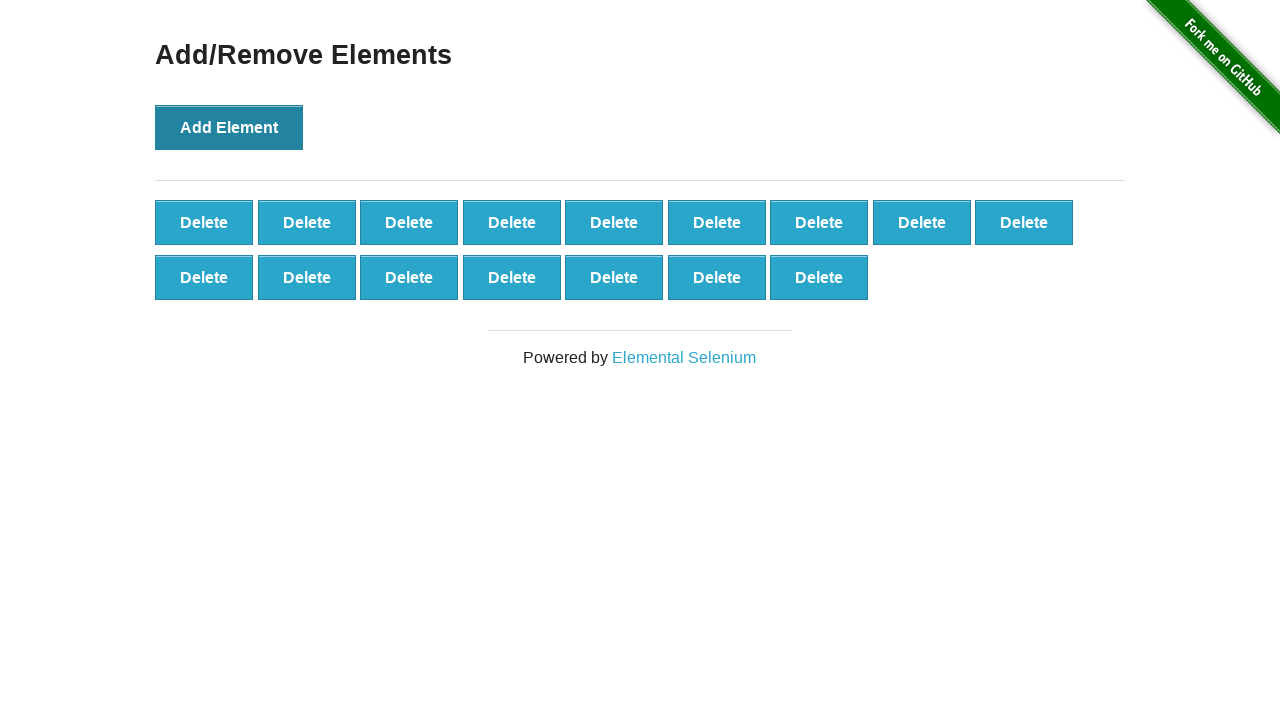

Clicked Add Element button (iteration 17/100) at (229, 127) on xpath=//*[@onclick='addElement()']
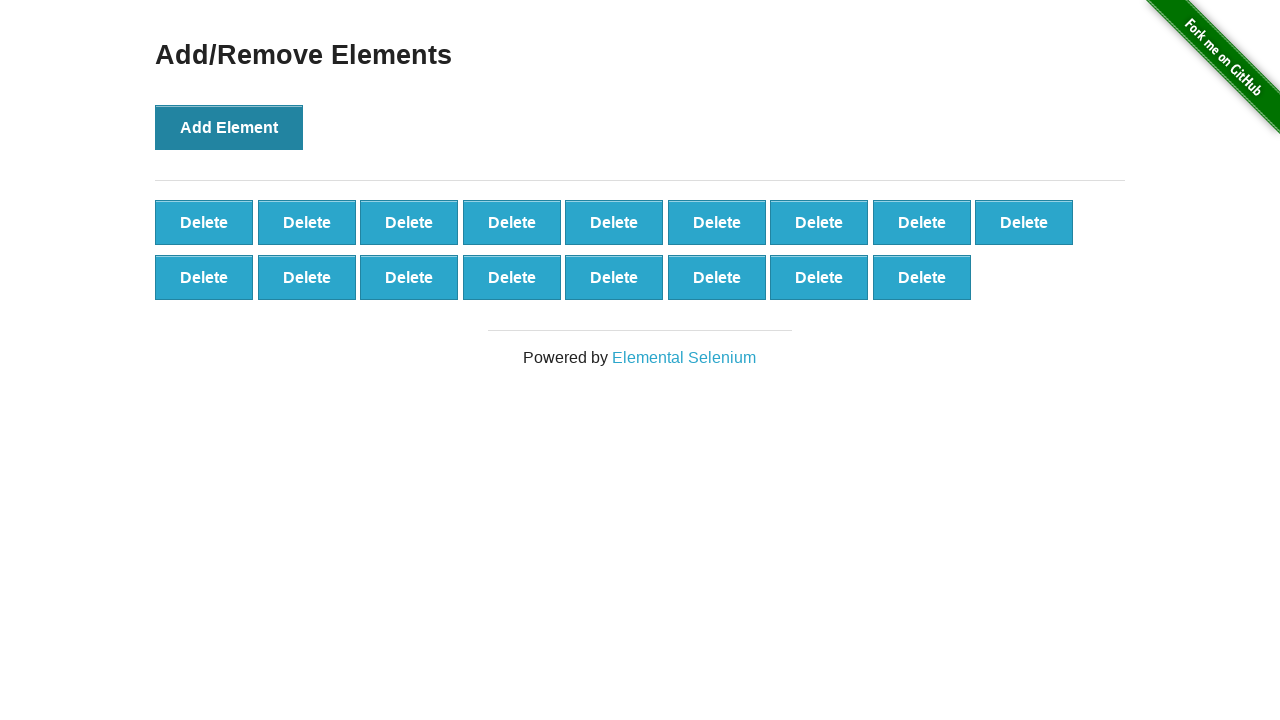

Clicked Add Element button (iteration 18/100) at (229, 127) on xpath=//*[@onclick='addElement()']
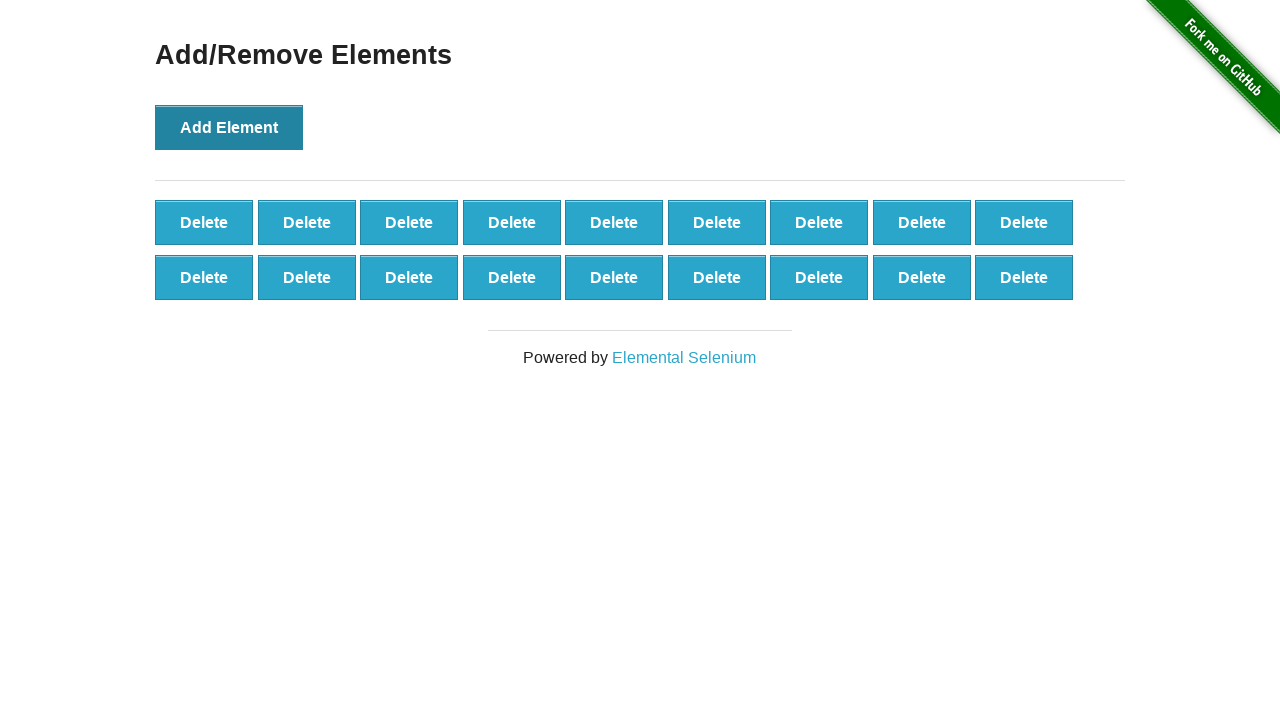

Clicked Add Element button (iteration 19/100) at (229, 127) on xpath=//*[@onclick='addElement()']
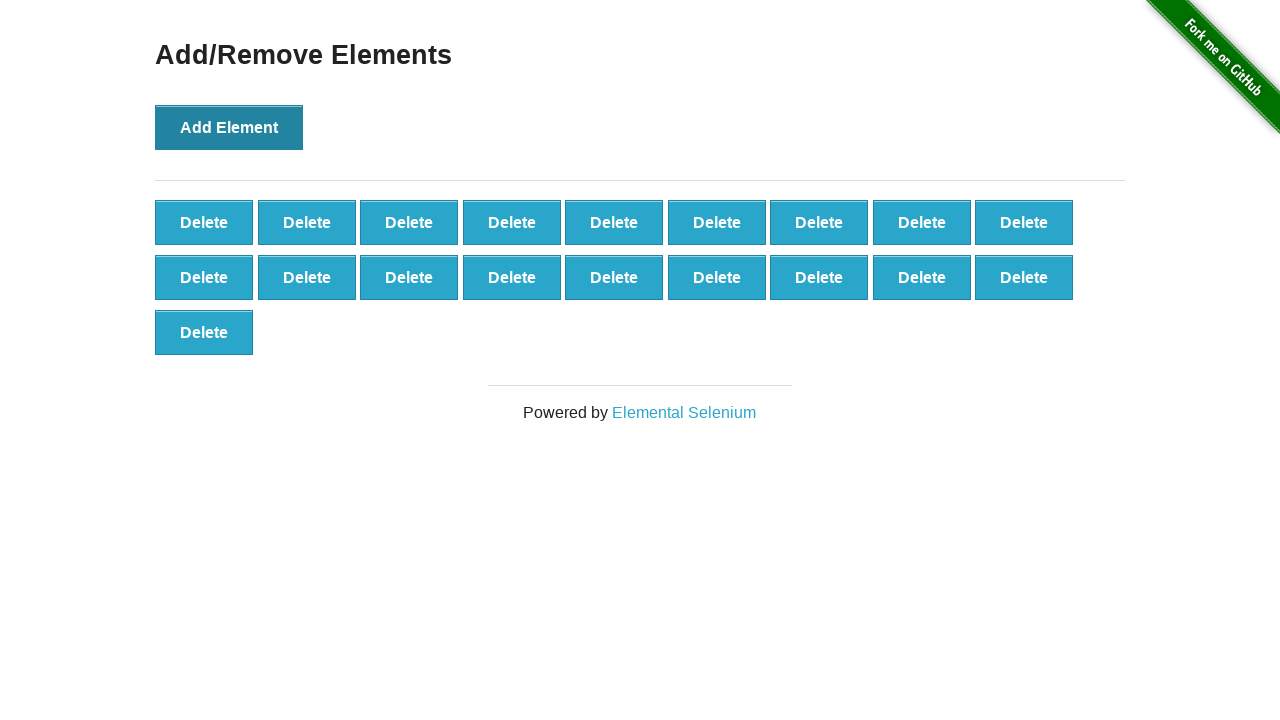

Clicked Add Element button (iteration 20/100) at (229, 127) on xpath=//*[@onclick='addElement()']
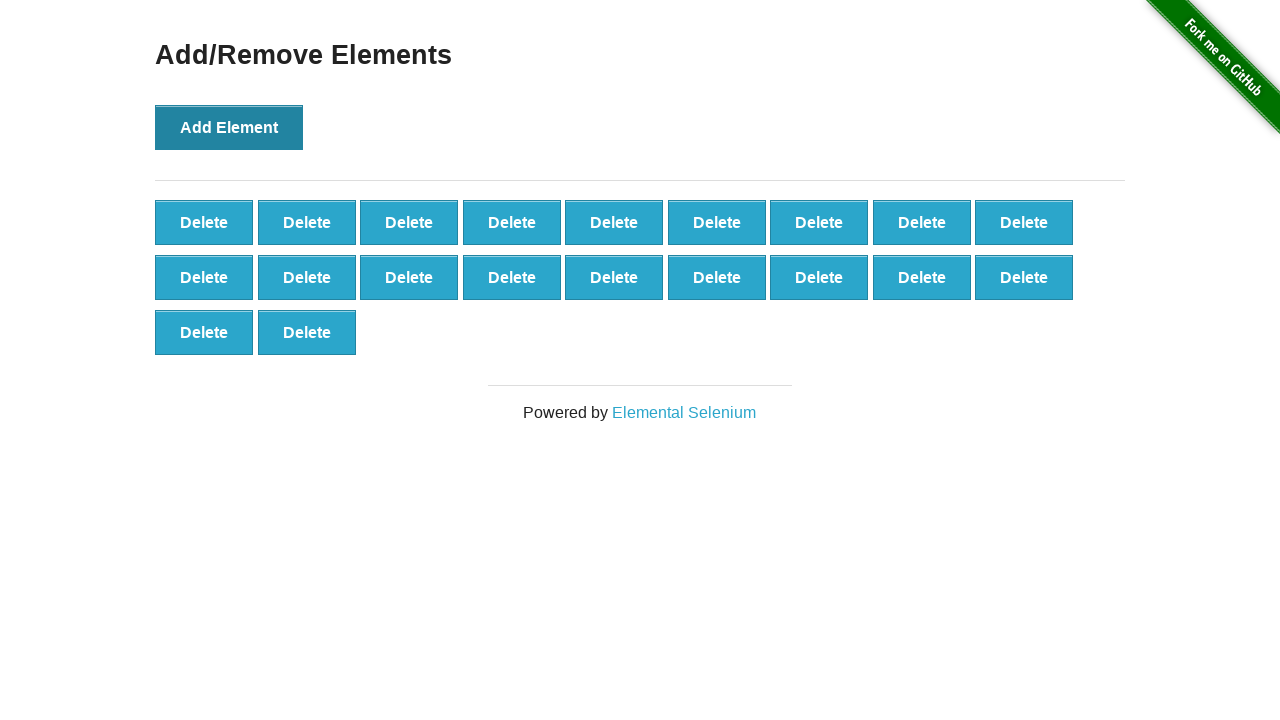

Clicked Add Element button (iteration 21/100) at (229, 127) on xpath=//*[@onclick='addElement()']
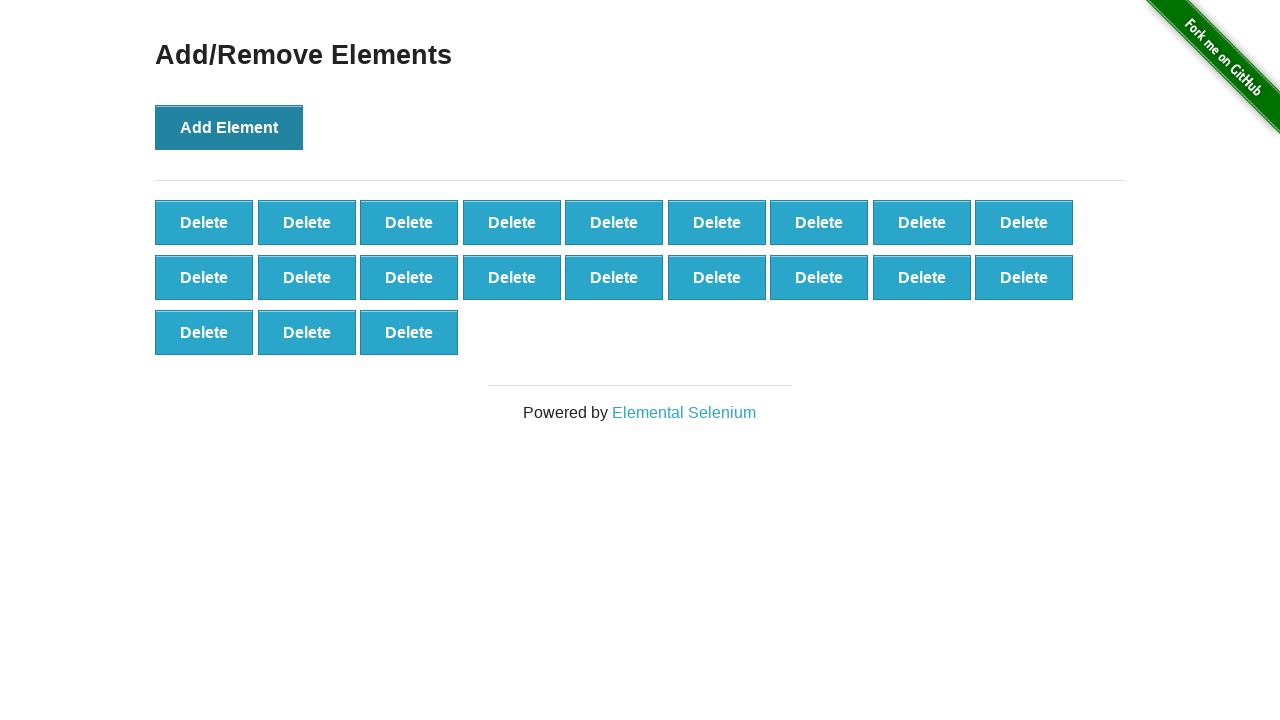

Clicked Add Element button (iteration 22/100) at (229, 127) on xpath=//*[@onclick='addElement()']
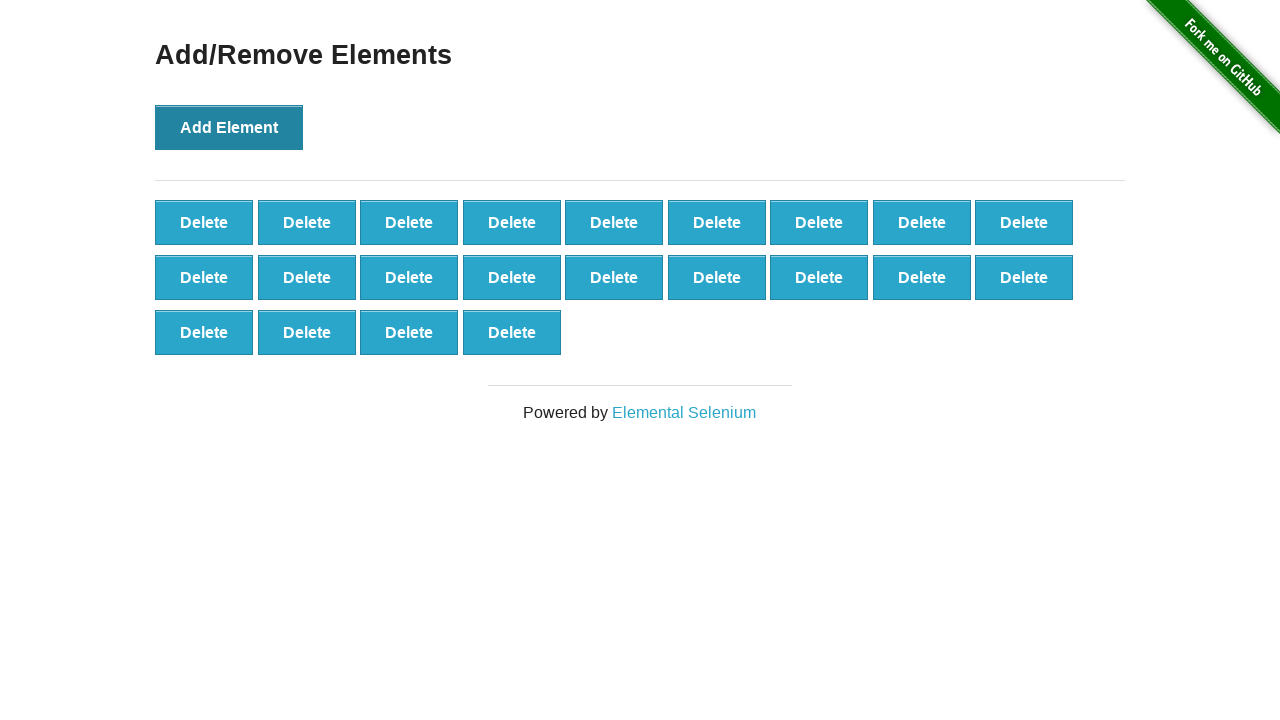

Clicked Add Element button (iteration 23/100) at (229, 127) on xpath=//*[@onclick='addElement()']
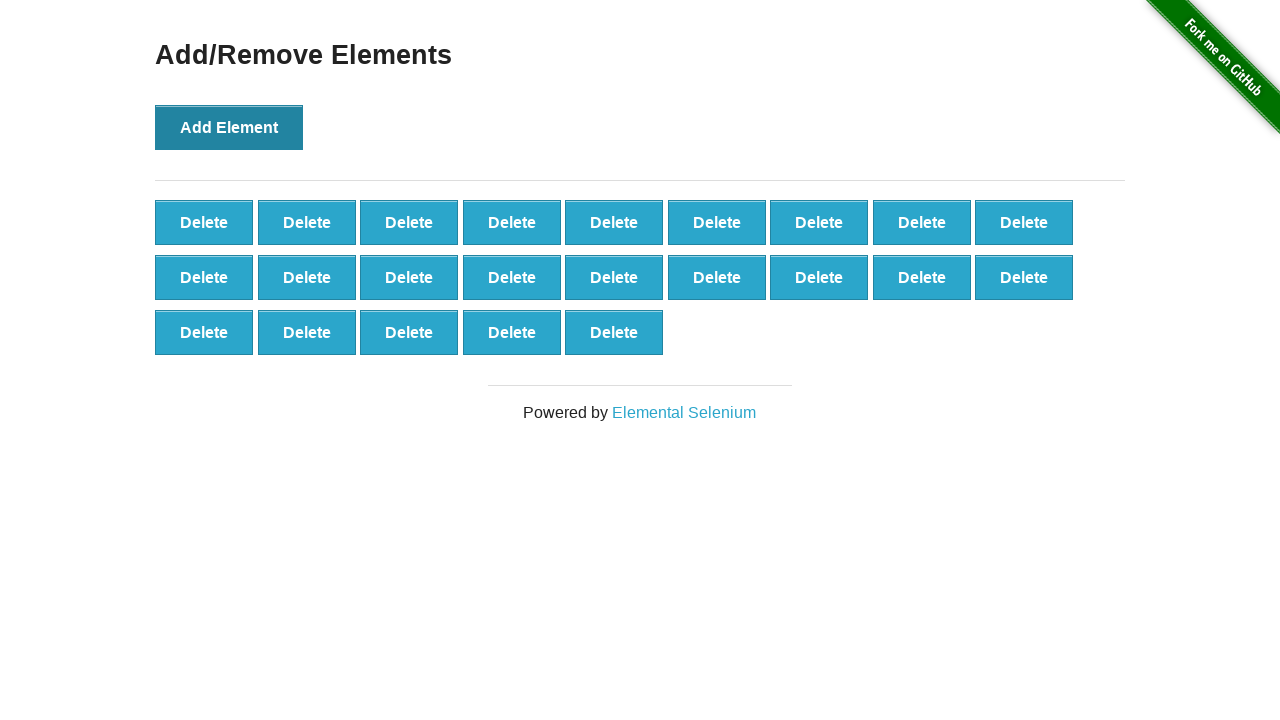

Clicked Add Element button (iteration 24/100) at (229, 127) on xpath=//*[@onclick='addElement()']
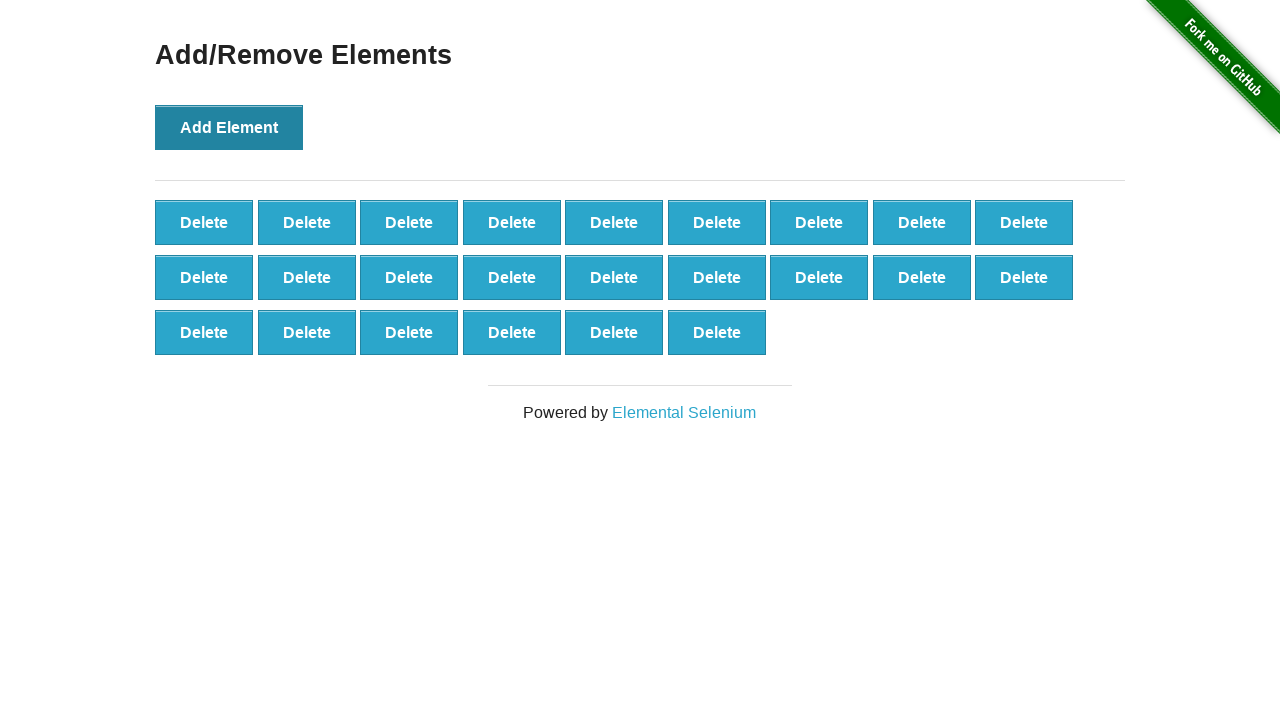

Clicked Add Element button (iteration 25/100) at (229, 127) on xpath=//*[@onclick='addElement()']
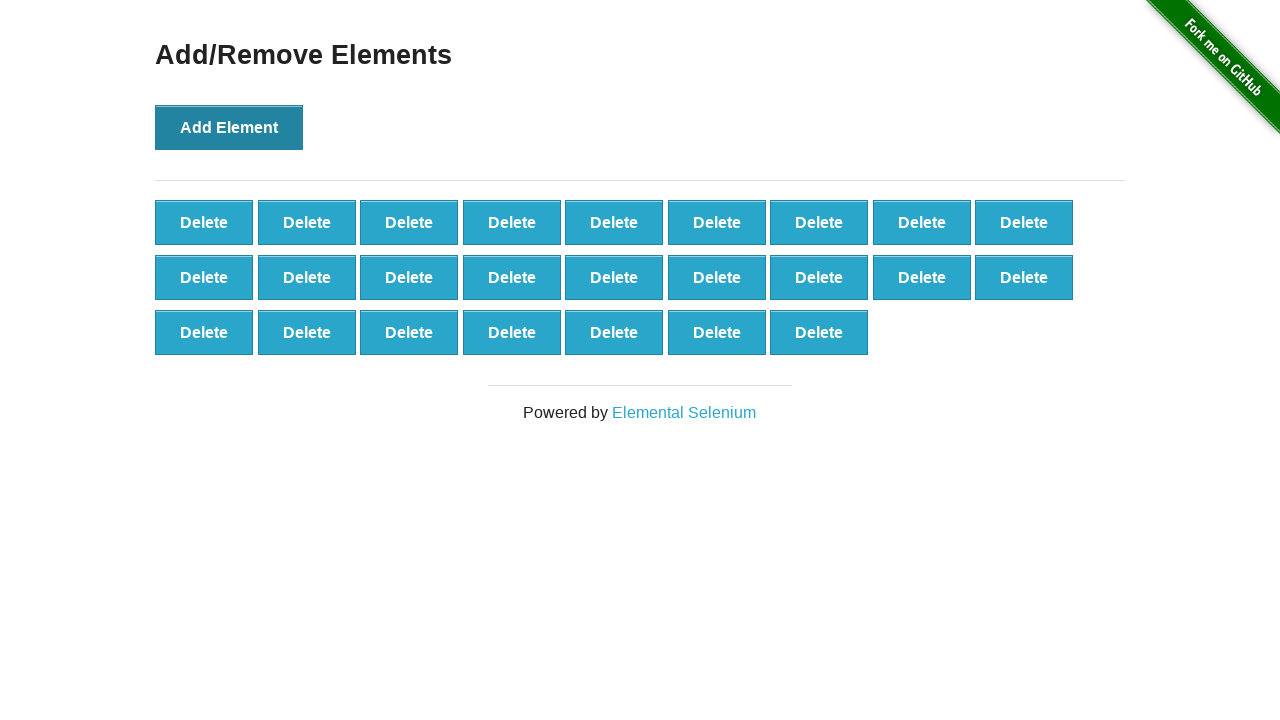

Clicked Add Element button (iteration 26/100) at (229, 127) on xpath=//*[@onclick='addElement()']
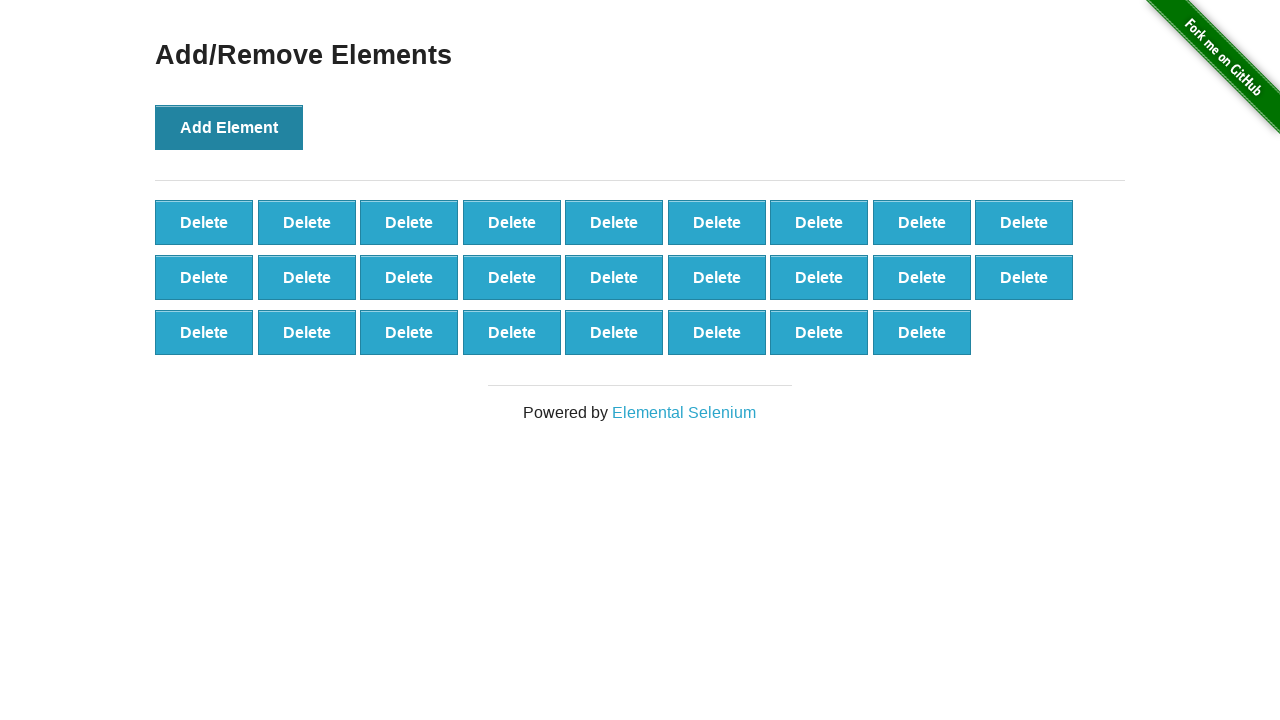

Clicked Add Element button (iteration 27/100) at (229, 127) on xpath=//*[@onclick='addElement()']
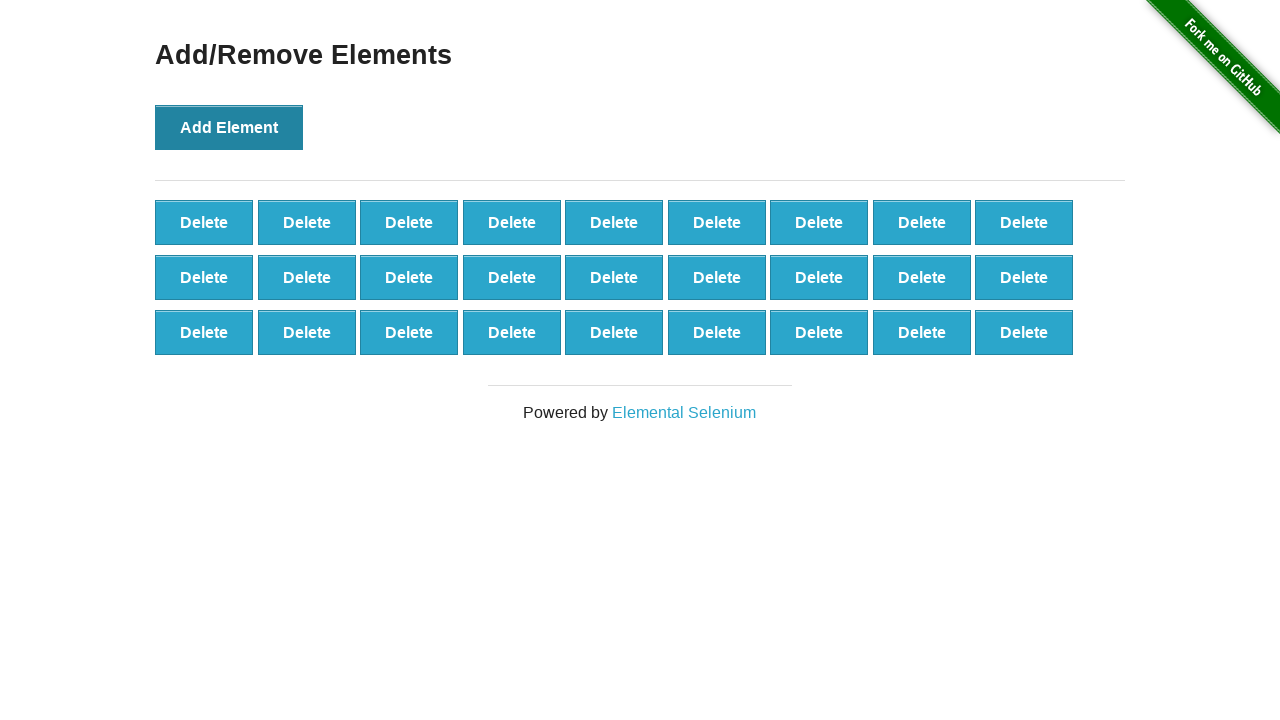

Clicked Add Element button (iteration 28/100) at (229, 127) on xpath=//*[@onclick='addElement()']
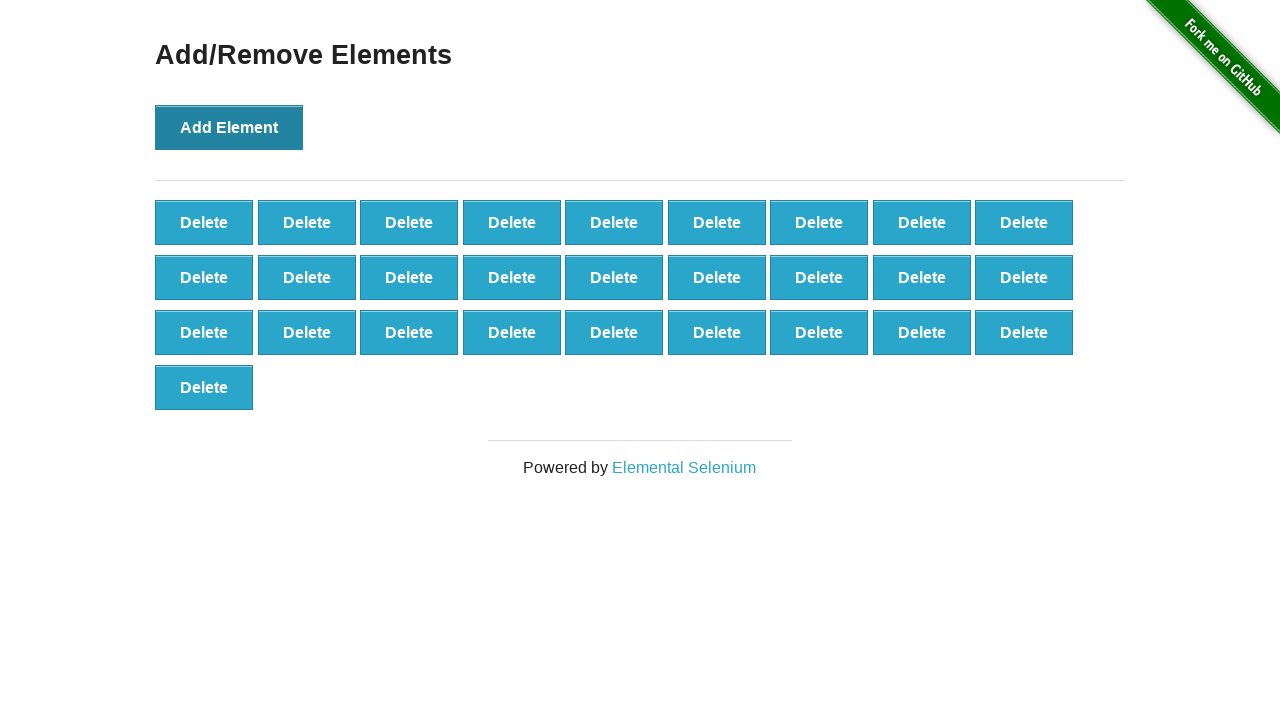

Clicked Add Element button (iteration 29/100) at (229, 127) on xpath=//*[@onclick='addElement()']
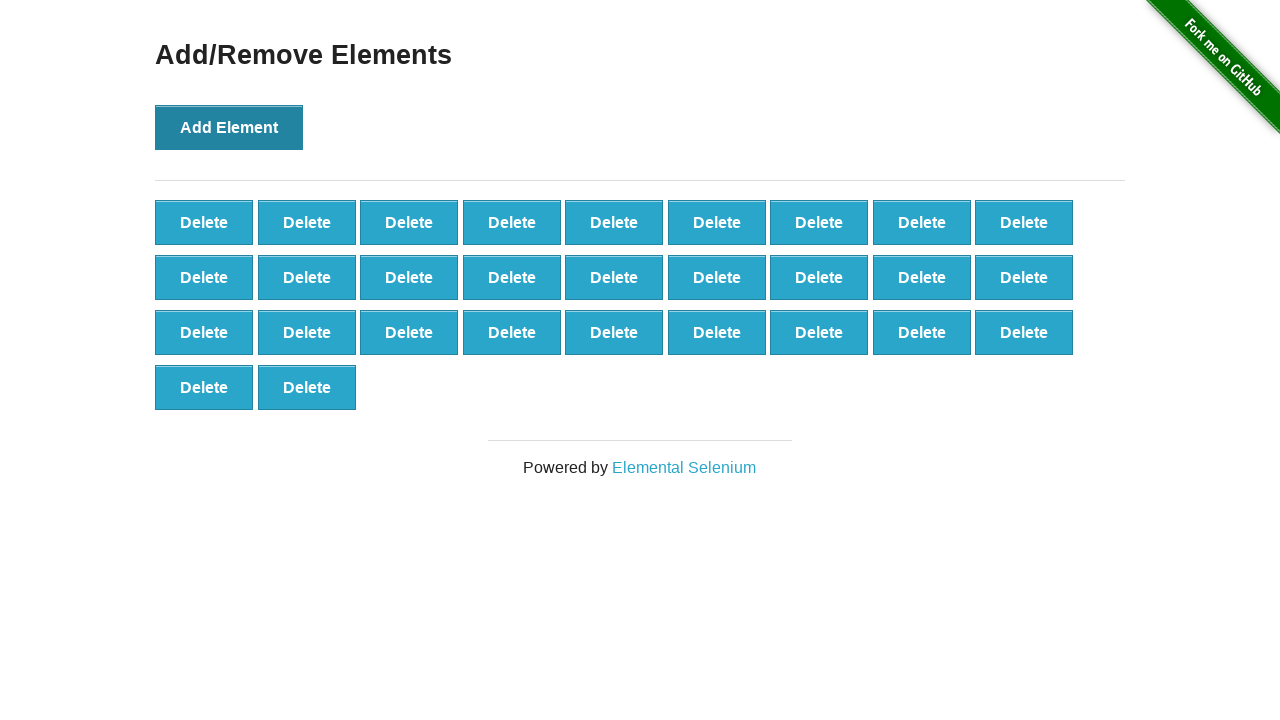

Clicked Add Element button (iteration 30/100) at (229, 127) on xpath=//*[@onclick='addElement()']
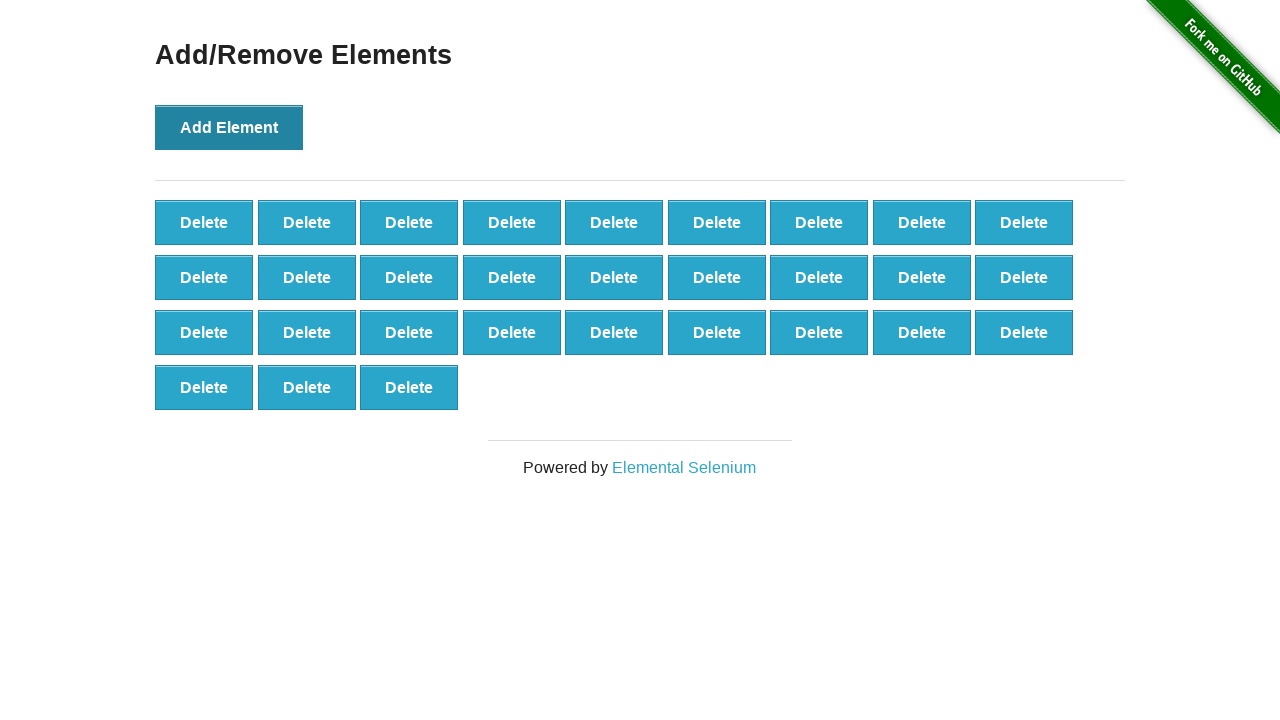

Clicked Add Element button (iteration 31/100) at (229, 127) on xpath=//*[@onclick='addElement()']
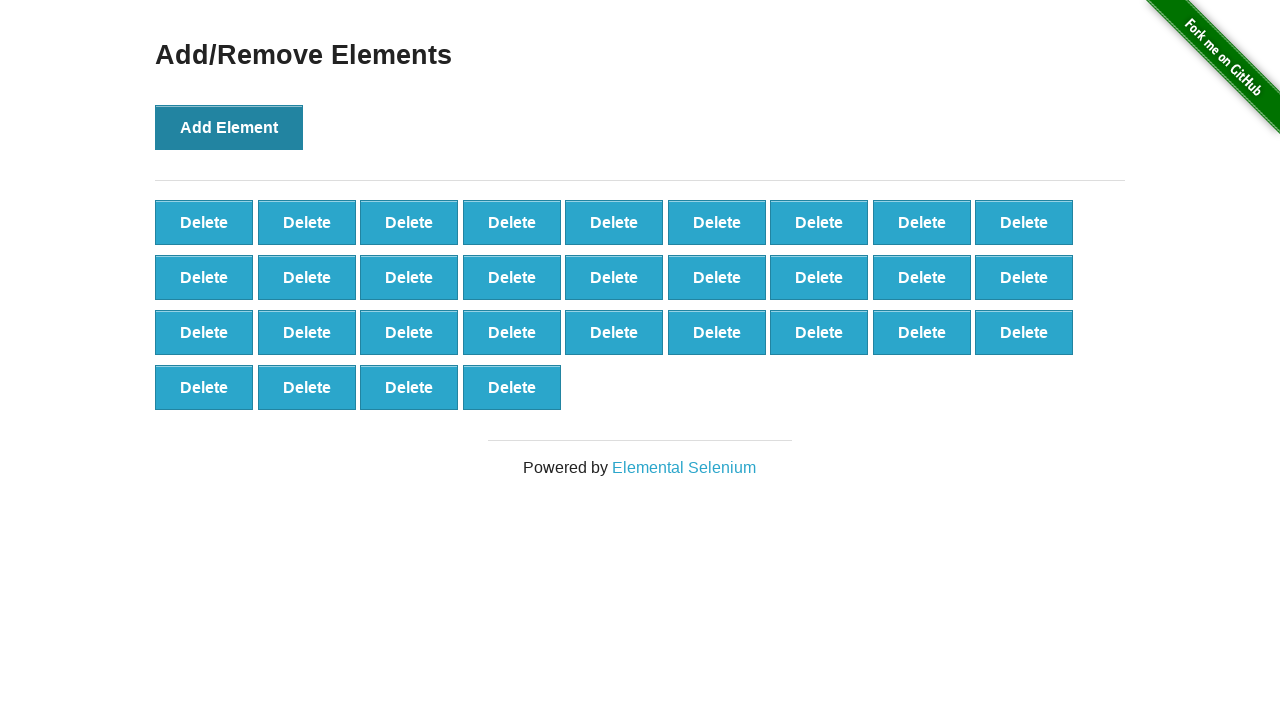

Clicked Add Element button (iteration 32/100) at (229, 127) on xpath=//*[@onclick='addElement()']
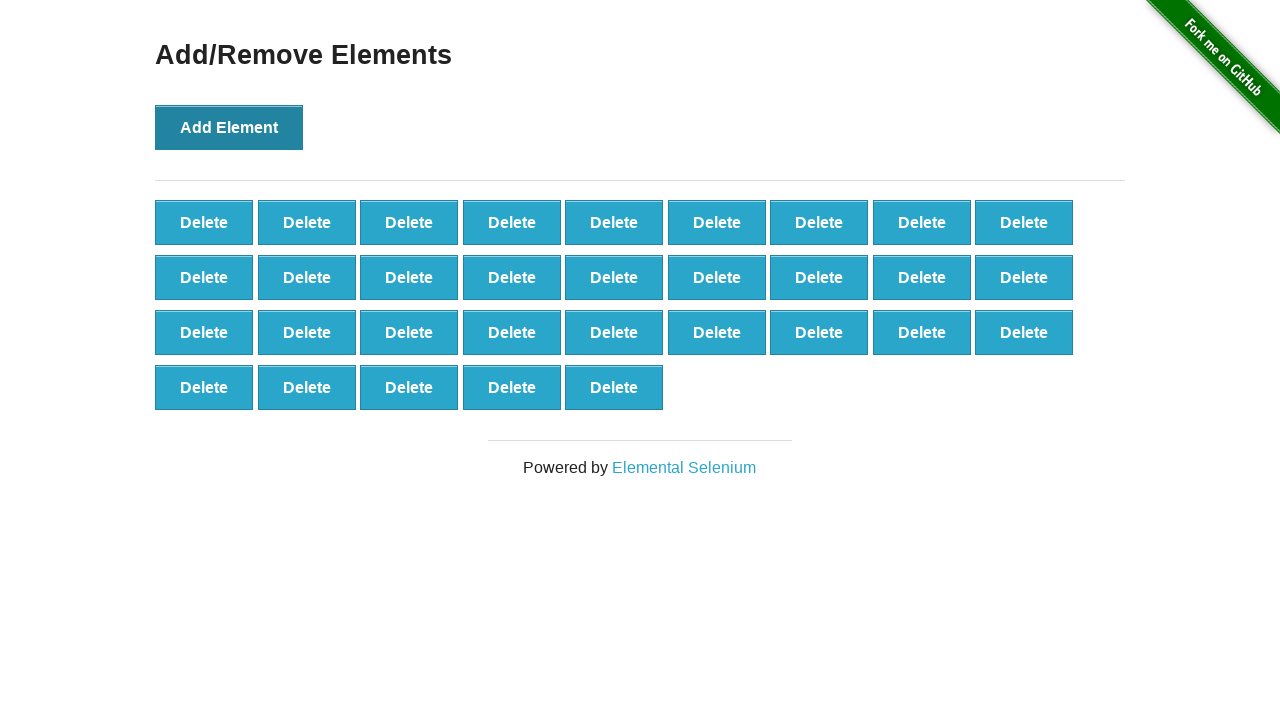

Clicked Add Element button (iteration 33/100) at (229, 127) on xpath=//*[@onclick='addElement()']
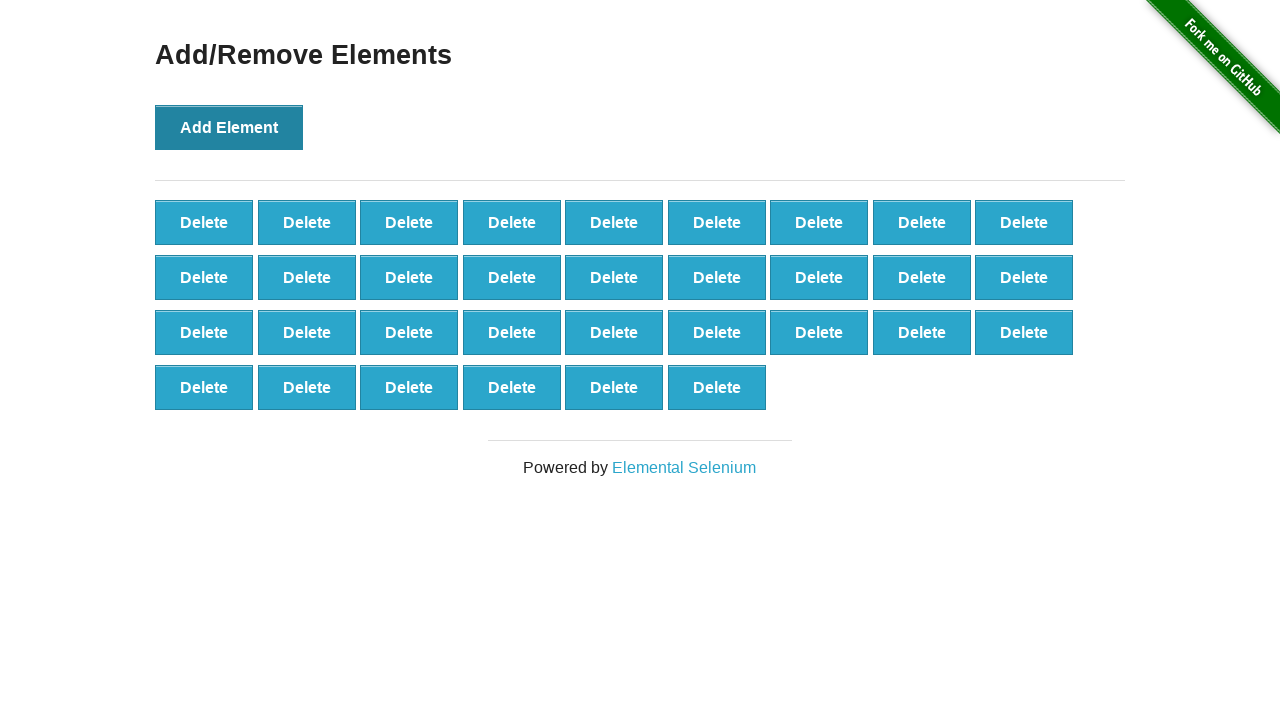

Clicked Add Element button (iteration 34/100) at (229, 127) on xpath=//*[@onclick='addElement()']
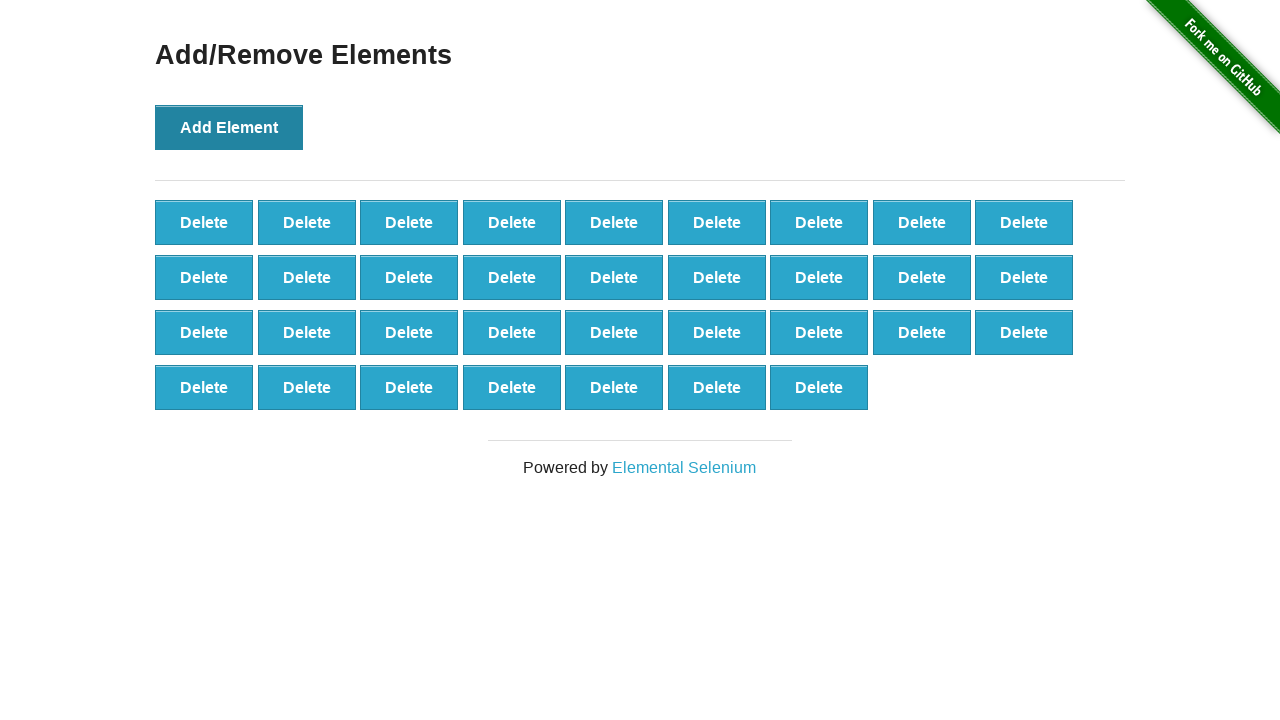

Clicked Add Element button (iteration 35/100) at (229, 127) on xpath=//*[@onclick='addElement()']
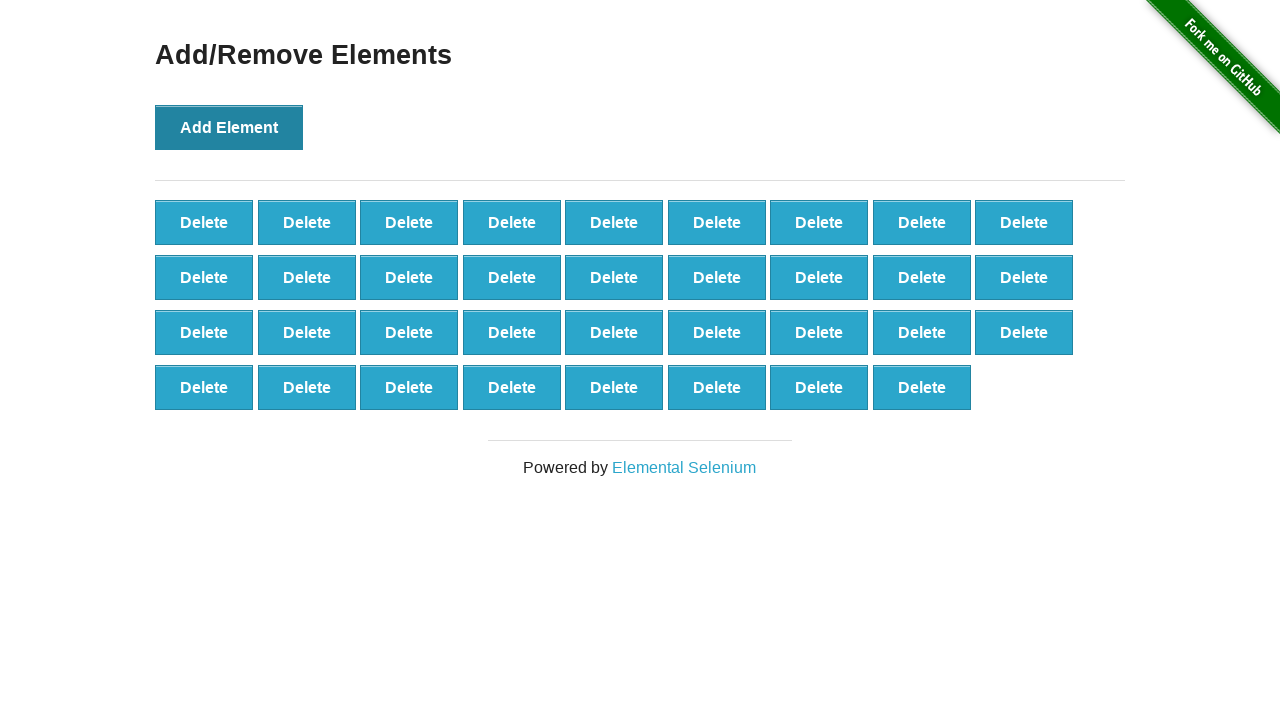

Clicked Add Element button (iteration 36/100) at (229, 127) on xpath=//*[@onclick='addElement()']
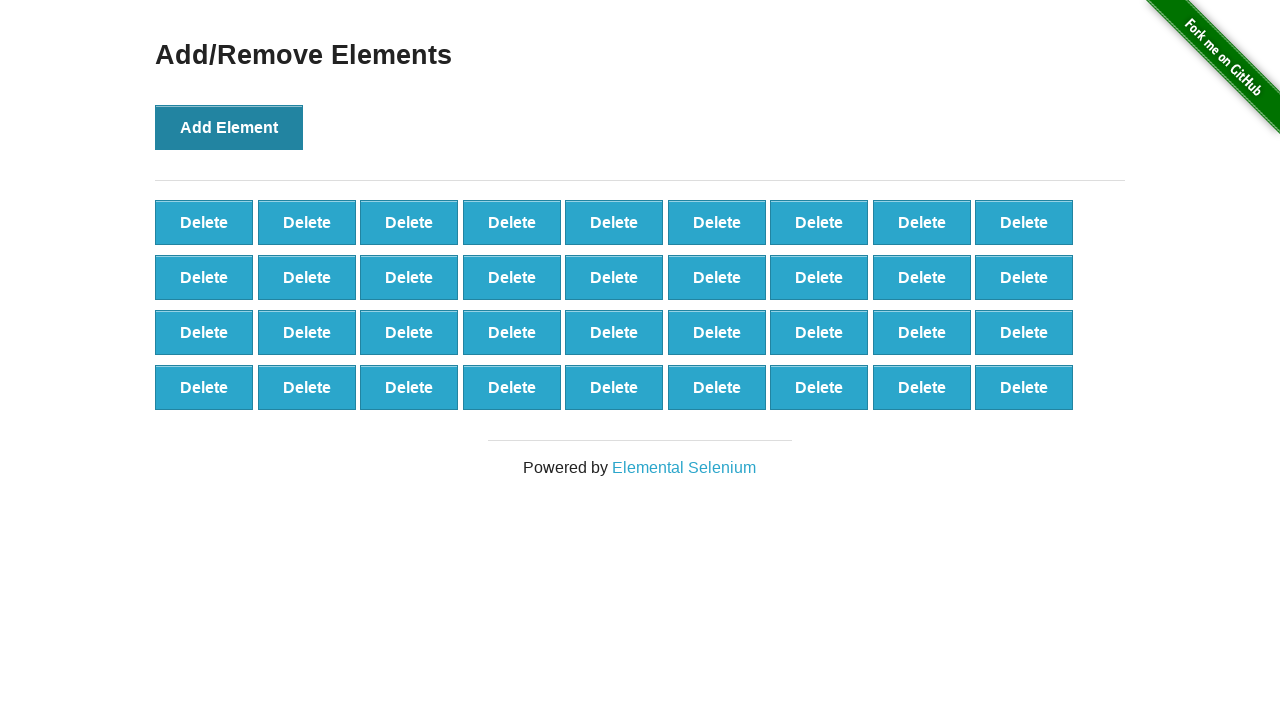

Clicked Add Element button (iteration 37/100) at (229, 127) on xpath=//*[@onclick='addElement()']
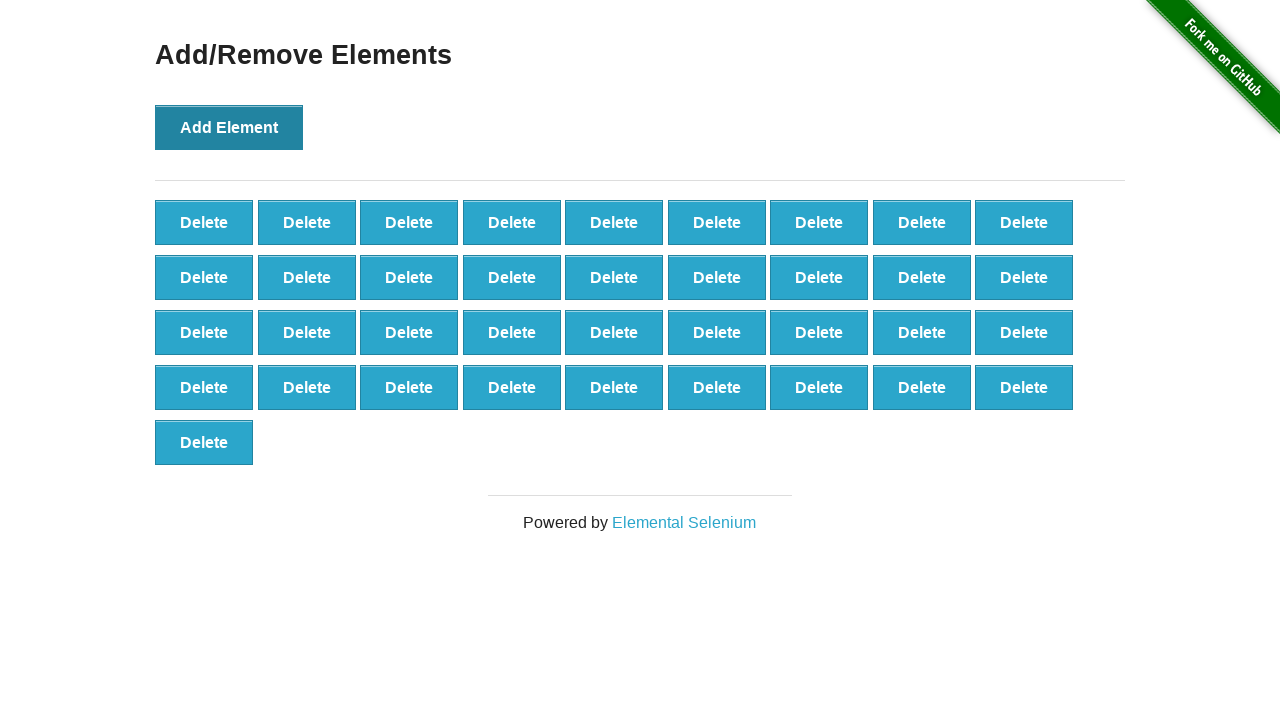

Clicked Add Element button (iteration 38/100) at (229, 127) on xpath=//*[@onclick='addElement()']
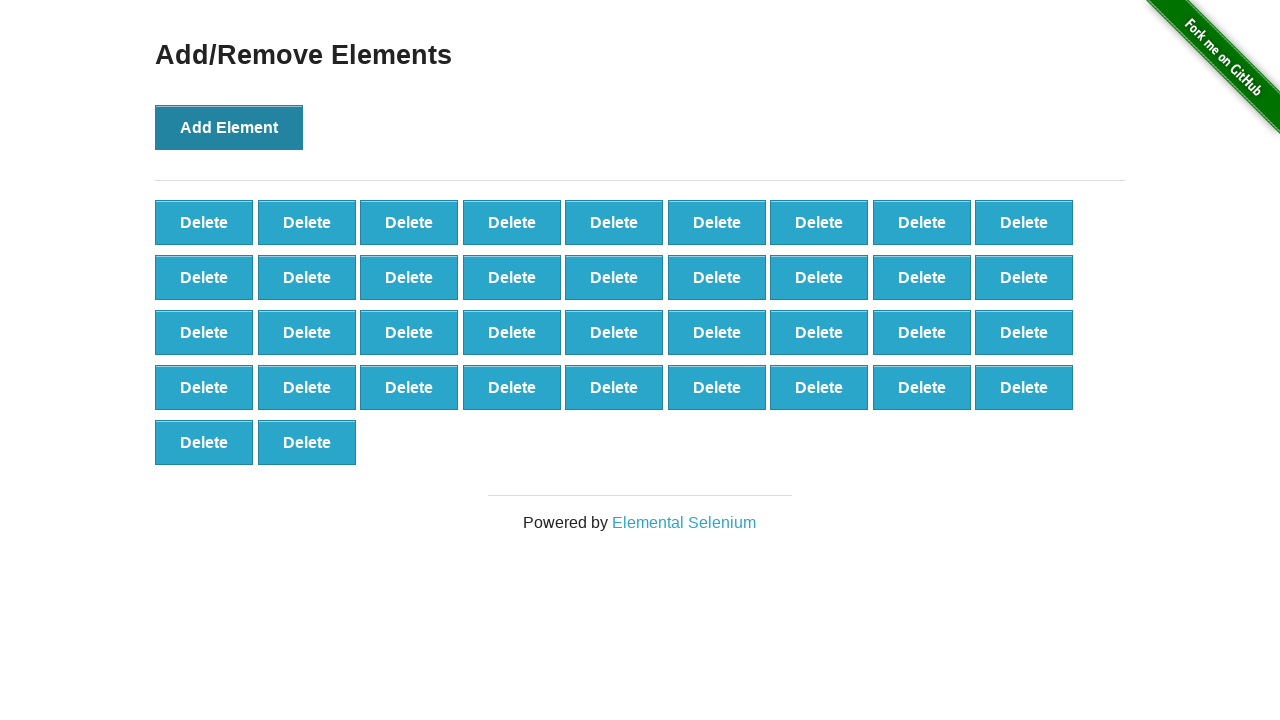

Clicked Add Element button (iteration 39/100) at (229, 127) on xpath=//*[@onclick='addElement()']
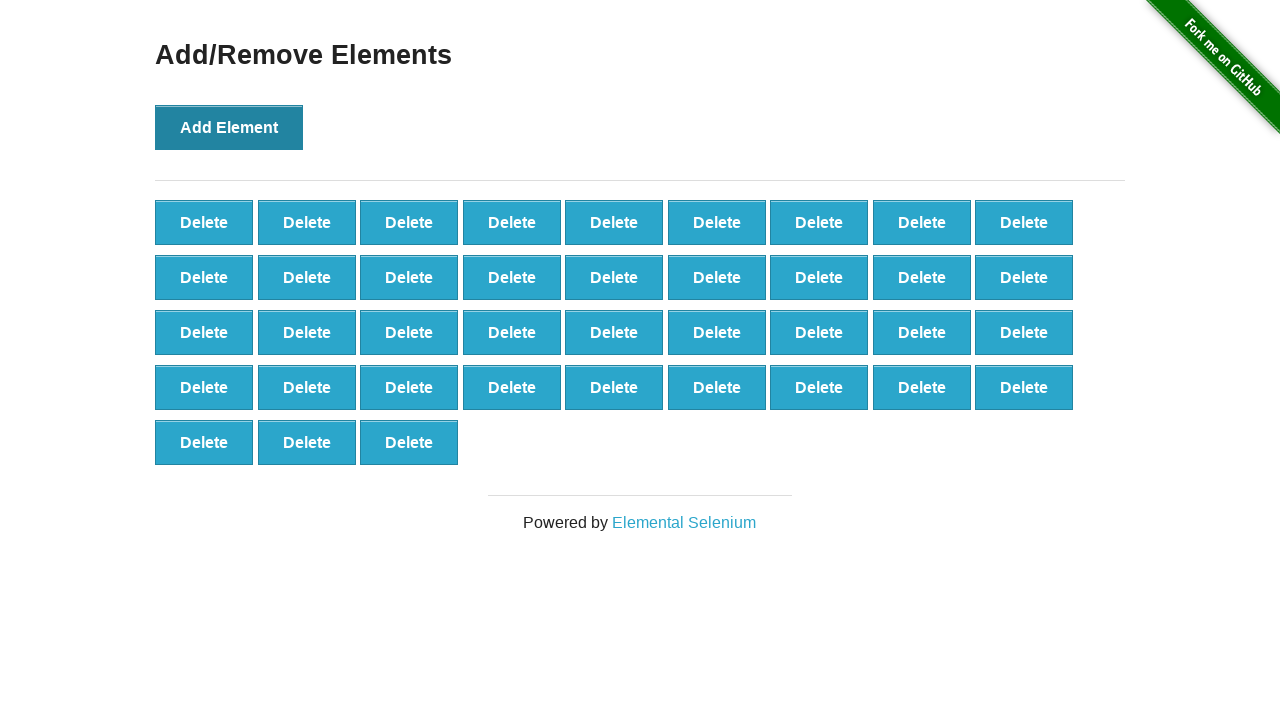

Clicked Add Element button (iteration 40/100) at (229, 127) on xpath=//*[@onclick='addElement()']
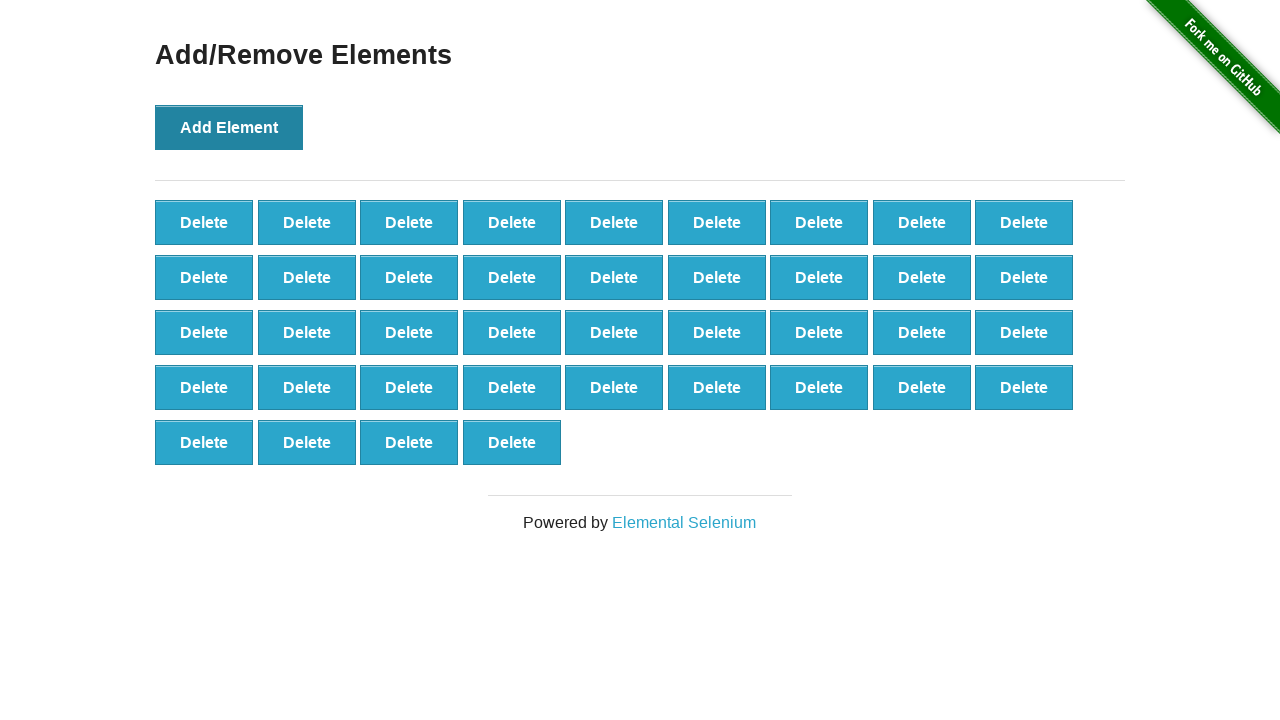

Clicked Add Element button (iteration 41/100) at (229, 127) on xpath=//*[@onclick='addElement()']
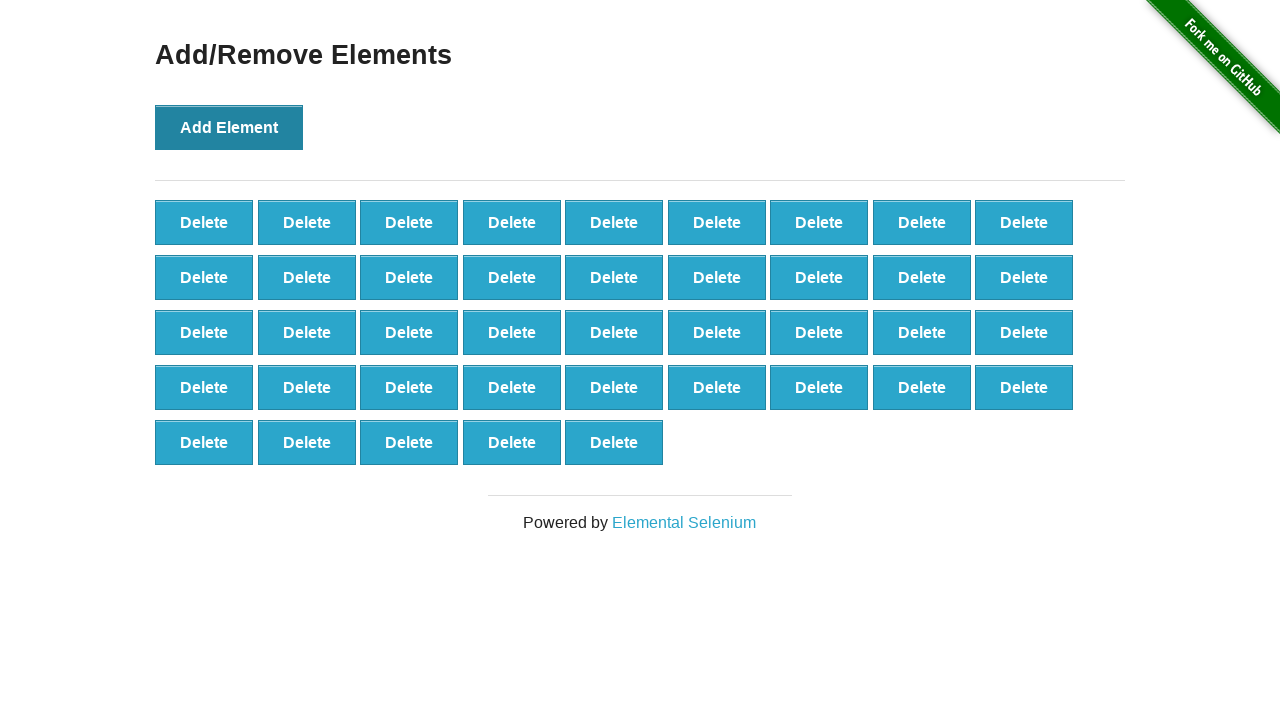

Clicked Add Element button (iteration 42/100) at (229, 127) on xpath=//*[@onclick='addElement()']
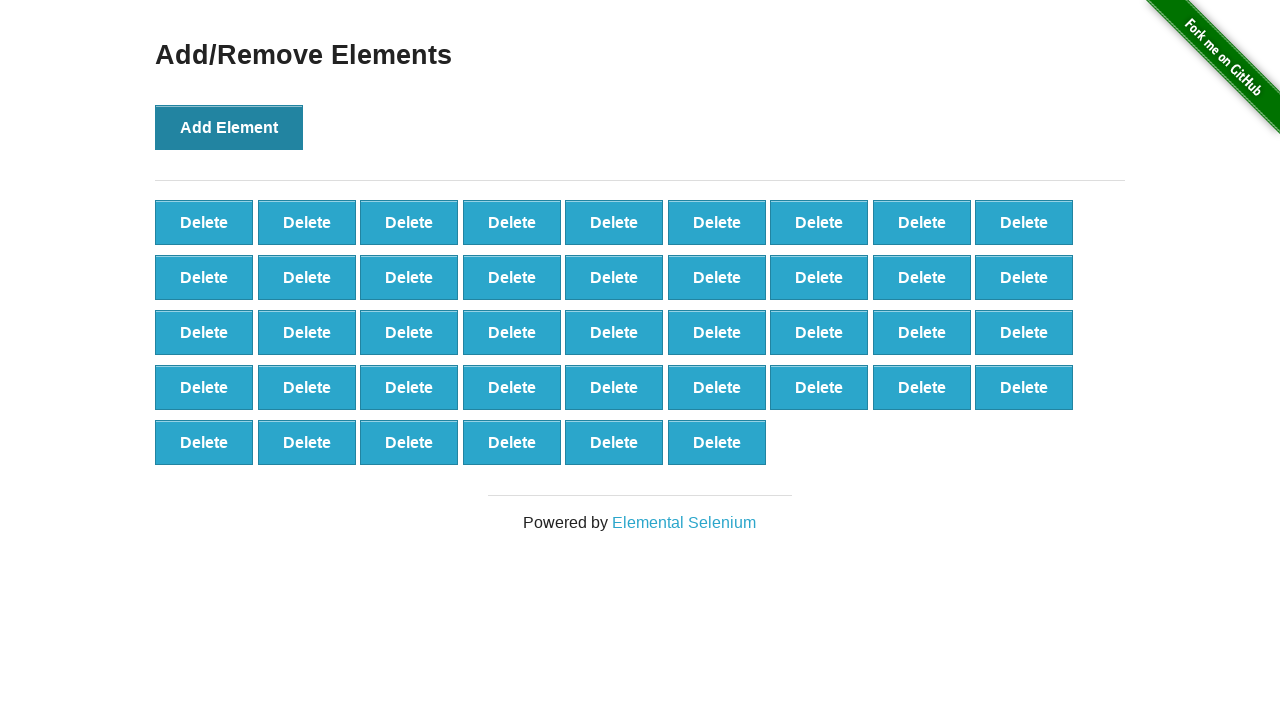

Clicked Add Element button (iteration 43/100) at (229, 127) on xpath=//*[@onclick='addElement()']
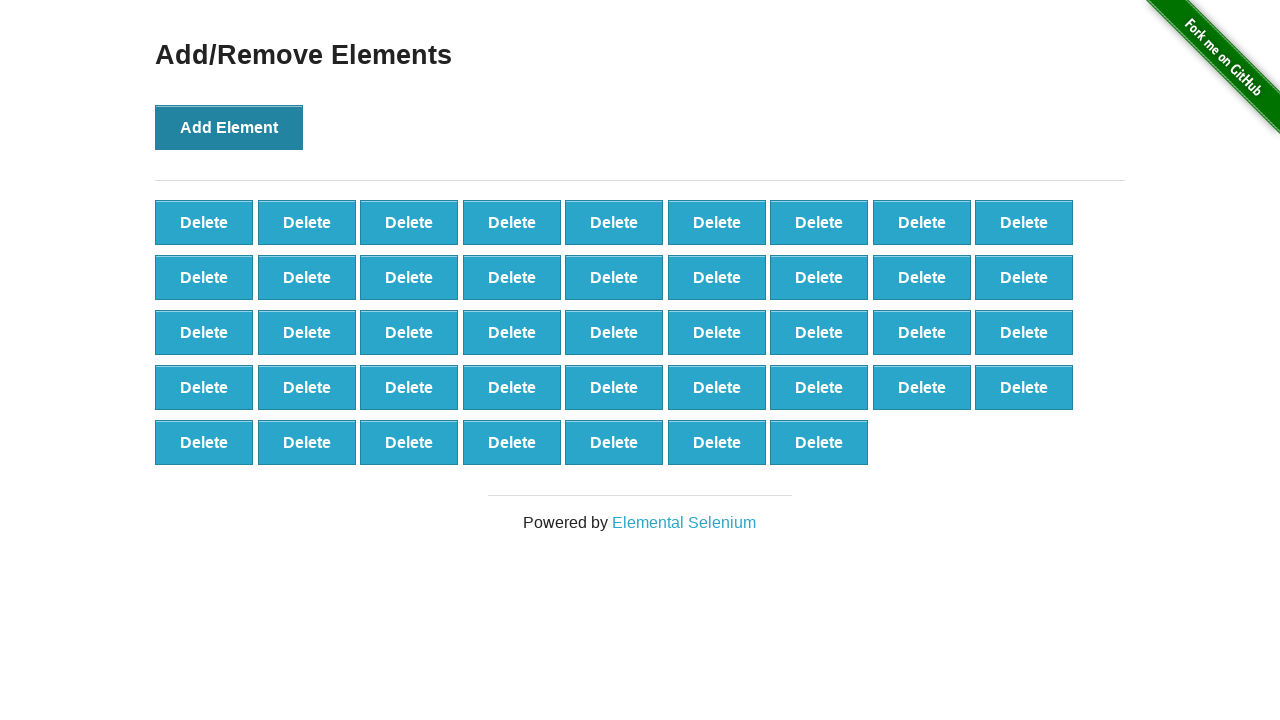

Clicked Add Element button (iteration 44/100) at (229, 127) on xpath=//*[@onclick='addElement()']
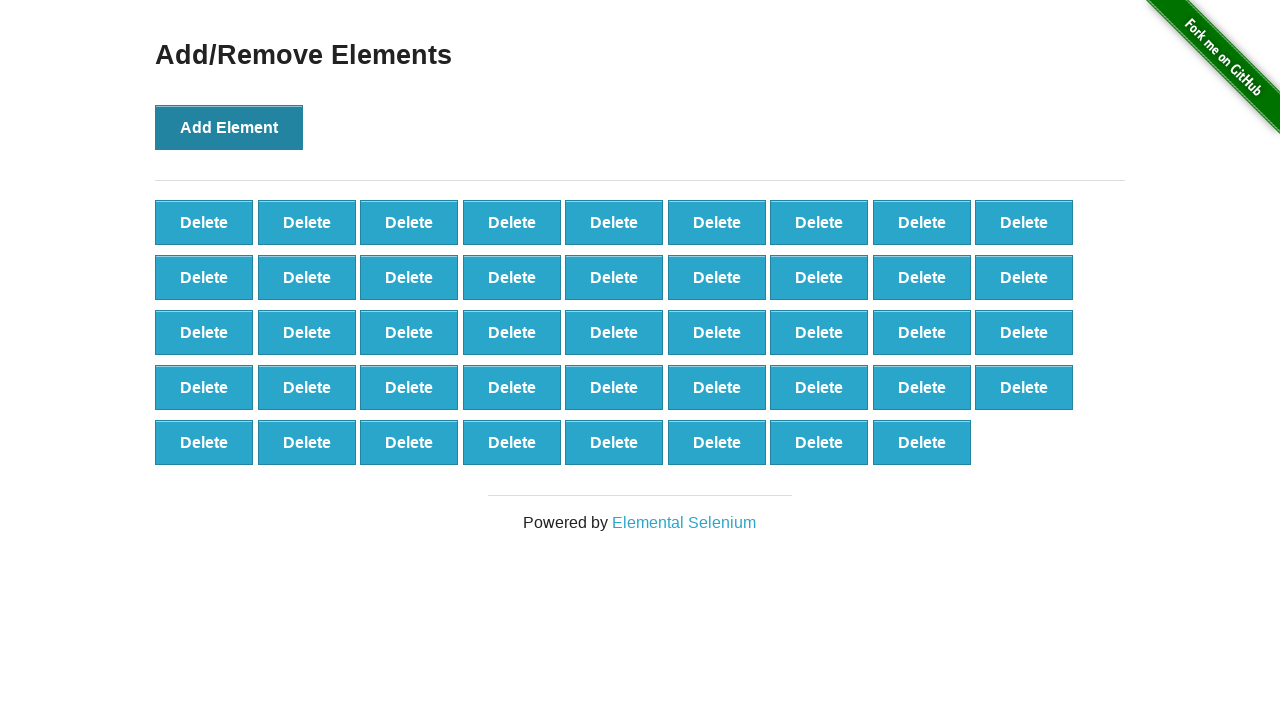

Clicked Add Element button (iteration 45/100) at (229, 127) on xpath=//*[@onclick='addElement()']
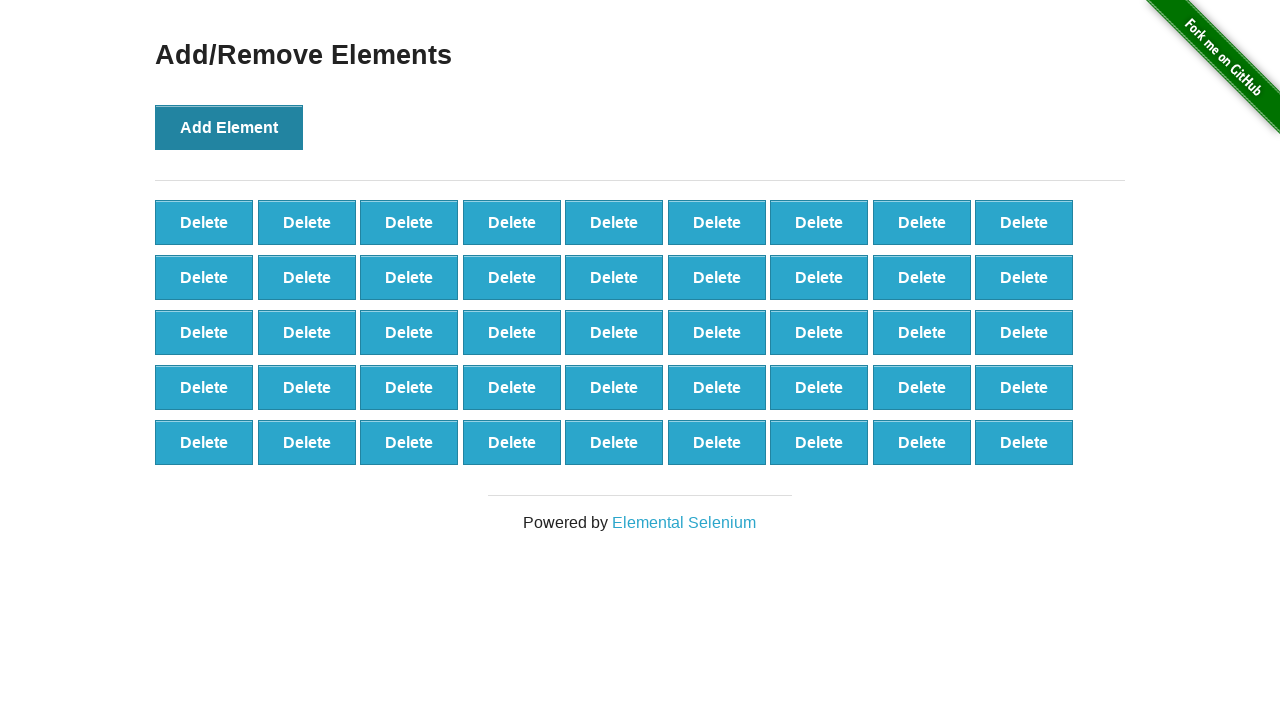

Clicked Add Element button (iteration 46/100) at (229, 127) on xpath=//*[@onclick='addElement()']
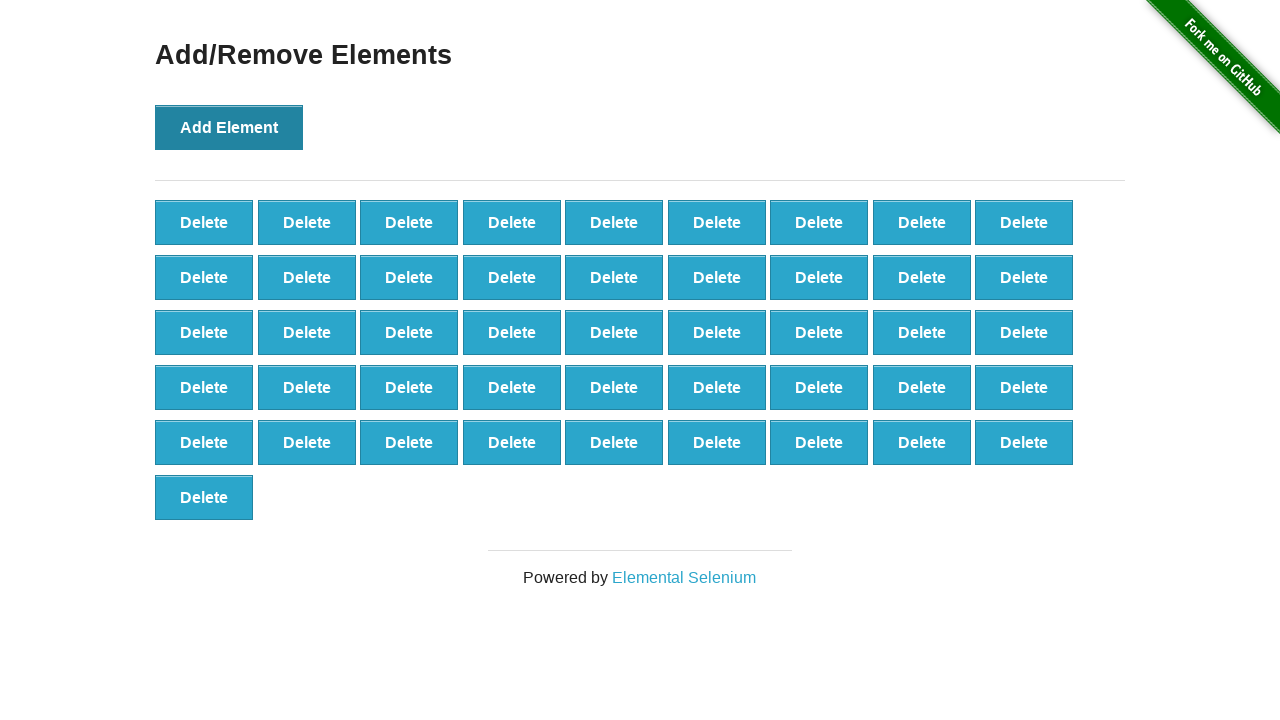

Clicked Add Element button (iteration 47/100) at (229, 127) on xpath=//*[@onclick='addElement()']
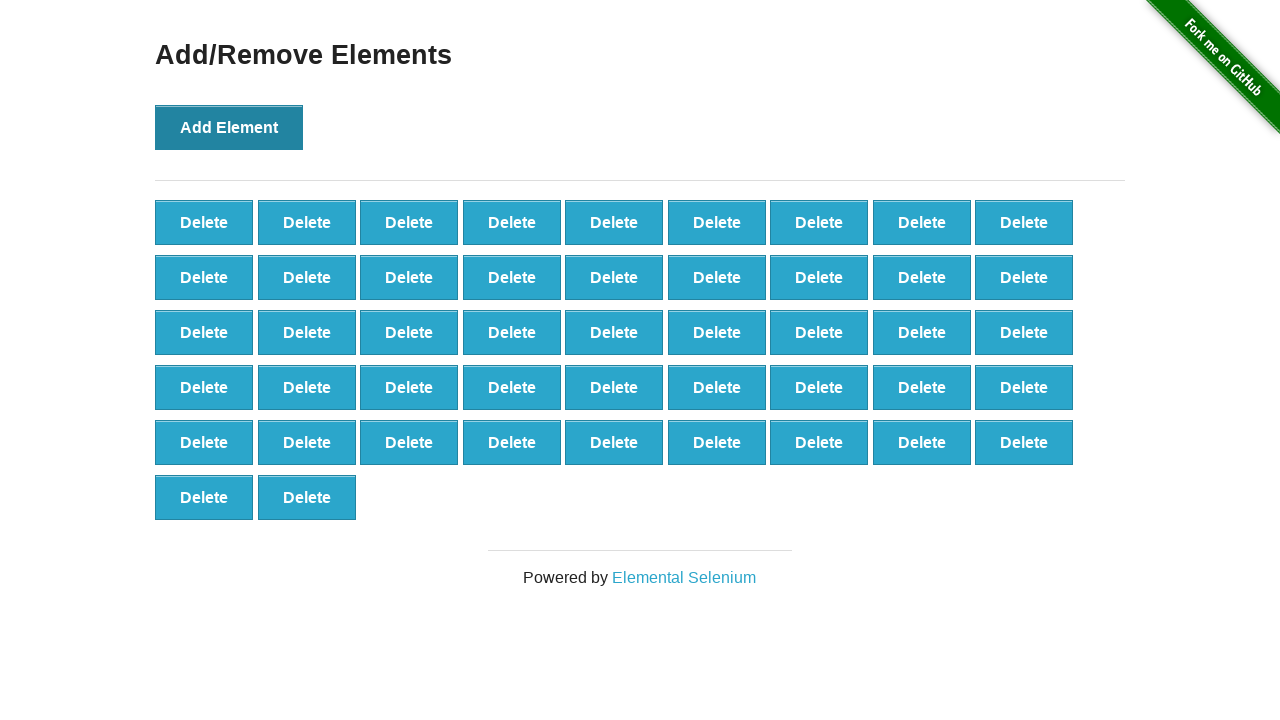

Clicked Add Element button (iteration 48/100) at (229, 127) on xpath=//*[@onclick='addElement()']
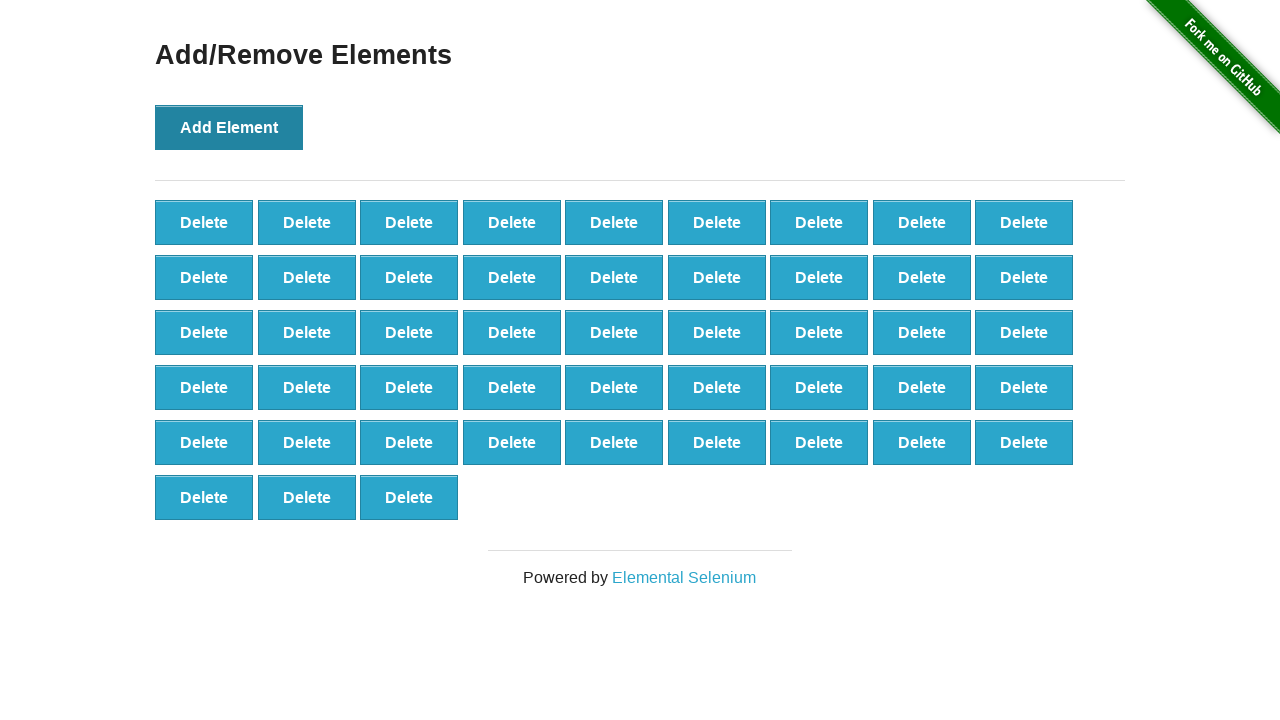

Clicked Add Element button (iteration 49/100) at (229, 127) on xpath=//*[@onclick='addElement()']
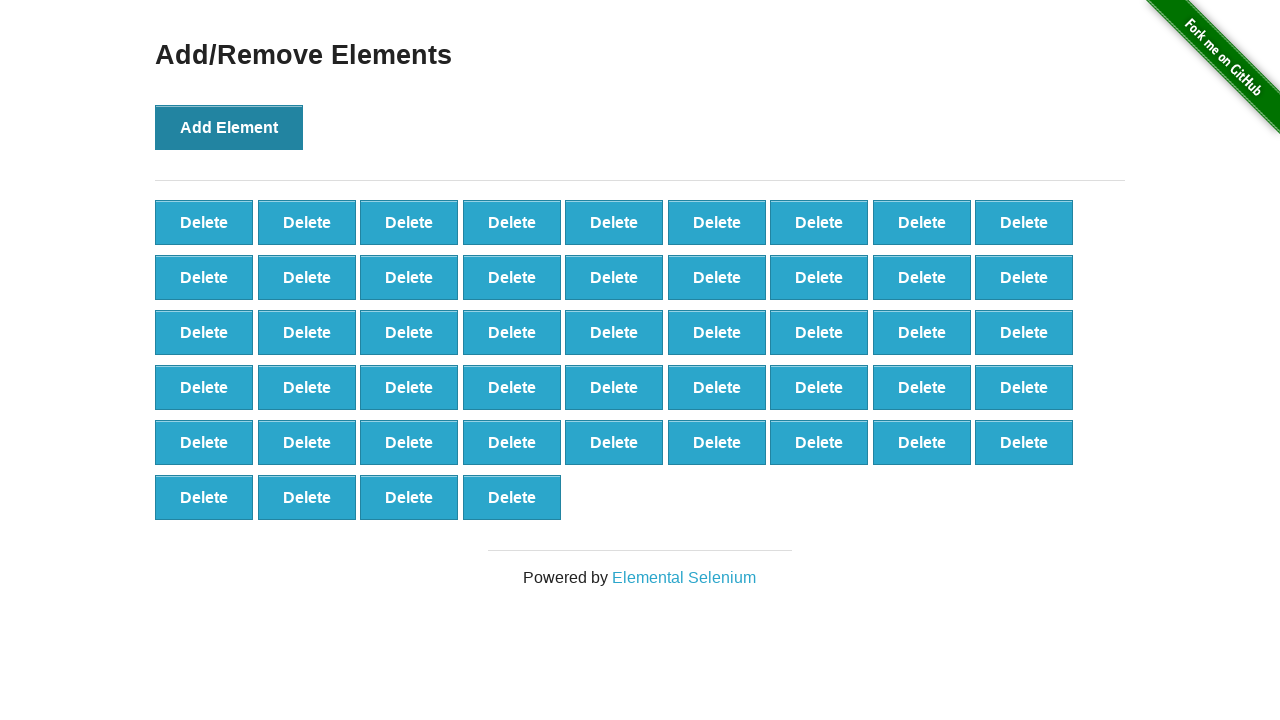

Clicked Add Element button (iteration 50/100) at (229, 127) on xpath=//*[@onclick='addElement()']
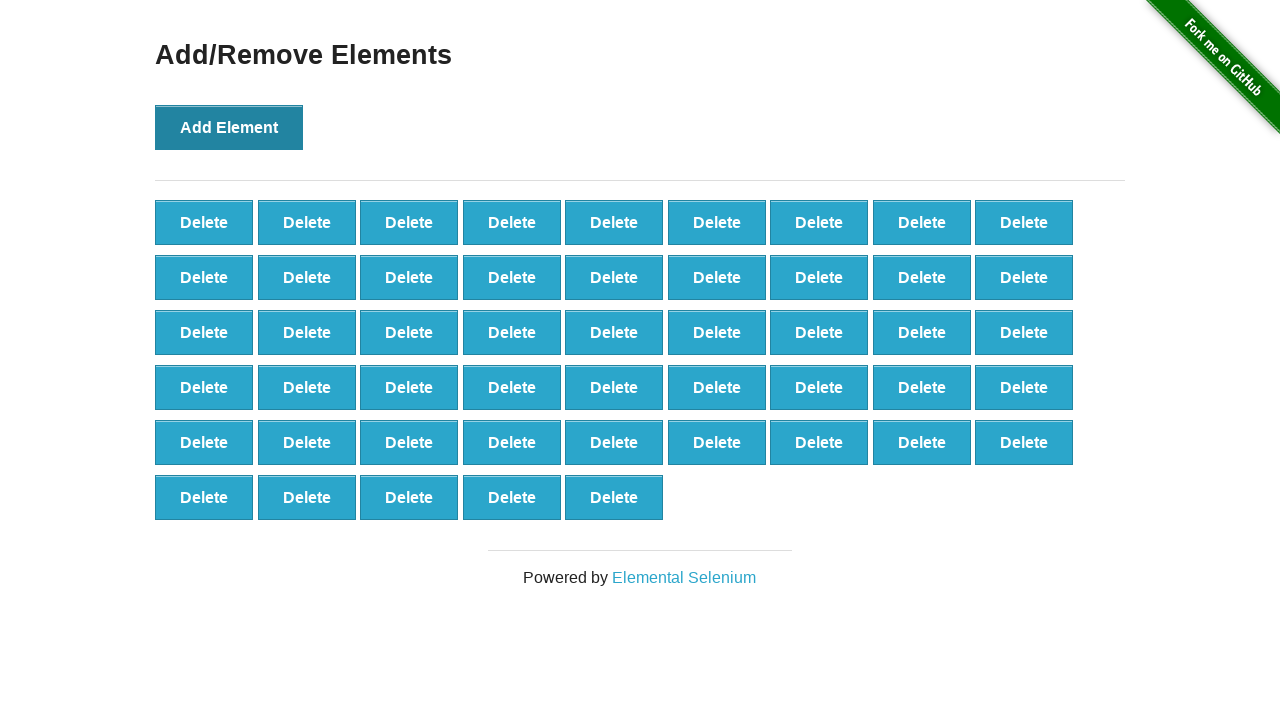

Clicked Add Element button (iteration 51/100) at (229, 127) on xpath=//*[@onclick='addElement()']
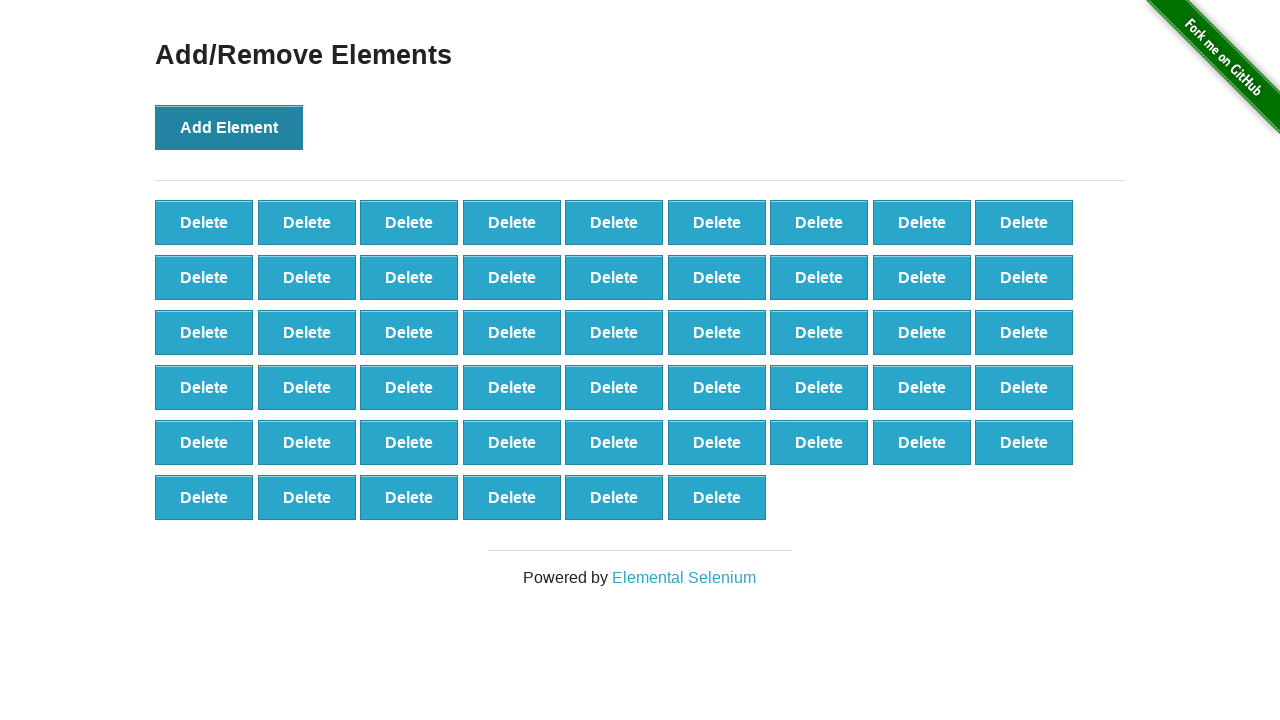

Clicked Add Element button (iteration 52/100) at (229, 127) on xpath=//*[@onclick='addElement()']
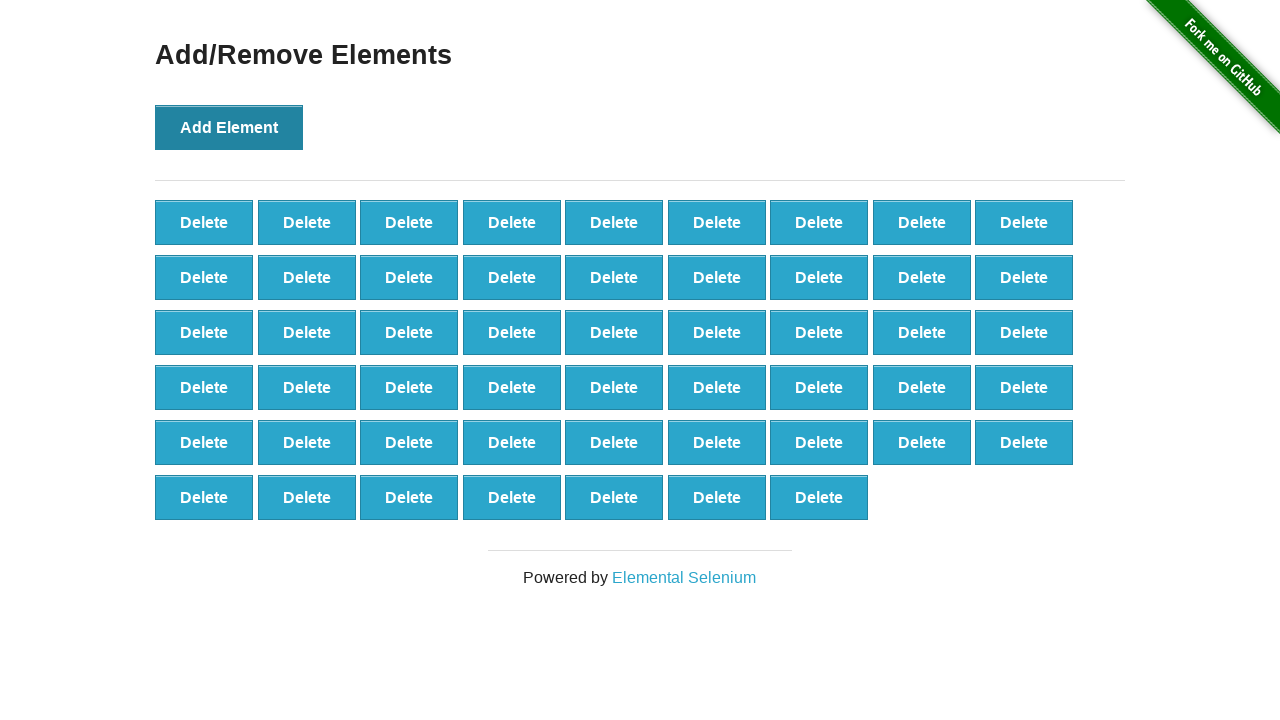

Clicked Add Element button (iteration 53/100) at (229, 127) on xpath=//*[@onclick='addElement()']
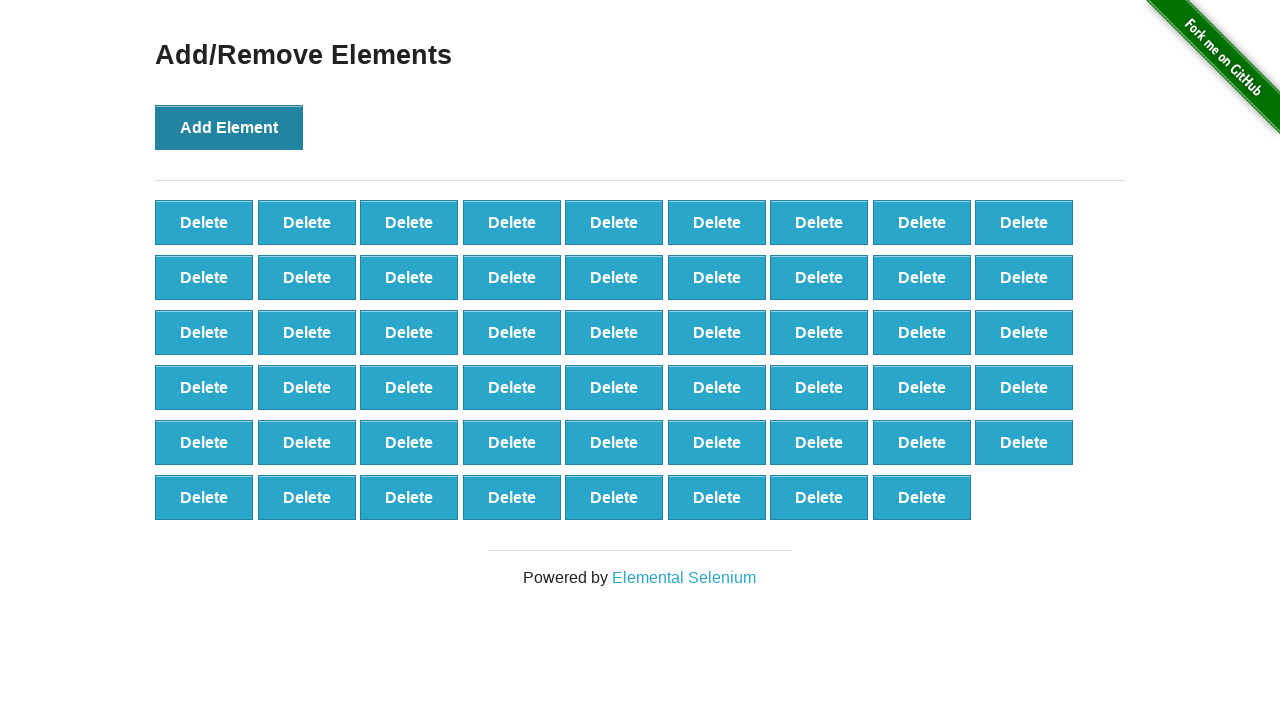

Clicked Add Element button (iteration 54/100) at (229, 127) on xpath=//*[@onclick='addElement()']
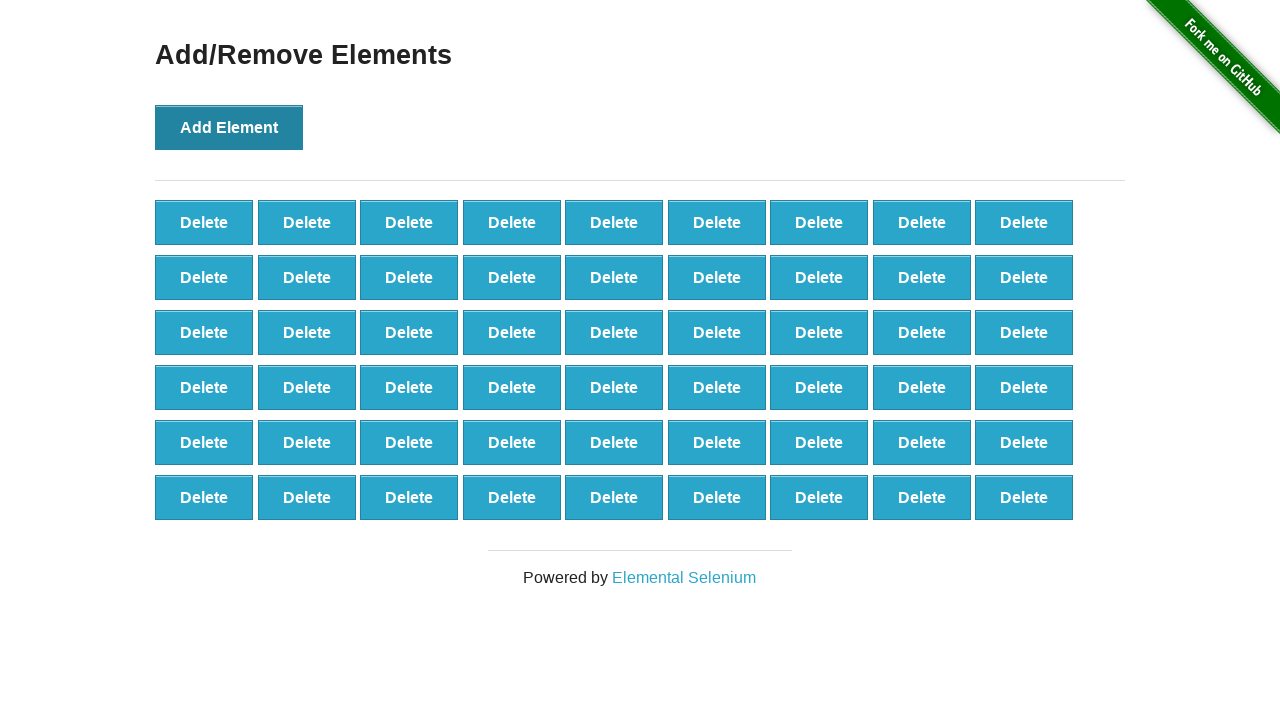

Clicked Add Element button (iteration 55/100) at (229, 127) on xpath=//*[@onclick='addElement()']
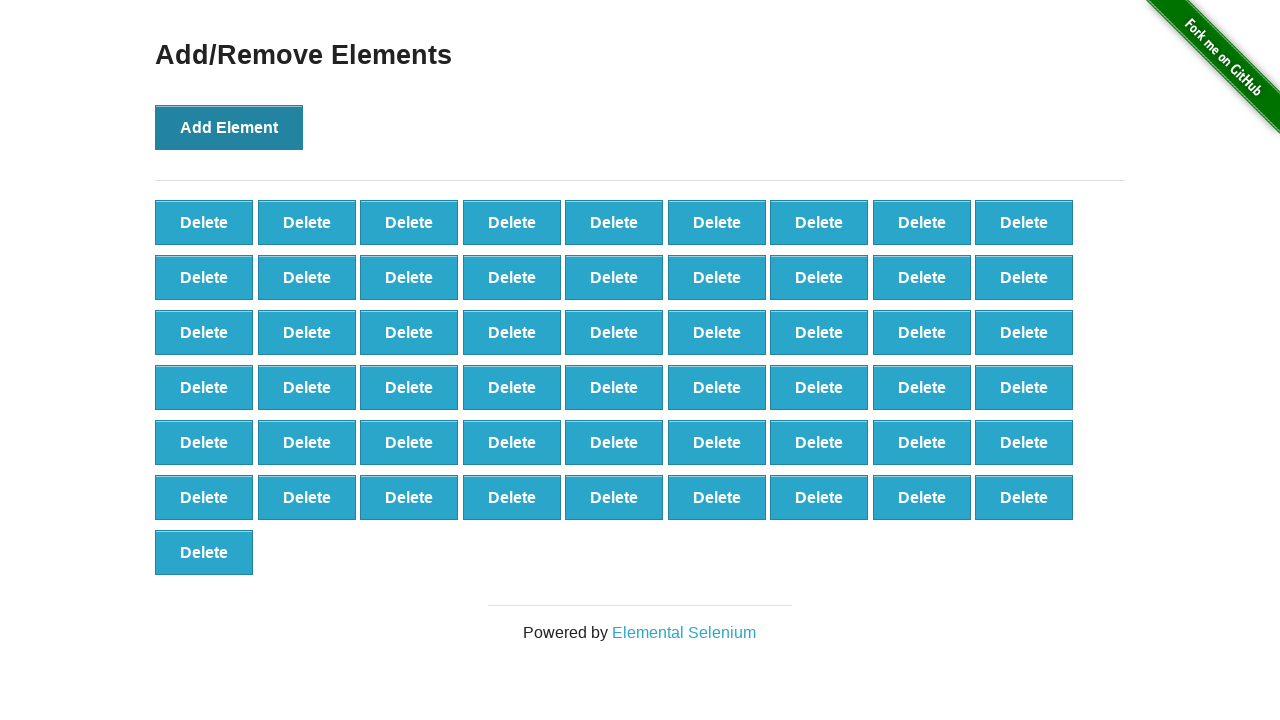

Clicked Add Element button (iteration 56/100) at (229, 127) on xpath=//*[@onclick='addElement()']
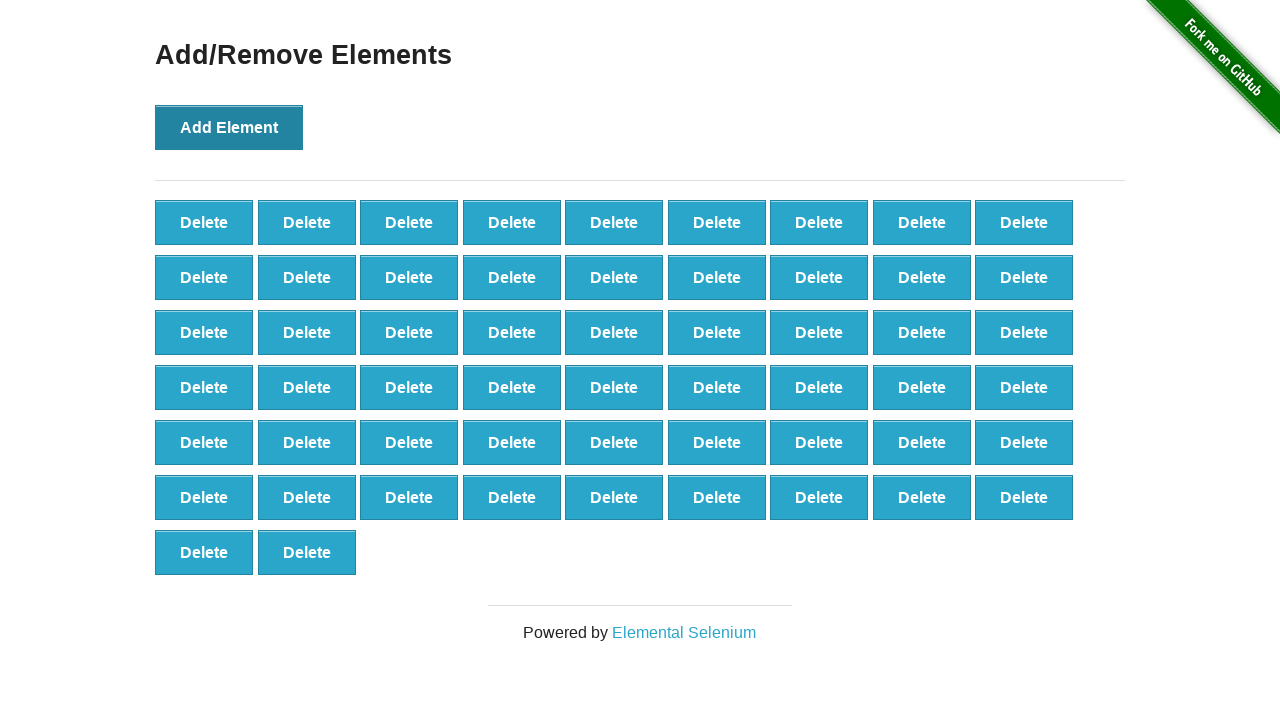

Clicked Add Element button (iteration 57/100) at (229, 127) on xpath=//*[@onclick='addElement()']
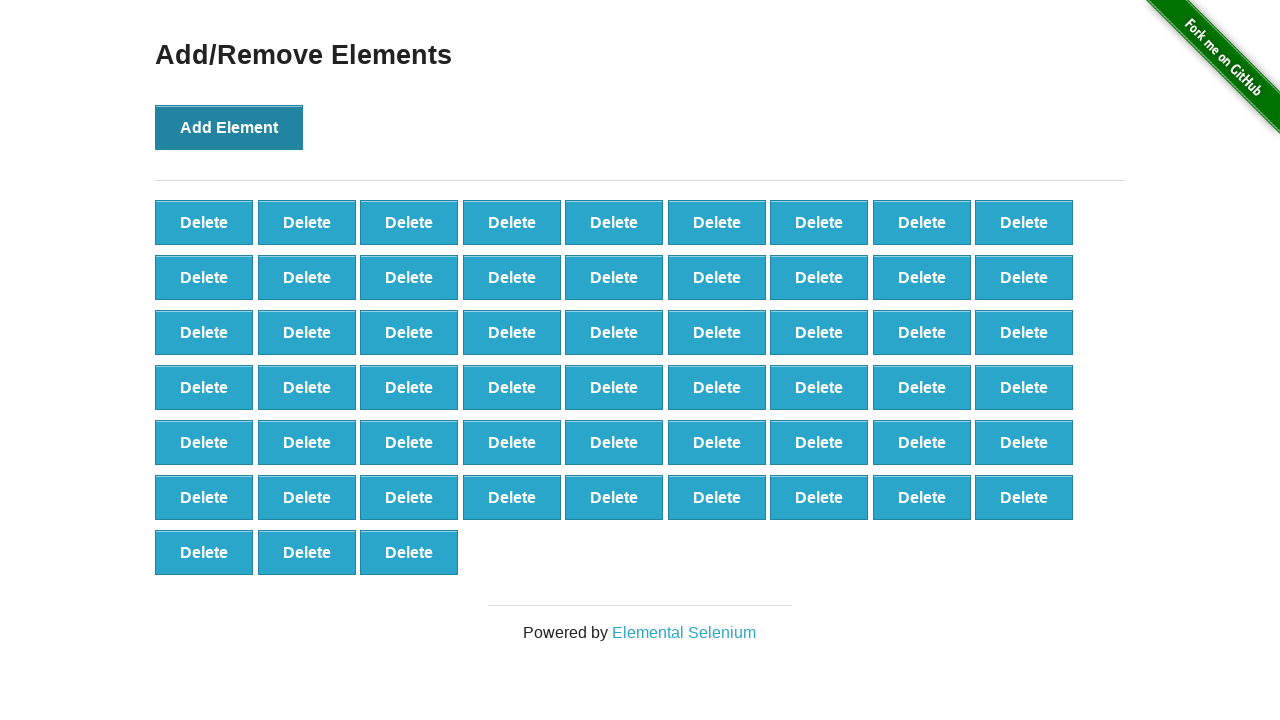

Clicked Add Element button (iteration 58/100) at (229, 127) on xpath=//*[@onclick='addElement()']
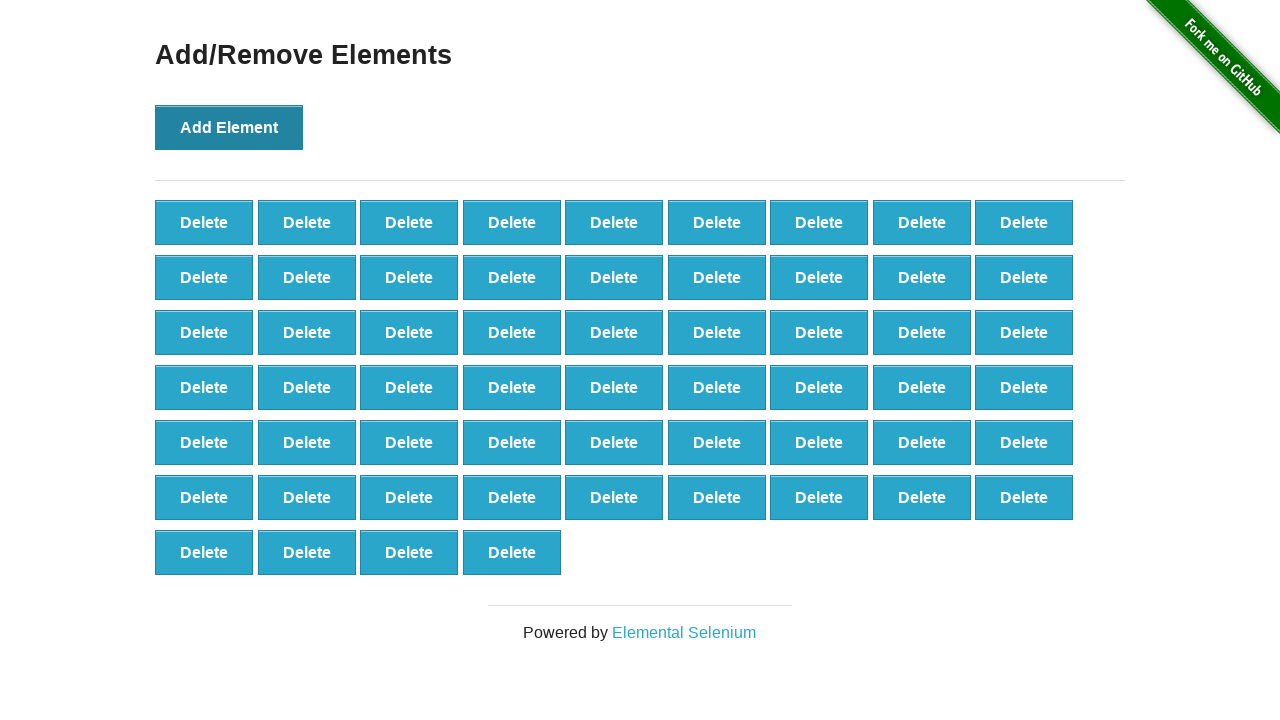

Clicked Add Element button (iteration 59/100) at (229, 127) on xpath=//*[@onclick='addElement()']
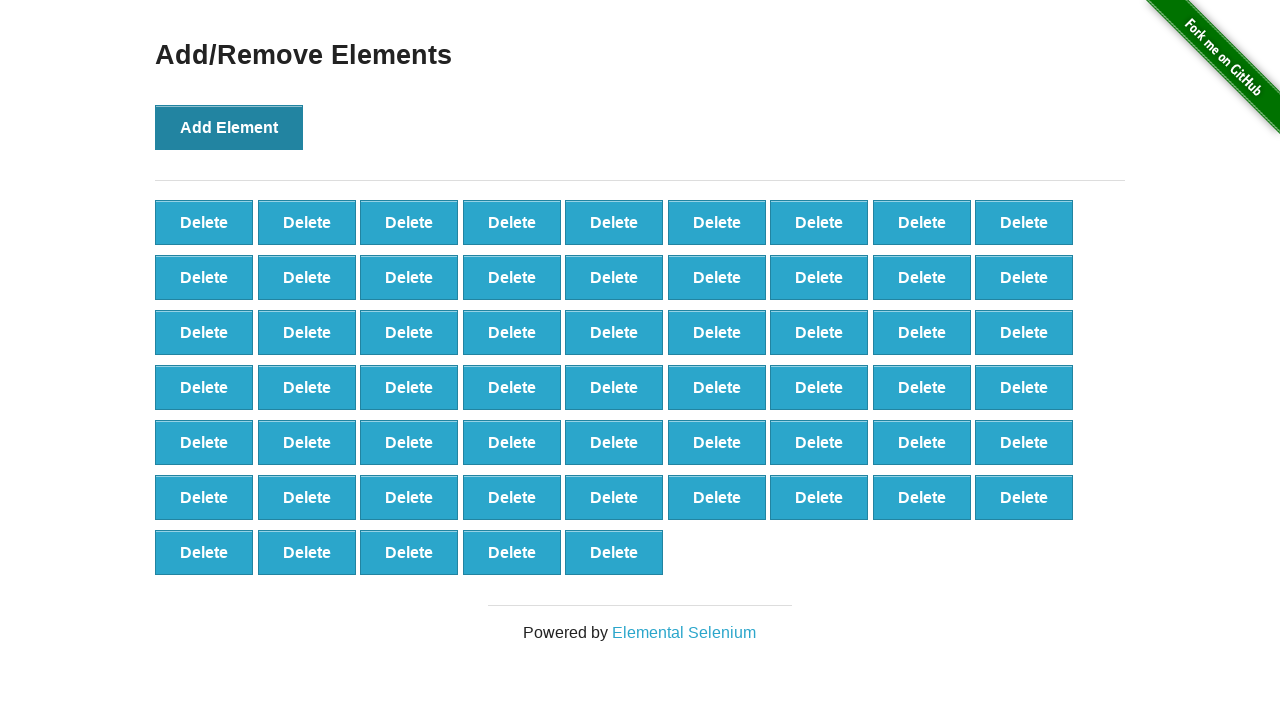

Clicked Add Element button (iteration 60/100) at (229, 127) on xpath=//*[@onclick='addElement()']
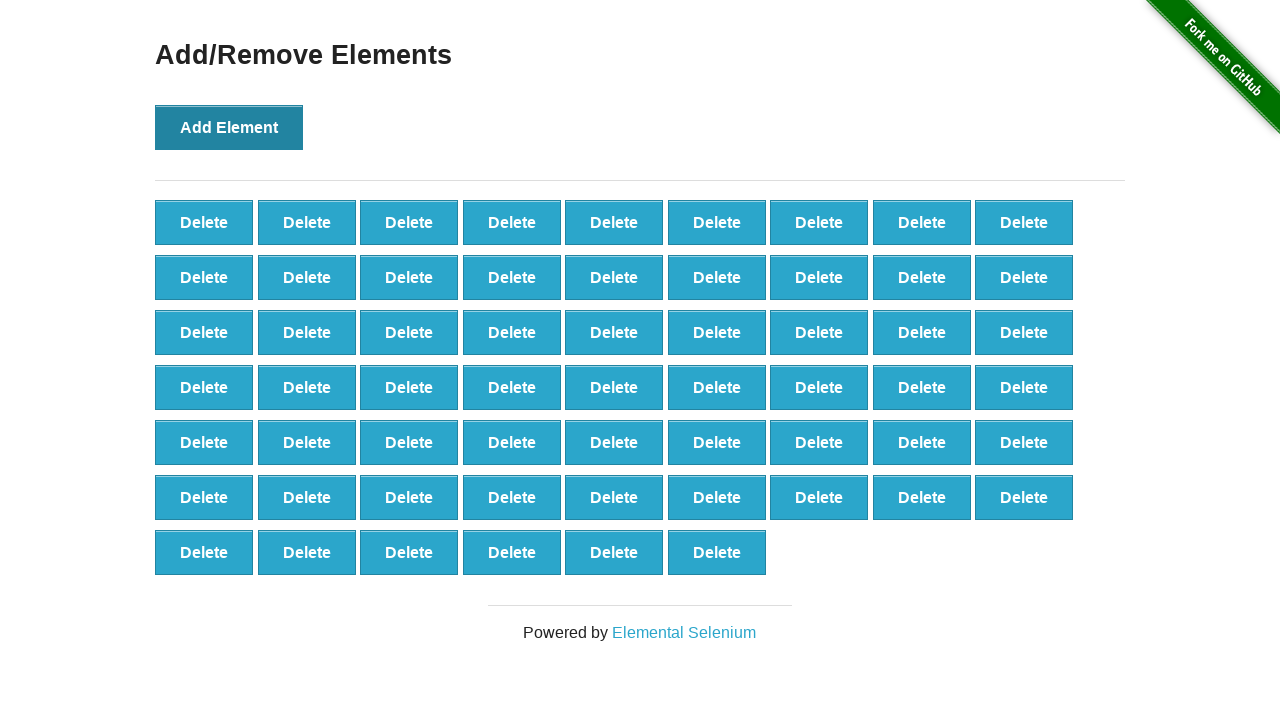

Clicked Add Element button (iteration 61/100) at (229, 127) on xpath=//*[@onclick='addElement()']
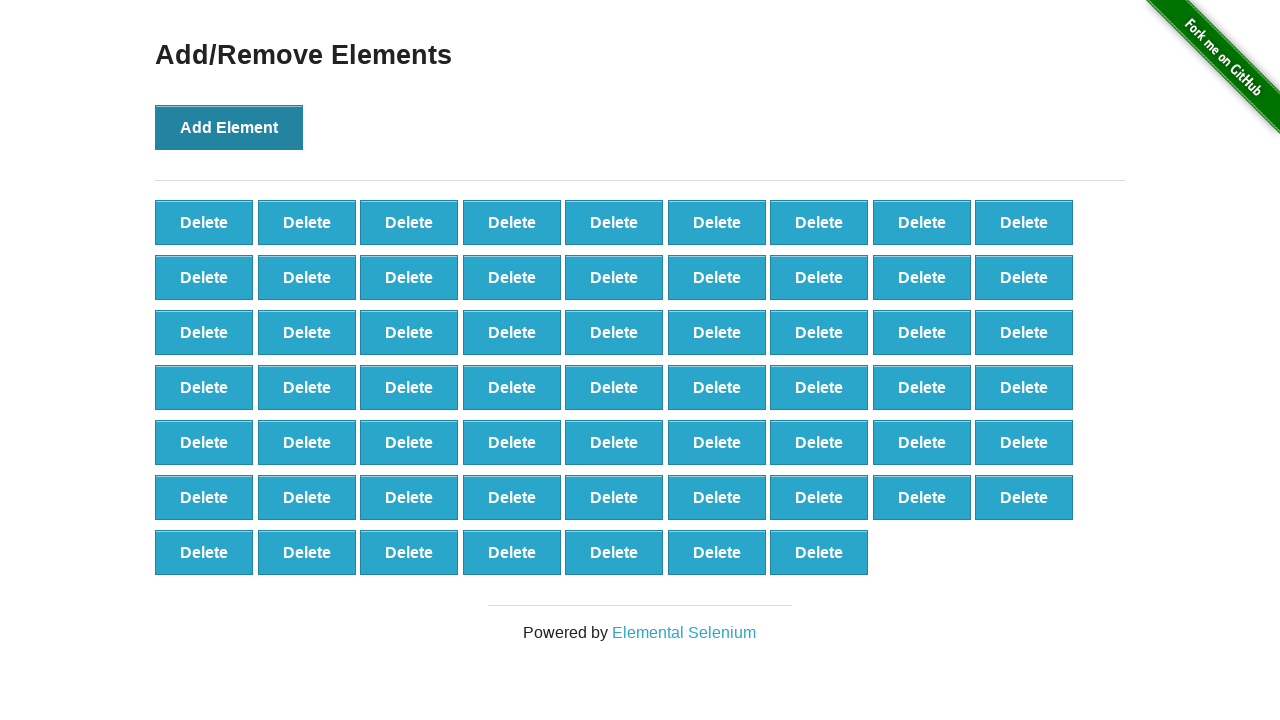

Clicked Add Element button (iteration 62/100) at (229, 127) on xpath=//*[@onclick='addElement()']
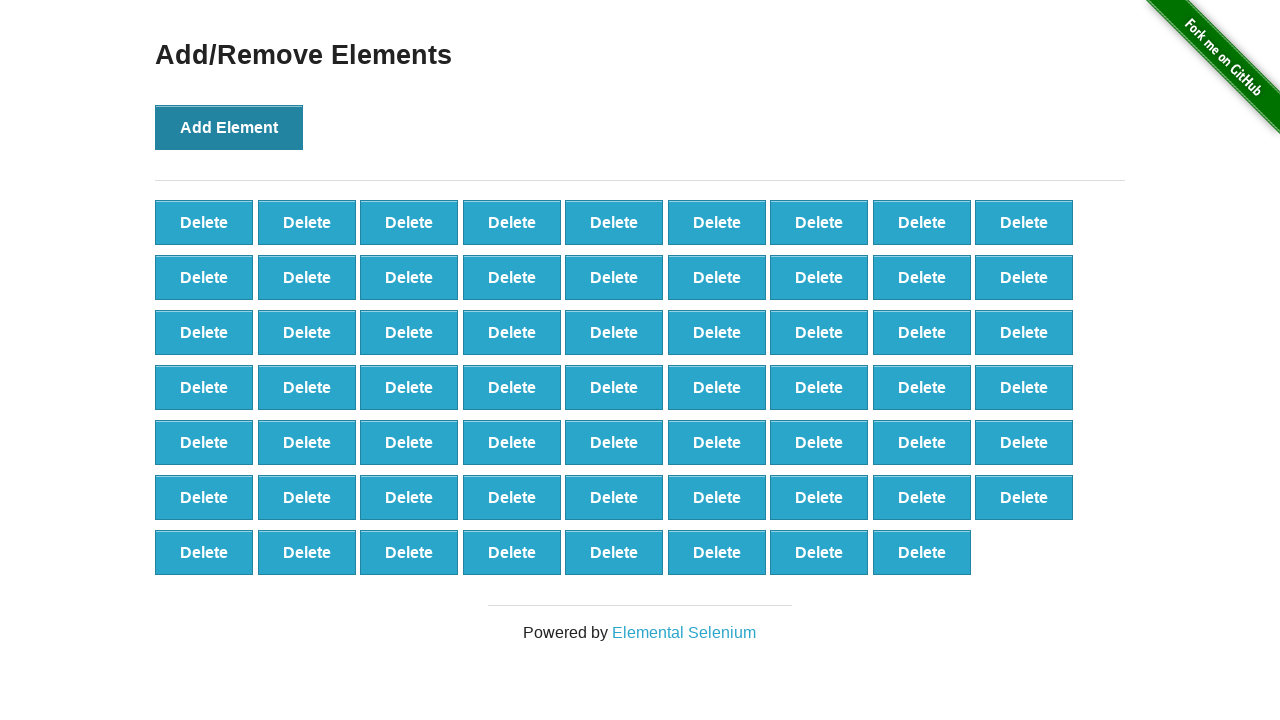

Clicked Add Element button (iteration 63/100) at (229, 127) on xpath=//*[@onclick='addElement()']
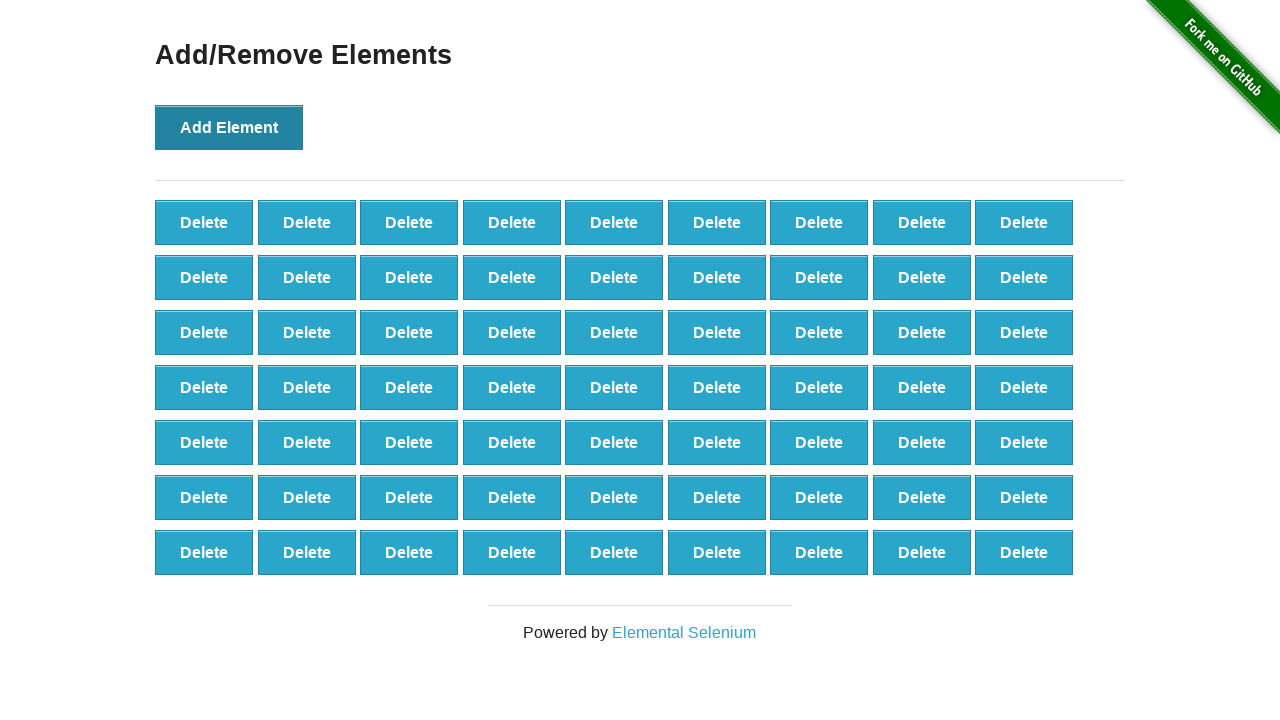

Clicked Add Element button (iteration 64/100) at (229, 127) on xpath=//*[@onclick='addElement()']
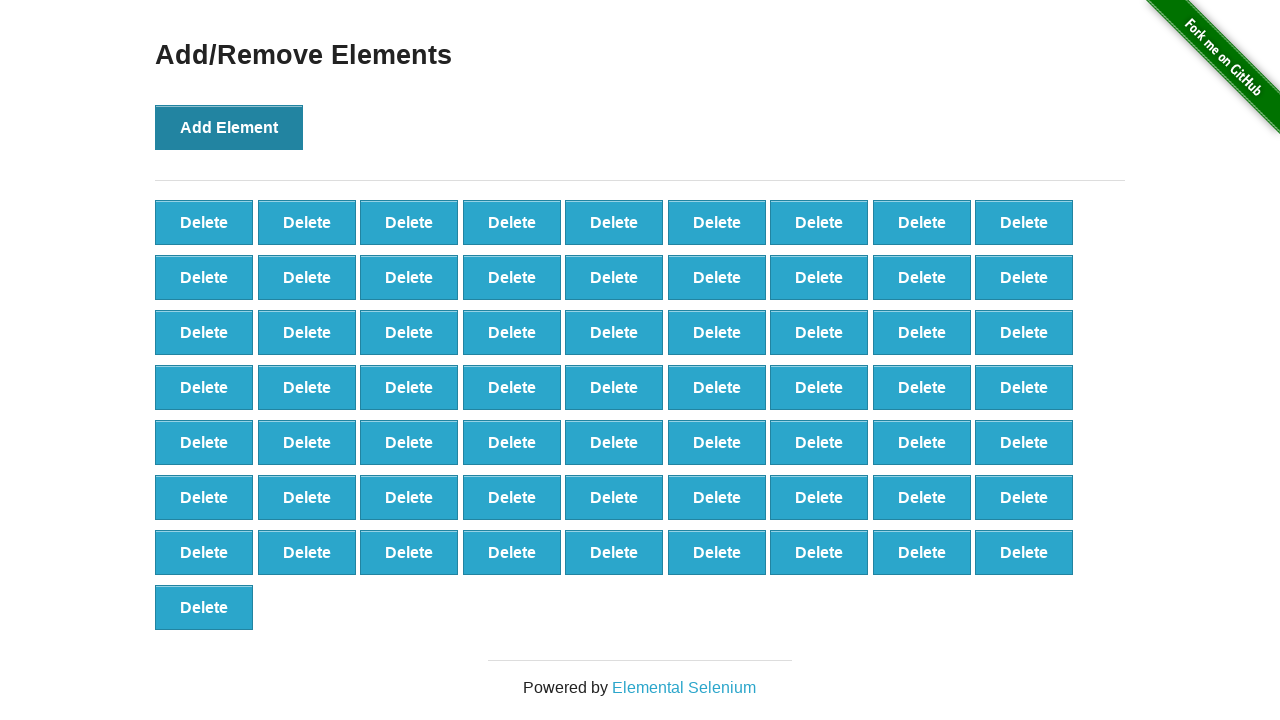

Clicked Add Element button (iteration 65/100) at (229, 127) on xpath=//*[@onclick='addElement()']
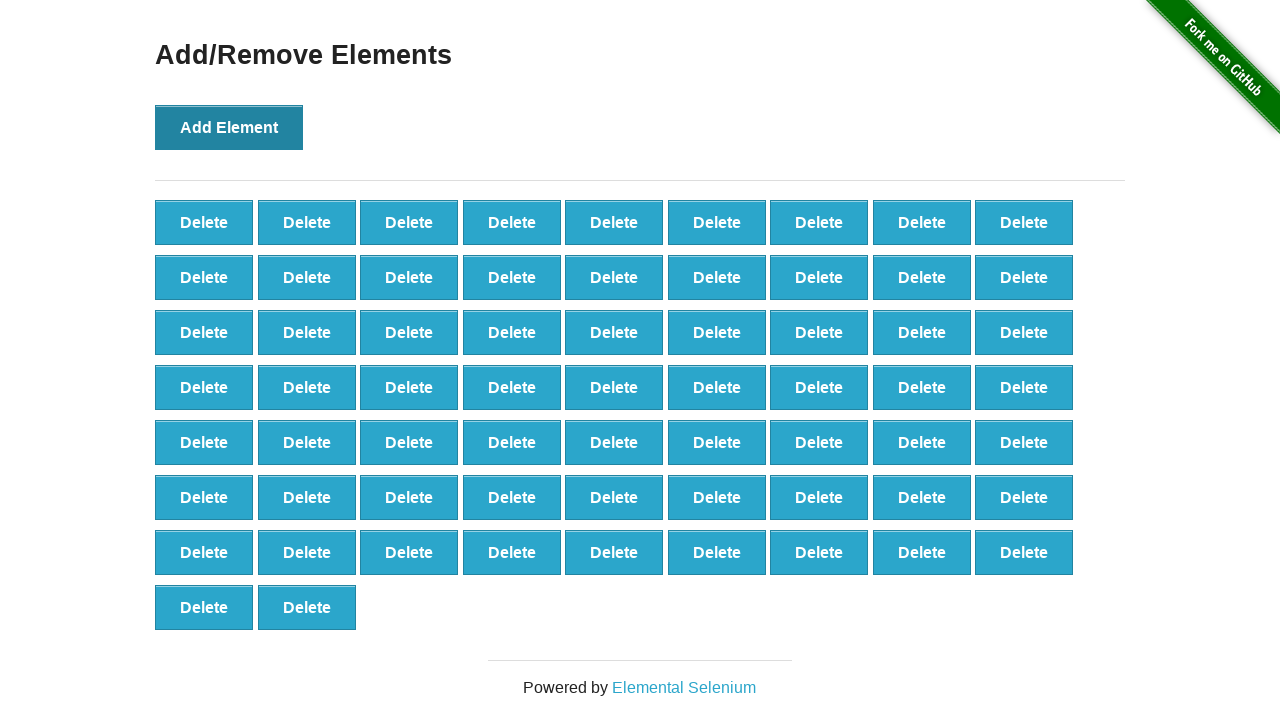

Clicked Add Element button (iteration 66/100) at (229, 127) on xpath=//*[@onclick='addElement()']
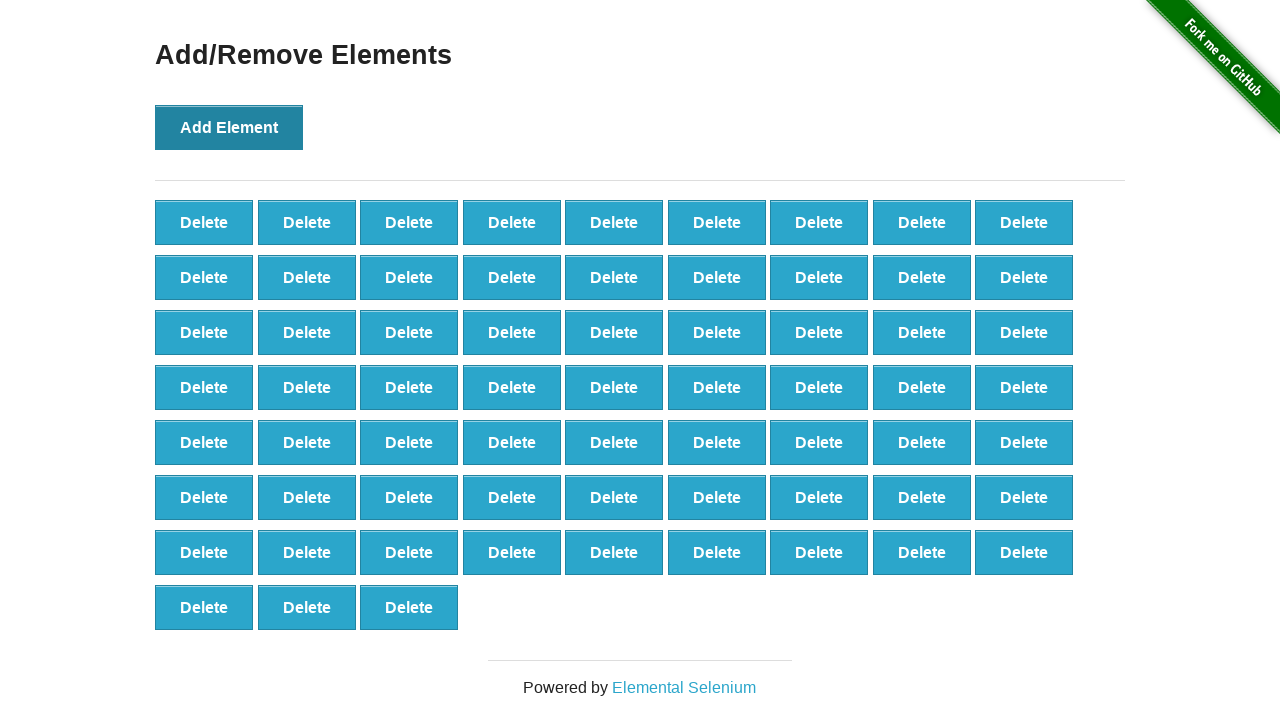

Clicked Add Element button (iteration 67/100) at (229, 127) on xpath=//*[@onclick='addElement()']
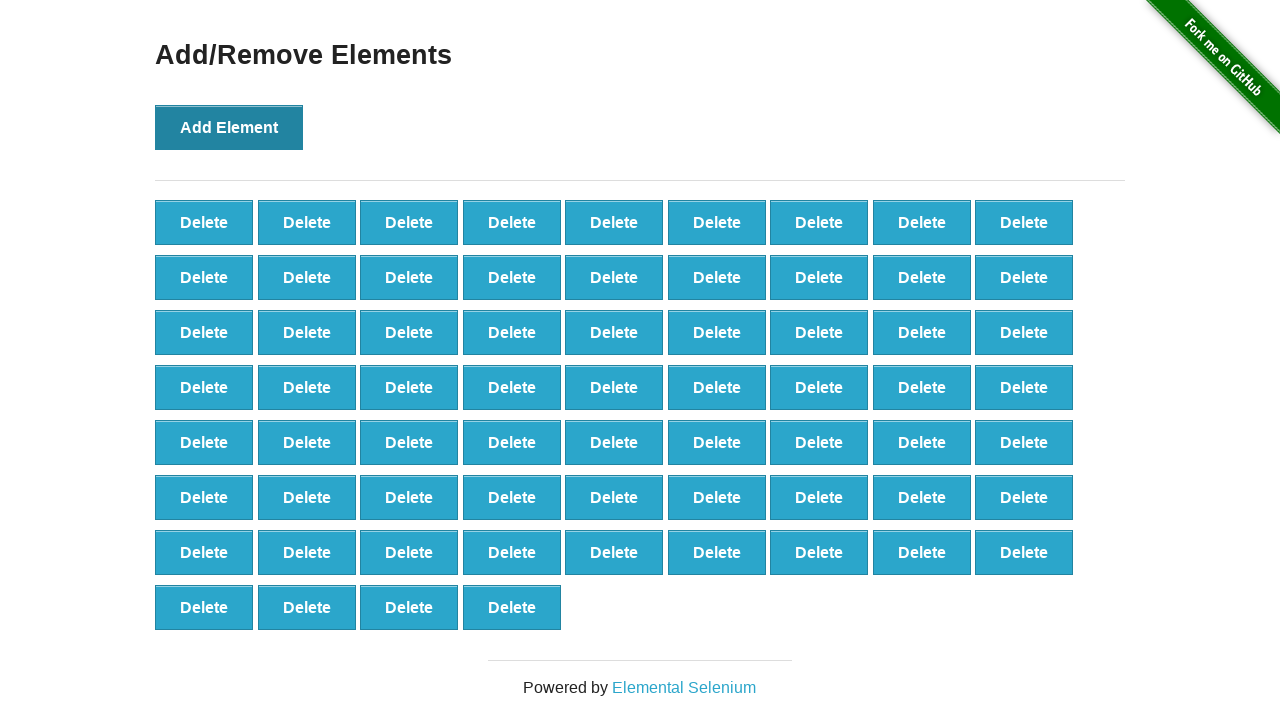

Clicked Add Element button (iteration 68/100) at (229, 127) on xpath=//*[@onclick='addElement()']
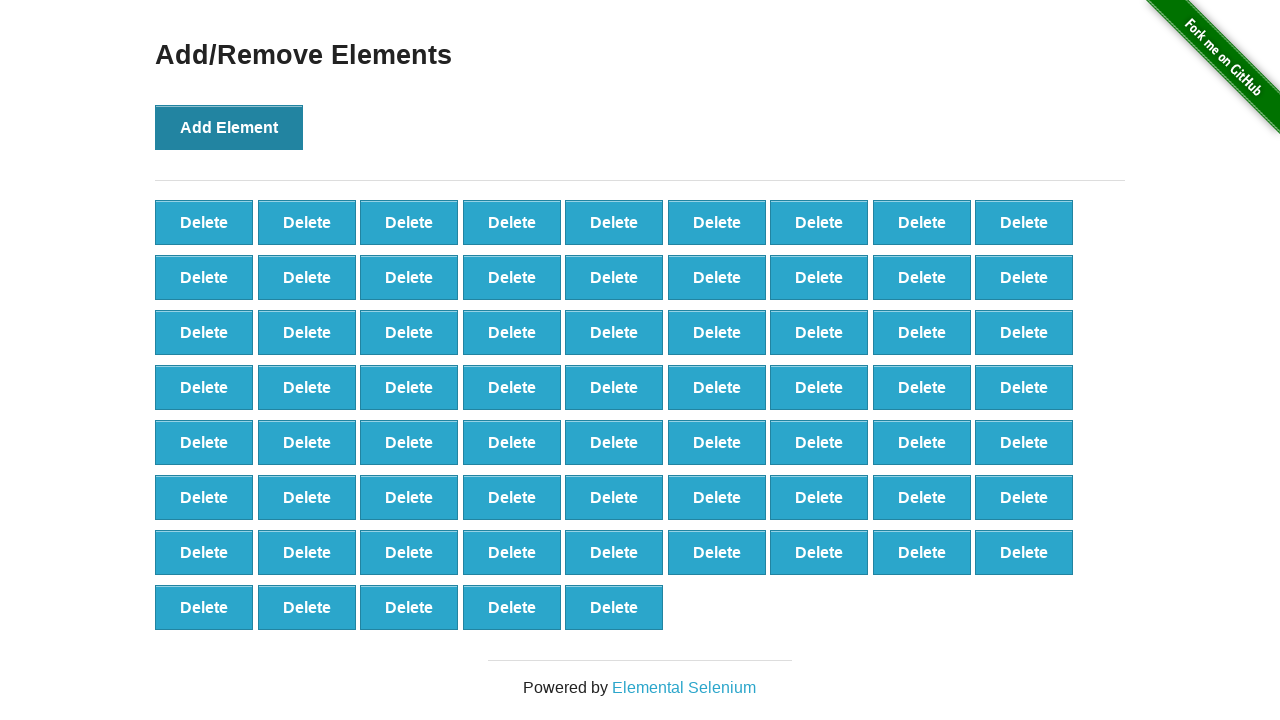

Clicked Add Element button (iteration 69/100) at (229, 127) on xpath=//*[@onclick='addElement()']
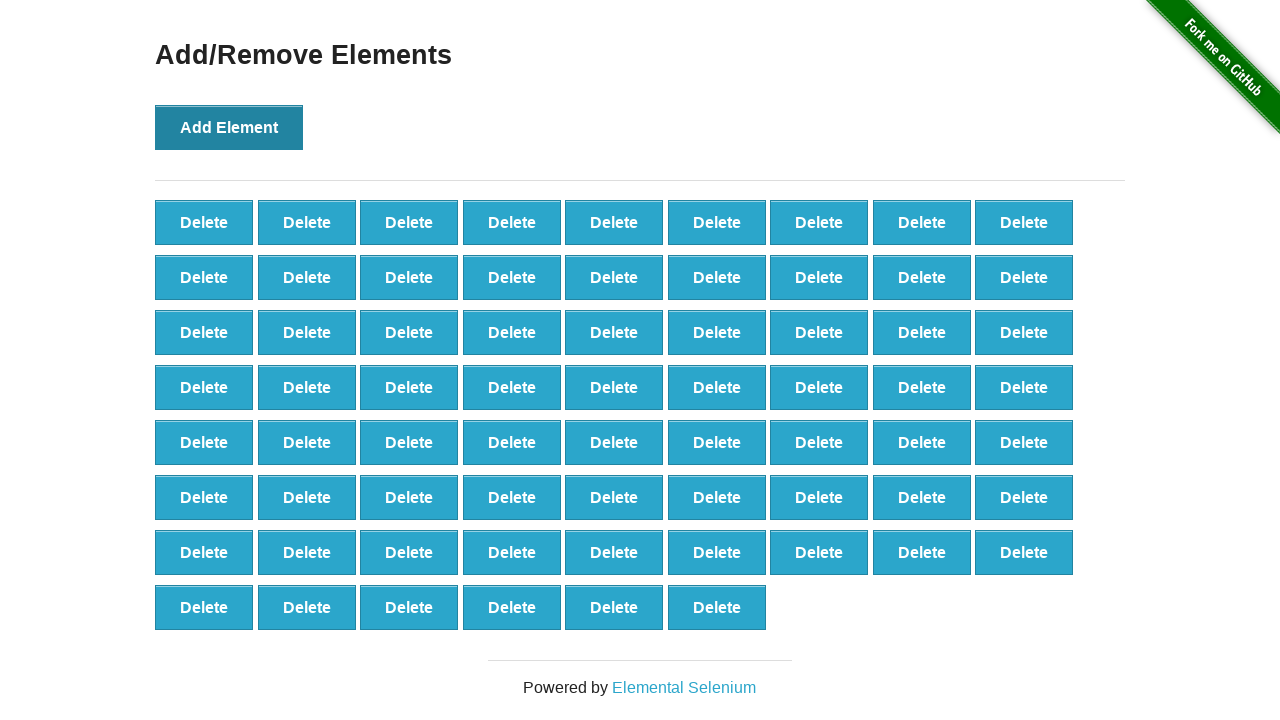

Clicked Add Element button (iteration 70/100) at (229, 127) on xpath=//*[@onclick='addElement()']
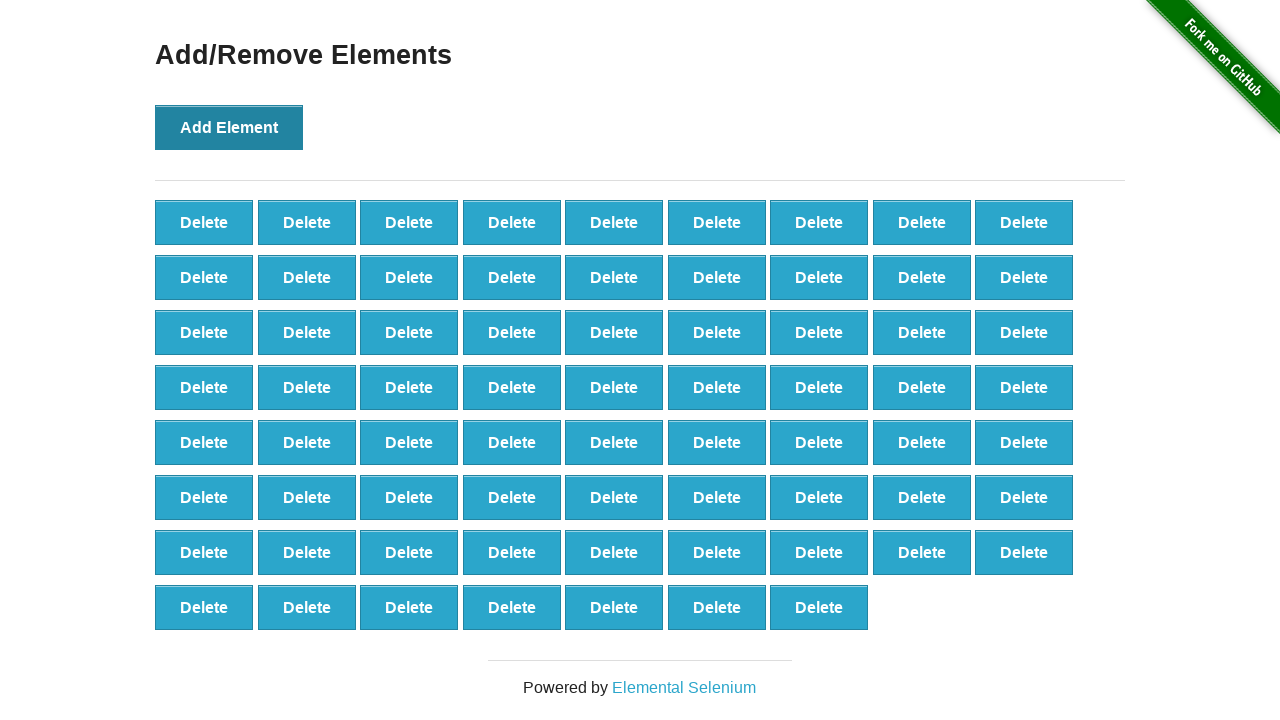

Clicked Add Element button (iteration 71/100) at (229, 127) on xpath=//*[@onclick='addElement()']
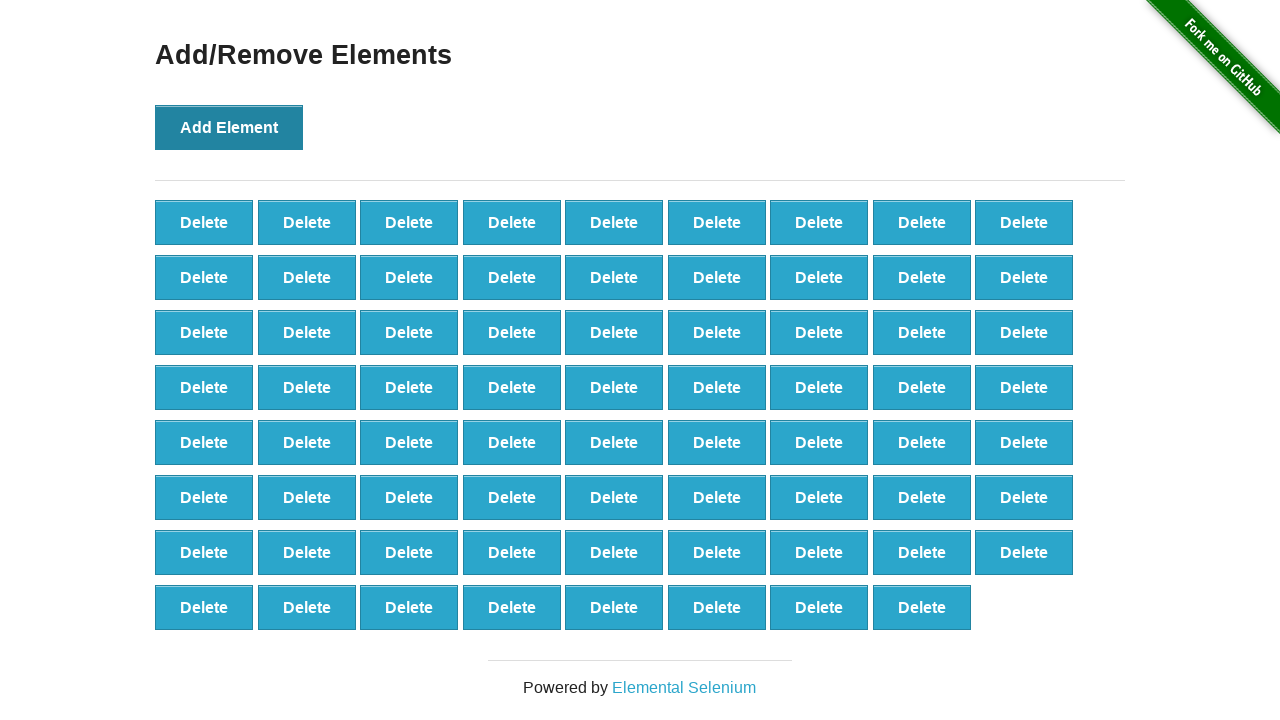

Clicked Add Element button (iteration 72/100) at (229, 127) on xpath=//*[@onclick='addElement()']
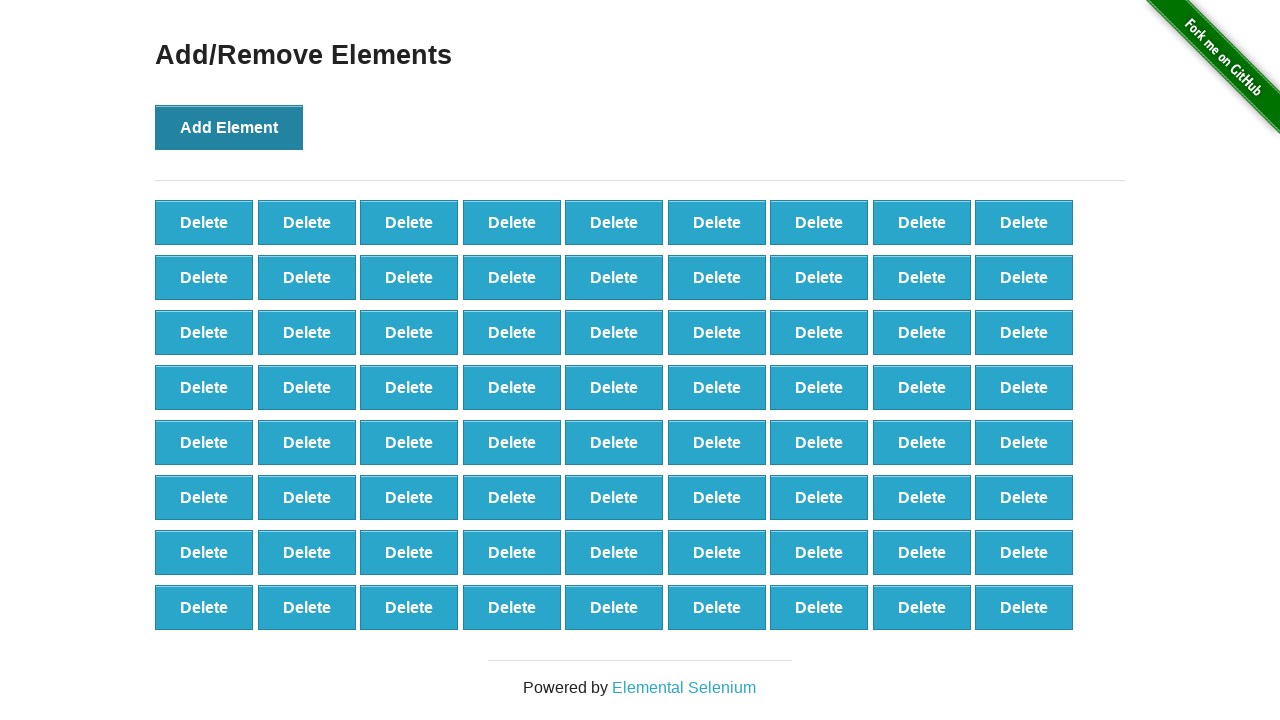

Clicked Add Element button (iteration 73/100) at (229, 127) on xpath=//*[@onclick='addElement()']
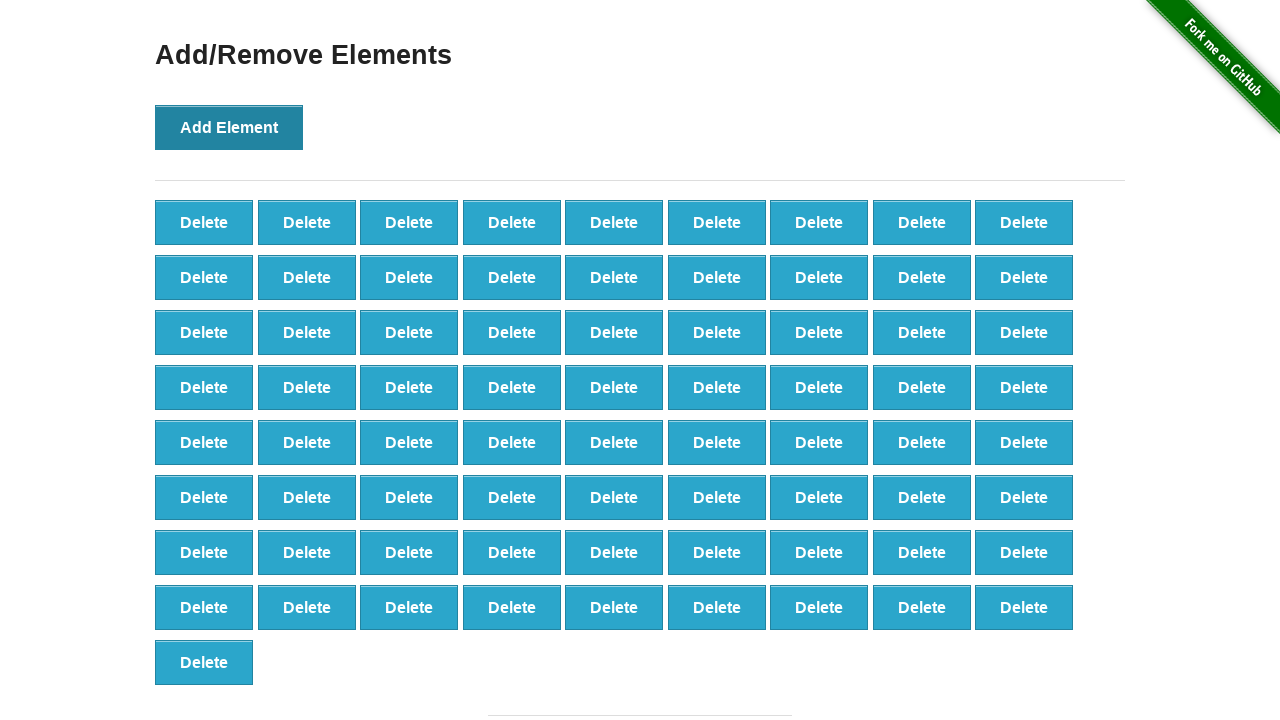

Clicked Add Element button (iteration 74/100) at (229, 127) on xpath=//*[@onclick='addElement()']
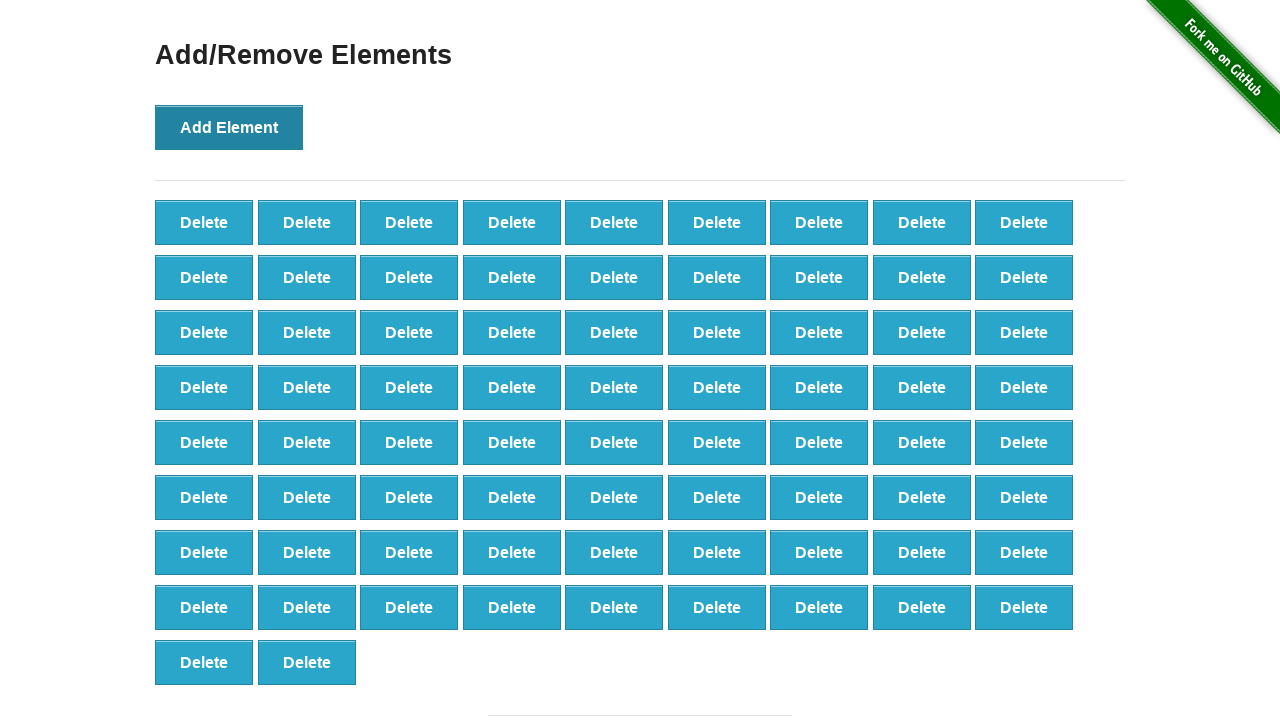

Clicked Add Element button (iteration 75/100) at (229, 127) on xpath=//*[@onclick='addElement()']
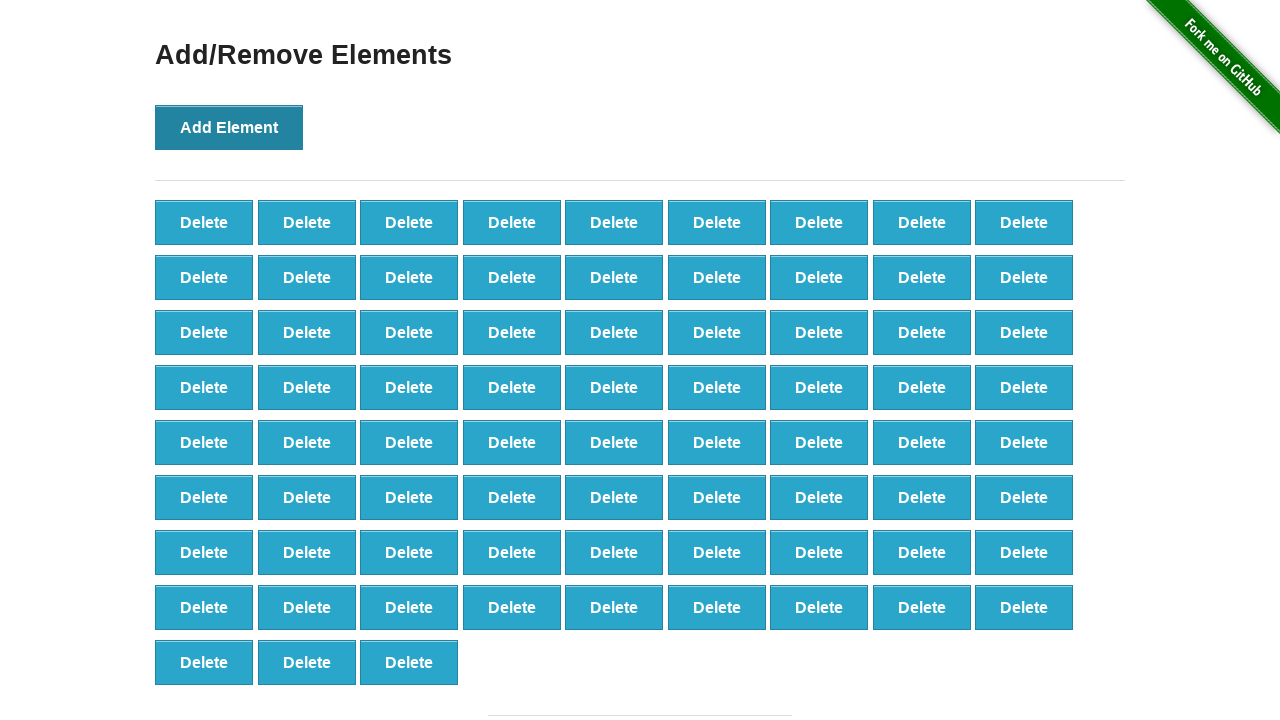

Clicked Add Element button (iteration 76/100) at (229, 127) on xpath=//*[@onclick='addElement()']
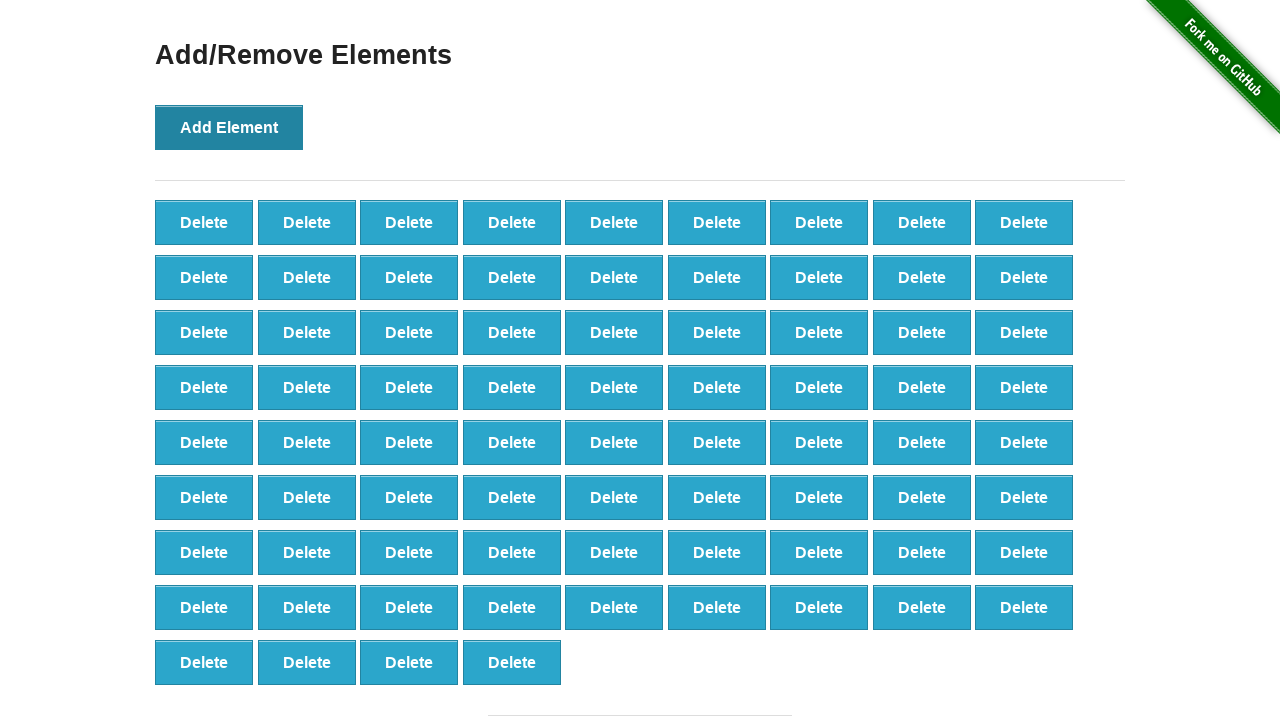

Clicked Add Element button (iteration 77/100) at (229, 127) on xpath=//*[@onclick='addElement()']
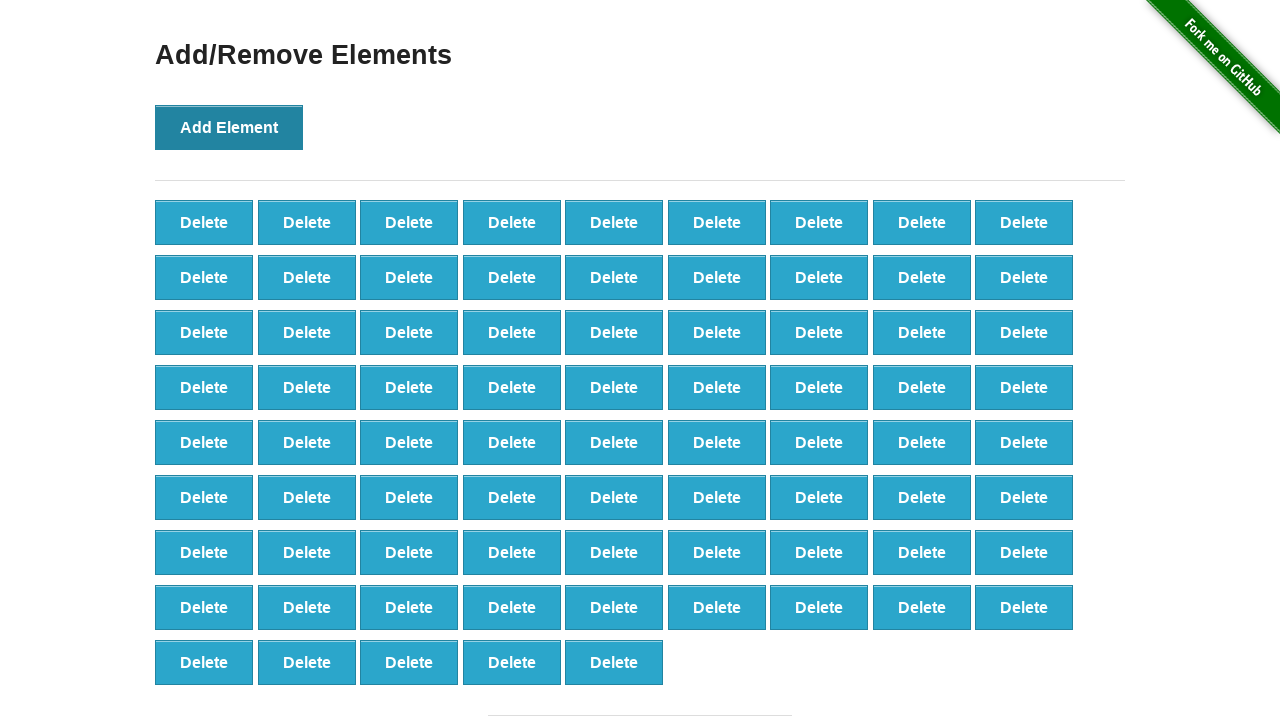

Clicked Add Element button (iteration 78/100) at (229, 127) on xpath=//*[@onclick='addElement()']
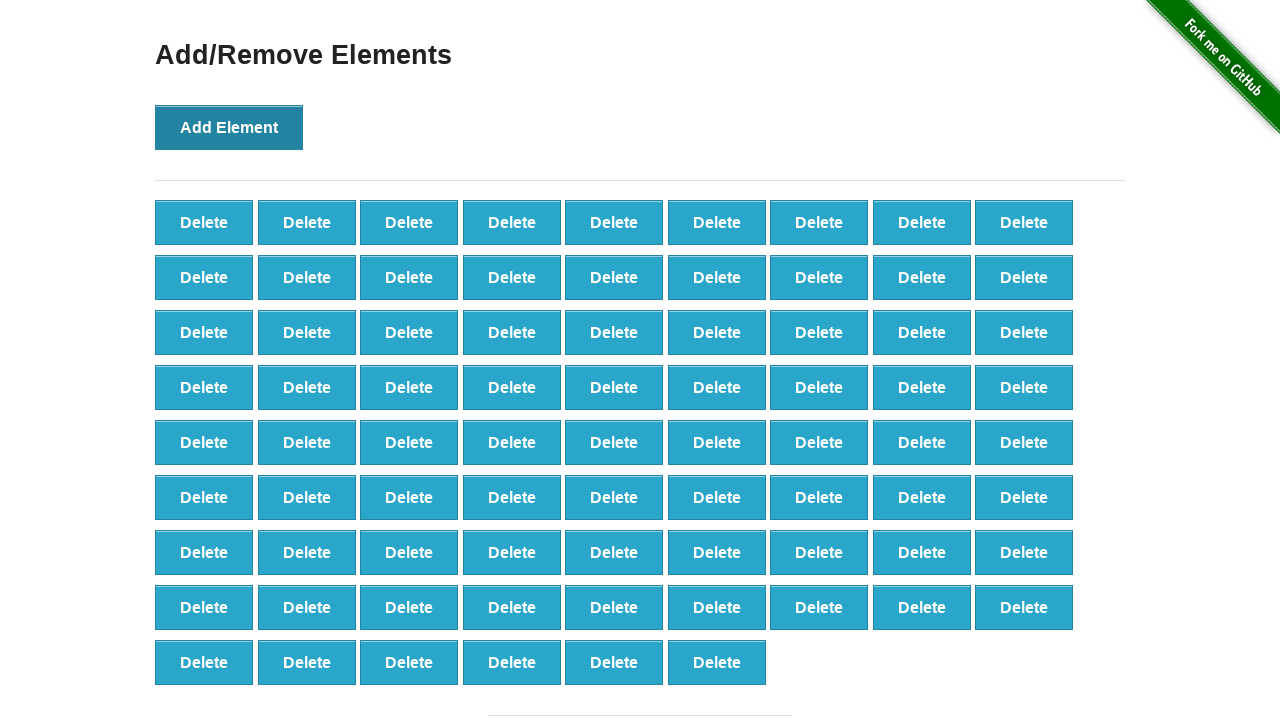

Clicked Add Element button (iteration 79/100) at (229, 127) on xpath=//*[@onclick='addElement()']
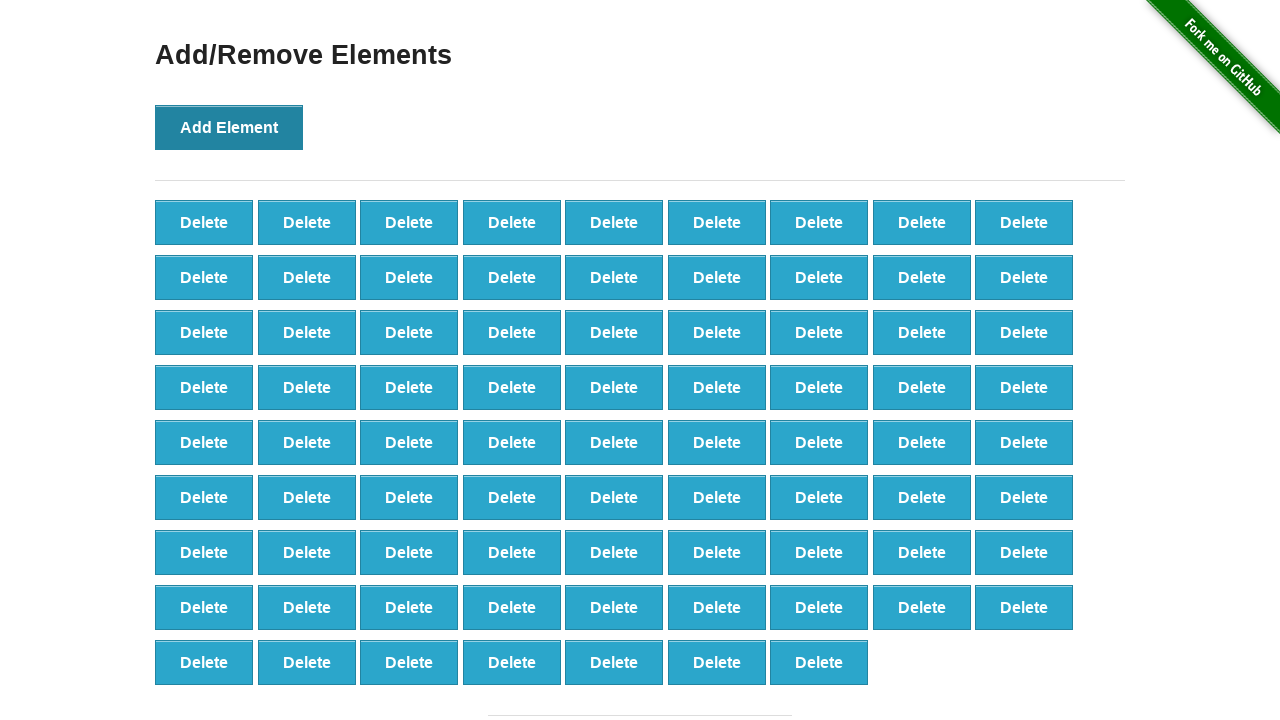

Clicked Add Element button (iteration 80/100) at (229, 127) on xpath=//*[@onclick='addElement()']
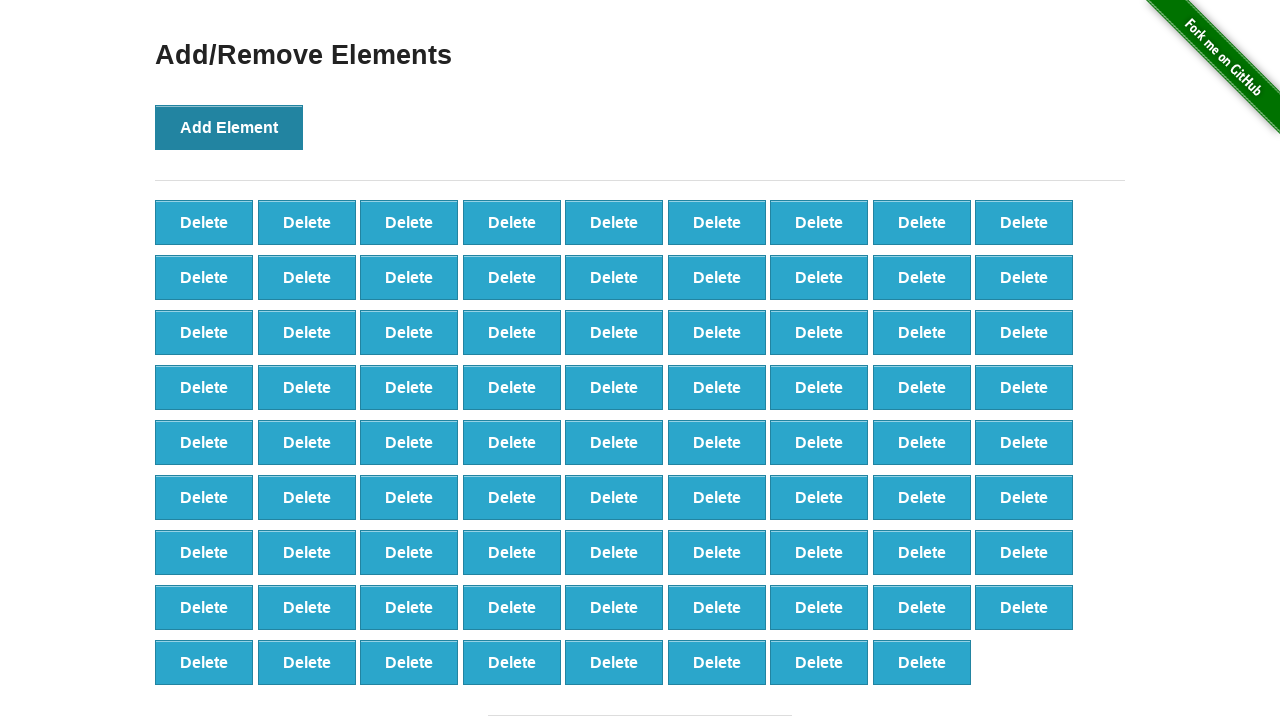

Clicked Add Element button (iteration 81/100) at (229, 127) on xpath=//*[@onclick='addElement()']
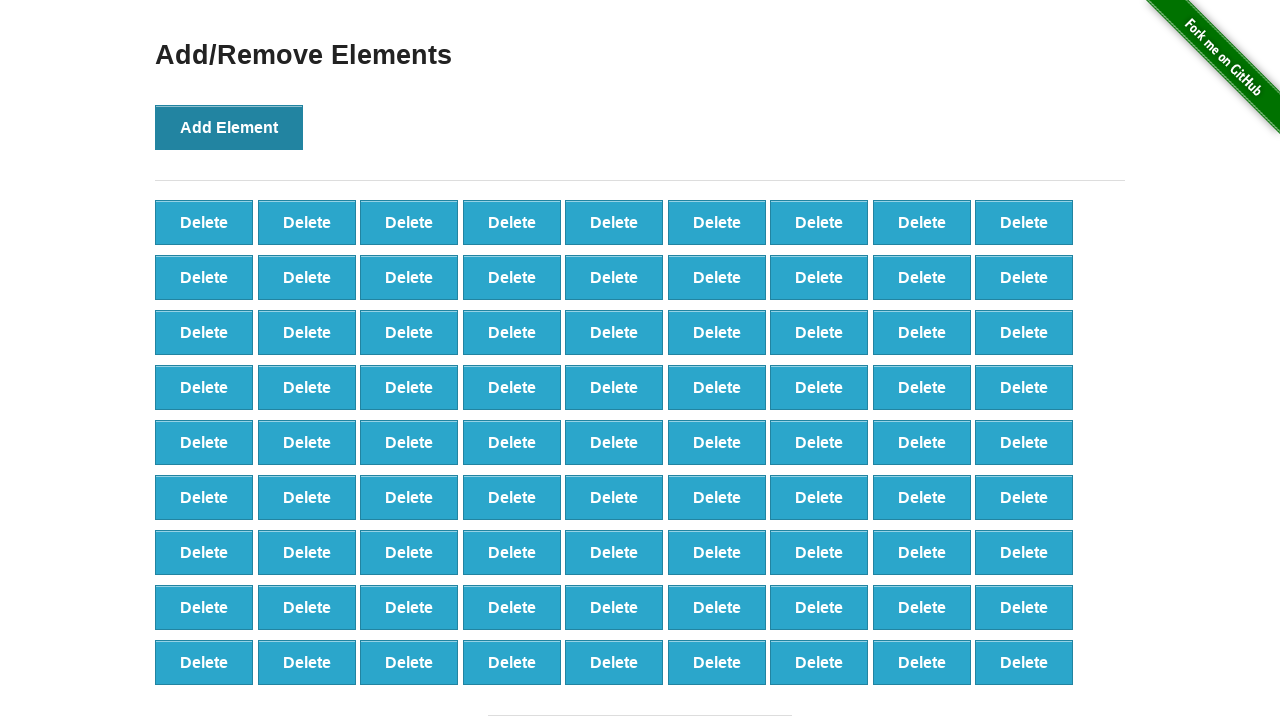

Clicked Add Element button (iteration 82/100) at (229, 127) on xpath=//*[@onclick='addElement()']
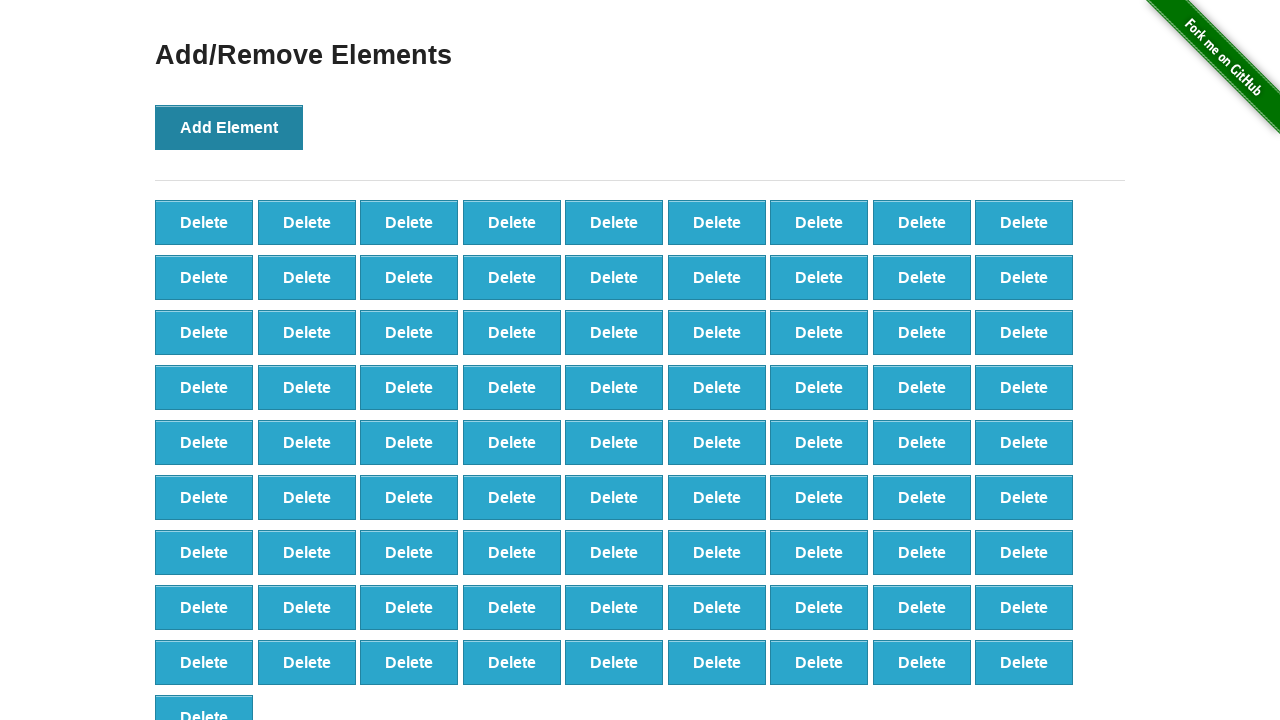

Clicked Add Element button (iteration 83/100) at (229, 127) on xpath=//*[@onclick='addElement()']
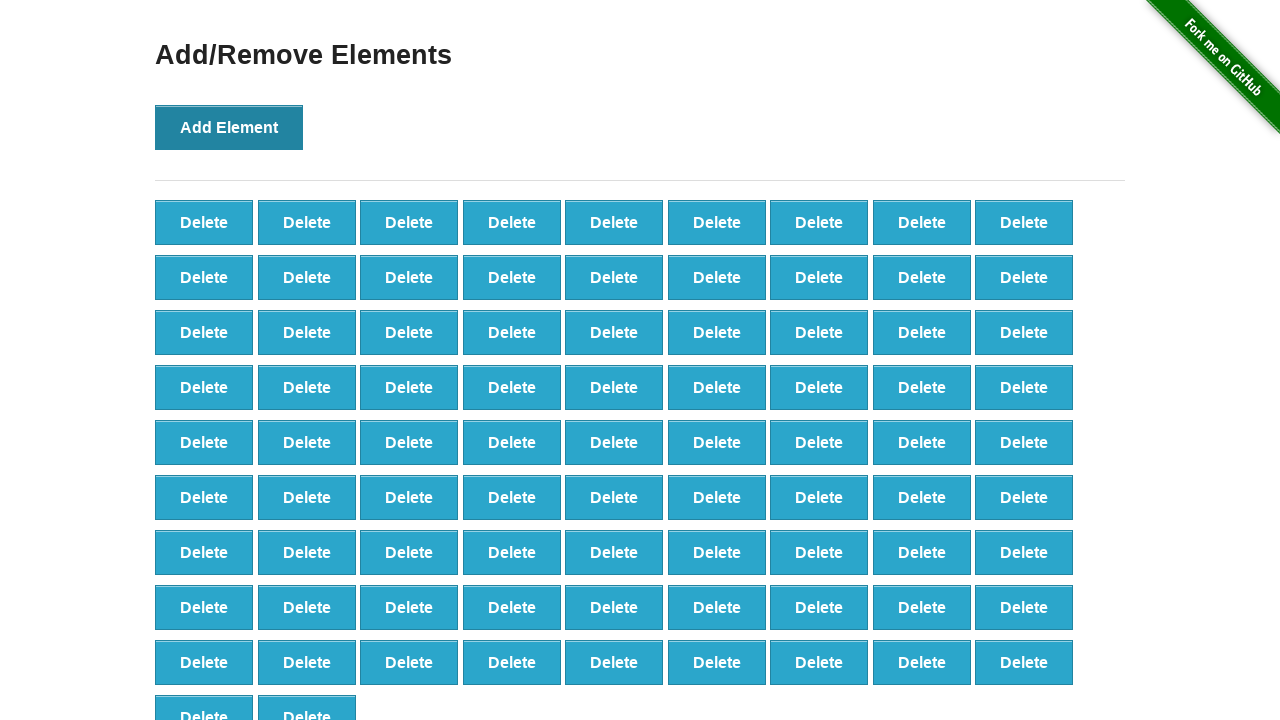

Clicked Add Element button (iteration 84/100) at (229, 127) on xpath=//*[@onclick='addElement()']
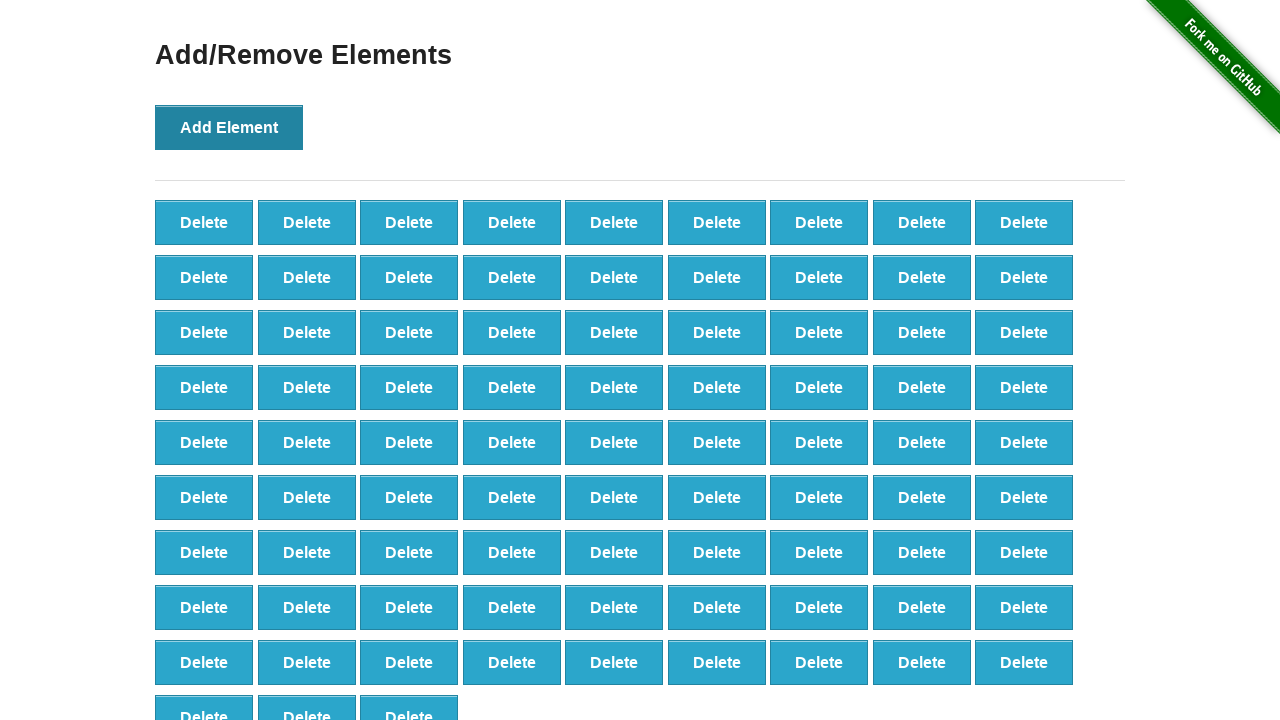

Clicked Add Element button (iteration 85/100) at (229, 127) on xpath=//*[@onclick='addElement()']
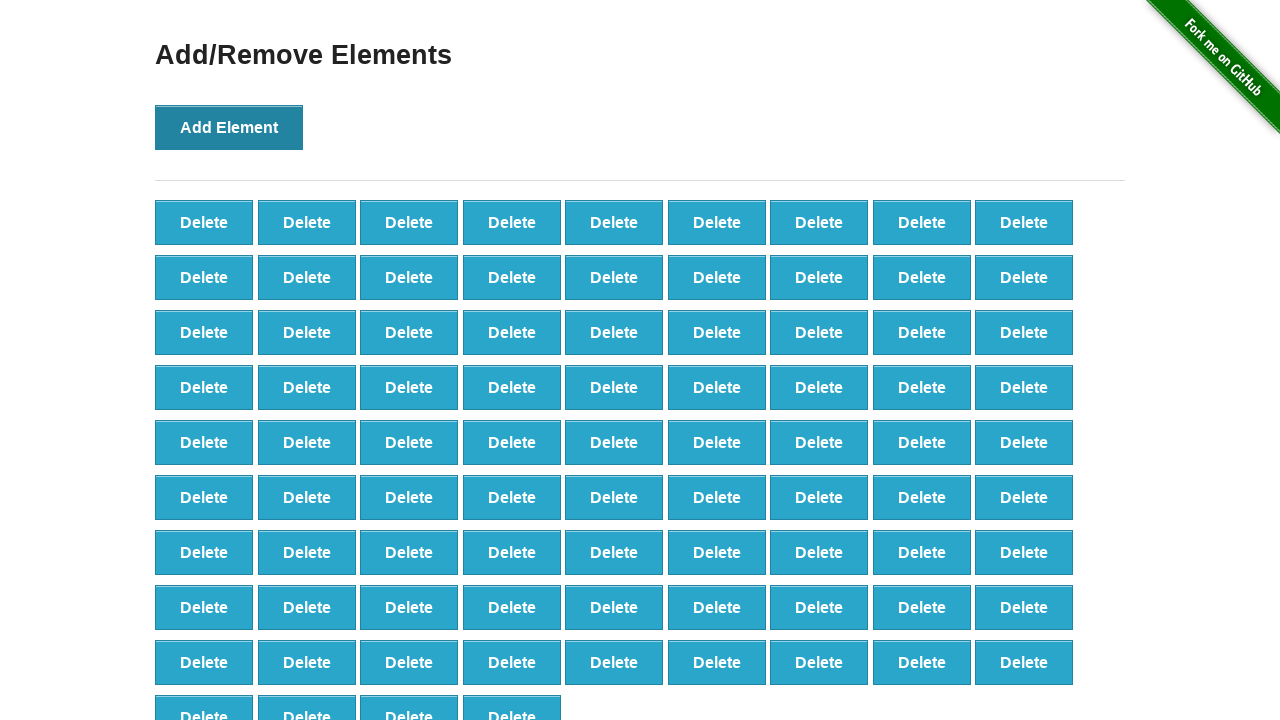

Clicked Add Element button (iteration 86/100) at (229, 127) on xpath=//*[@onclick='addElement()']
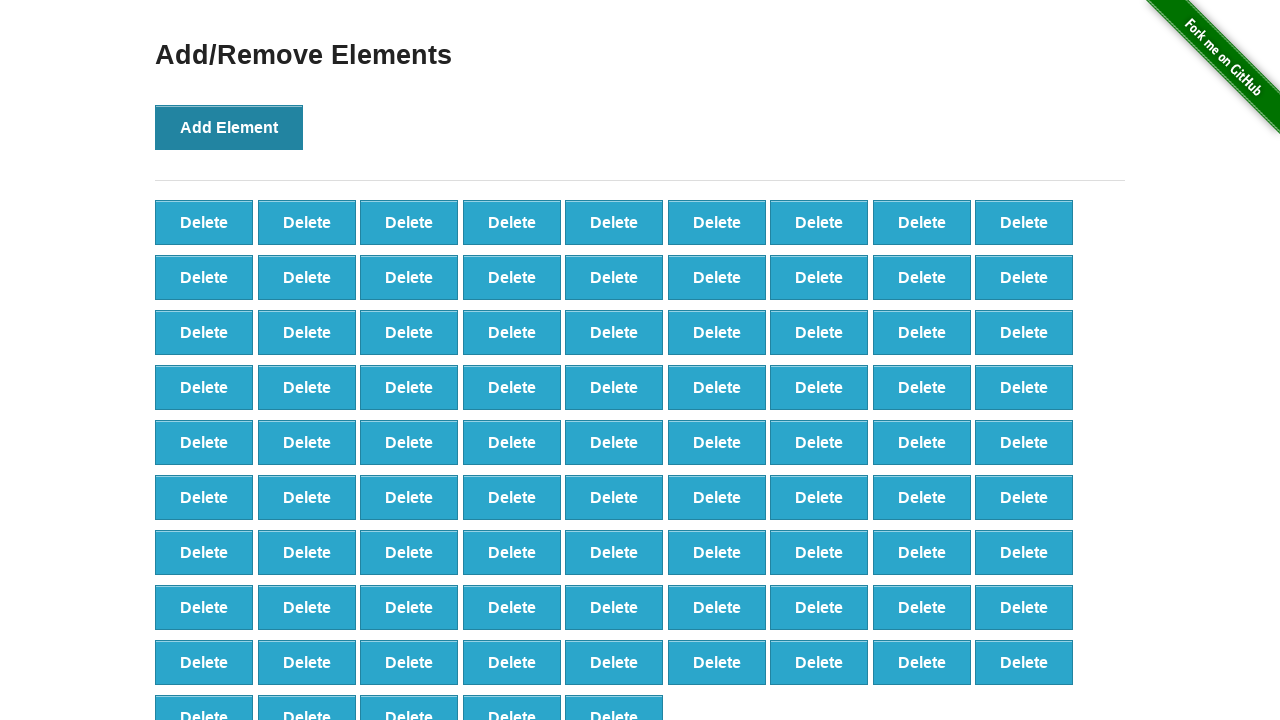

Clicked Add Element button (iteration 87/100) at (229, 127) on xpath=//*[@onclick='addElement()']
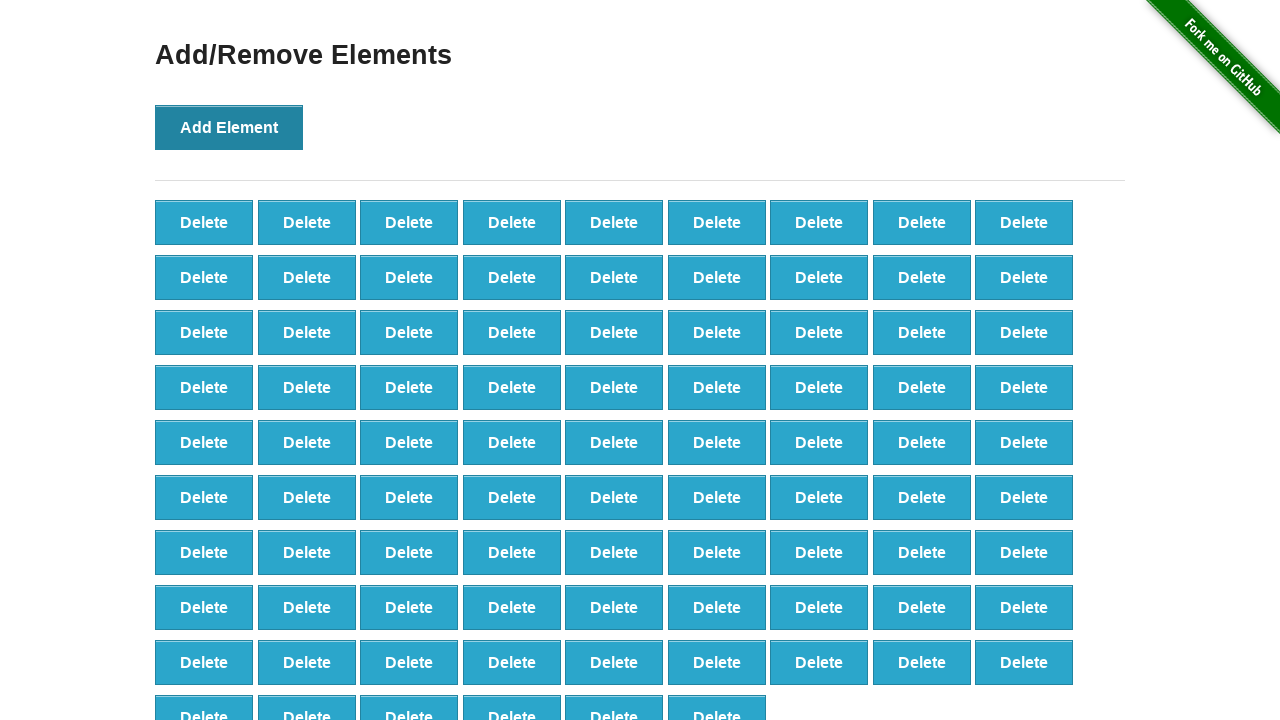

Clicked Add Element button (iteration 88/100) at (229, 127) on xpath=//*[@onclick='addElement()']
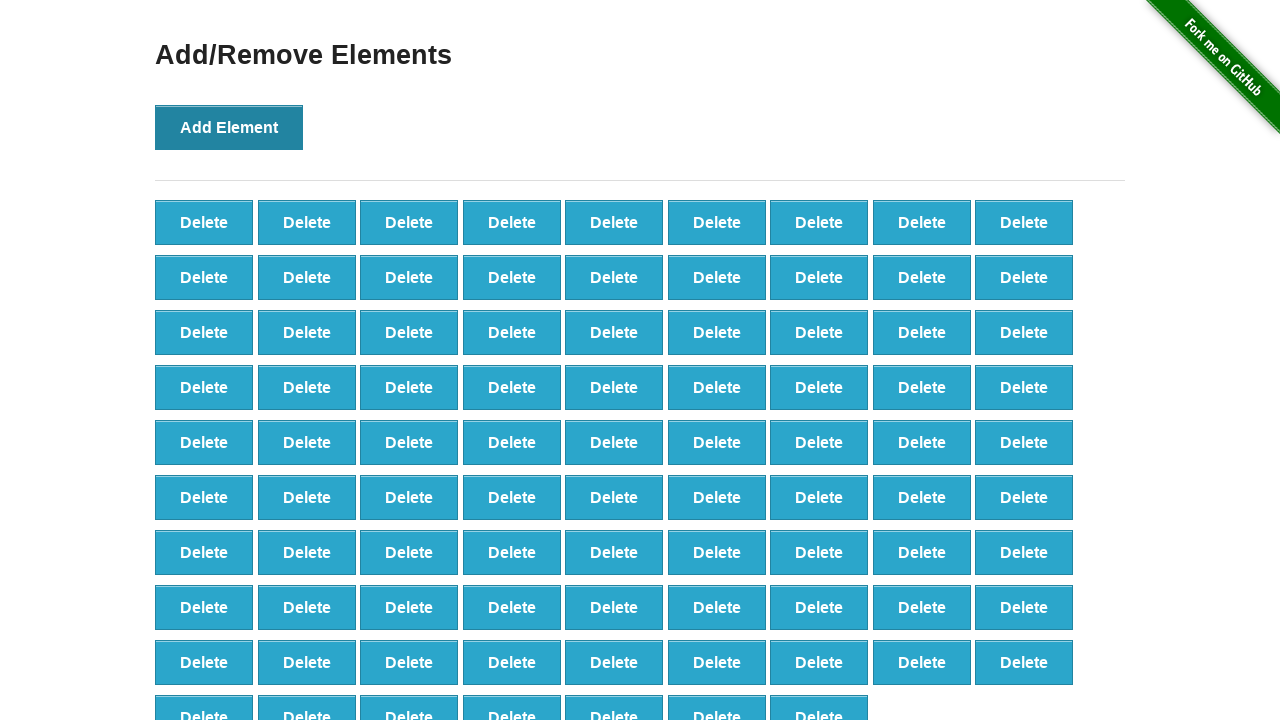

Clicked Add Element button (iteration 89/100) at (229, 127) on xpath=//*[@onclick='addElement()']
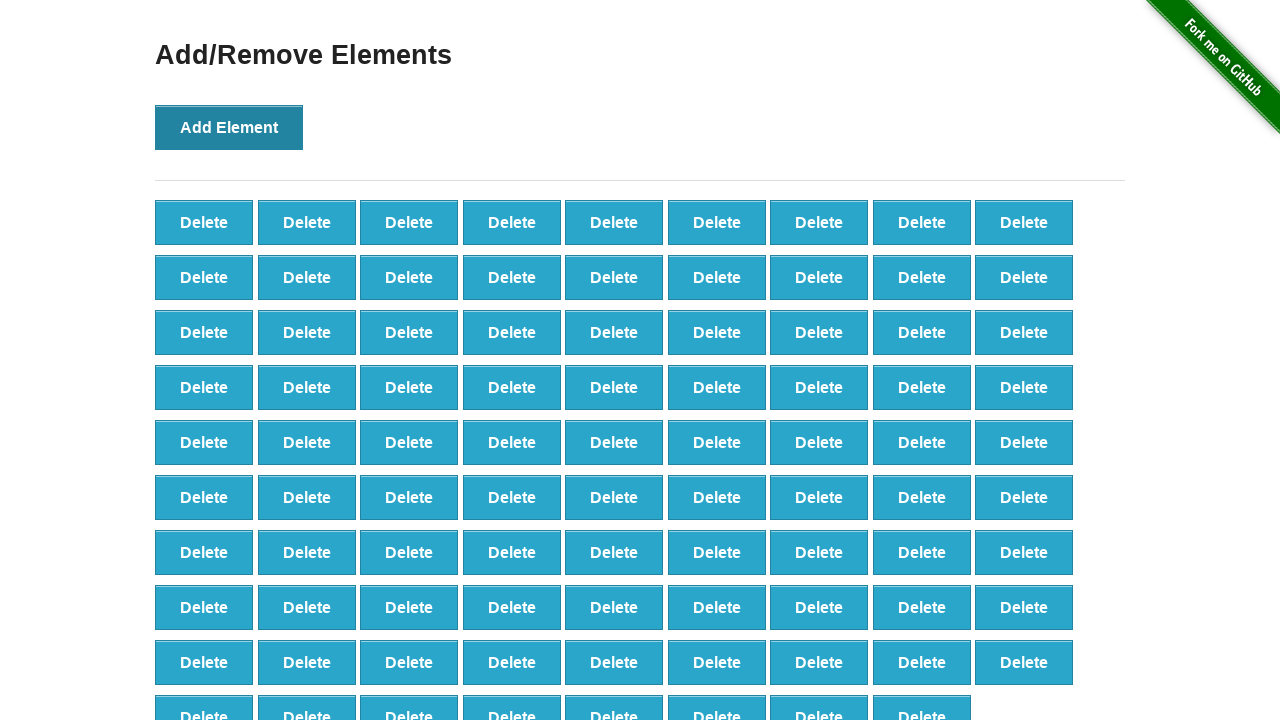

Clicked Add Element button (iteration 90/100) at (229, 127) on xpath=//*[@onclick='addElement()']
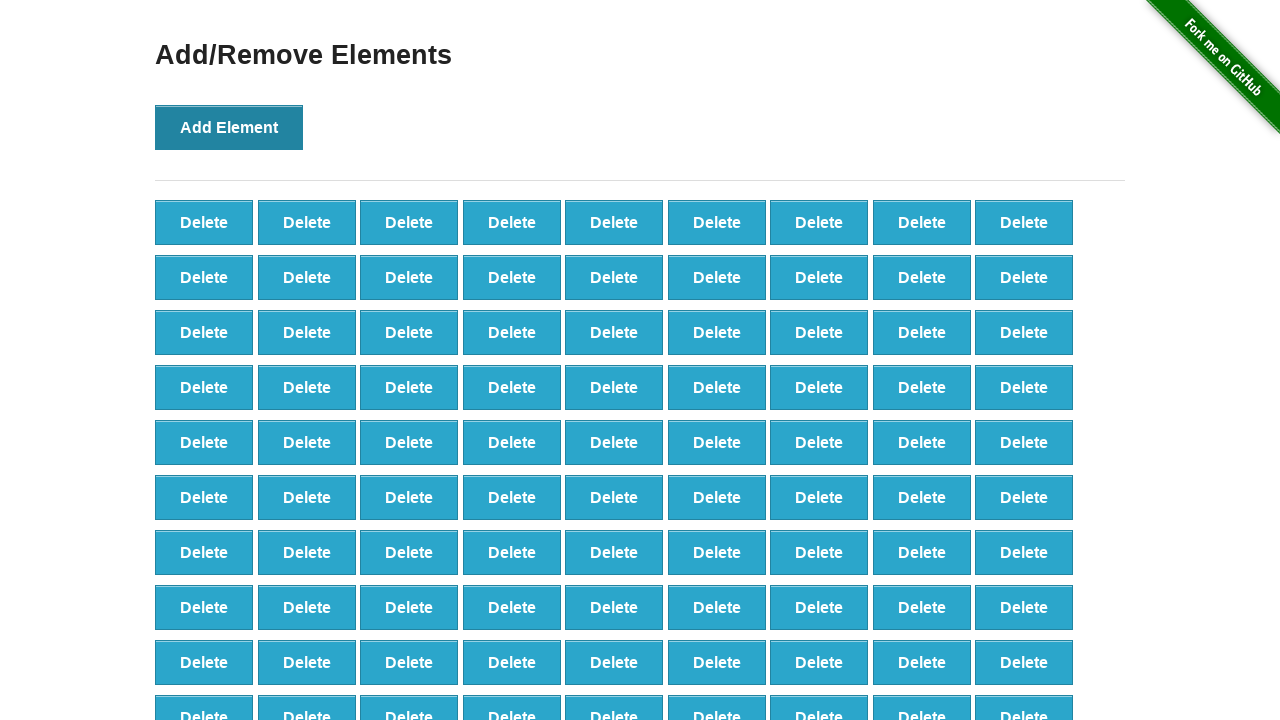

Clicked Add Element button (iteration 91/100) at (229, 127) on xpath=//*[@onclick='addElement()']
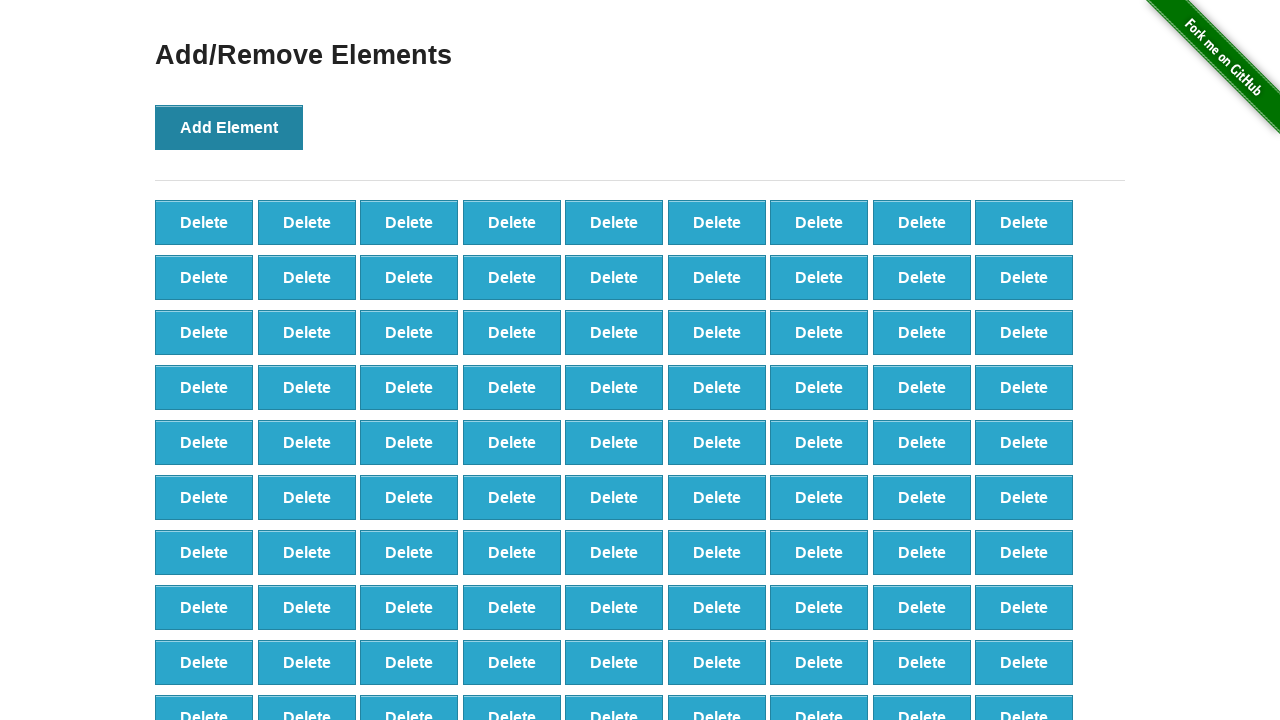

Clicked Add Element button (iteration 92/100) at (229, 127) on xpath=//*[@onclick='addElement()']
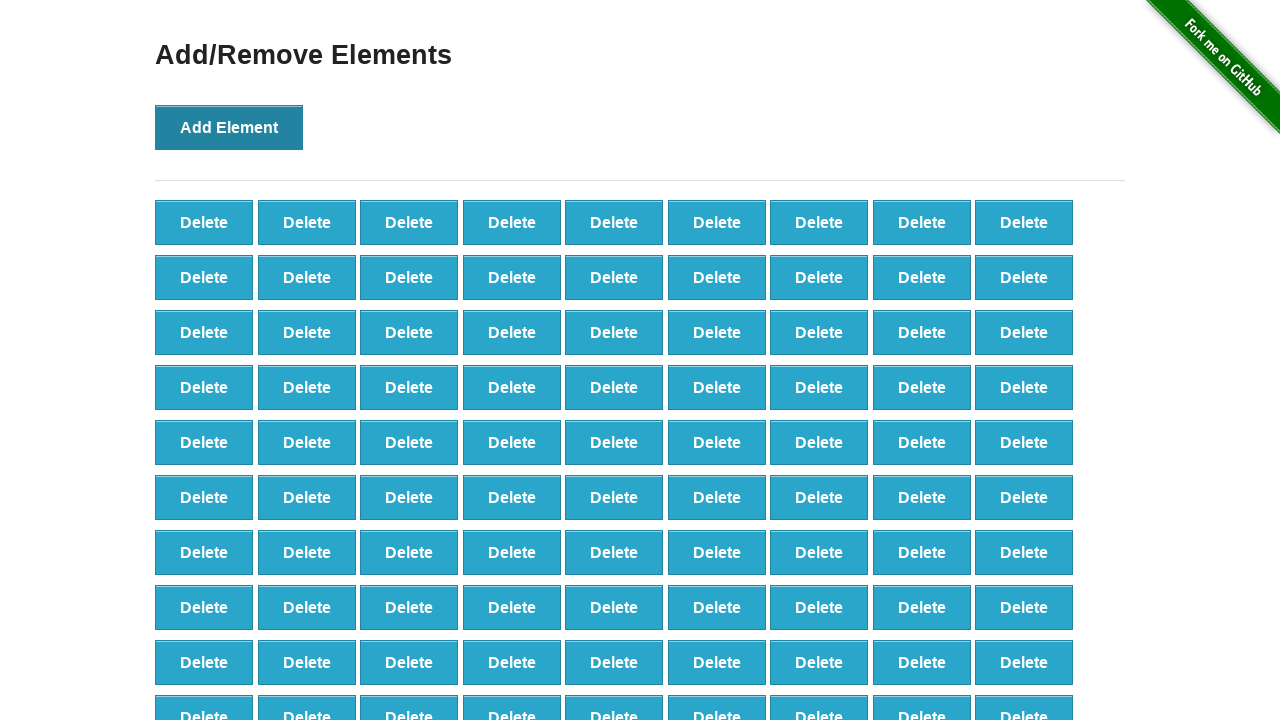

Clicked Add Element button (iteration 93/100) at (229, 127) on xpath=//*[@onclick='addElement()']
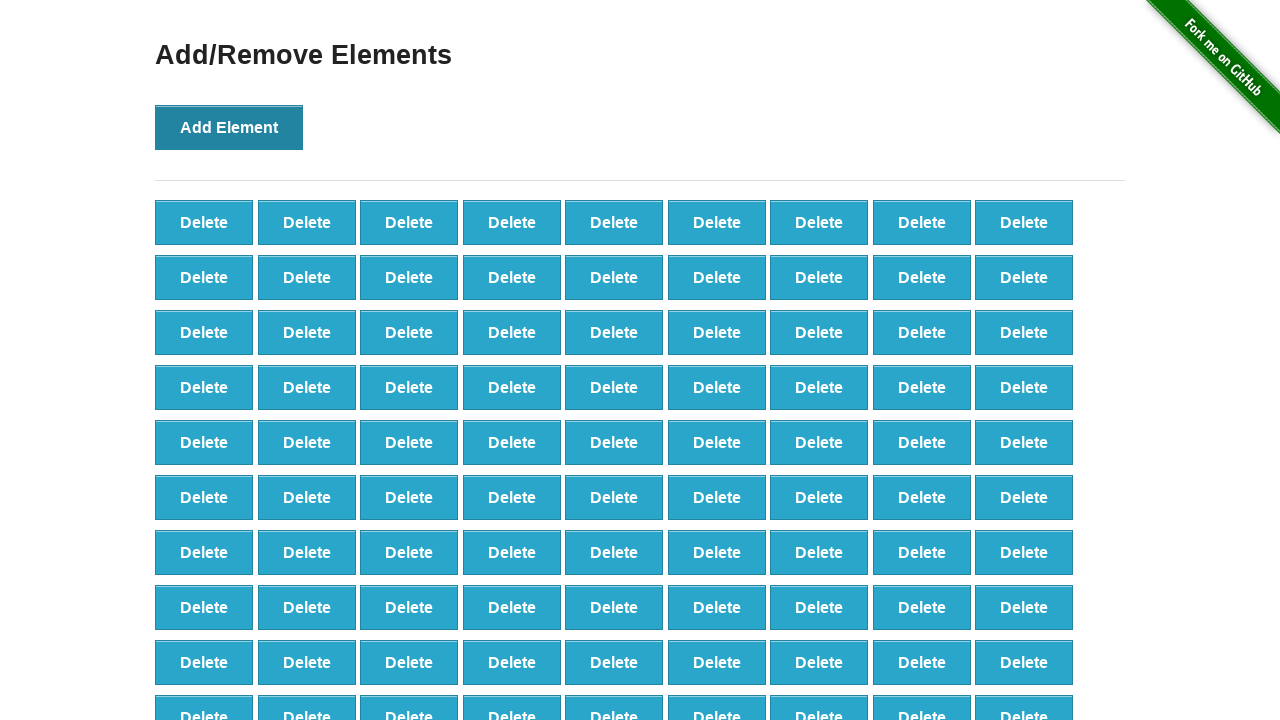

Clicked Add Element button (iteration 94/100) at (229, 127) on xpath=//*[@onclick='addElement()']
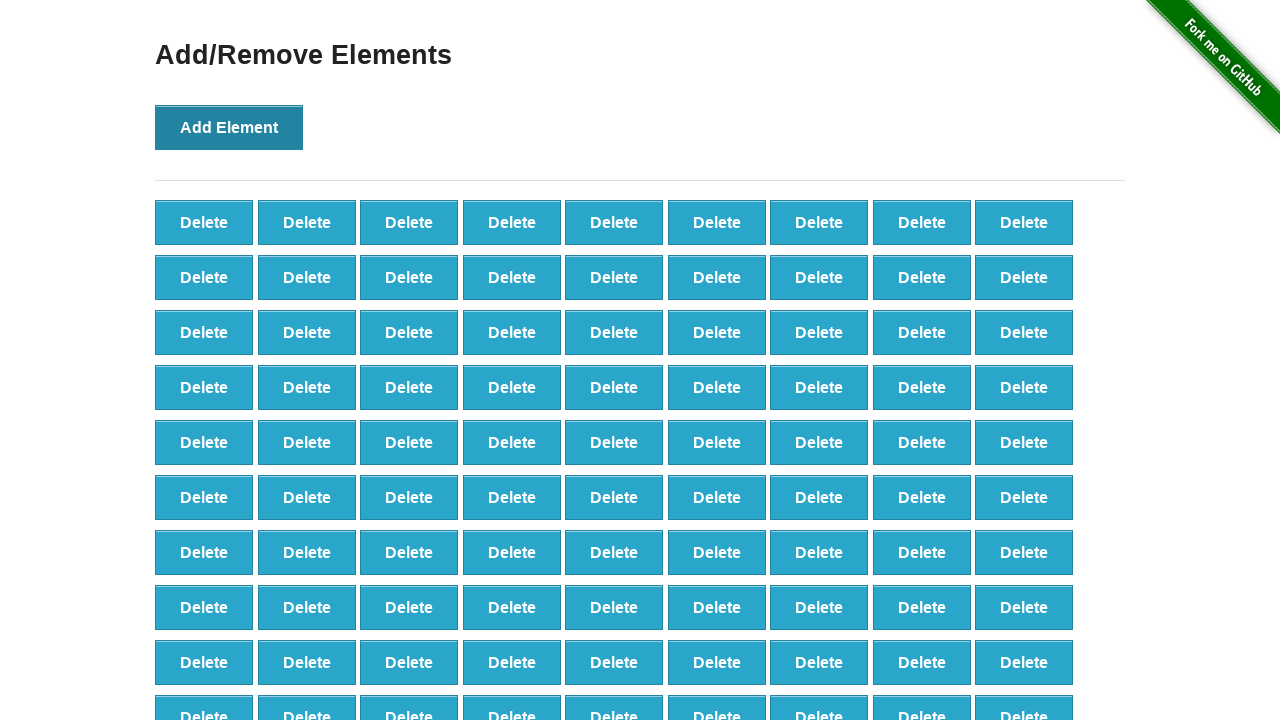

Clicked Add Element button (iteration 95/100) at (229, 127) on xpath=//*[@onclick='addElement()']
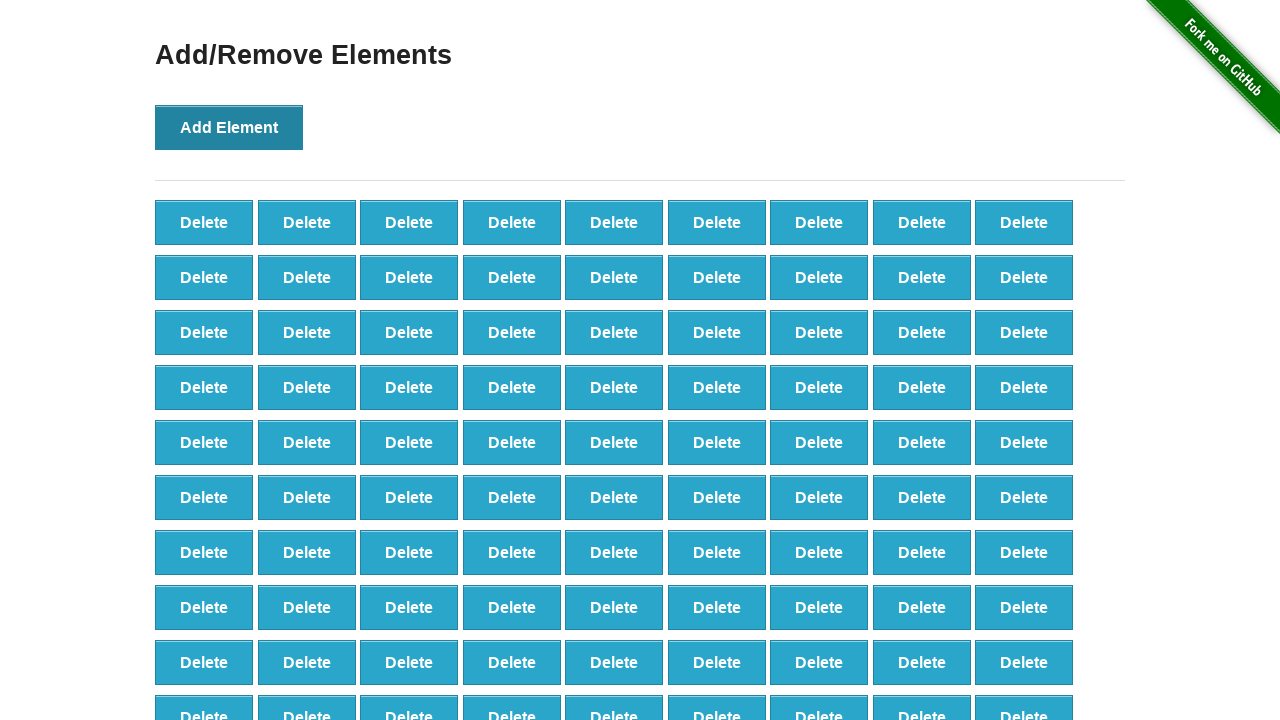

Clicked Add Element button (iteration 96/100) at (229, 127) on xpath=//*[@onclick='addElement()']
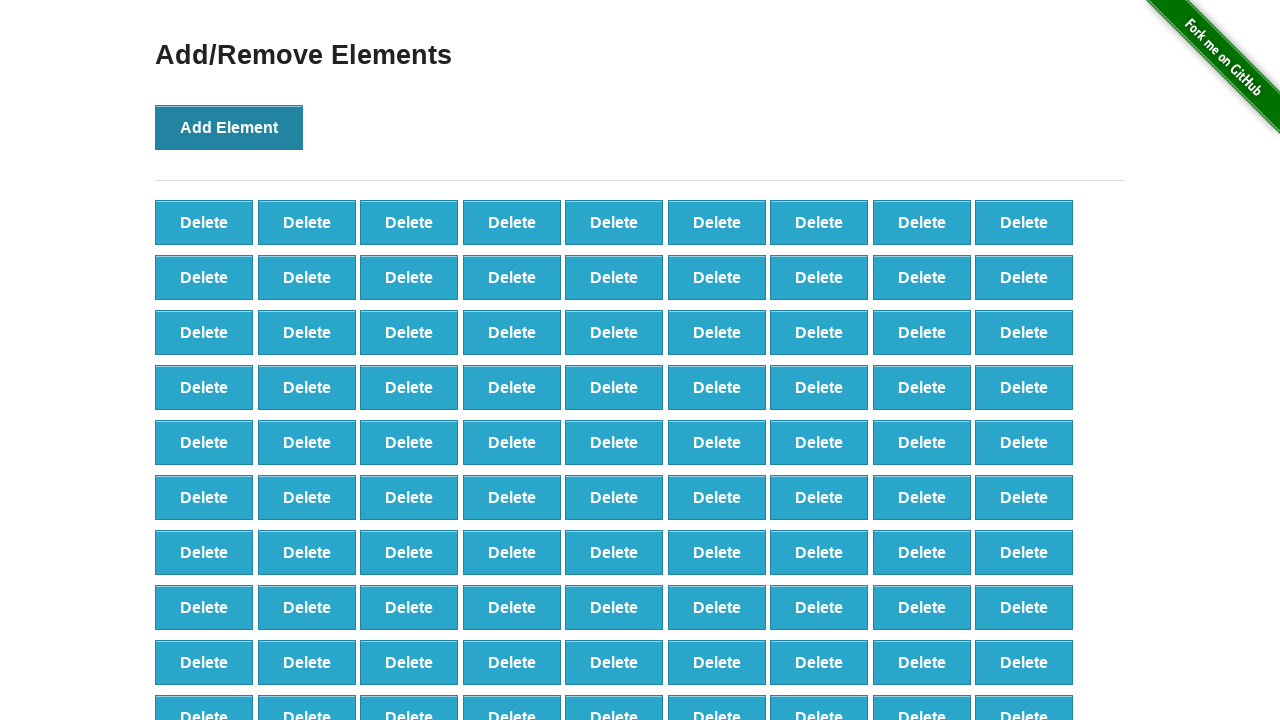

Clicked Add Element button (iteration 97/100) at (229, 127) on xpath=//*[@onclick='addElement()']
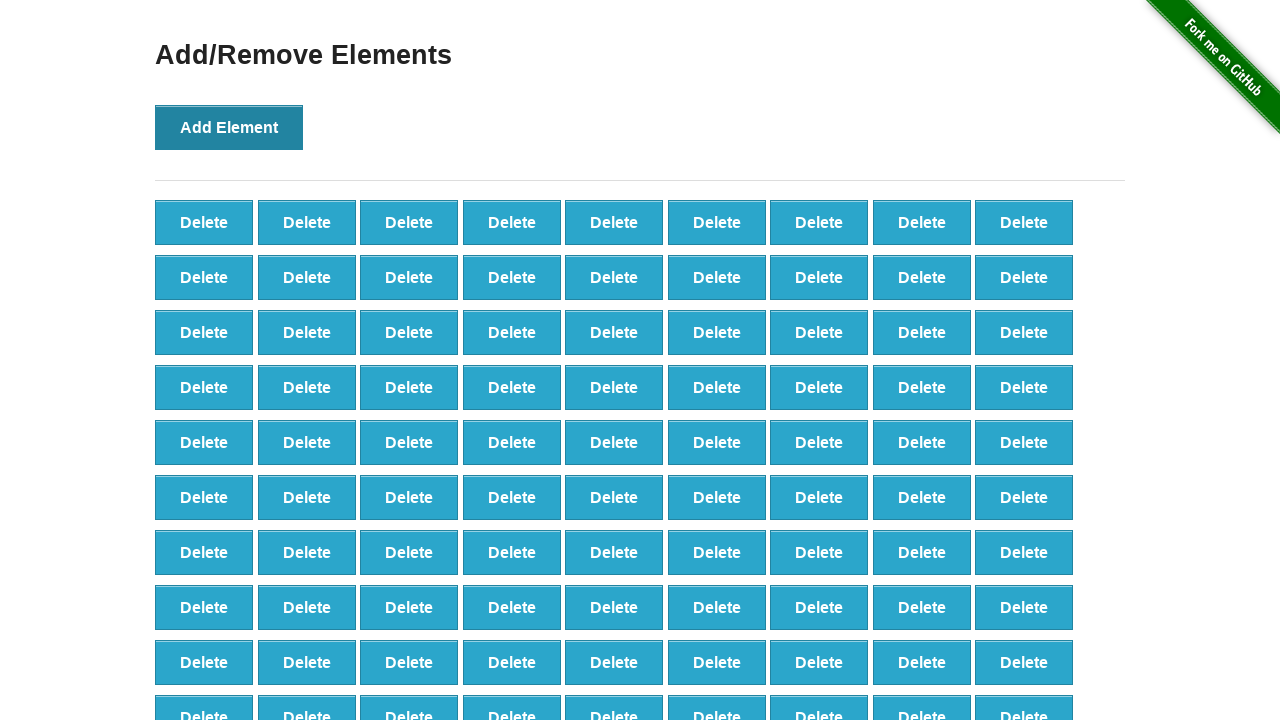

Clicked Add Element button (iteration 98/100) at (229, 127) on xpath=//*[@onclick='addElement()']
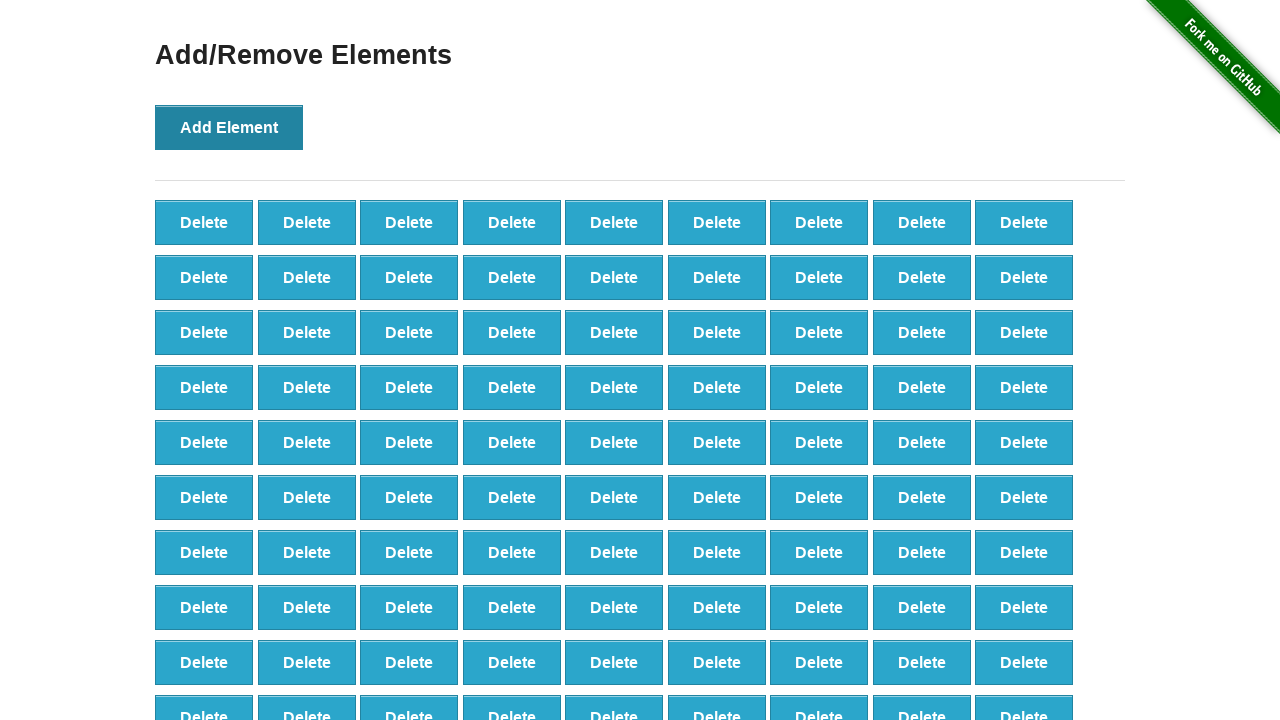

Clicked Add Element button (iteration 99/100) at (229, 127) on xpath=//*[@onclick='addElement()']
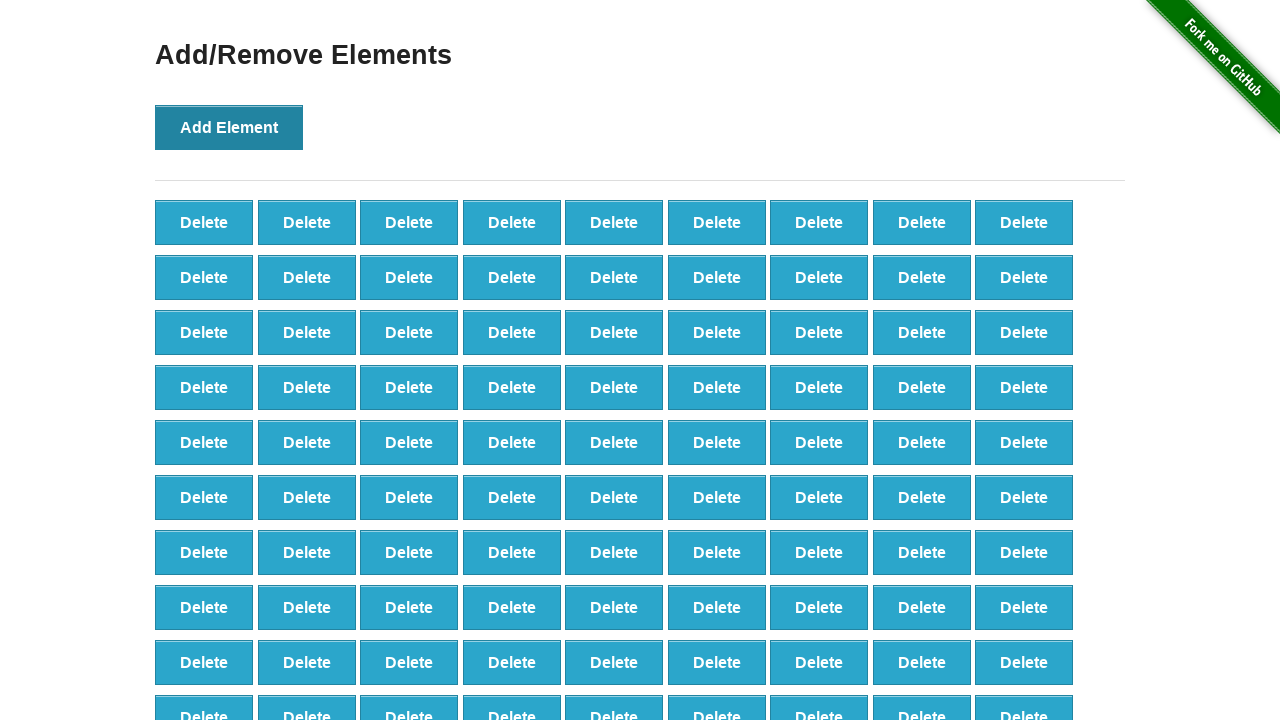

Clicked Add Element button (iteration 100/100) at (229, 127) on xpath=//*[@onclick='addElement()']
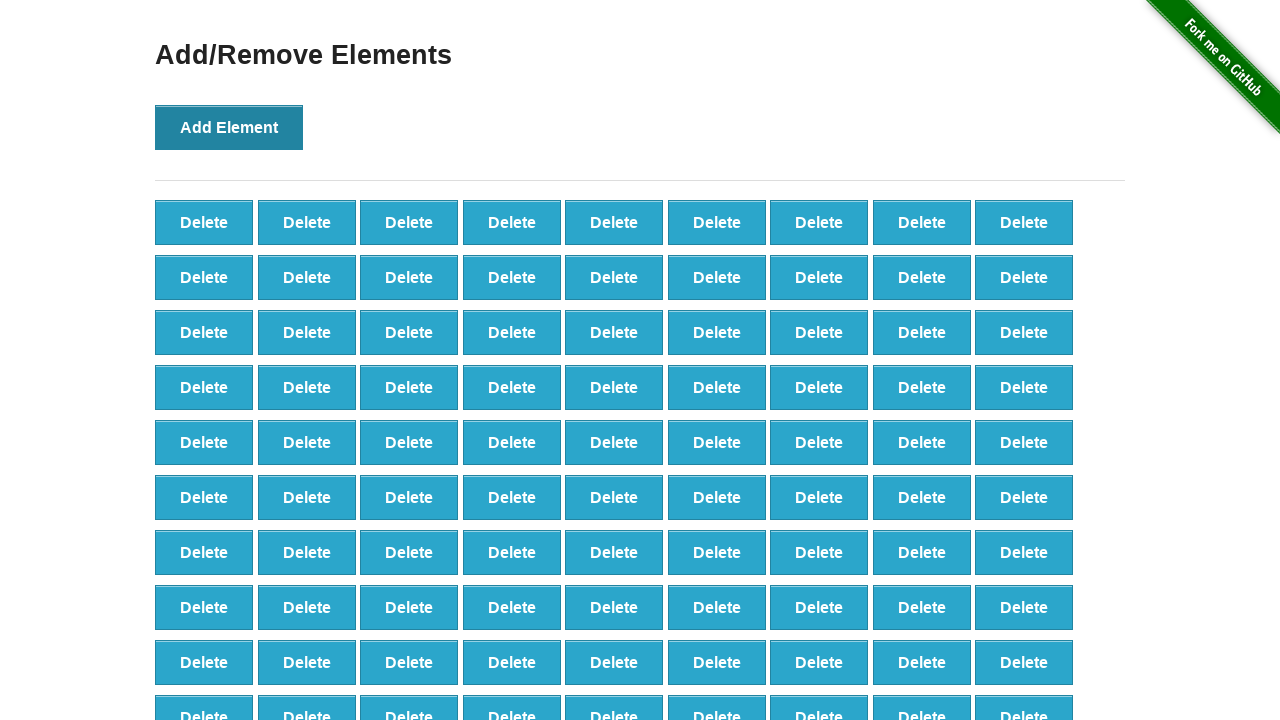

Verified 100 delete buttons were created
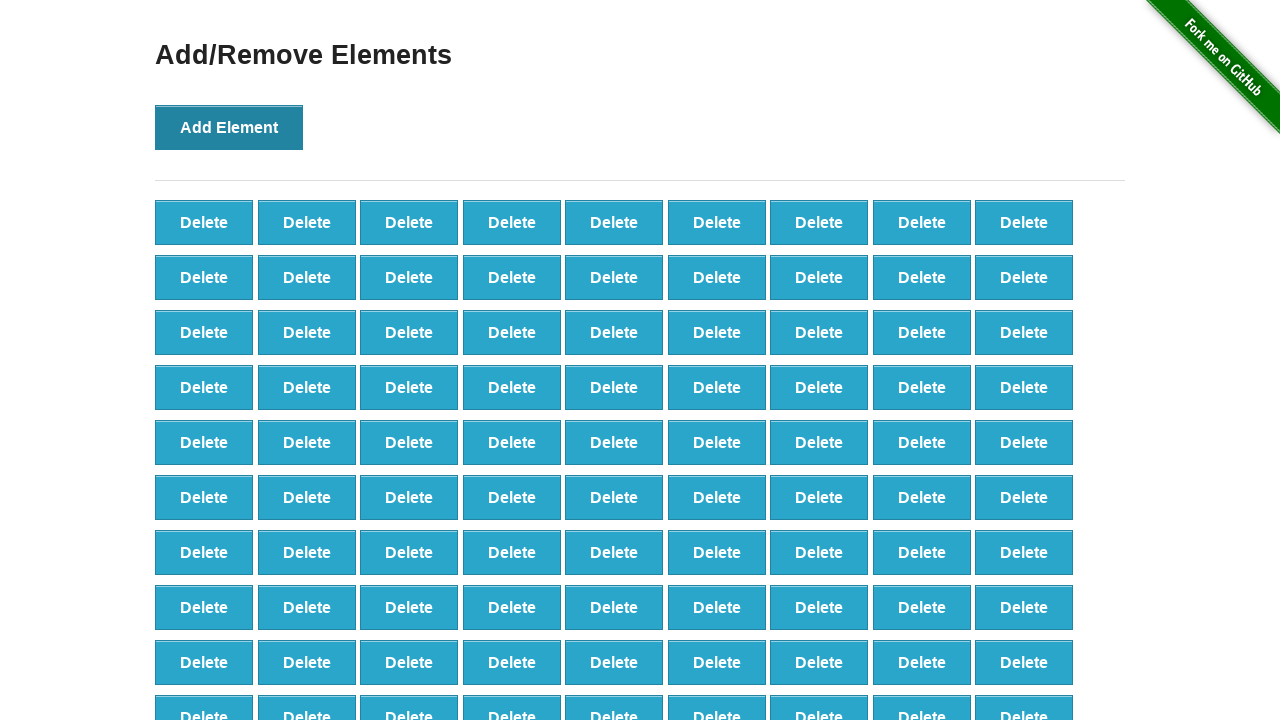

Clicked delete button (iteration 1/90) at (204, 222) on xpath=//*[@onclick='deleteElement()'] >> nth=0
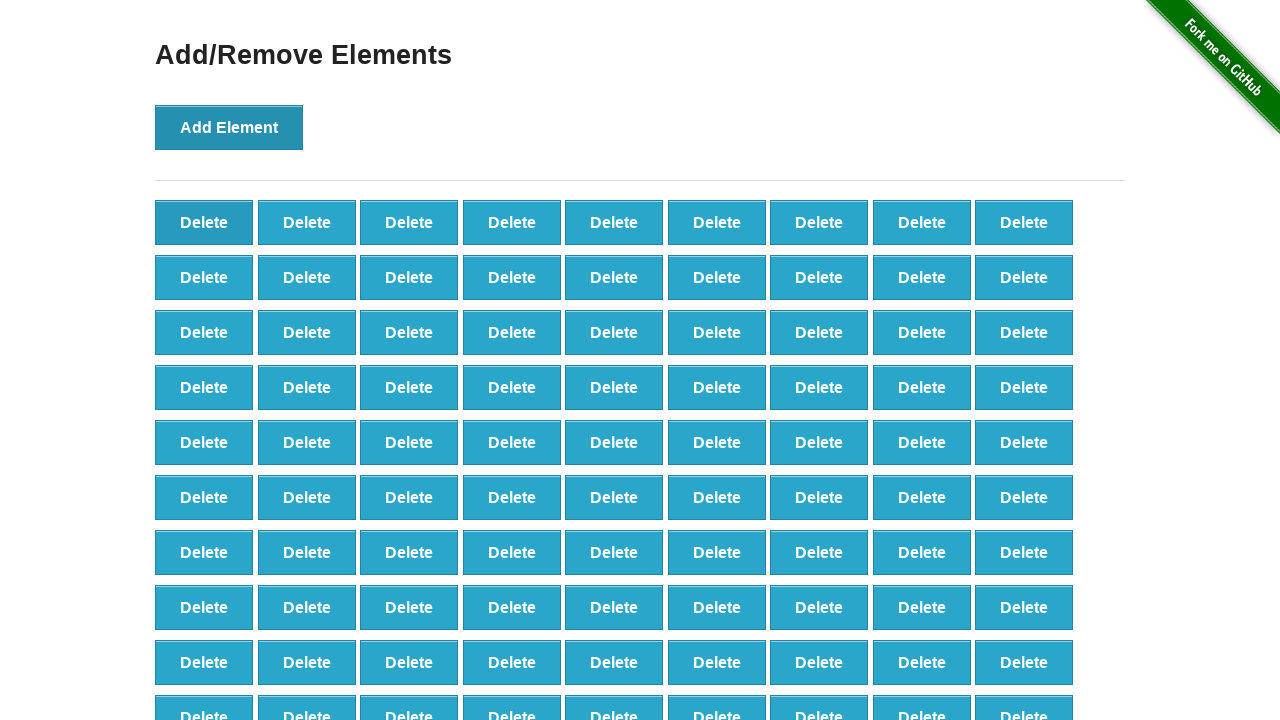

Clicked delete button (iteration 2/90) at (204, 222) on xpath=//*[@onclick='deleteElement()'] >> nth=0
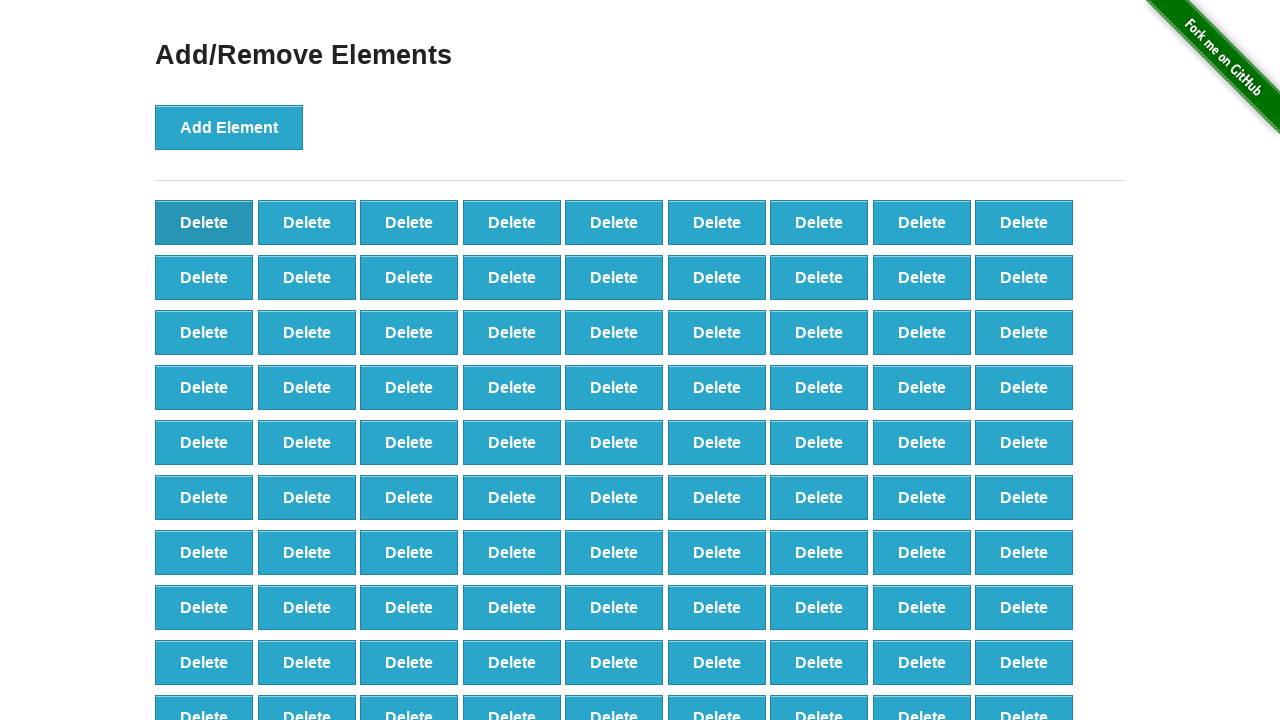

Clicked delete button (iteration 3/90) at (204, 222) on xpath=//*[@onclick='deleteElement()'] >> nth=0
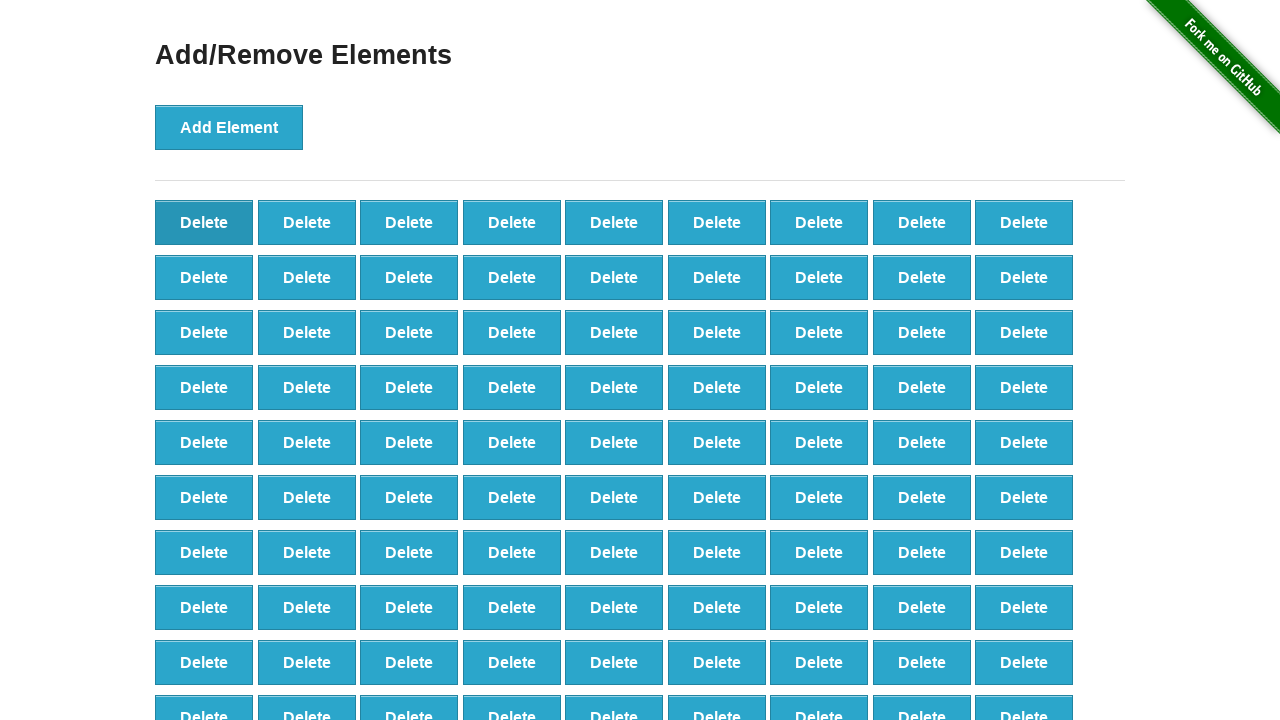

Clicked delete button (iteration 4/90) at (204, 222) on xpath=//*[@onclick='deleteElement()'] >> nth=0
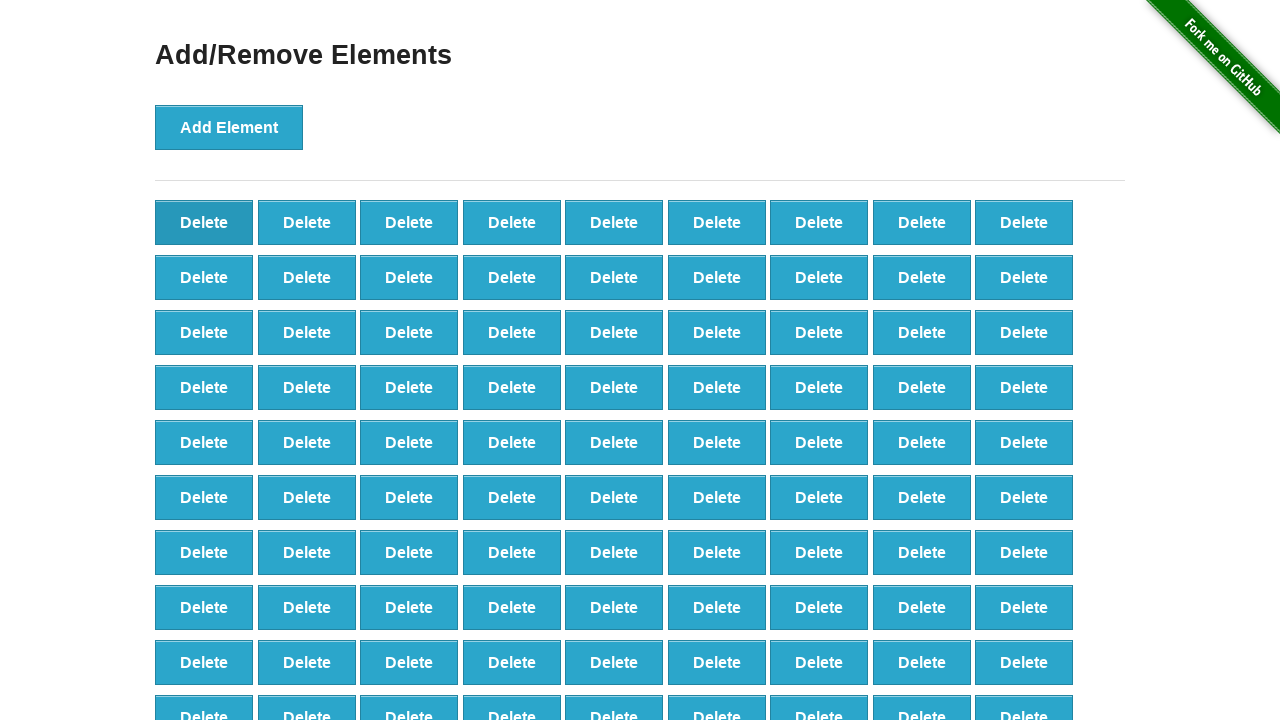

Clicked delete button (iteration 5/90) at (204, 222) on xpath=//*[@onclick='deleteElement()'] >> nth=0
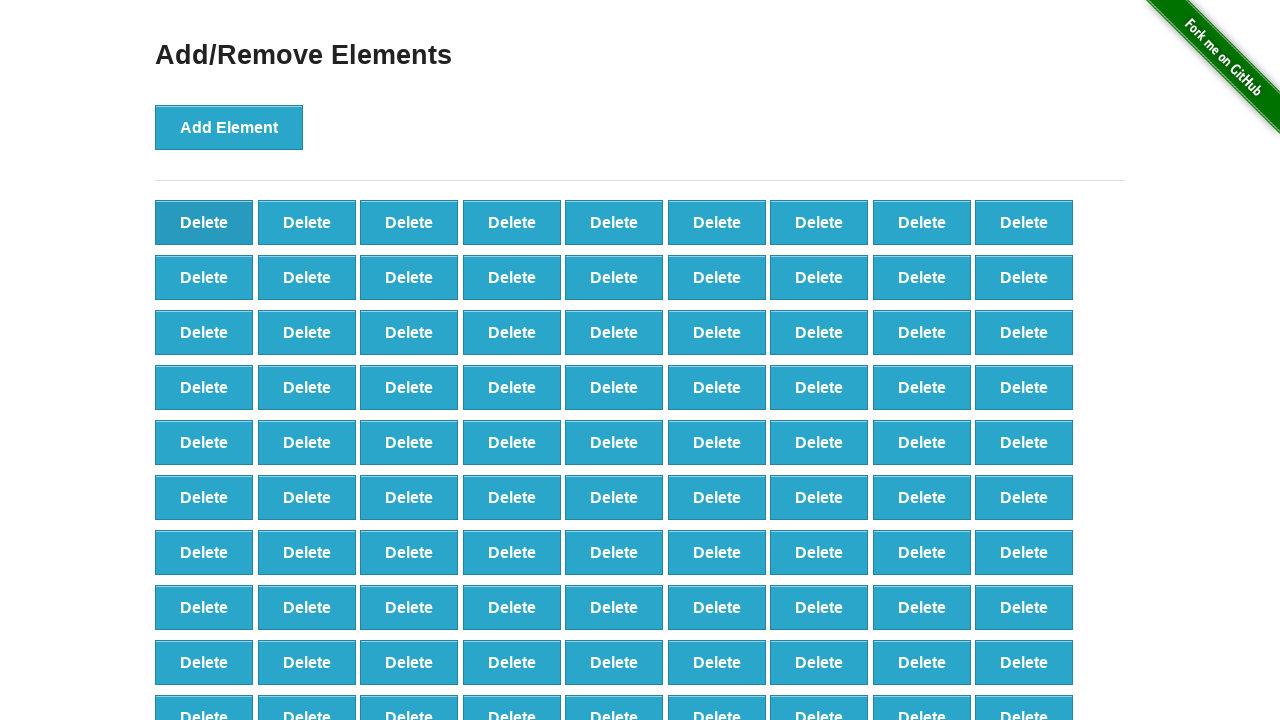

Clicked delete button (iteration 6/90) at (204, 222) on xpath=//*[@onclick='deleteElement()'] >> nth=0
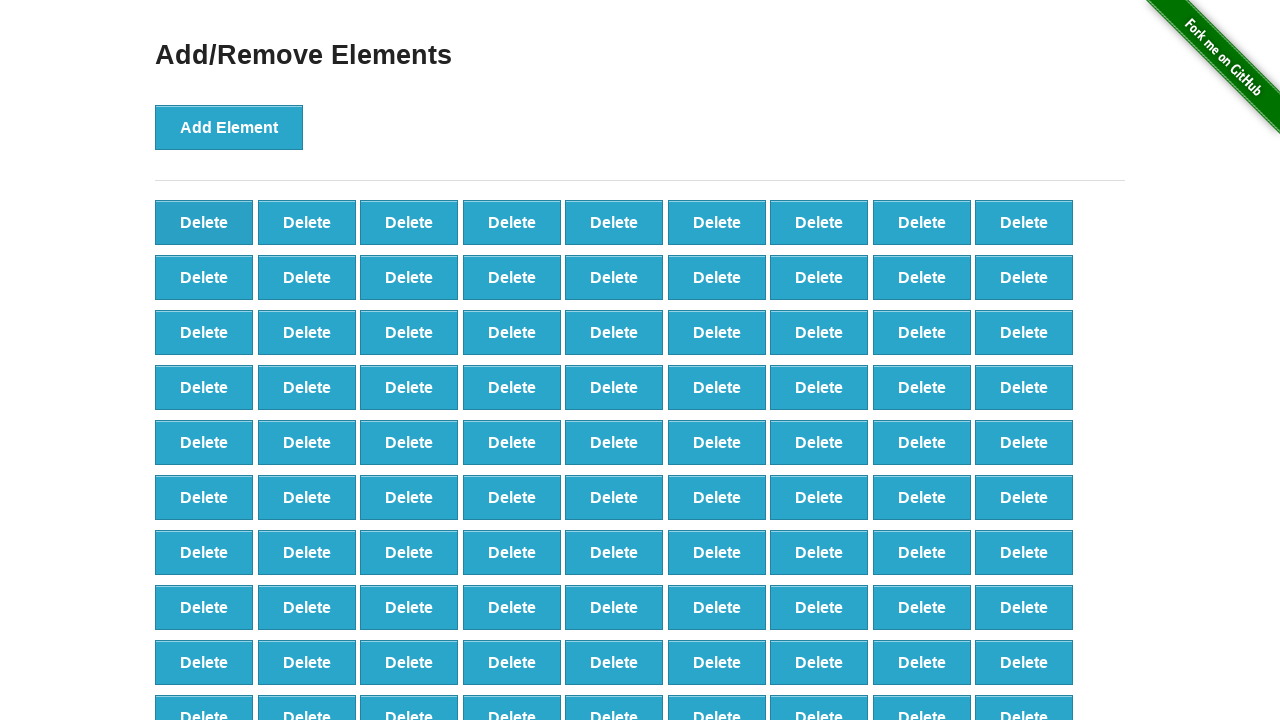

Clicked delete button (iteration 7/90) at (204, 222) on xpath=//*[@onclick='deleteElement()'] >> nth=0
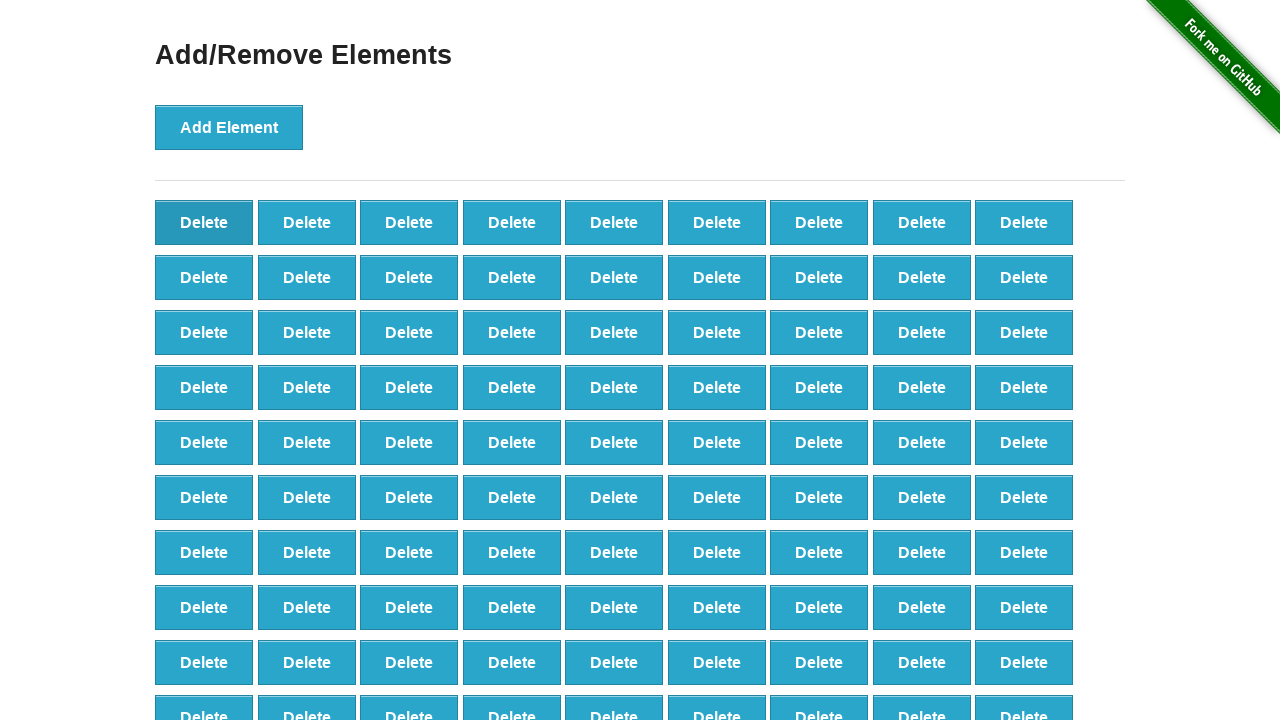

Clicked delete button (iteration 8/90) at (204, 222) on xpath=//*[@onclick='deleteElement()'] >> nth=0
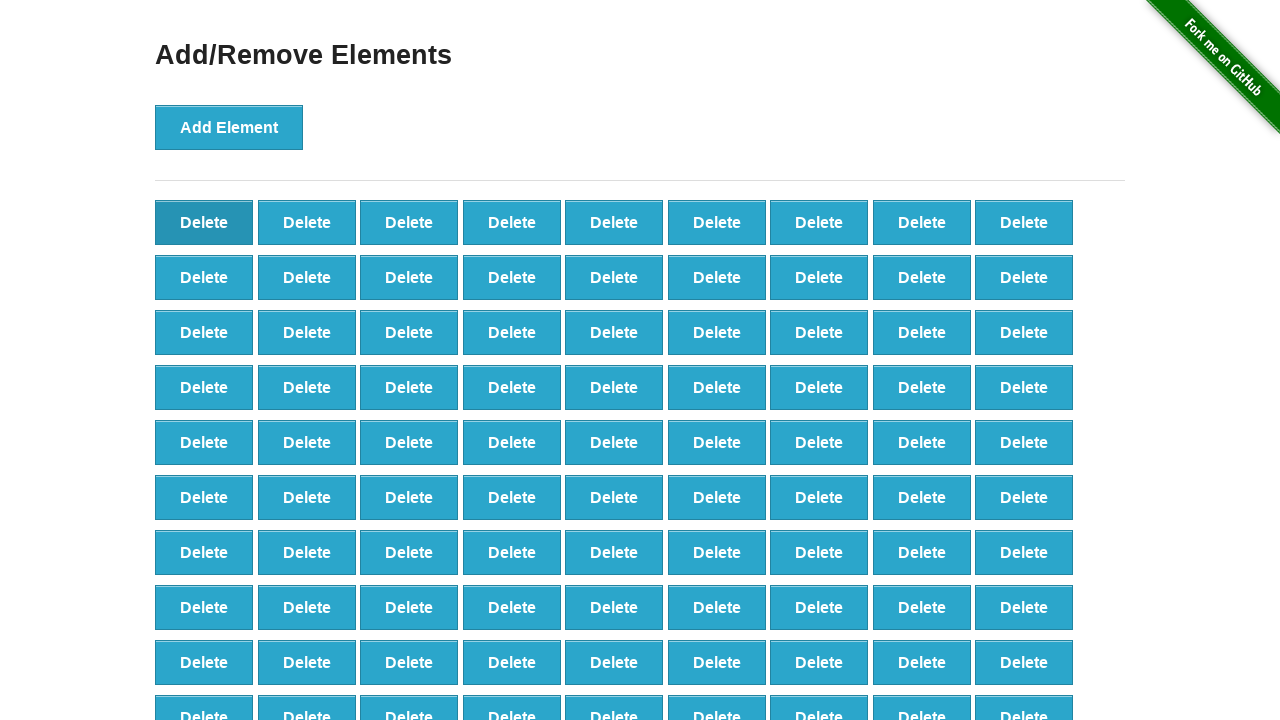

Clicked delete button (iteration 9/90) at (204, 222) on xpath=//*[@onclick='deleteElement()'] >> nth=0
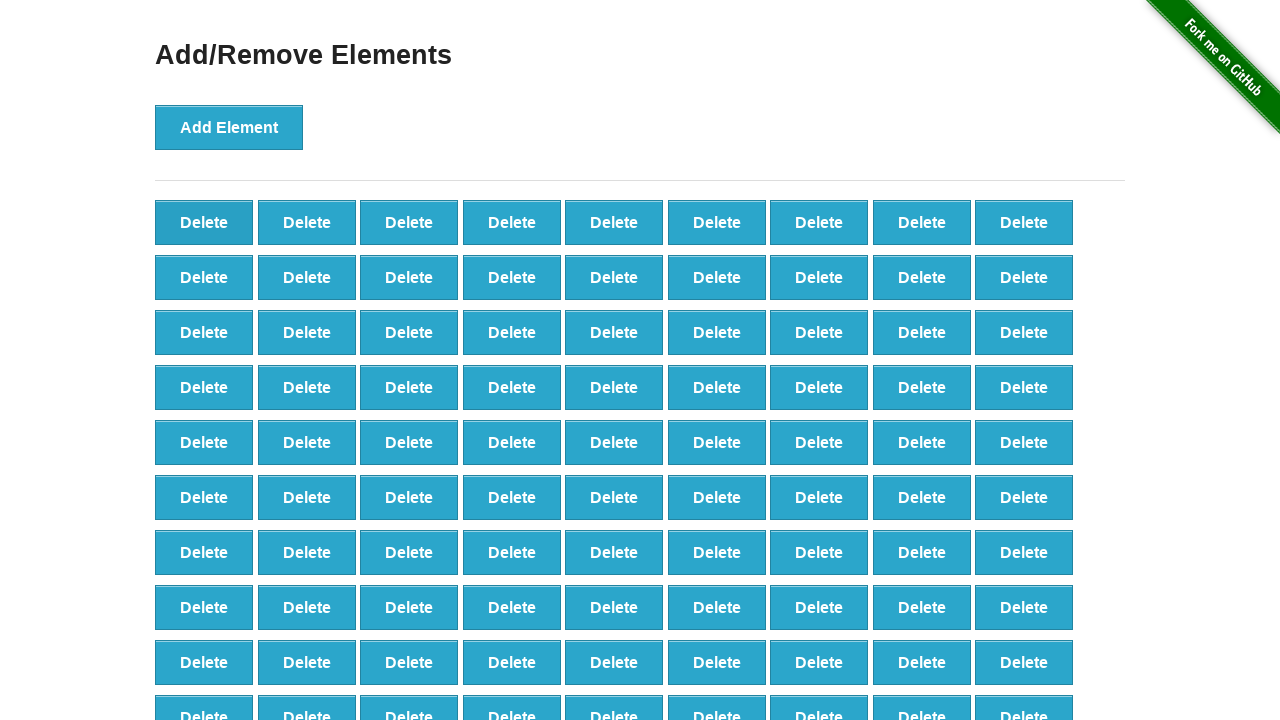

Clicked delete button (iteration 10/90) at (204, 222) on xpath=//*[@onclick='deleteElement()'] >> nth=0
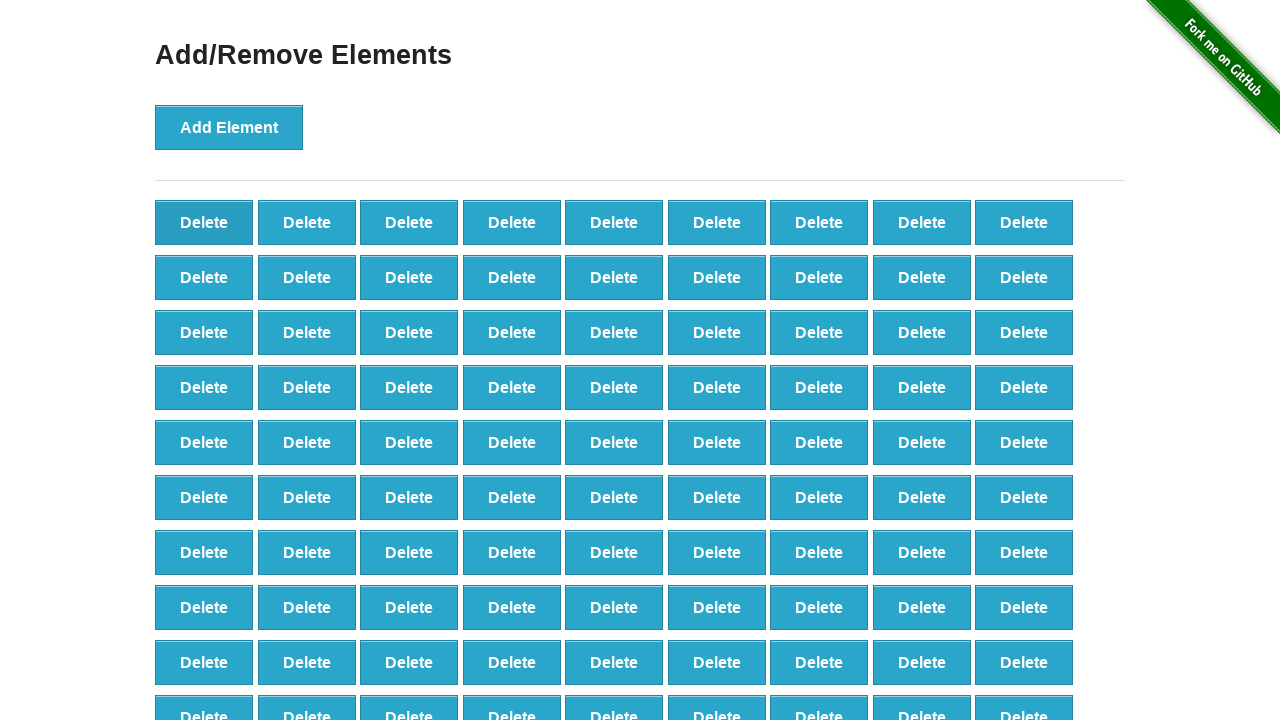

Clicked delete button (iteration 11/90) at (204, 222) on xpath=//*[@onclick='deleteElement()'] >> nth=0
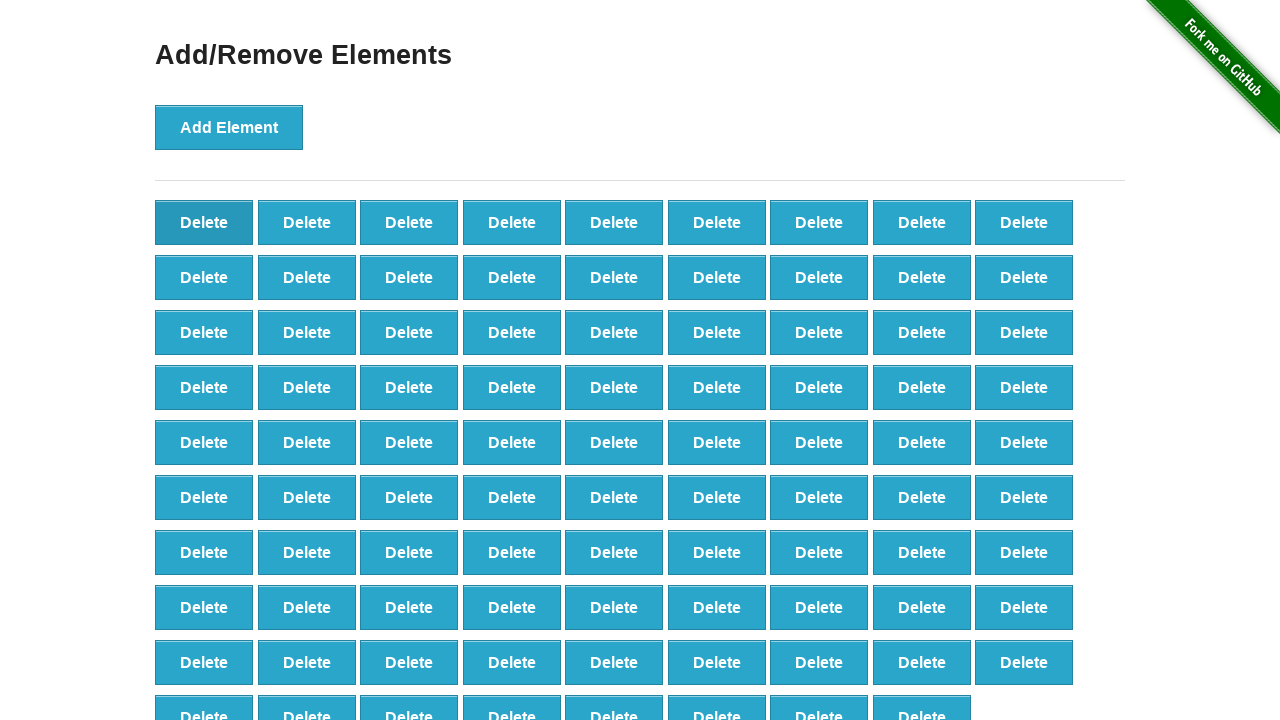

Clicked delete button (iteration 12/90) at (204, 222) on xpath=//*[@onclick='deleteElement()'] >> nth=0
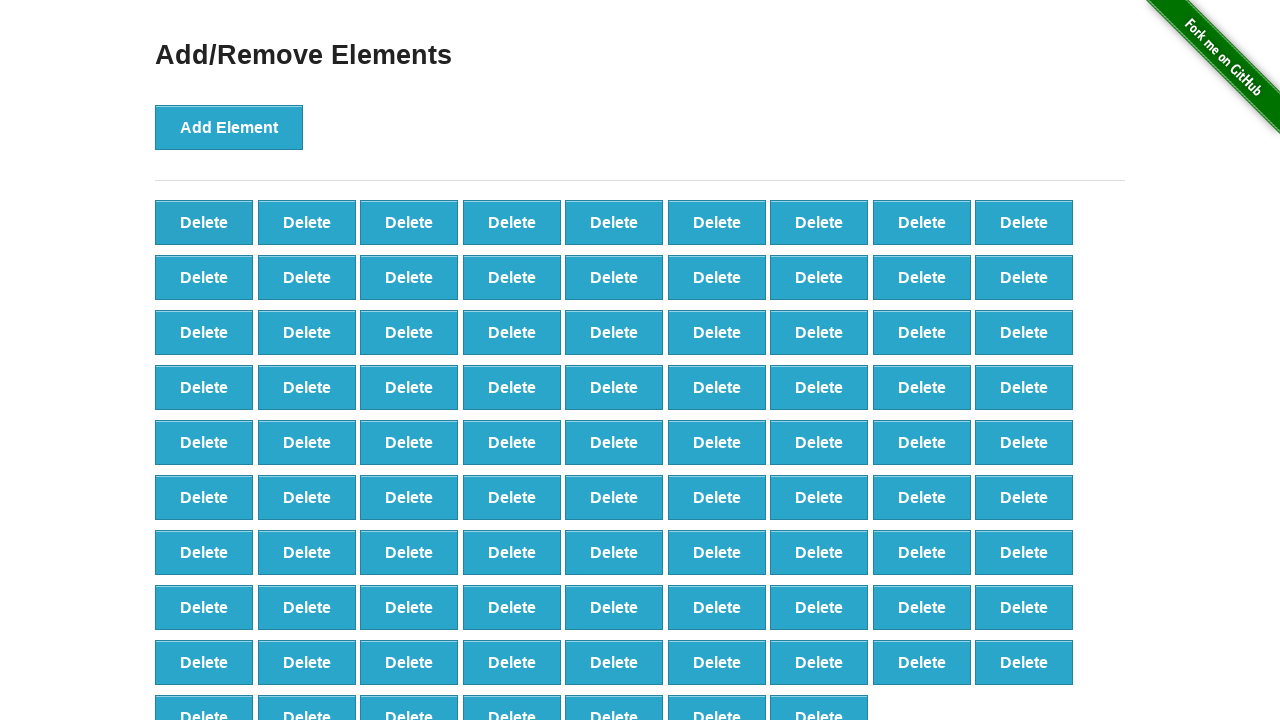

Clicked delete button (iteration 13/90) at (204, 222) on xpath=//*[@onclick='deleteElement()'] >> nth=0
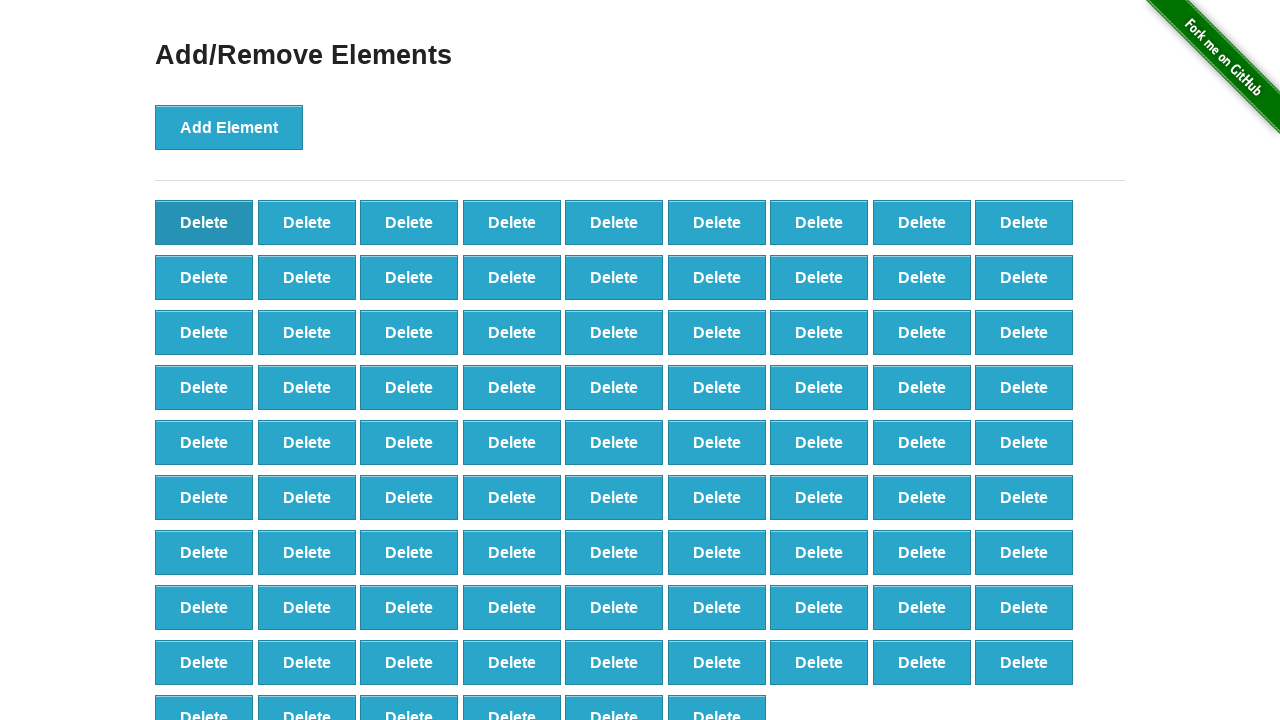

Clicked delete button (iteration 14/90) at (204, 222) on xpath=//*[@onclick='deleteElement()'] >> nth=0
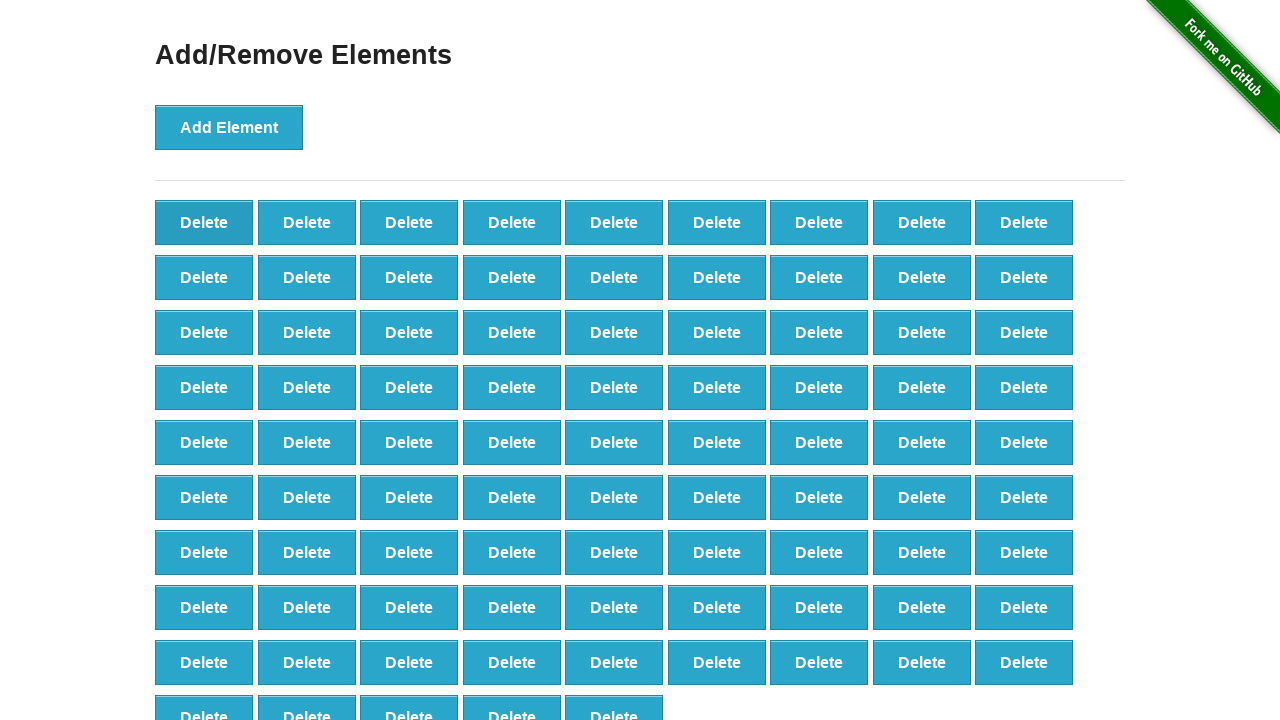

Clicked delete button (iteration 15/90) at (204, 222) on xpath=//*[@onclick='deleteElement()'] >> nth=0
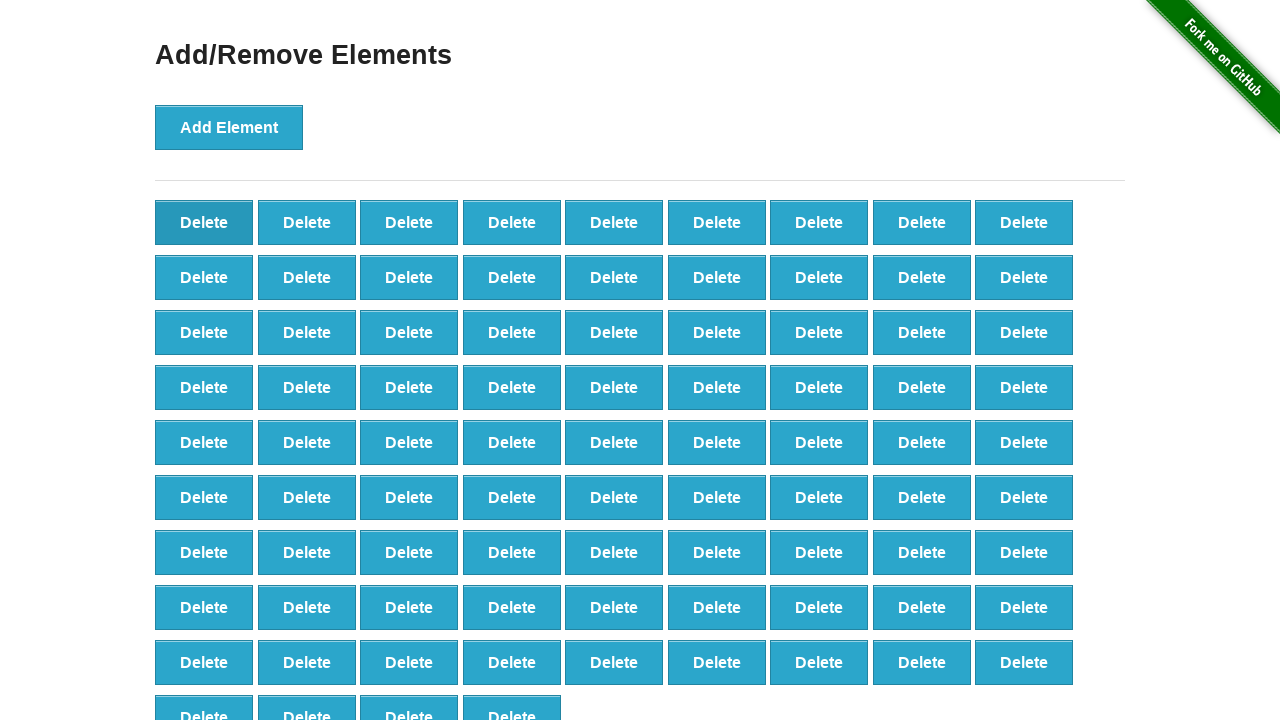

Clicked delete button (iteration 16/90) at (204, 222) on xpath=//*[@onclick='deleteElement()'] >> nth=0
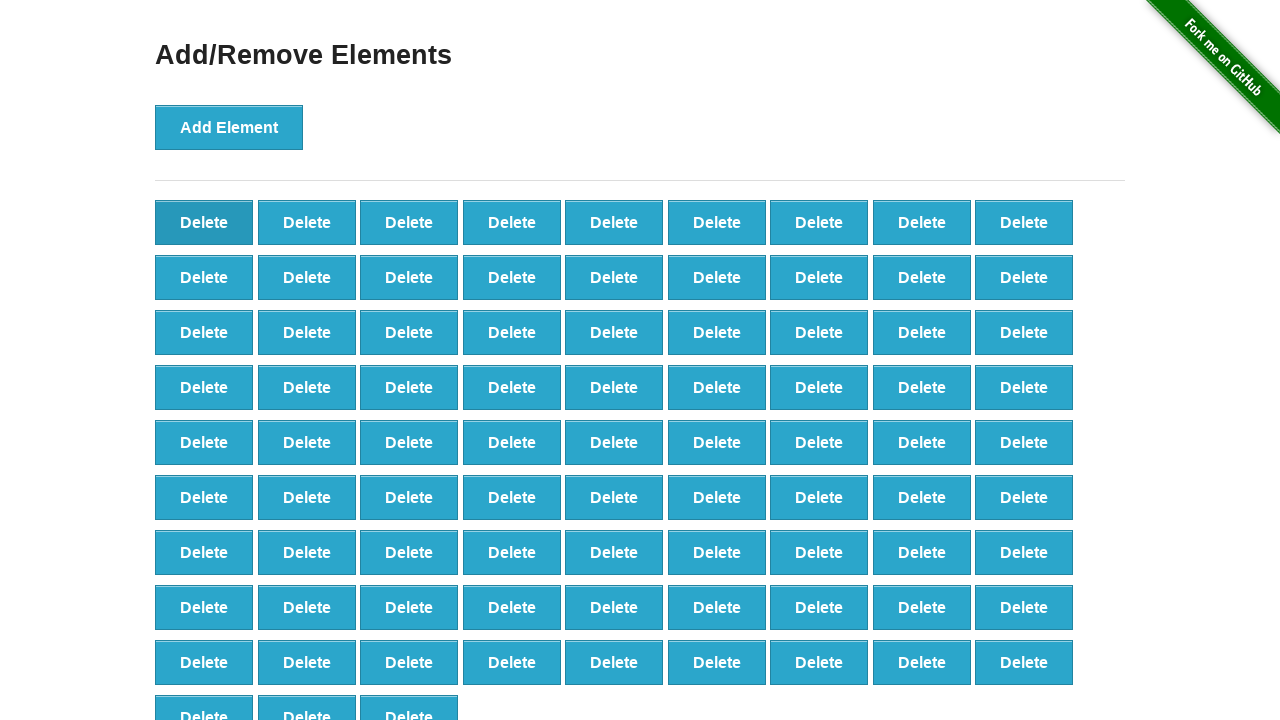

Clicked delete button (iteration 17/90) at (204, 222) on xpath=//*[@onclick='deleteElement()'] >> nth=0
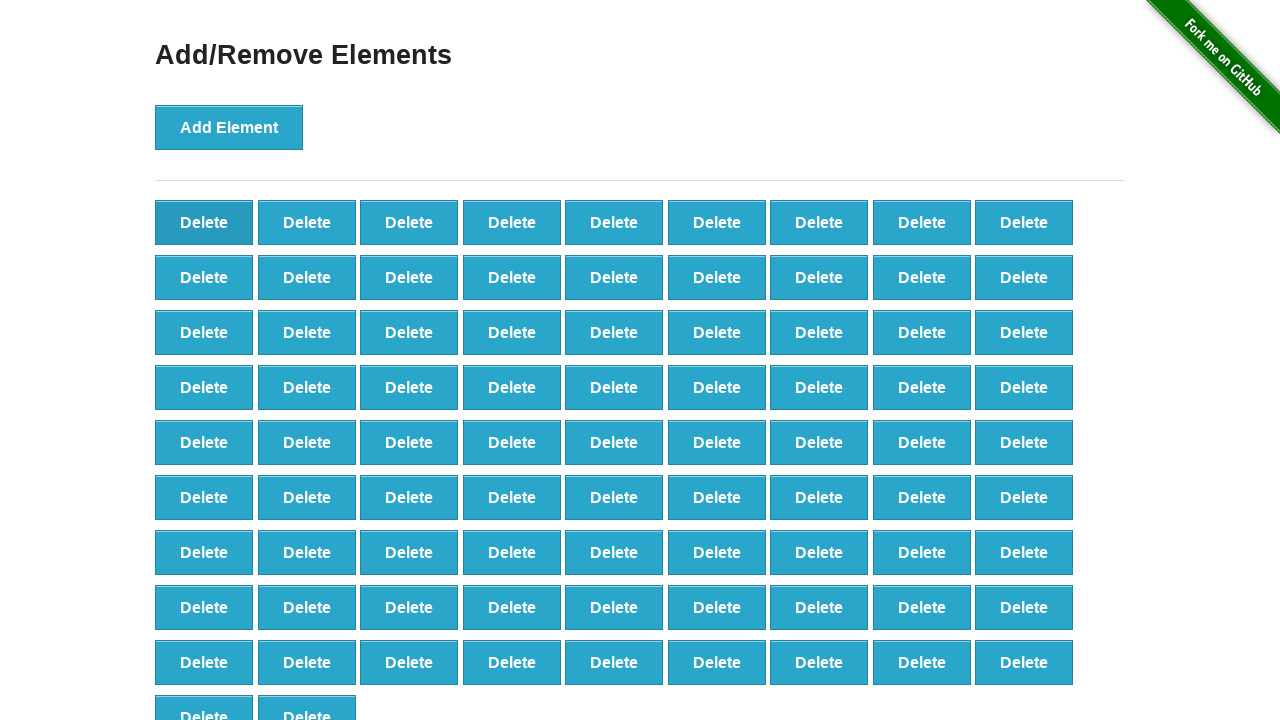

Clicked delete button (iteration 18/90) at (204, 222) on xpath=//*[@onclick='deleteElement()'] >> nth=0
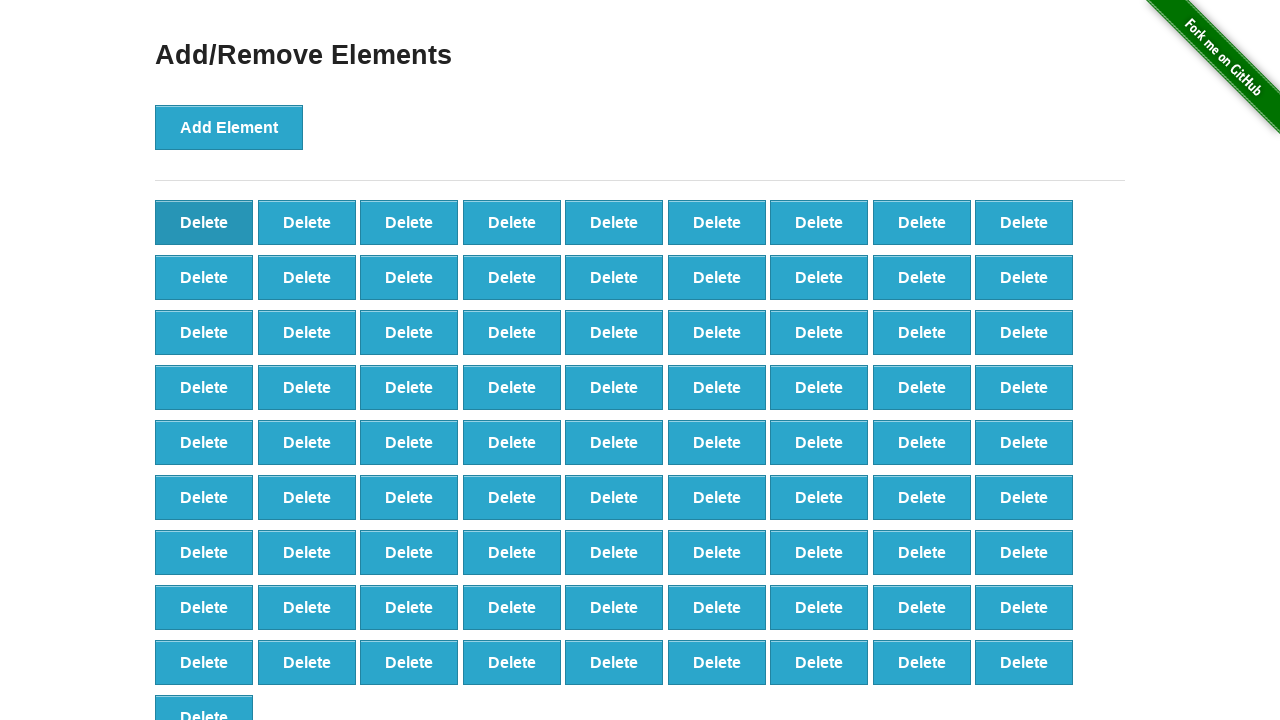

Clicked delete button (iteration 19/90) at (204, 222) on xpath=//*[@onclick='deleteElement()'] >> nth=0
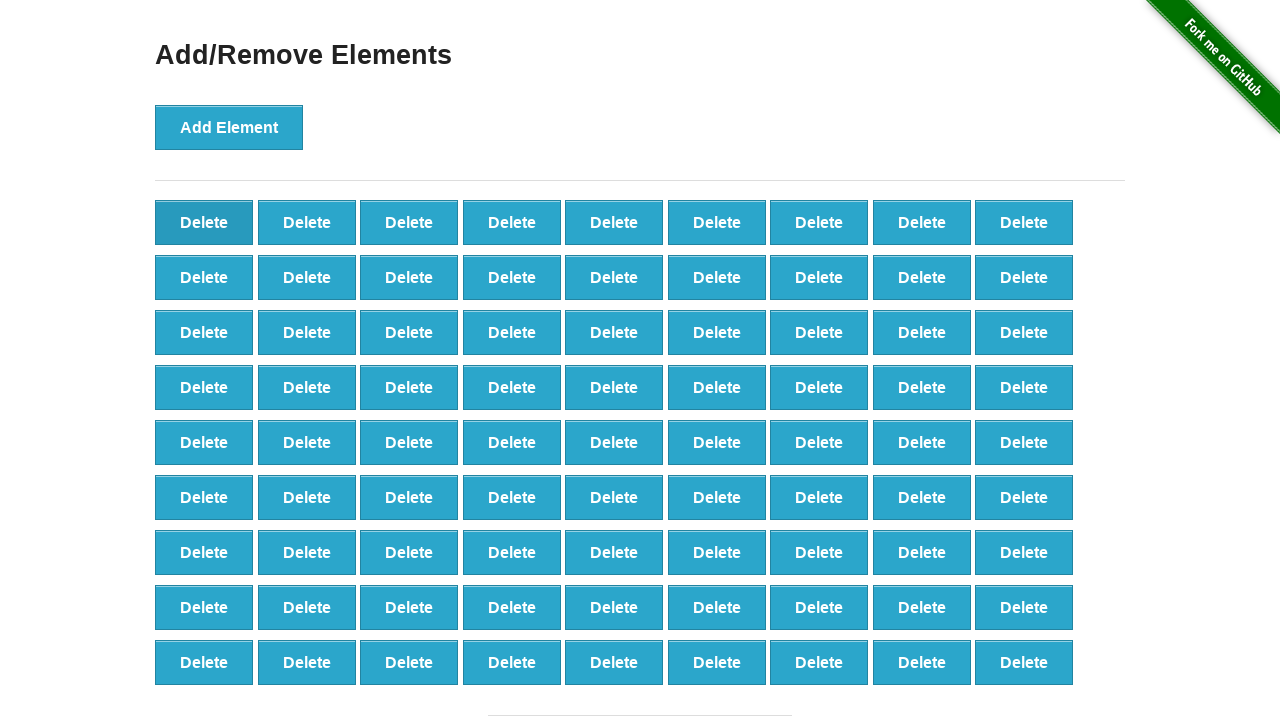

Clicked delete button (iteration 20/90) at (204, 222) on xpath=//*[@onclick='deleteElement()'] >> nth=0
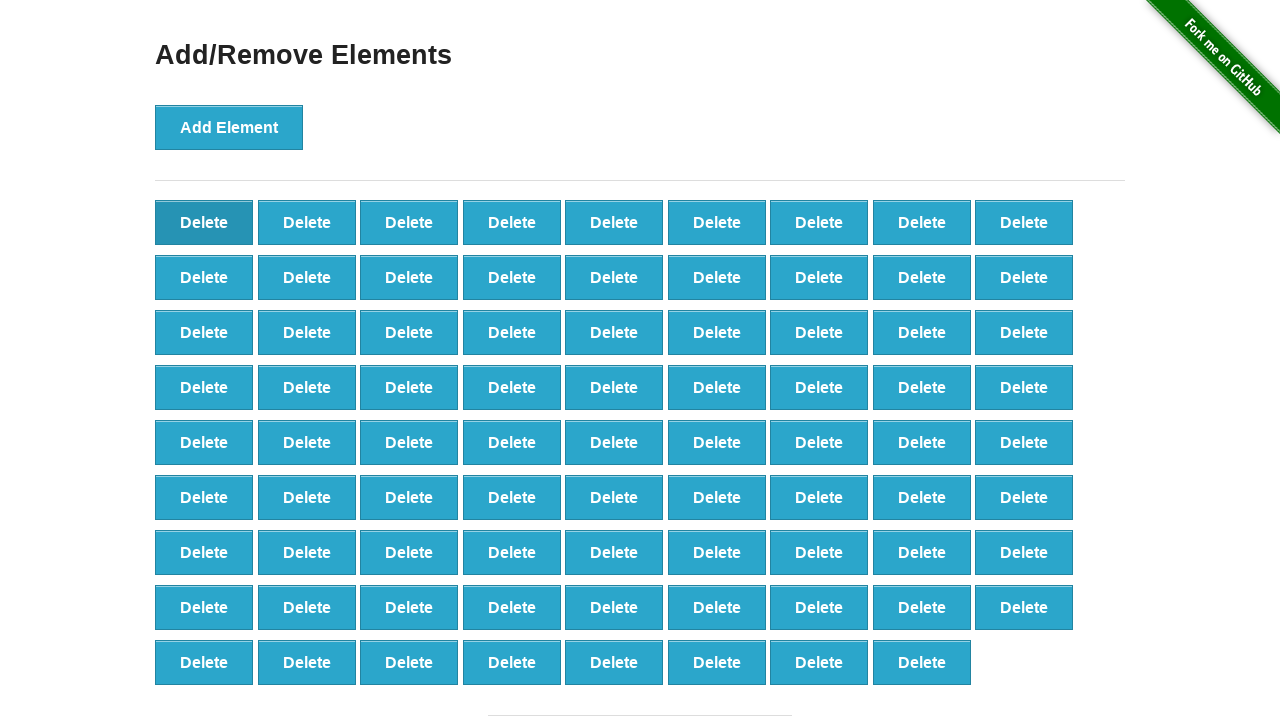

Clicked delete button (iteration 21/90) at (204, 222) on xpath=//*[@onclick='deleteElement()'] >> nth=0
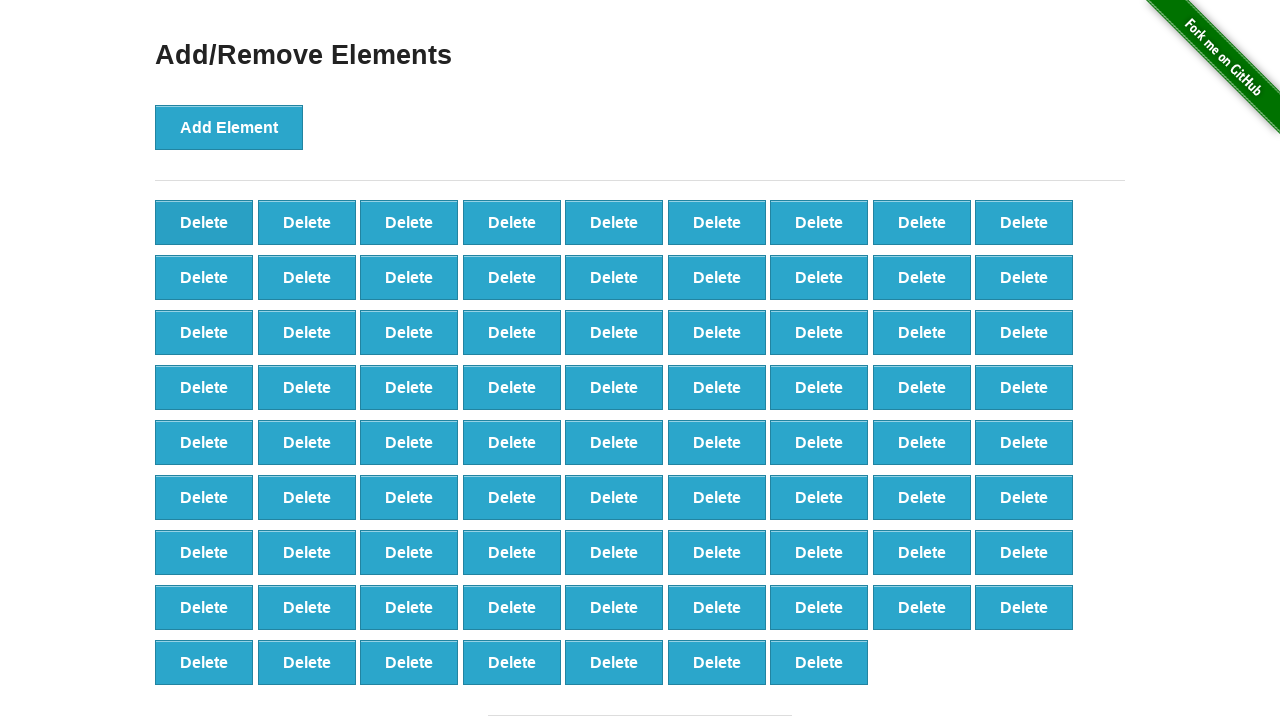

Clicked delete button (iteration 22/90) at (204, 222) on xpath=//*[@onclick='deleteElement()'] >> nth=0
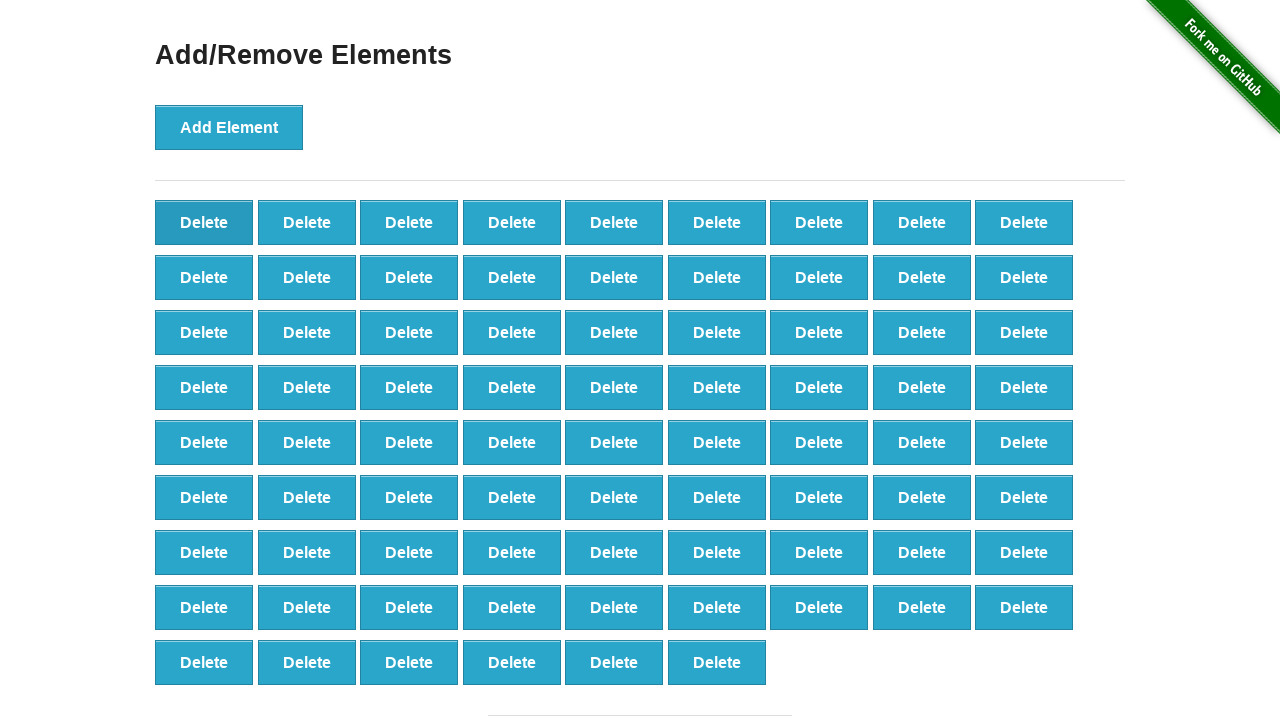

Clicked delete button (iteration 23/90) at (204, 222) on xpath=//*[@onclick='deleteElement()'] >> nth=0
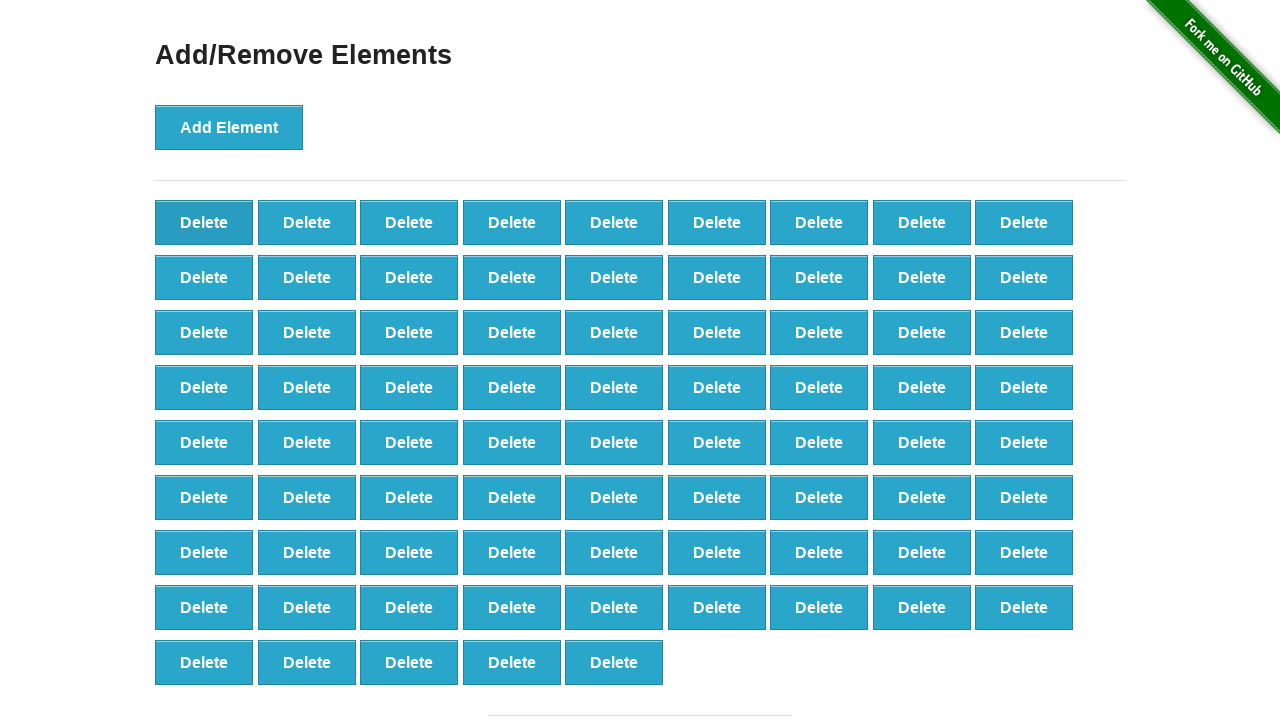

Clicked delete button (iteration 24/90) at (204, 222) on xpath=//*[@onclick='deleteElement()'] >> nth=0
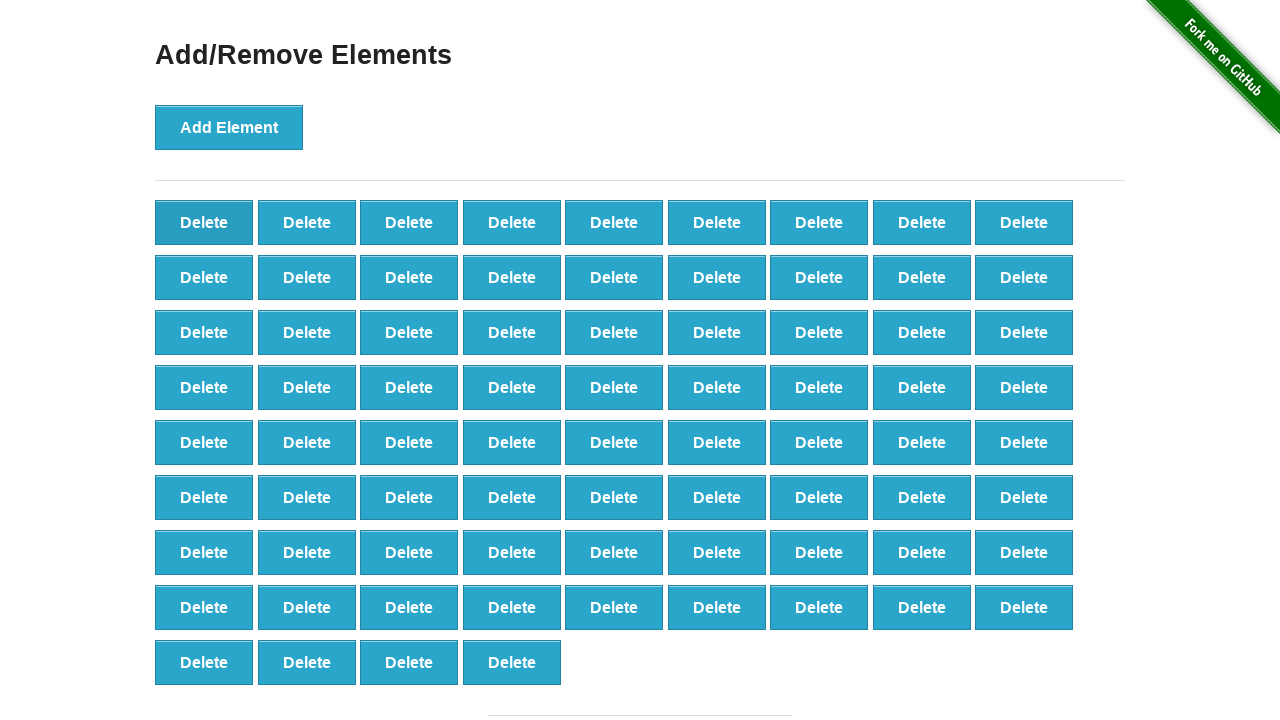

Clicked delete button (iteration 25/90) at (204, 222) on xpath=//*[@onclick='deleteElement()'] >> nth=0
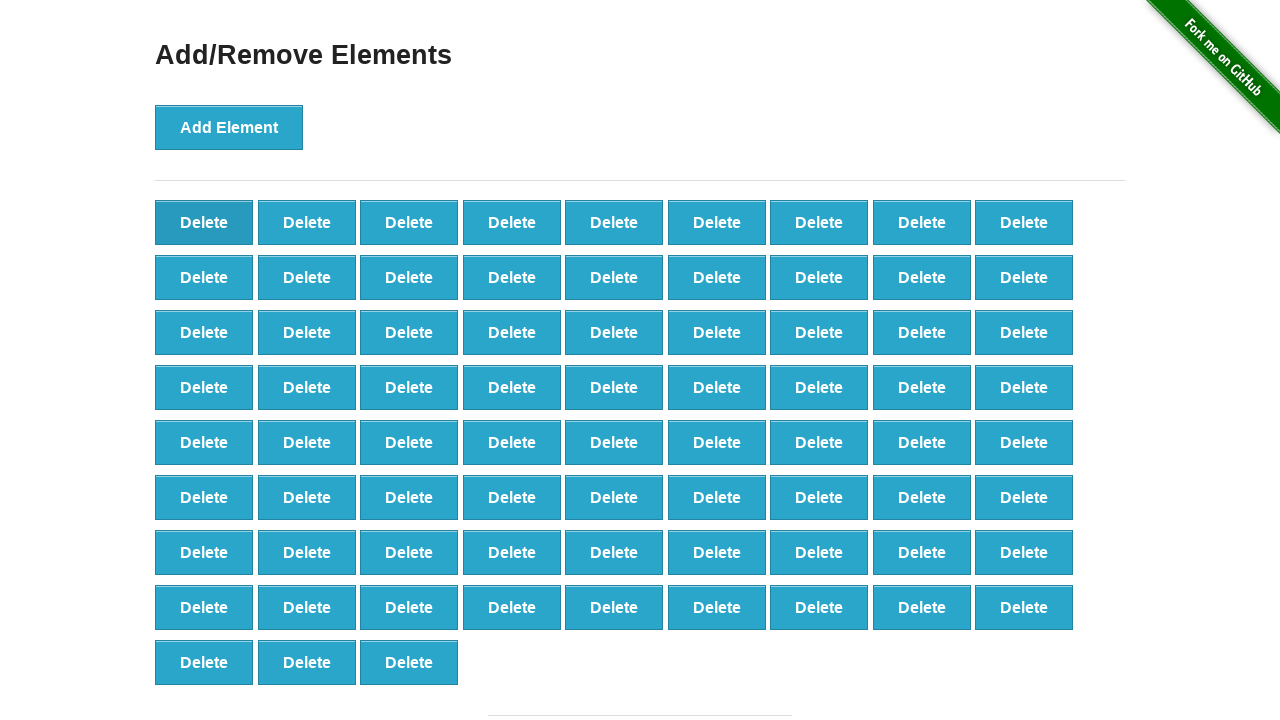

Clicked delete button (iteration 26/90) at (204, 222) on xpath=//*[@onclick='deleteElement()'] >> nth=0
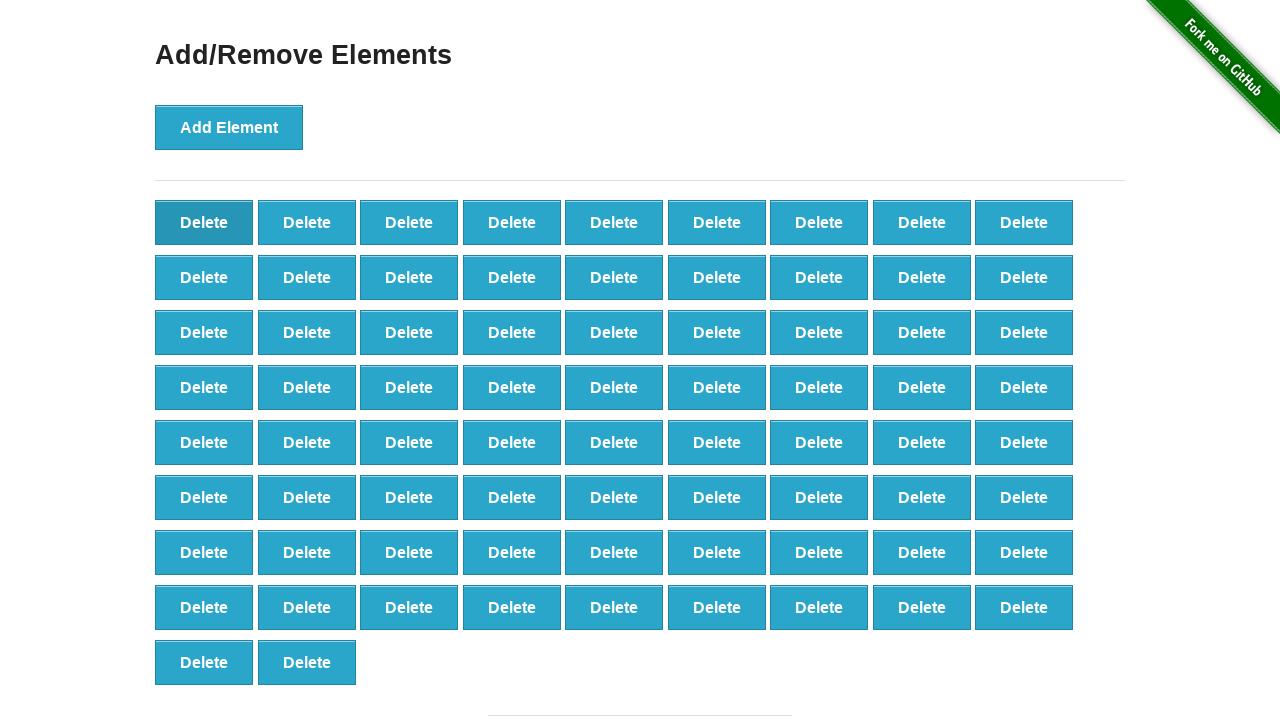

Clicked delete button (iteration 27/90) at (204, 222) on xpath=//*[@onclick='deleteElement()'] >> nth=0
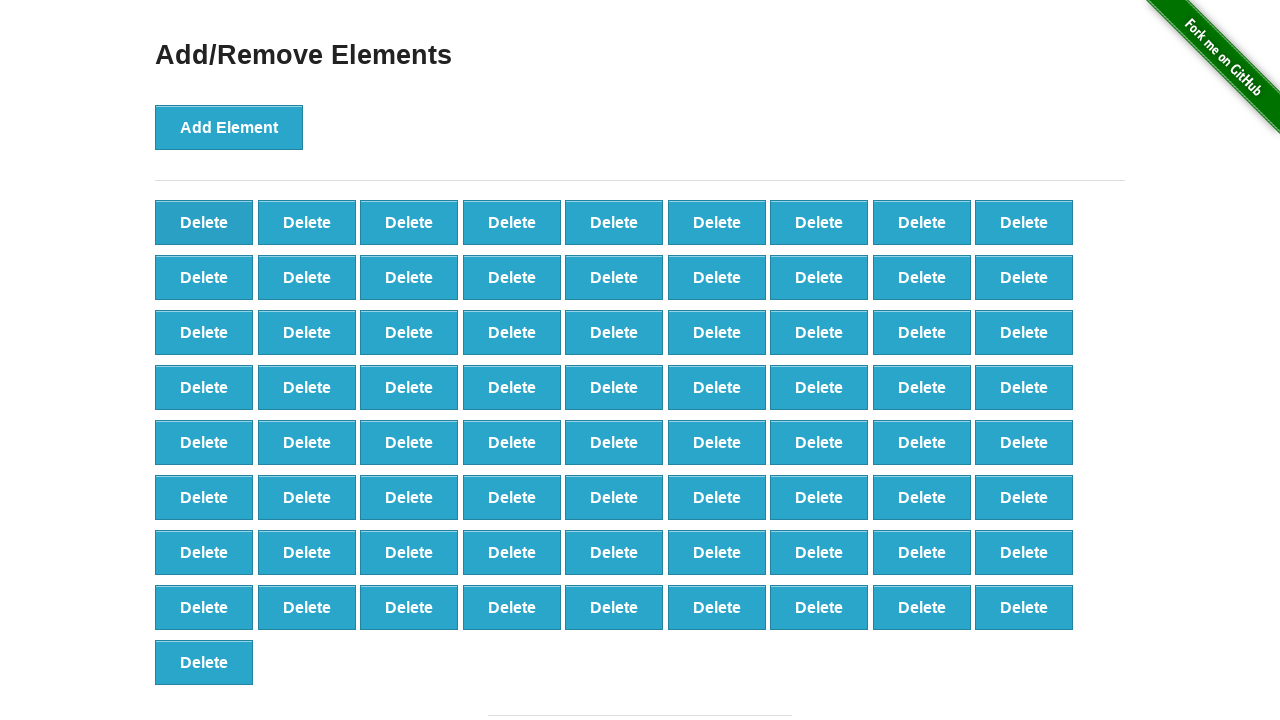

Clicked delete button (iteration 28/90) at (204, 222) on xpath=//*[@onclick='deleteElement()'] >> nth=0
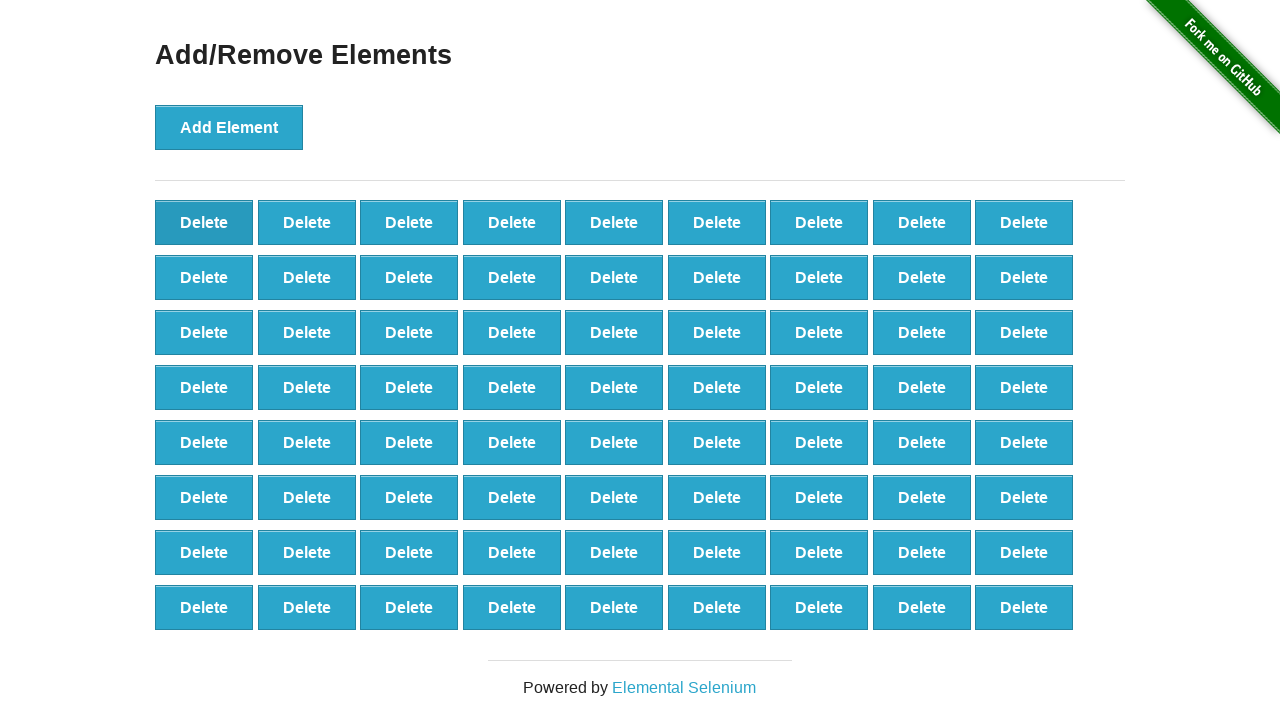

Clicked delete button (iteration 29/90) at (204, 222) on xpath=//*[@onclick='deleteElement()'] >> nth=0
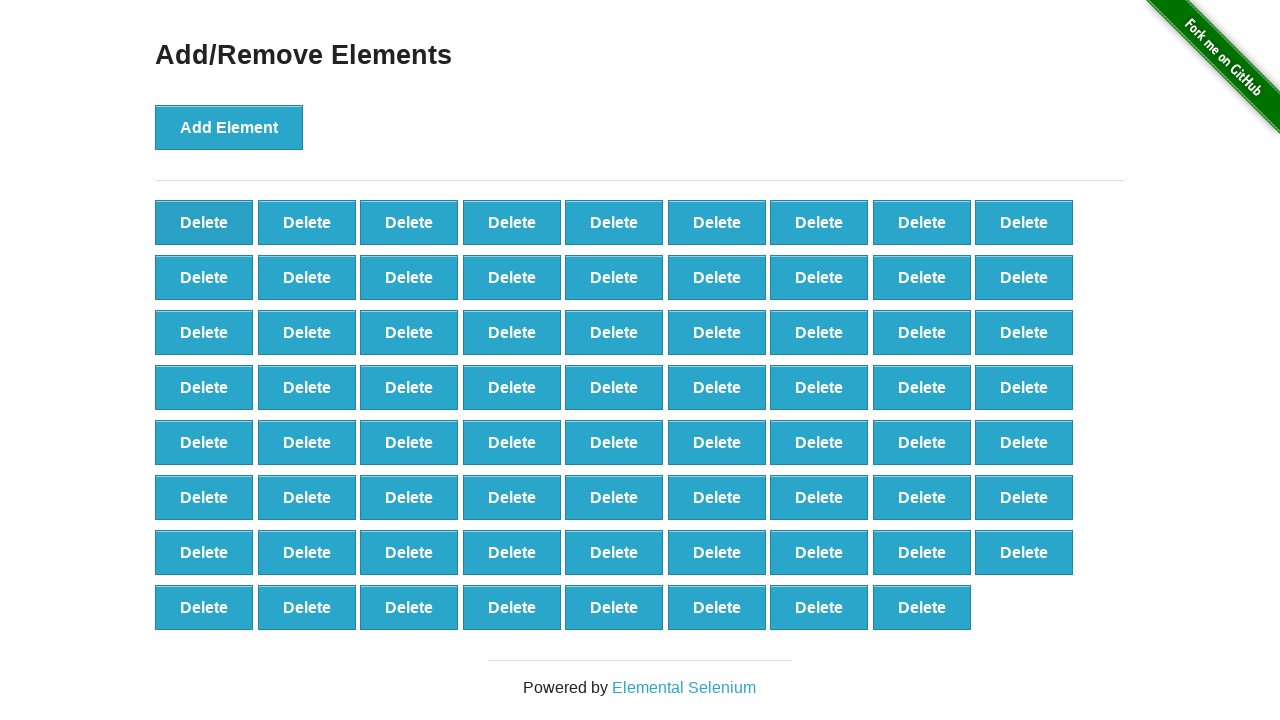

Clicked delete button (iteration 30/90) at (204, 222) on xpath=//*[@onclick='deleteElement()'] >> nth=0
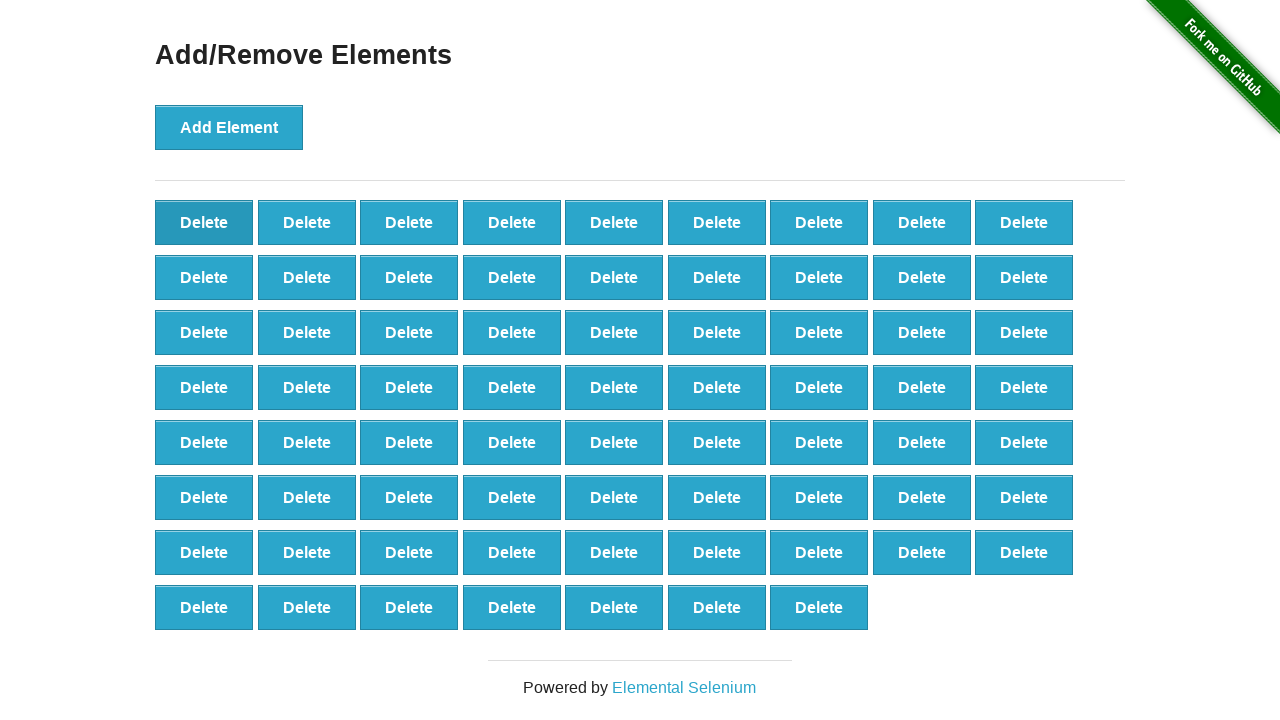

Clicked delete button (iteration 31/90) at (204, 222) on xpath=//*[@onclick='deleteElement()'] >> nth=0
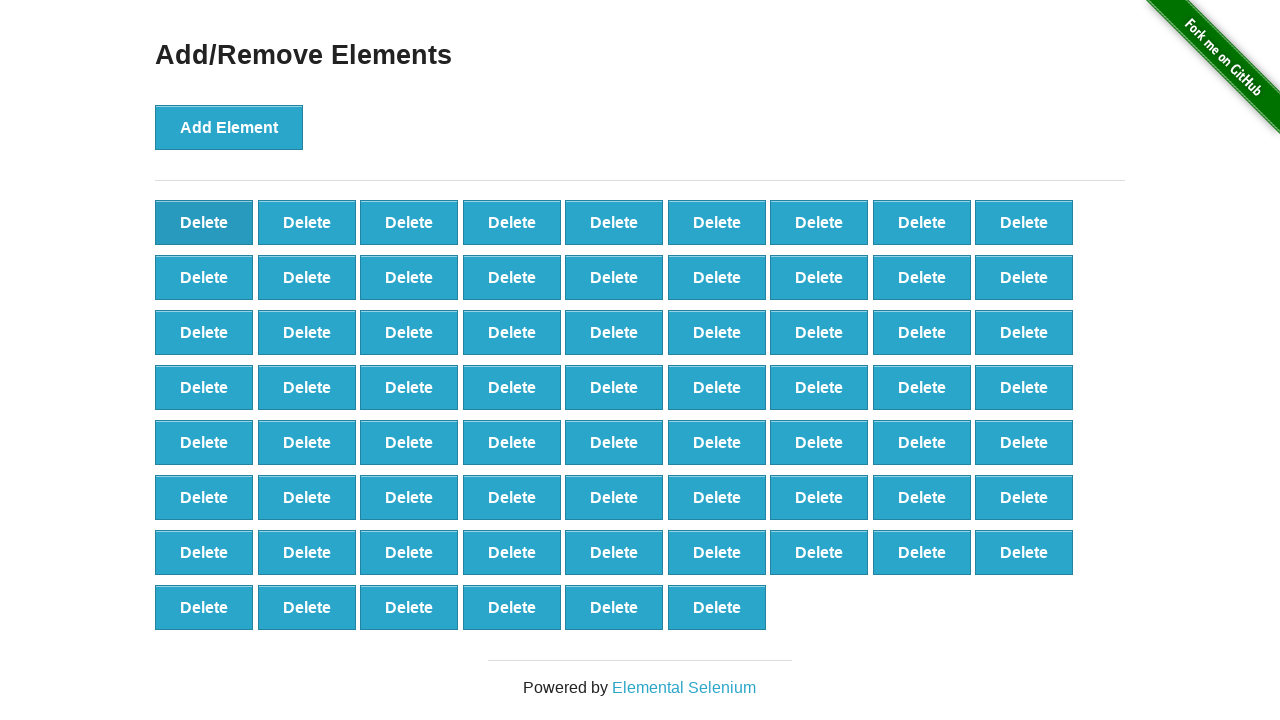

Clicked delete button (iteration 32/90) at (204, 222) on xpath=//*[@onclick='deleteElement()'] >> nth=0
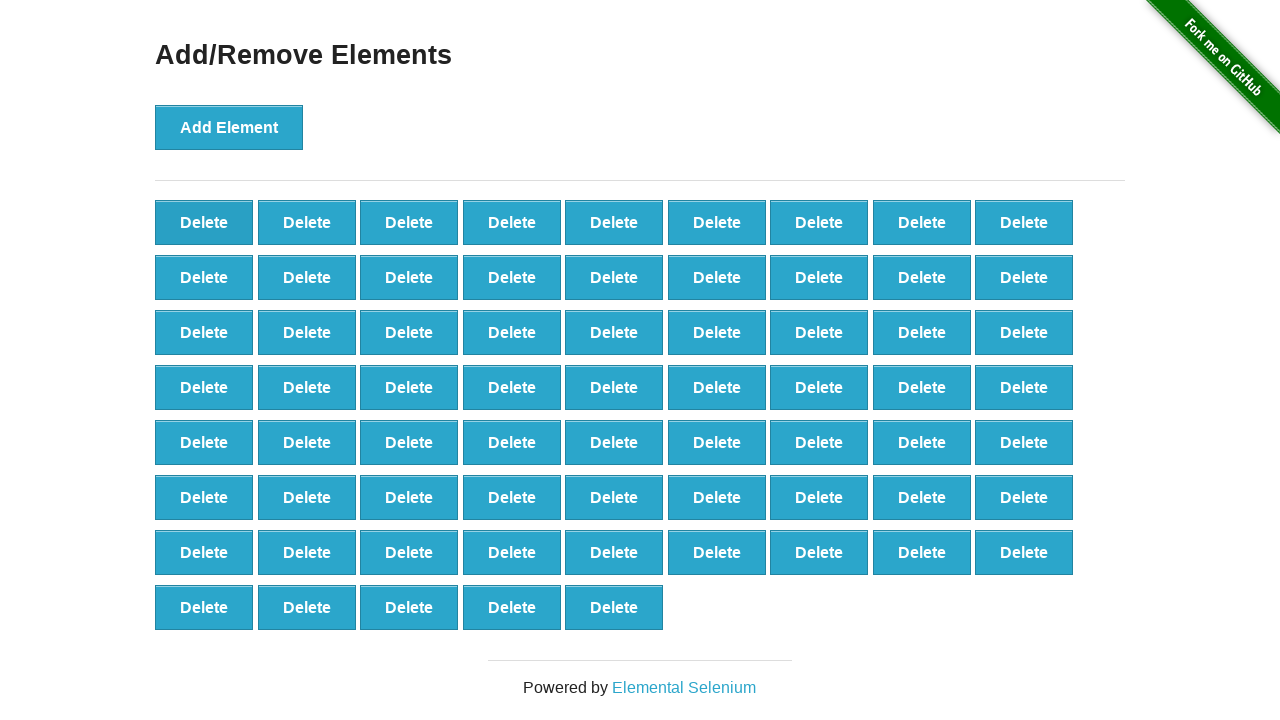

Clicked delete button (iteration 33/90) at (204, 222) on xpath=//*[@onclick='deleteElement()'] >> nth=0
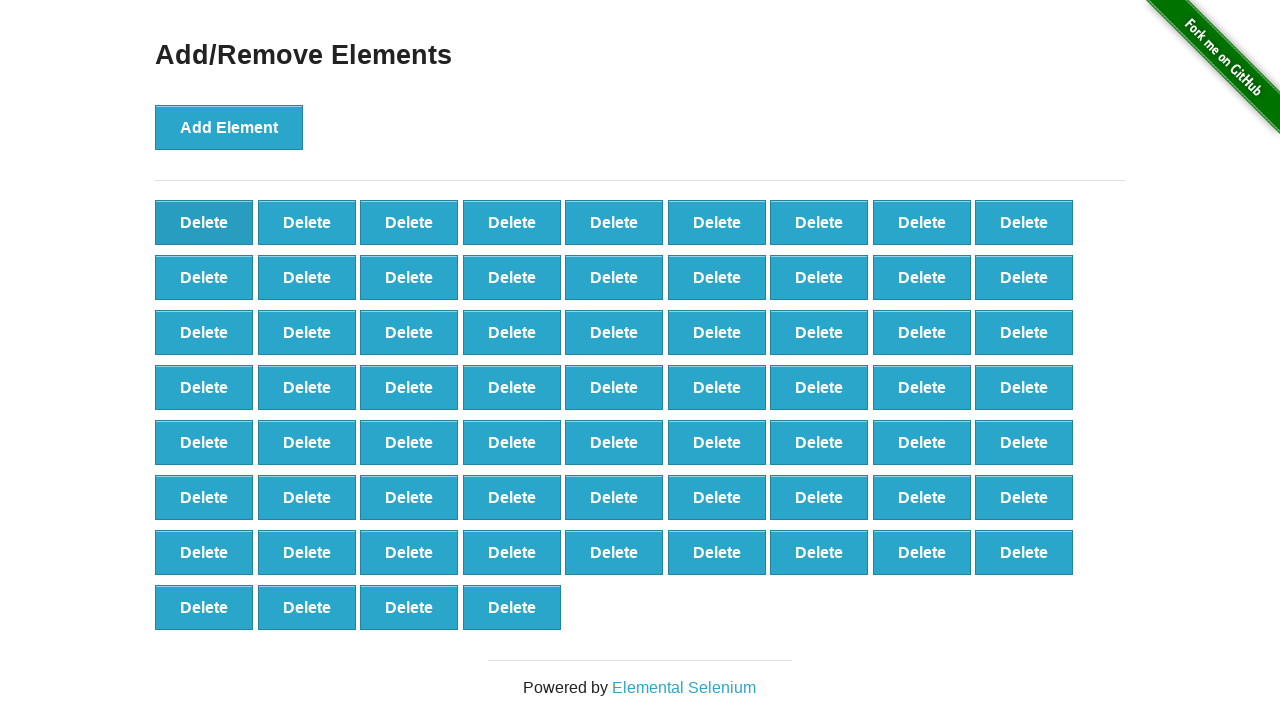

Clicked delete button (iteration 34/90) at (204, 222) on xpath=//*[@onclick='deleteElement()'] >> nth=0
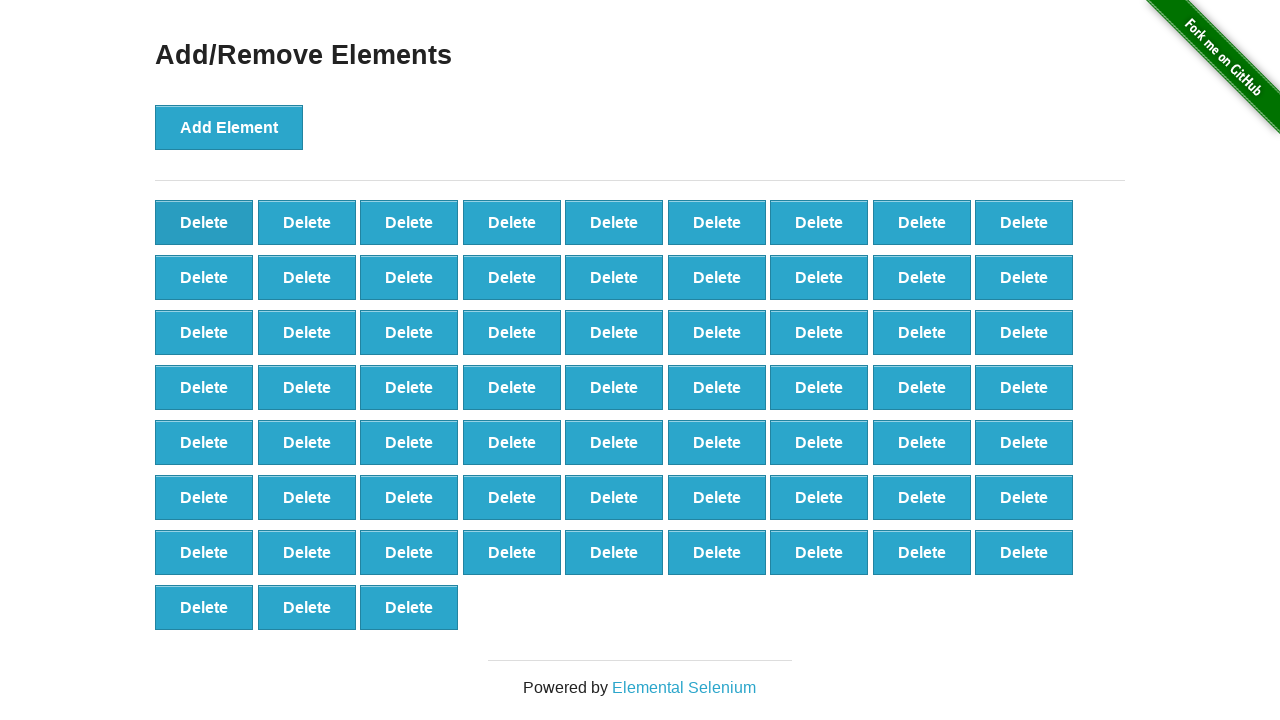

Clicked delete button (iteration 35/90) at (204, 222) on xpath=//*[@onclick='deleteElement()'] >> nth=0
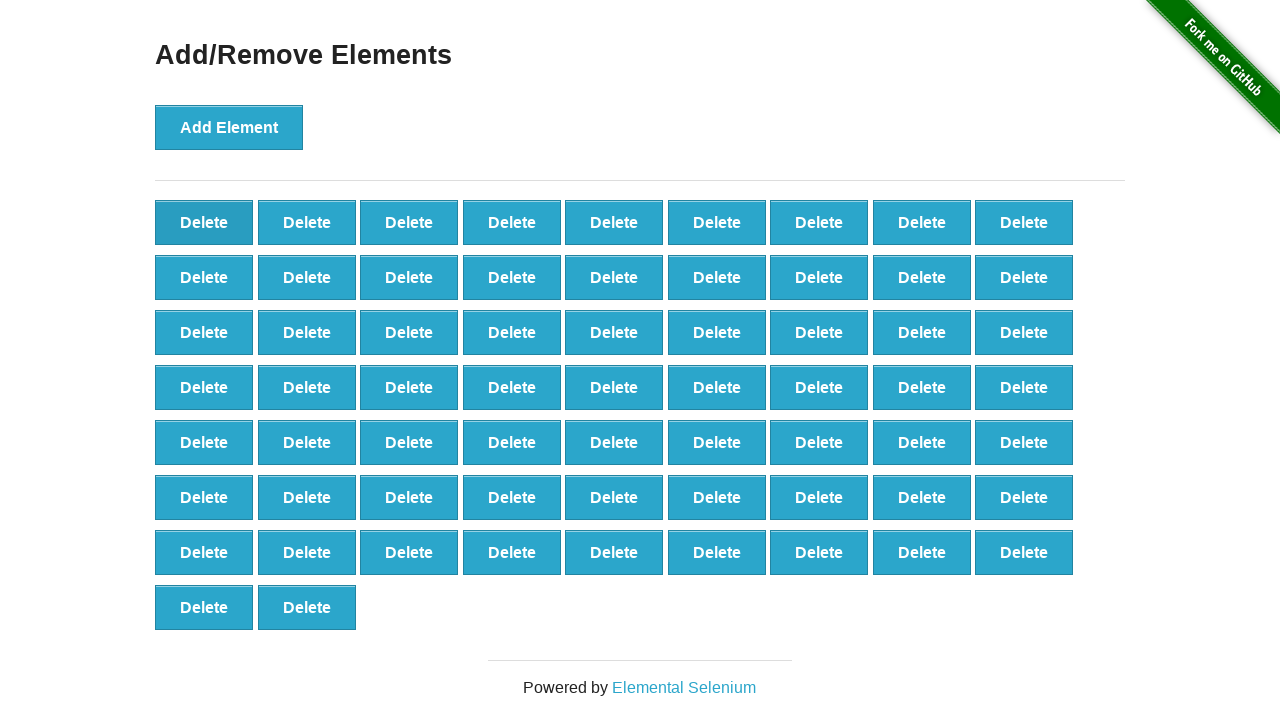

Clicked delete button (iteration 36/90) at (204, 222) on xpath=//*[@onclick='deleteElement()'] >> nth=0
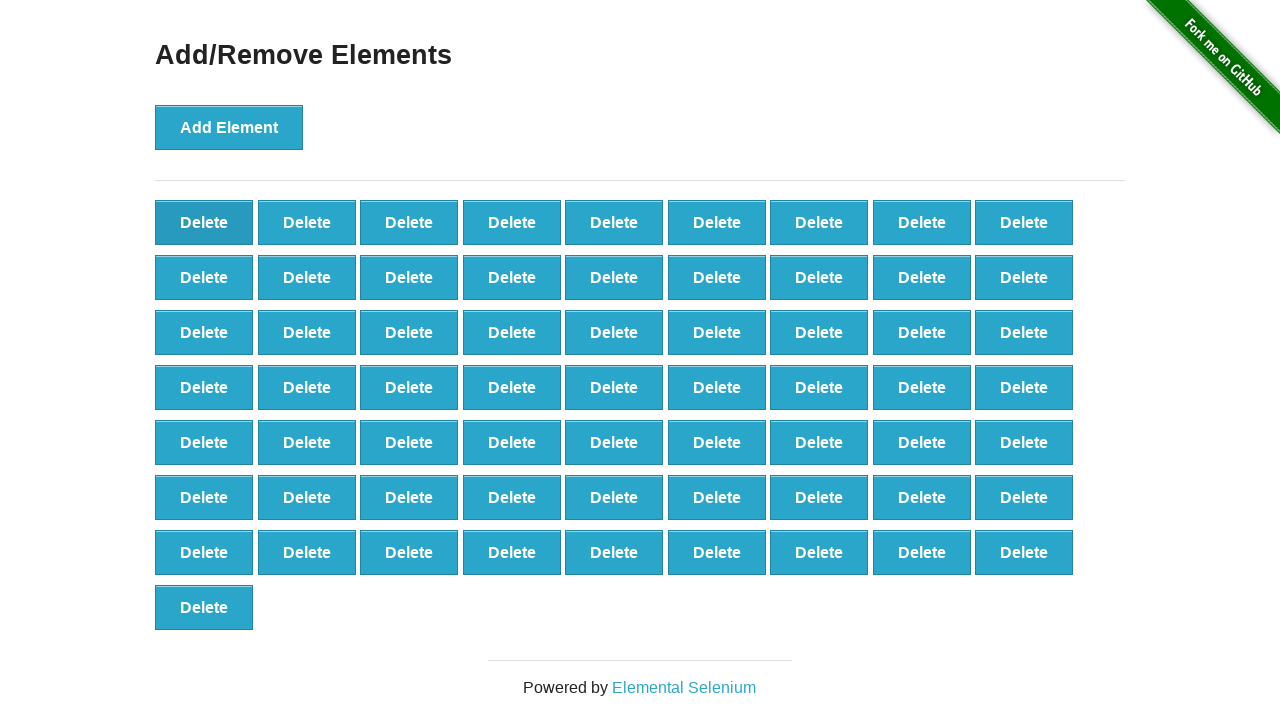

Clicked delete button (iteration 37/90) at (204, 222) on xpath=//*[@onclick='deleteElement()'] >> nth=0
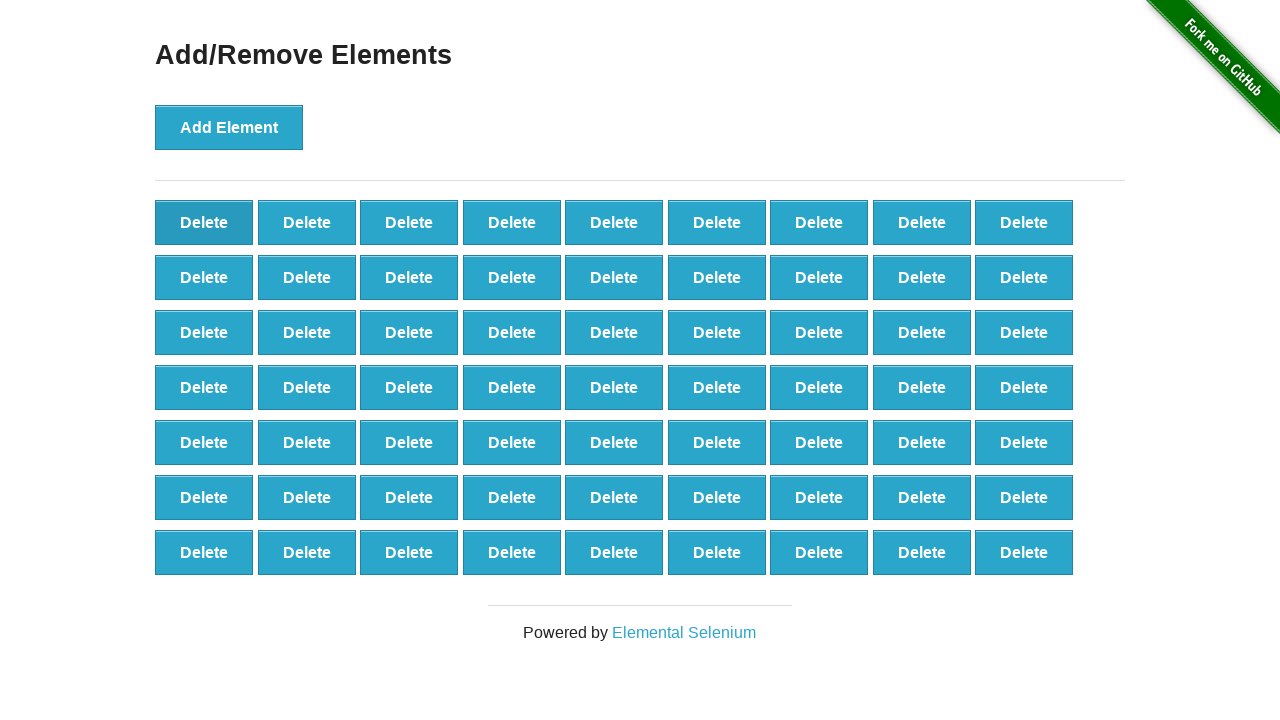

Clicked delete button (iteration 38/90) at (204, 222) on xpath=//*[@onclick='deleteElement()'] >> nth=0
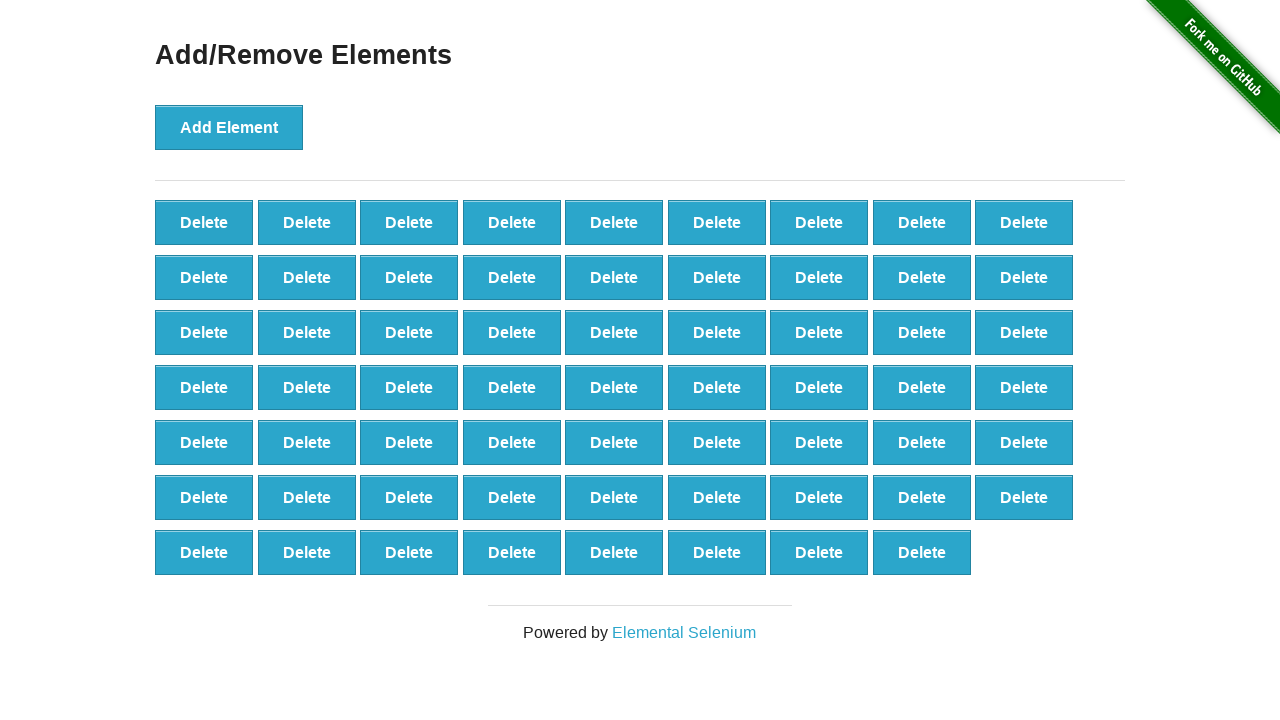

Clicked delete button (iteration 39/90) at (204, 222) on xpath=//*[@onclick='deleteElement()'] >> nth=0
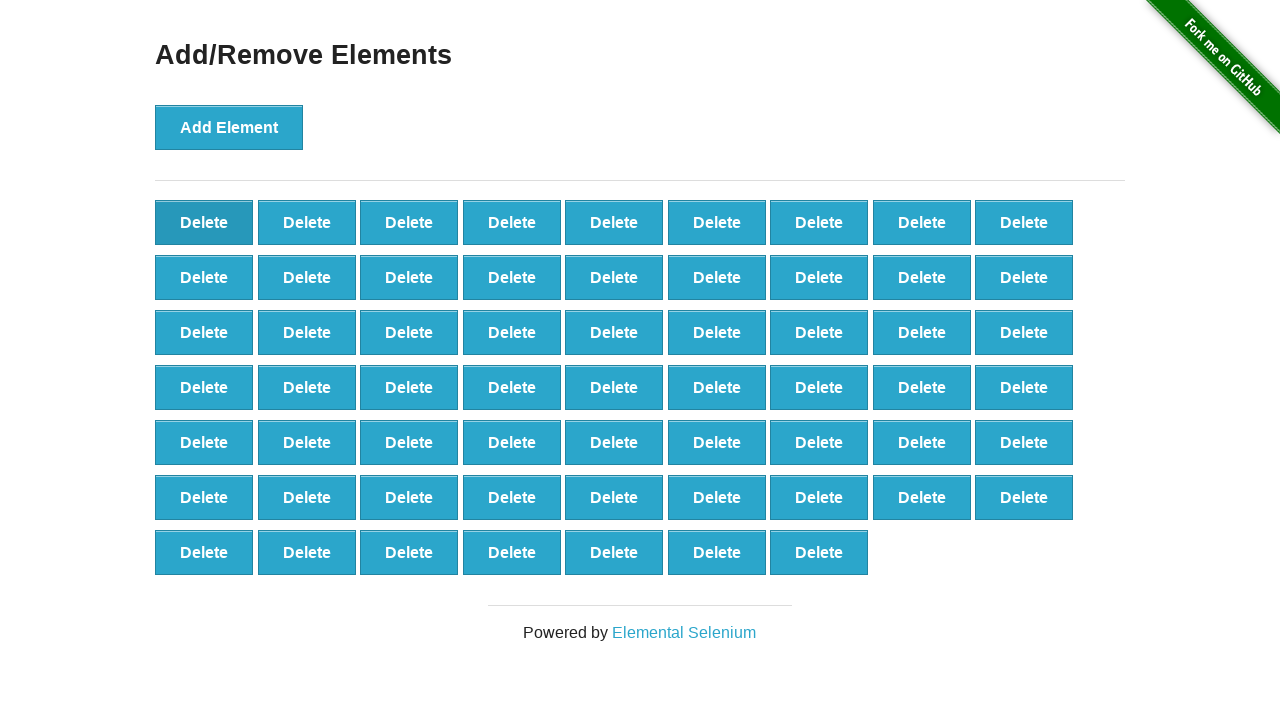

Clicked delete button (iteration 40/90) at (204, 222) on xpath=//*[@onclick='deleteElement()'] >> nth=0
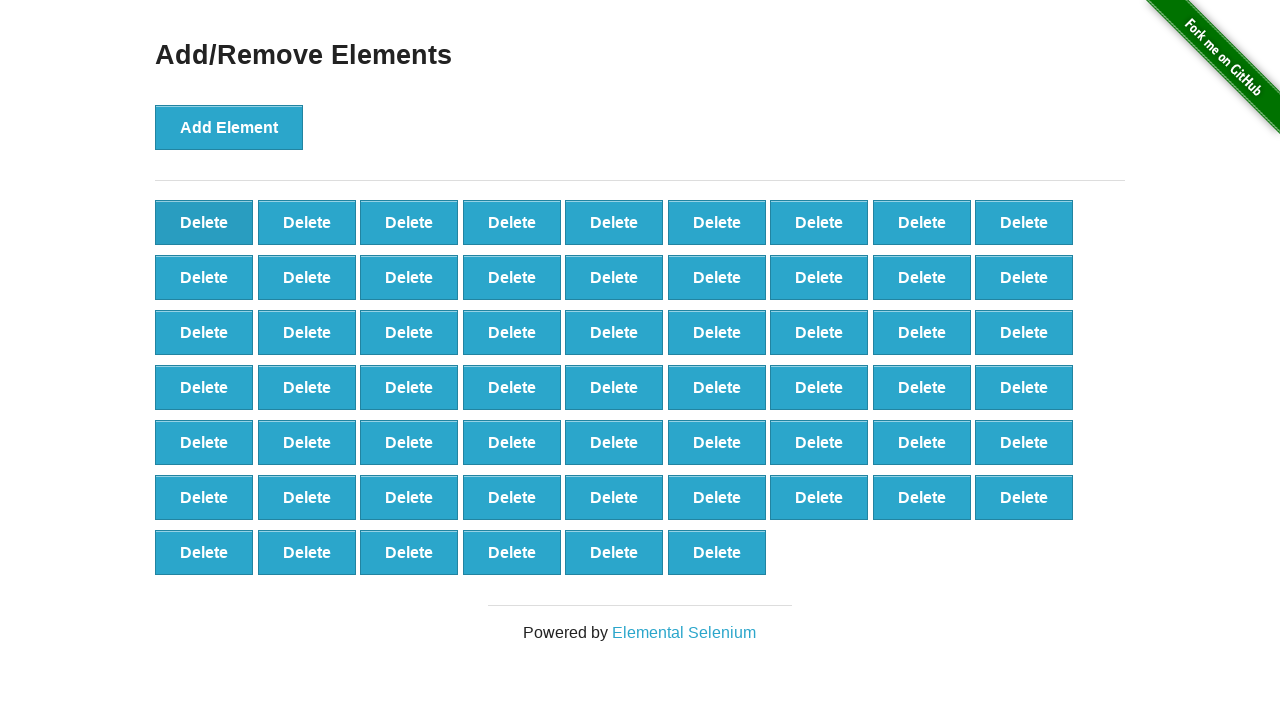

Clicked delete button (iteration 41/90) at (204, 222) on xpath=//*[@onclick='deleteElement()'] >> nth=0
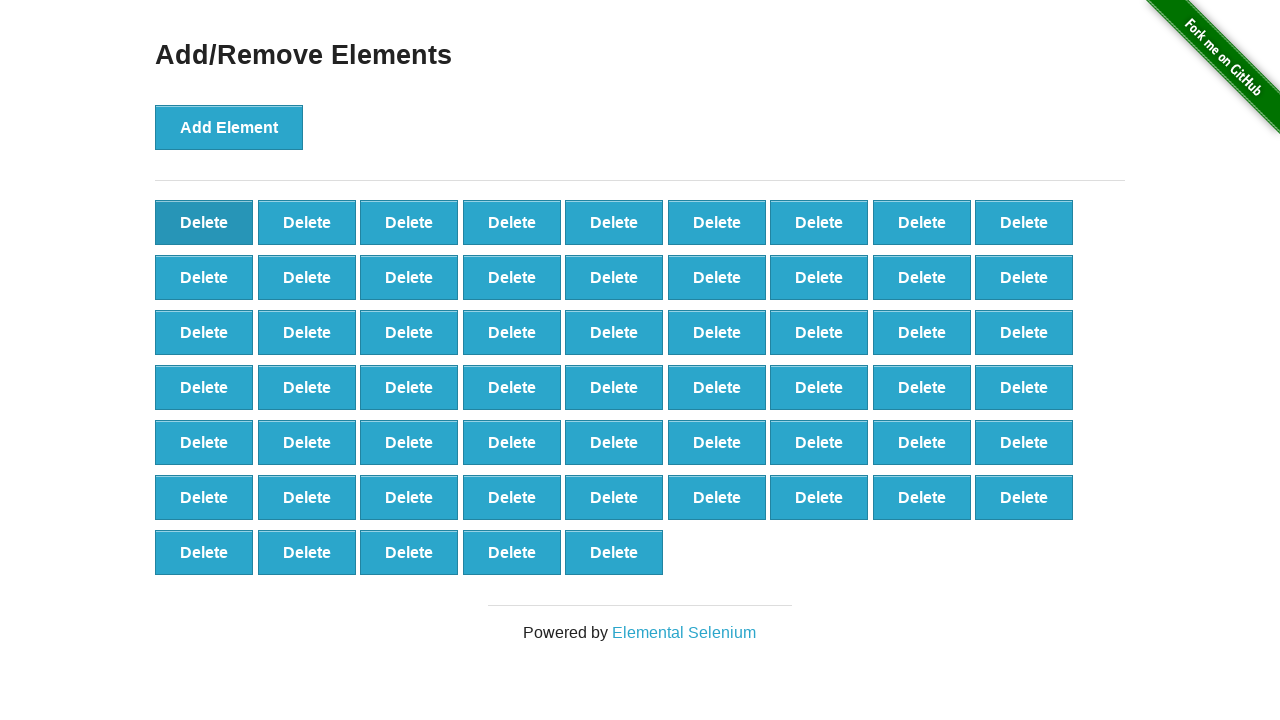

Clicked delete button (iteration 42/90) at (204, 222) on xpath=//*[@onclick='deleteElement()'] >> nth=0
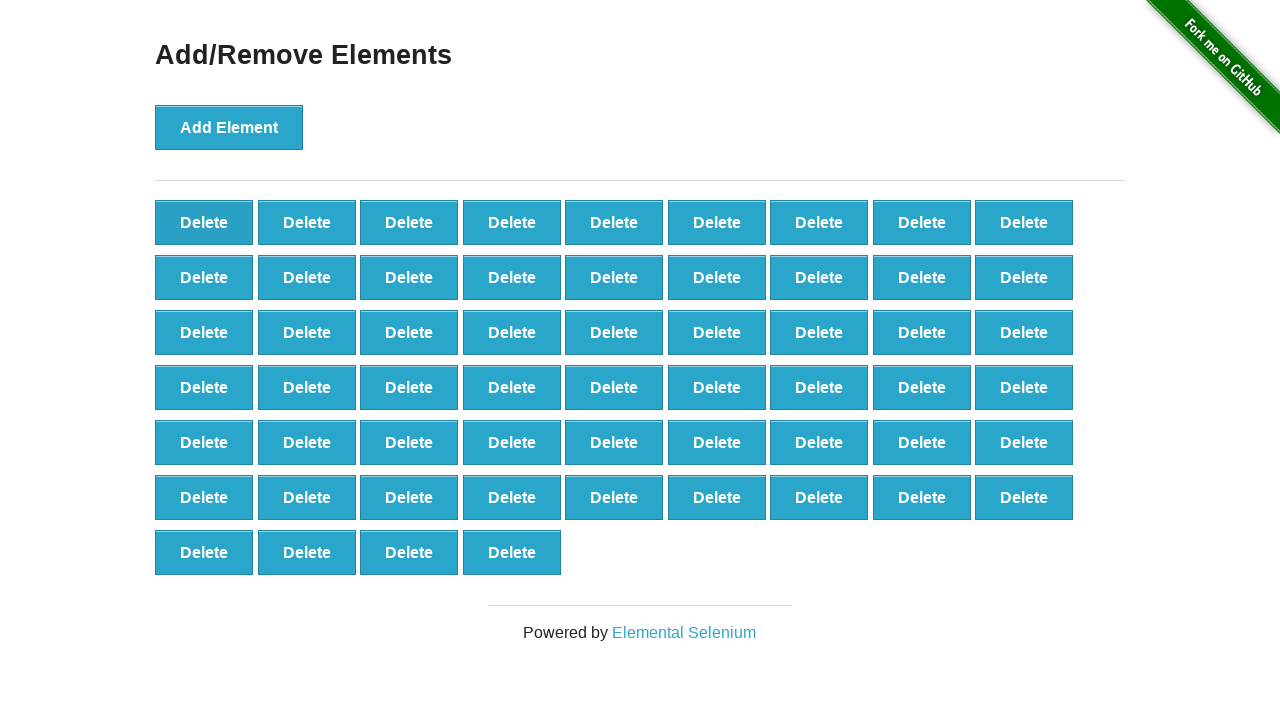

Clicked delete button (iteration 43/90) at (204, 222) on xpath=//*[@onclick='deleteElement()'] >> nth=0
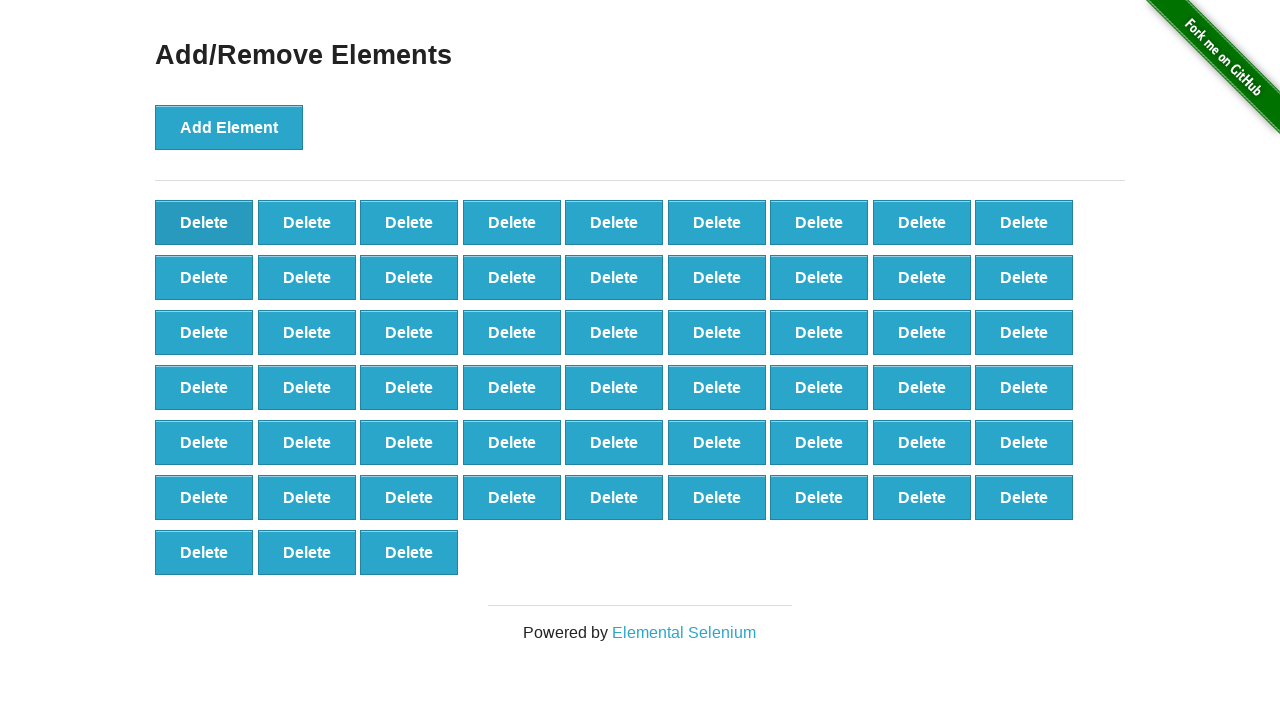

Clicked delete button (iteration 44/90) at (204, 222) on xpath=//*[@onclick='deleteElement()'] >> nth=0
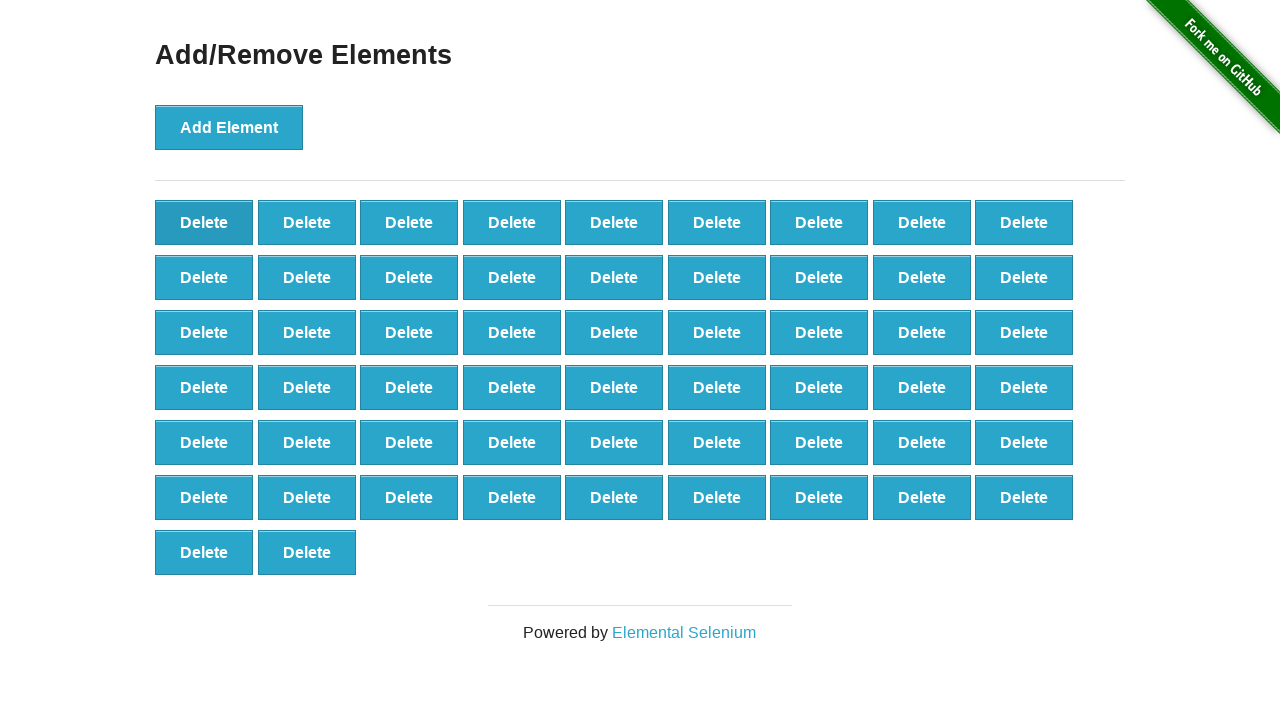

Clicked delete button (iteration 45/90) at (204, 222) on xpath=//*[@onclick='deleteElement()'] >> nth=0
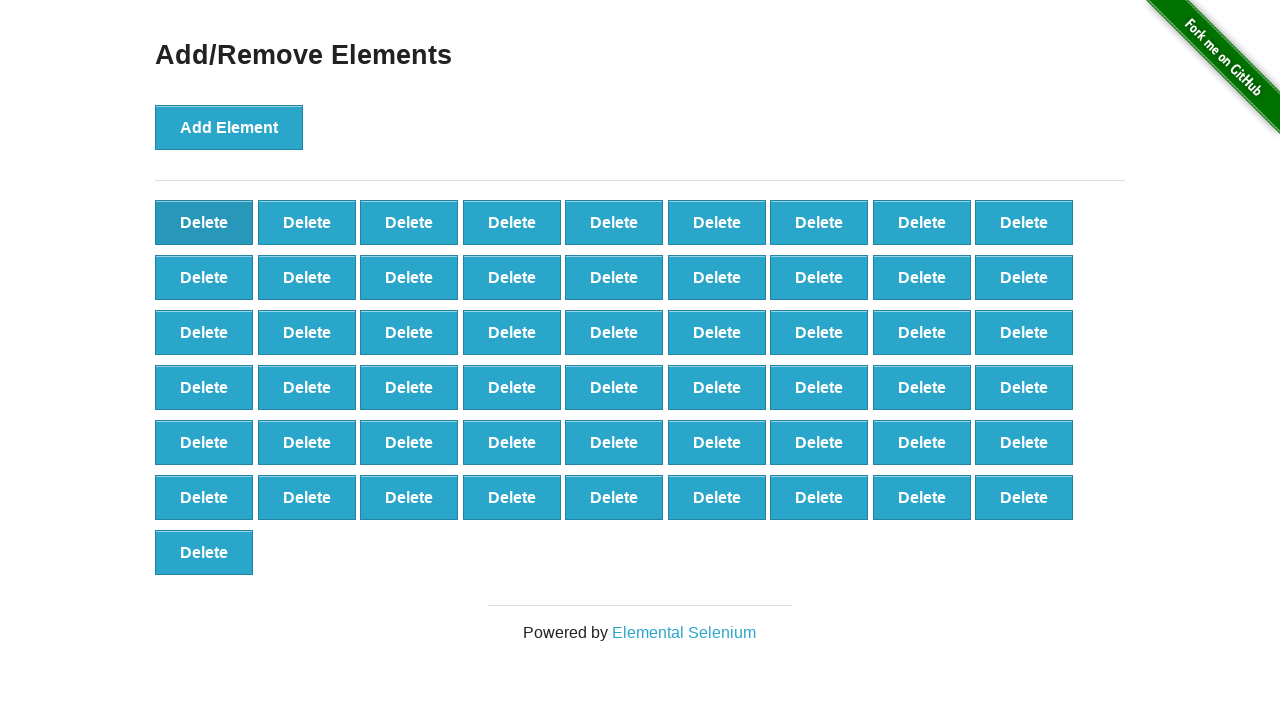

Clicked delete button (iteration 46/90) at (204, 222) on xpath=//*[@onclick='deleteElement()'] >> nth=0
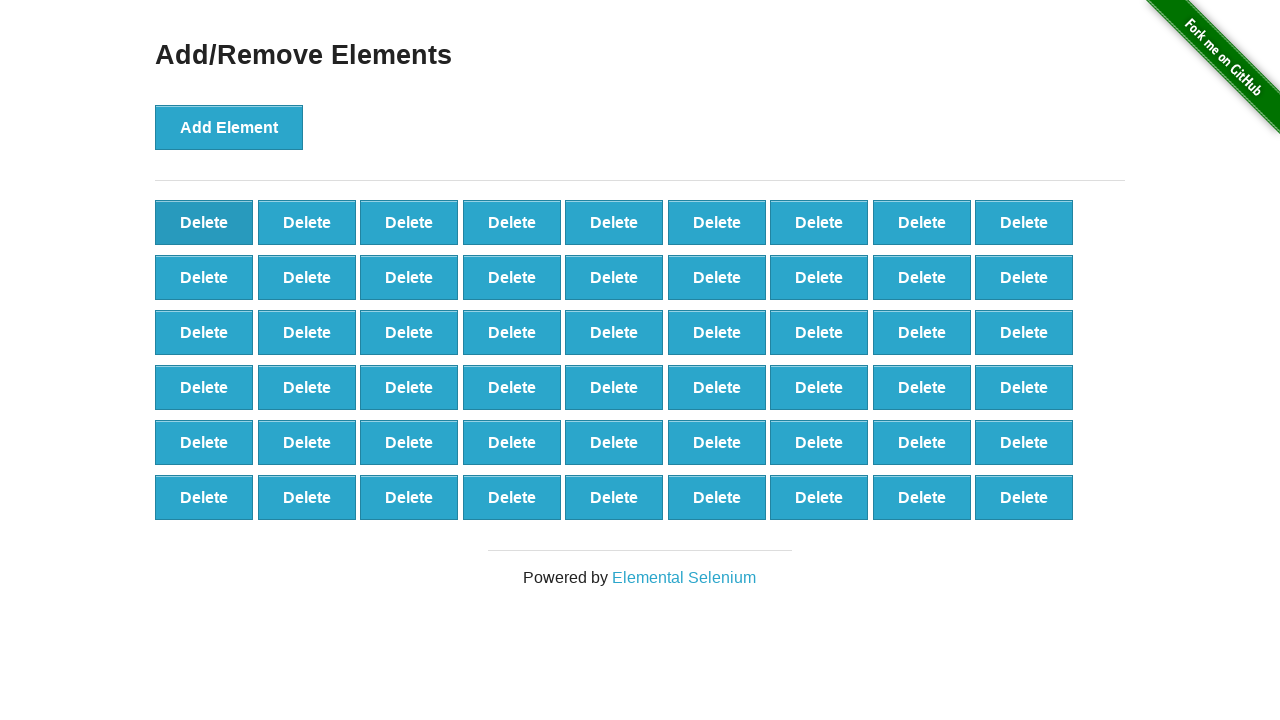

Clicked delete button (iteration 47/90) at (204, 222) on xpath=//*[@onclick='deleteElement()'] >> nth=0
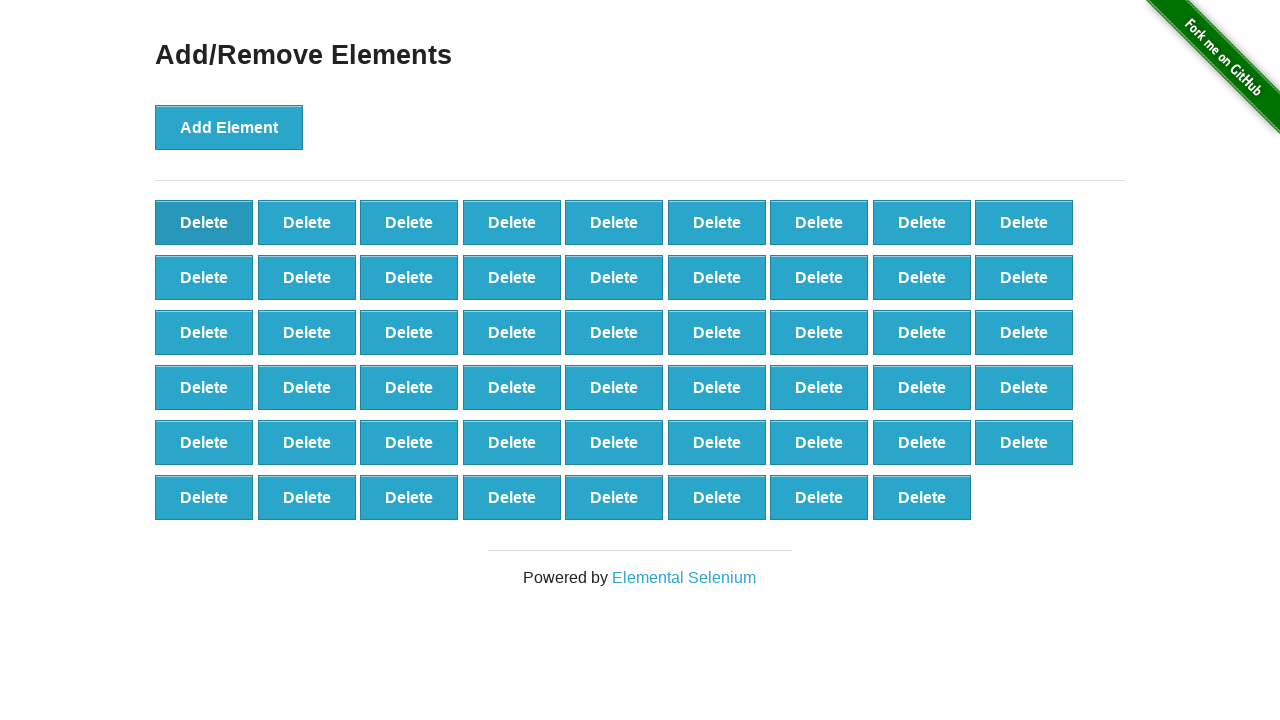

Clicked delete button (iteration 48/90) at (204, 222) on xpath=//*[@onclick='deleteElement()'] >> nth=0
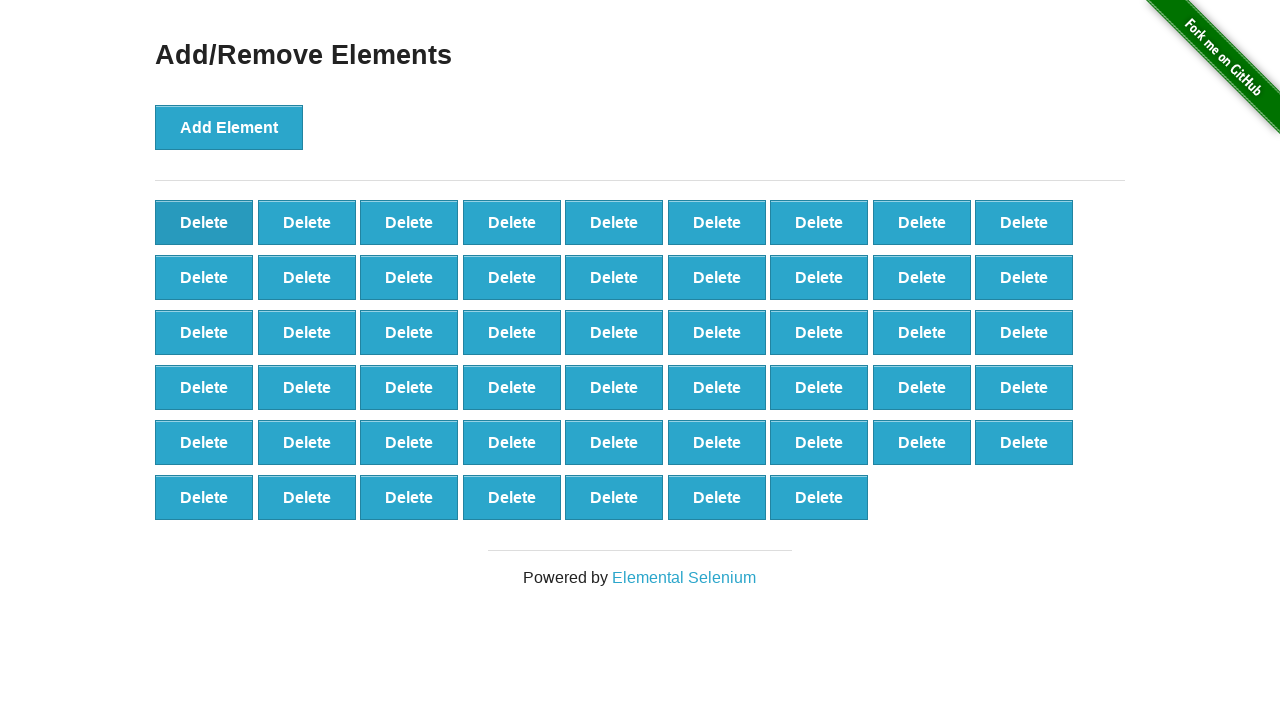

Clicked delete button (iteration 49/90) at (204, 222) on xpath=//*[@onclick='deleteElement()'] >> nth=0
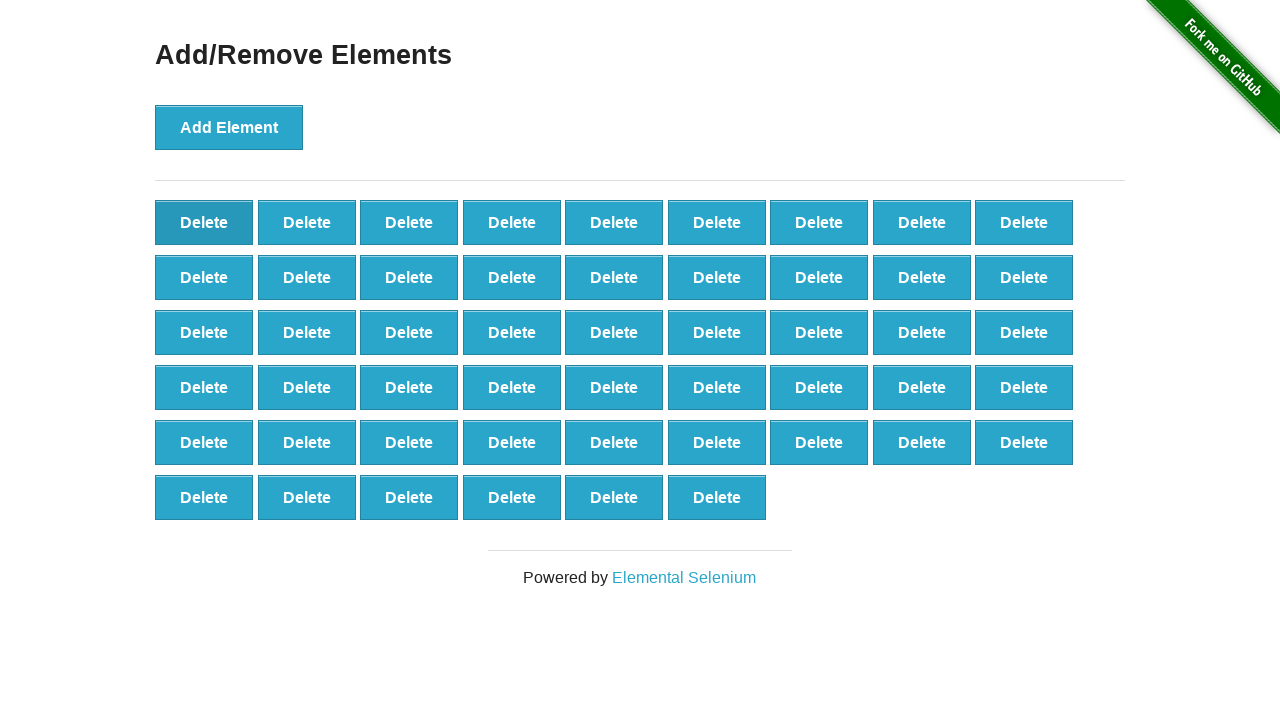

Clicked delete button (iteration 50/90) at (204, 222) on xpath=//*[@onclick='deleteElement()'] >> nth=0
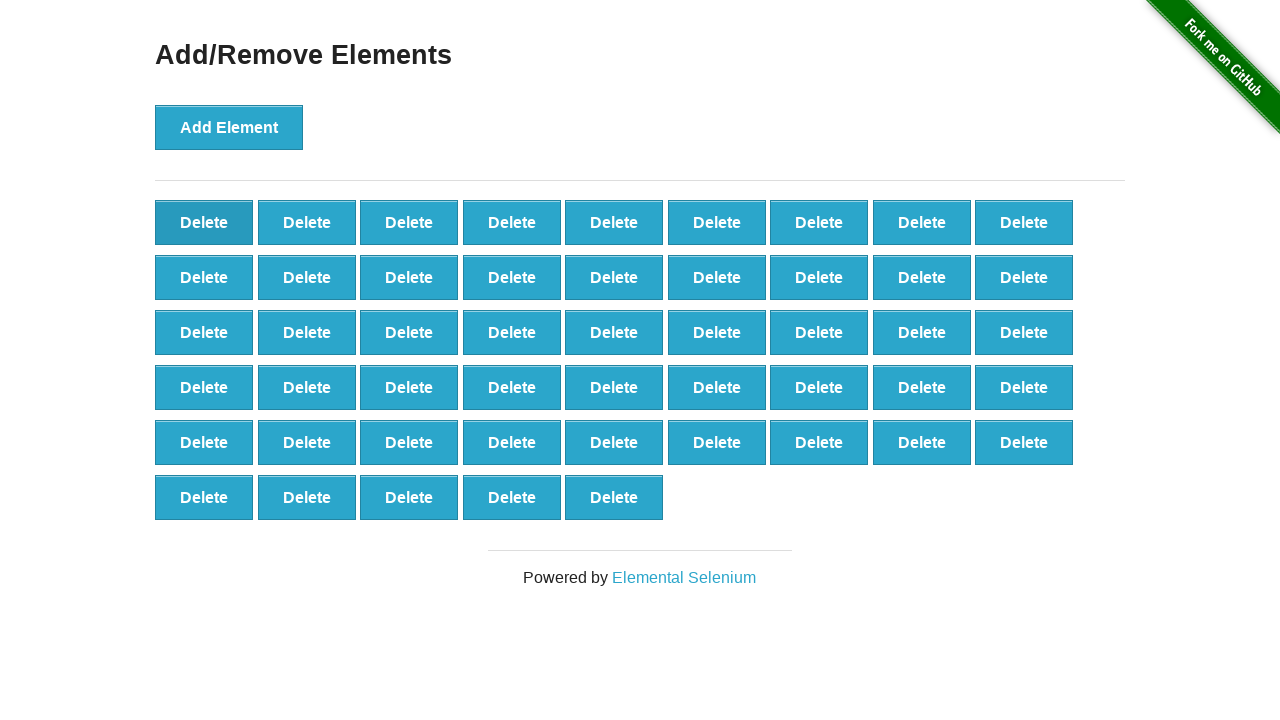

Clicked delete button (iteration 51/90) at (204, 222) on xpath=//*[@onclick='deleteElement()'] >> nth=0
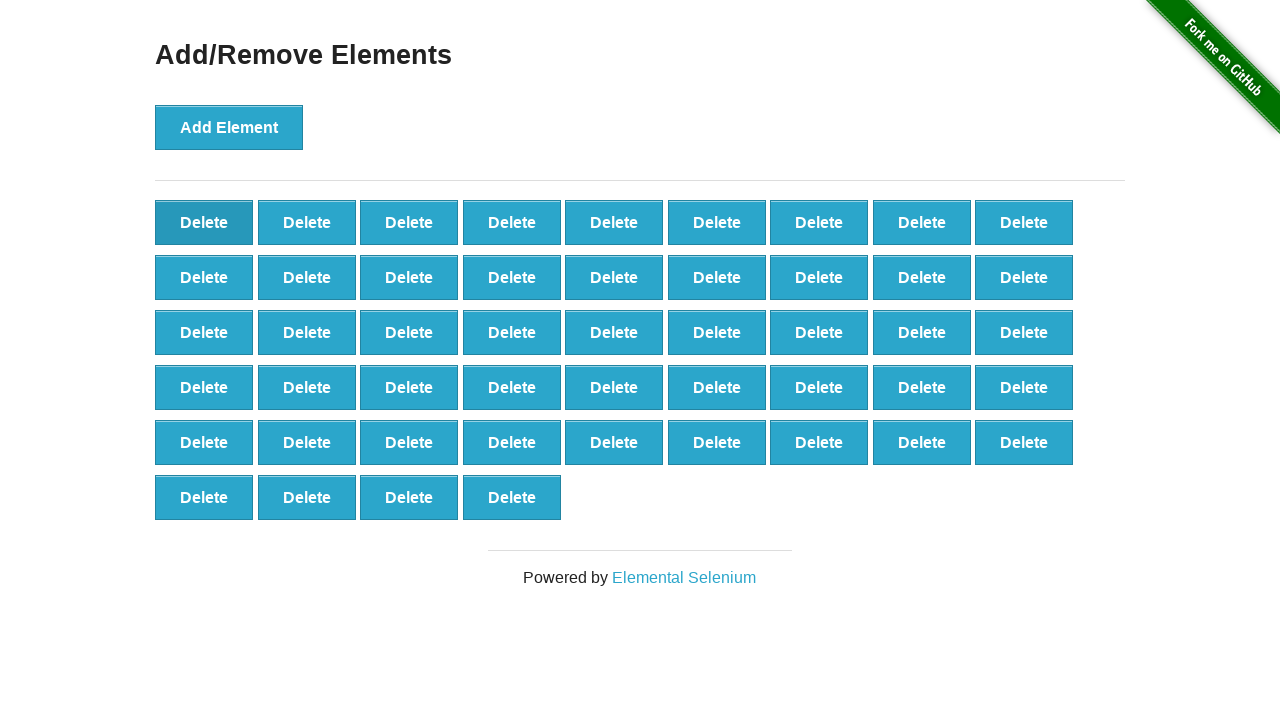

Clicked delete button (iteration 52/90) at (204, 222) on xpath=//*[@onclick='deleteElement()'] >> nth=0
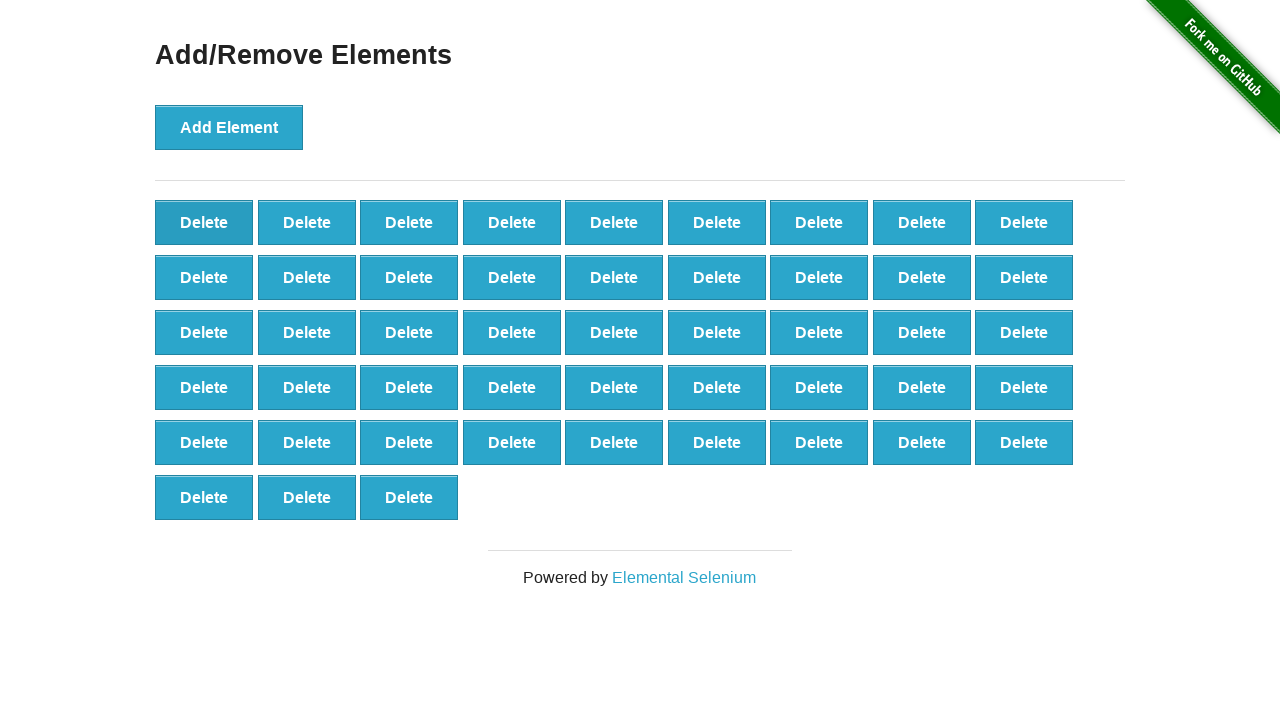

Clicked delete button (iteration 53/90) at (204, 222) on xpath=//*[@onclick='deleteElement()'] >> nth=0
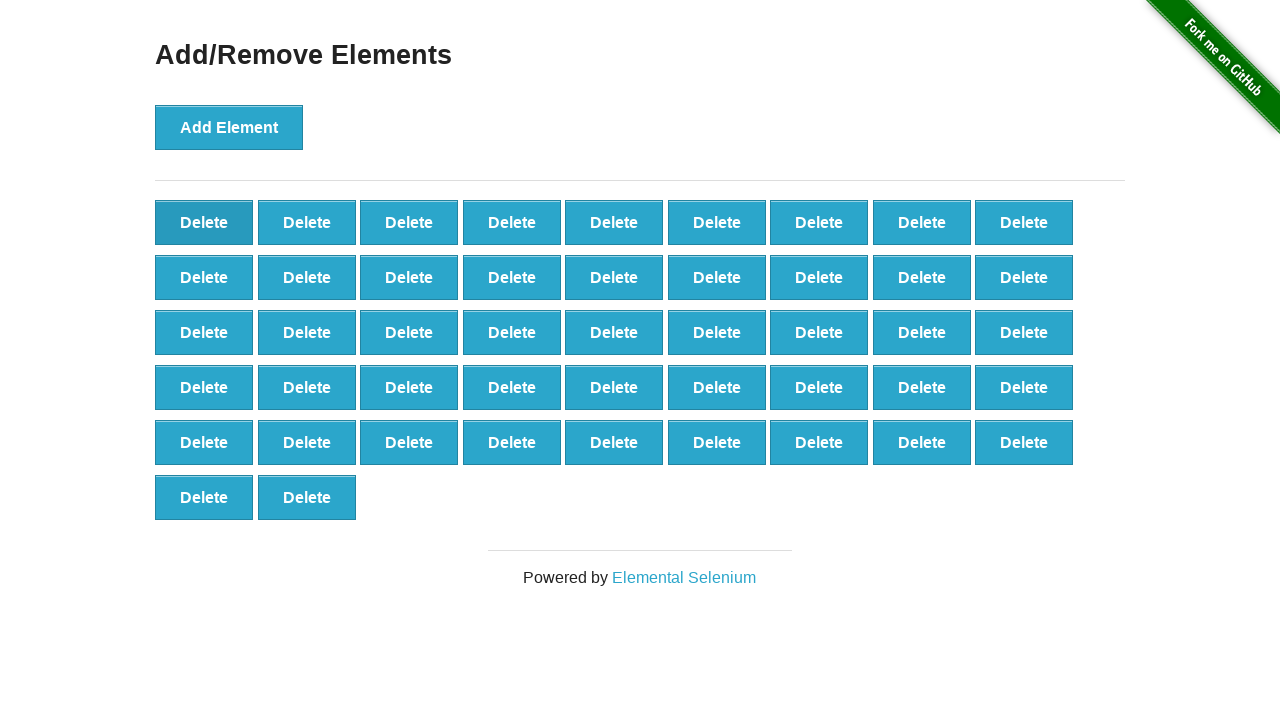

Clicked delete button (iteration 54/90) at (204, 222) on xpath=//*[@onclick='deleteElement()'] >> nth=0
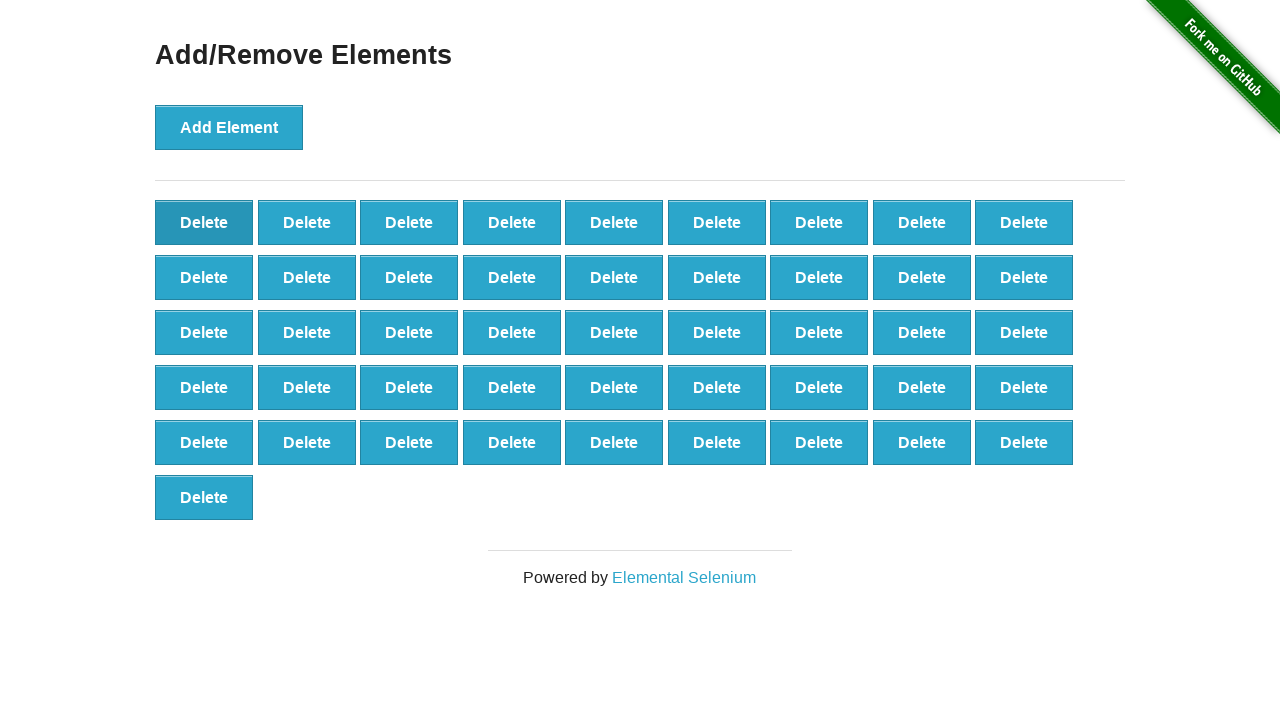

Clicked delete button (iteration 55/90) at (204, 222) on xpath=//*[@onclick='deleteElement()'] >> nth=0
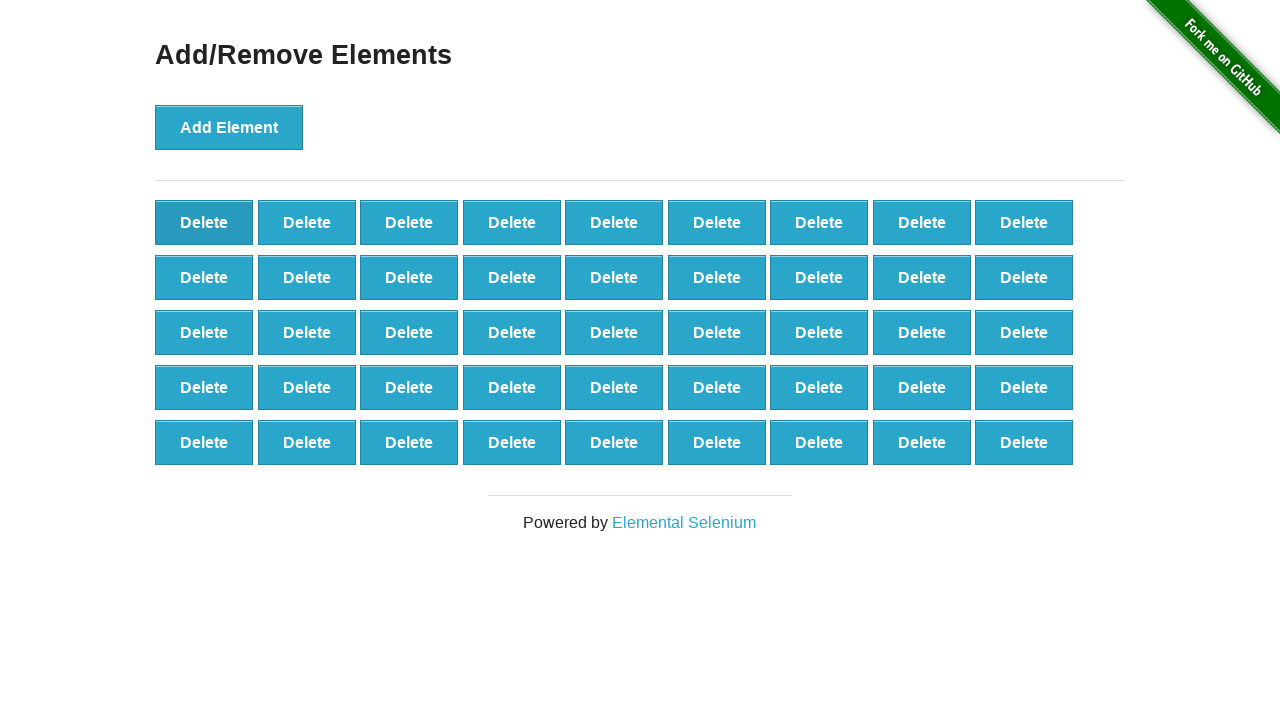

Clicked delete button (iteration 56/90) at (204, 222) on xpath=//*[@onclick='deleteElement()'] >> nth=0
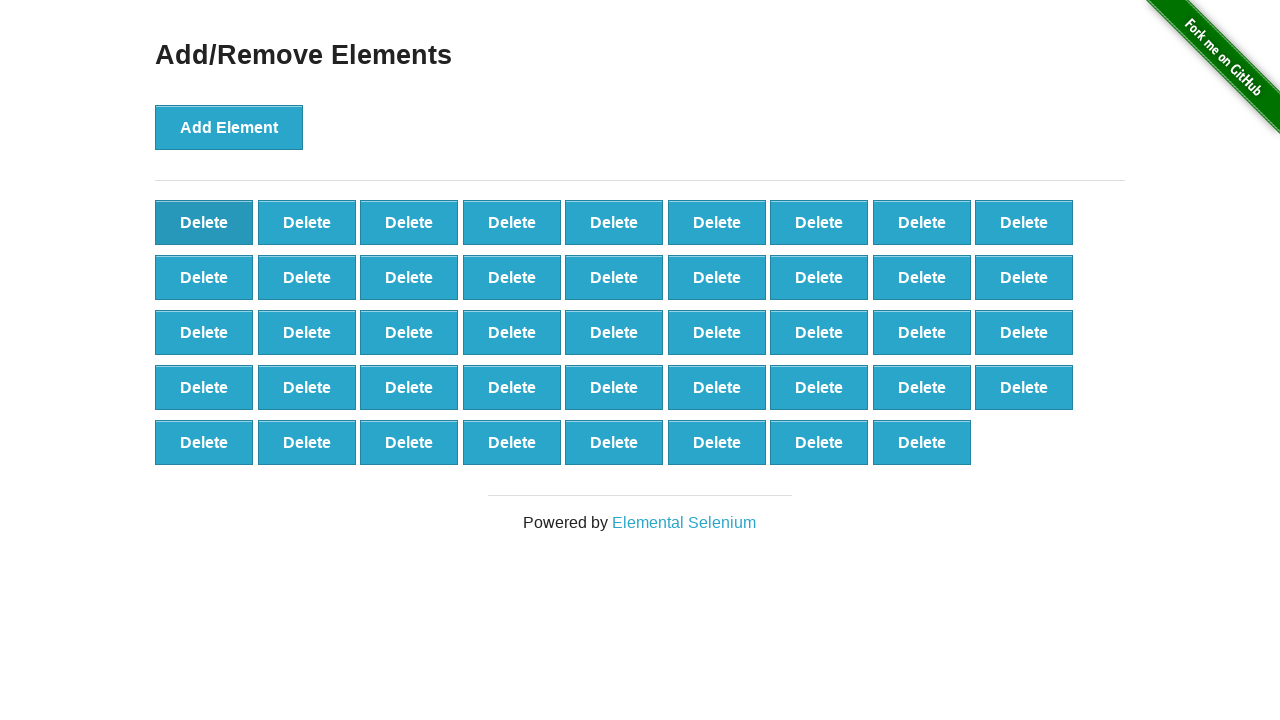

Clicked delete button (iteration 57/90) at (204, 222) on xpath=//*[@onclick='deleteElement()'] >> nth=0
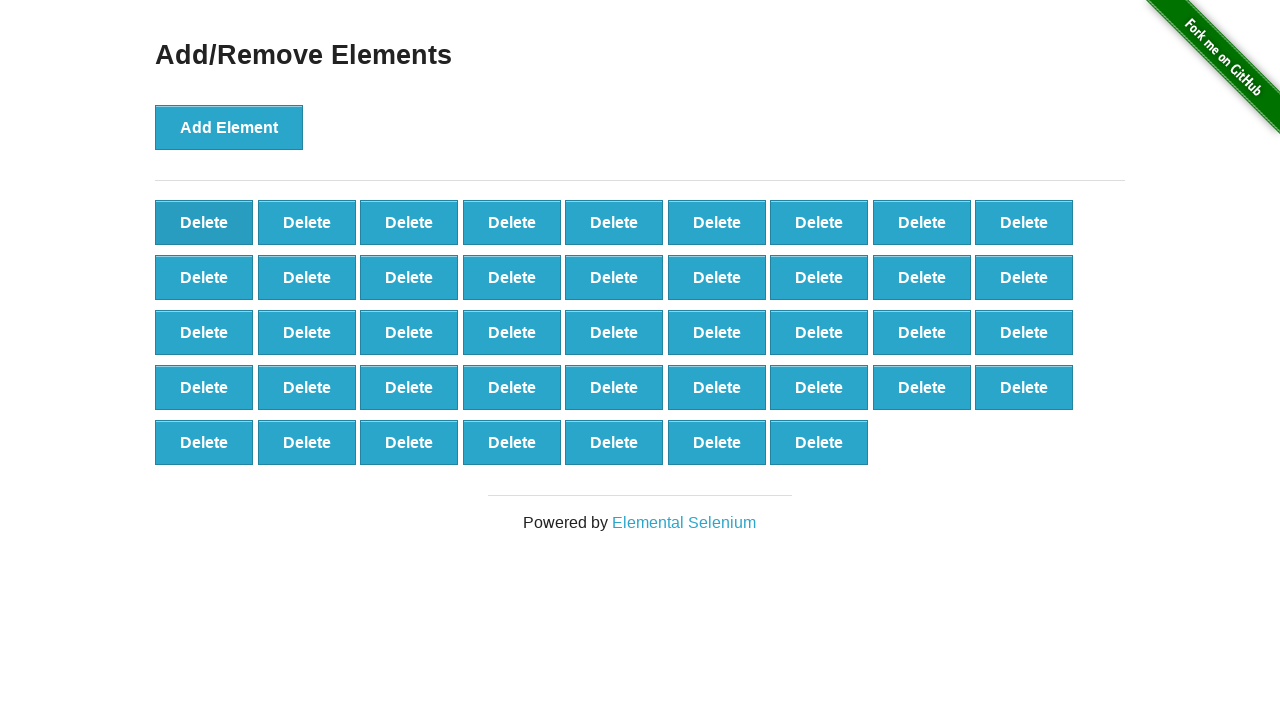

Clicked delete button (iteration 58/90) at (204, 222) on xpath=//*[@onclick='deleteElement()'] >> nth=0
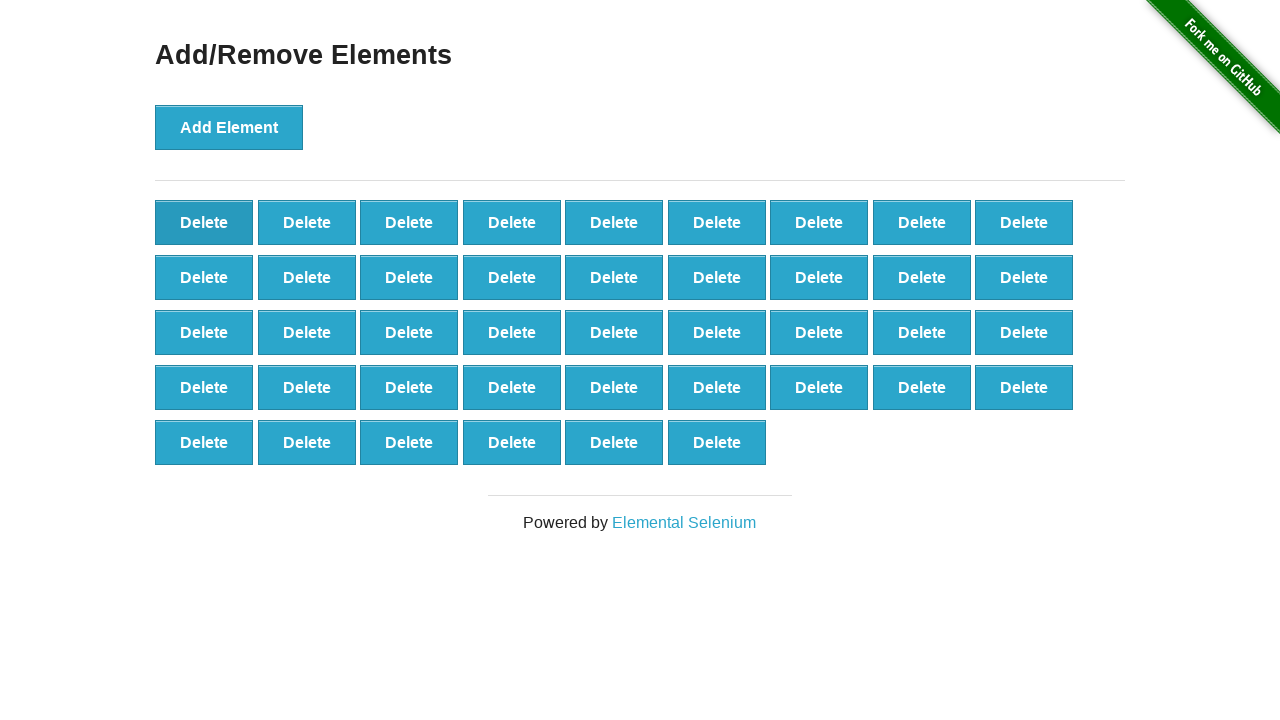

Clicked delete button (iteration 59/90) at (204, 222) on xpath=//*[@onclick='deleteElement()'] >> nth=0
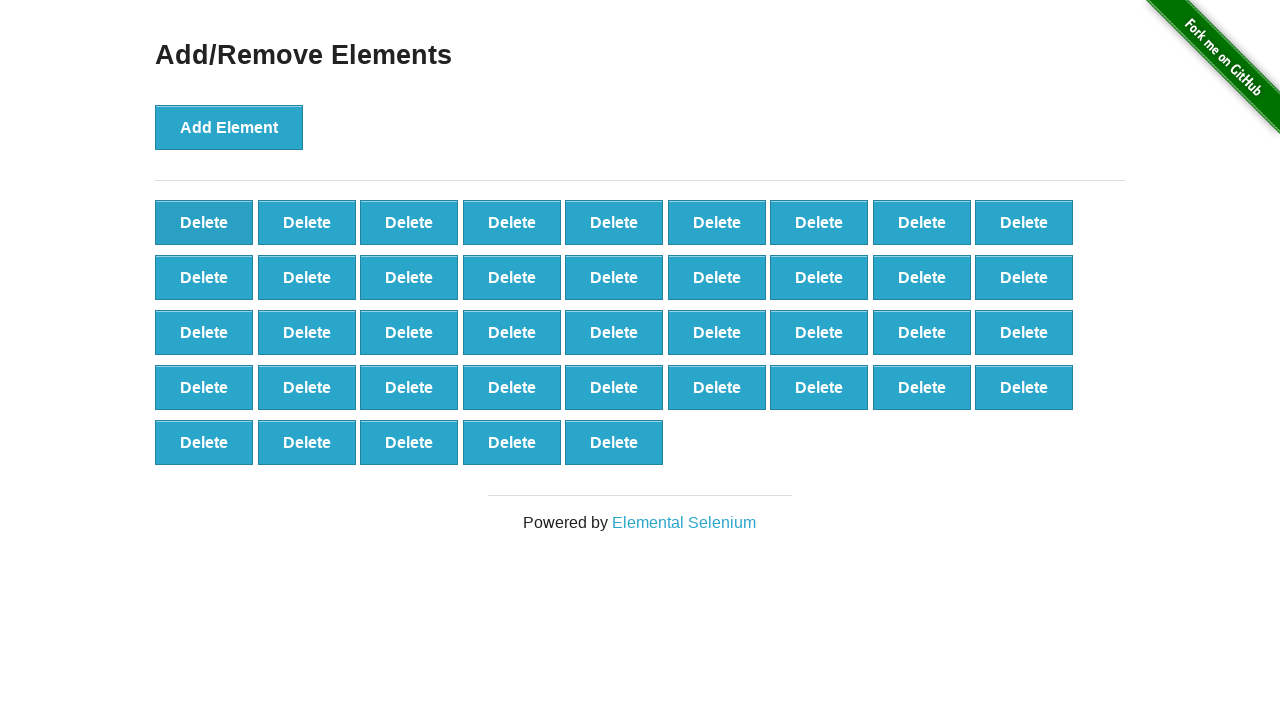

Clicked delete button (iteration 60/90) at (204, 222) on xpath=//*[@onclick='deleteElement()'] >> nth=0
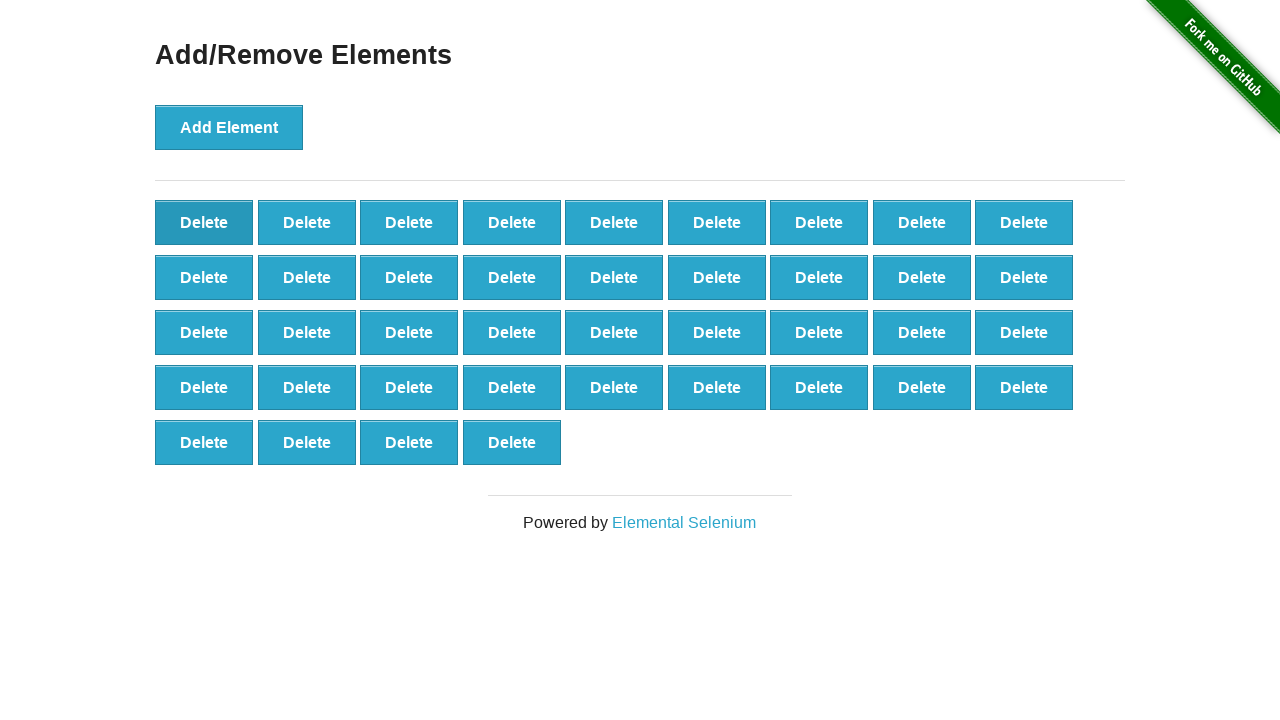

Clicked delete button (iteration 61/90) at (204, 222) on xpath=//*[@onclick='deleteElement()'] >> nth=0
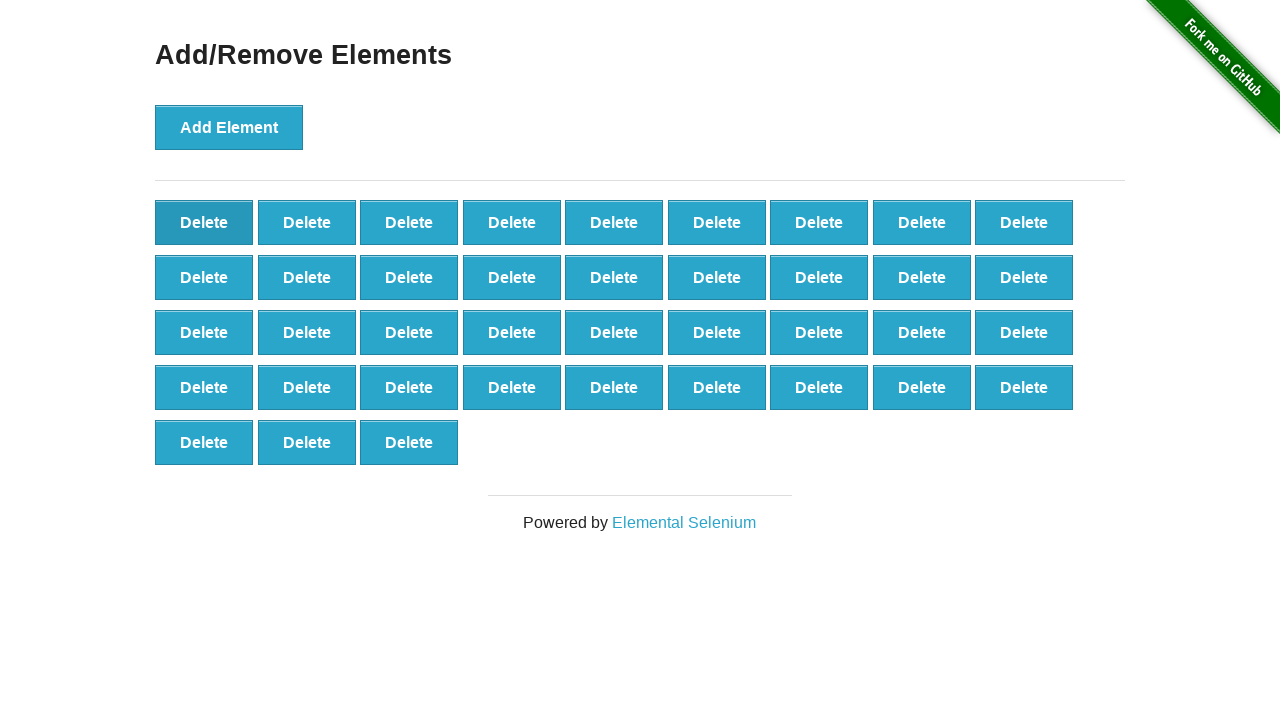

Clicked delete button (iteration 62/90) at (204, 222) on xpath=//*[@onclick='deleteElement()'] >> nth=0
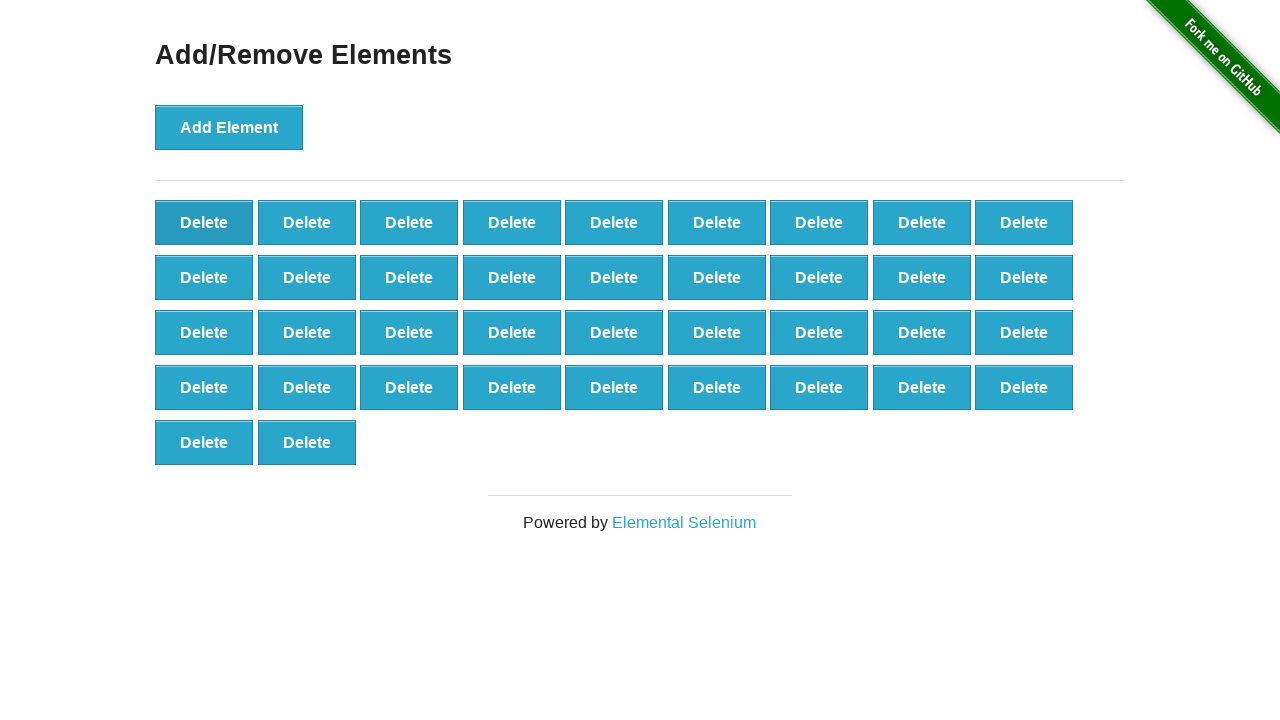

Clicked delete button (iteration 63/90) at (204, 222) on xpath=//*[@onclick='deleteElement()'] >> nth=0
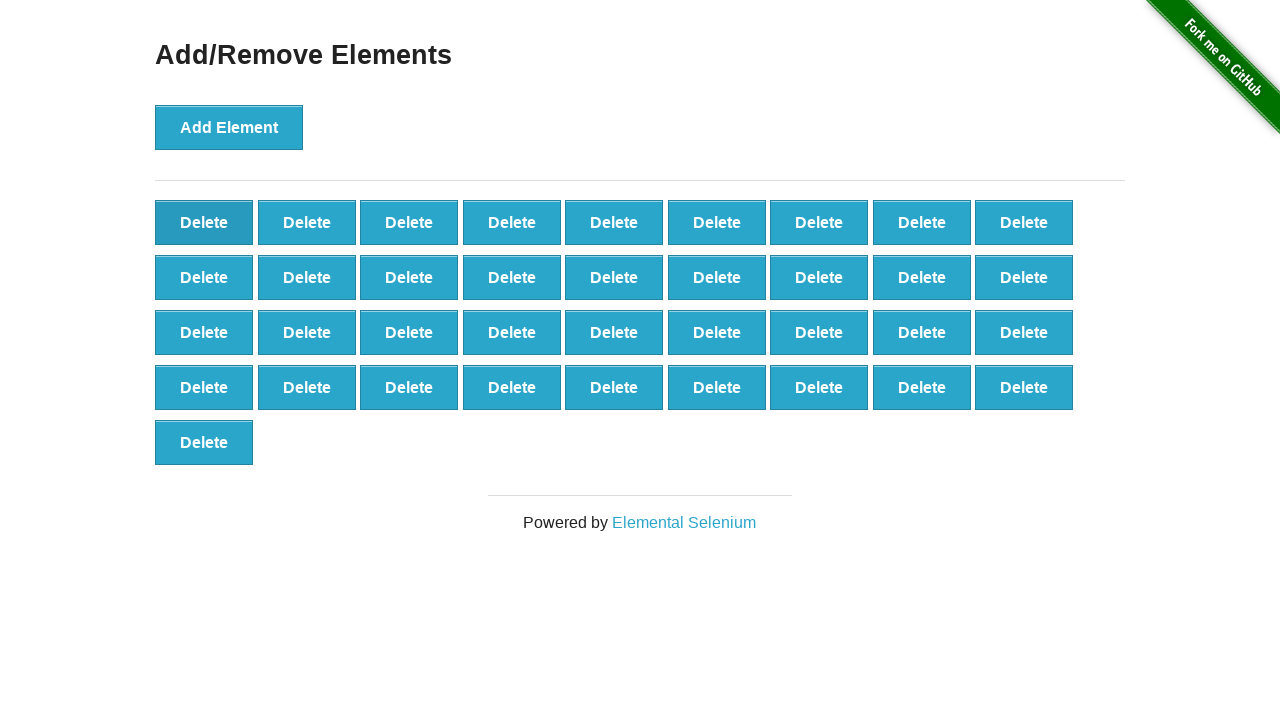

Clicked delete button (iteration 64/90) at (204, 222) on xpath=//*[@onclick='deleteElement()'] >> nth=0
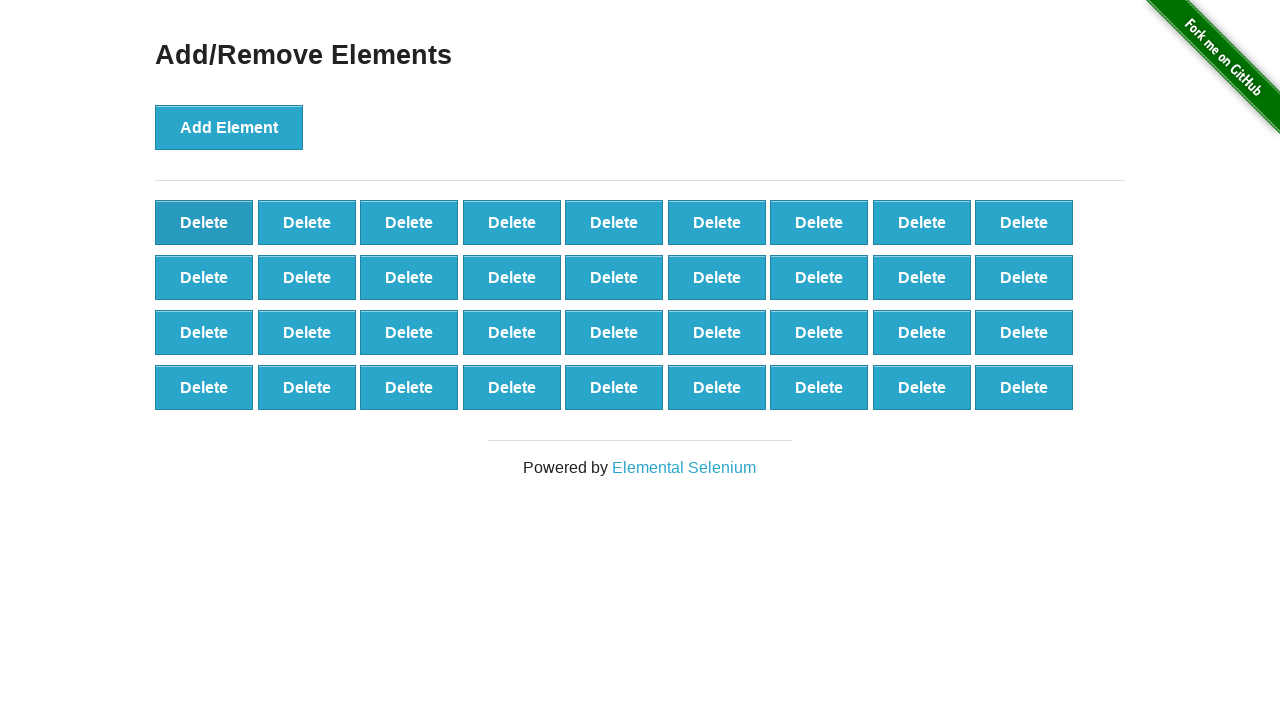

Clicked delete button (iteration 65/90) at (204, 222) on xpath=//*[@onclick='deleteElement()'] >> nth=0
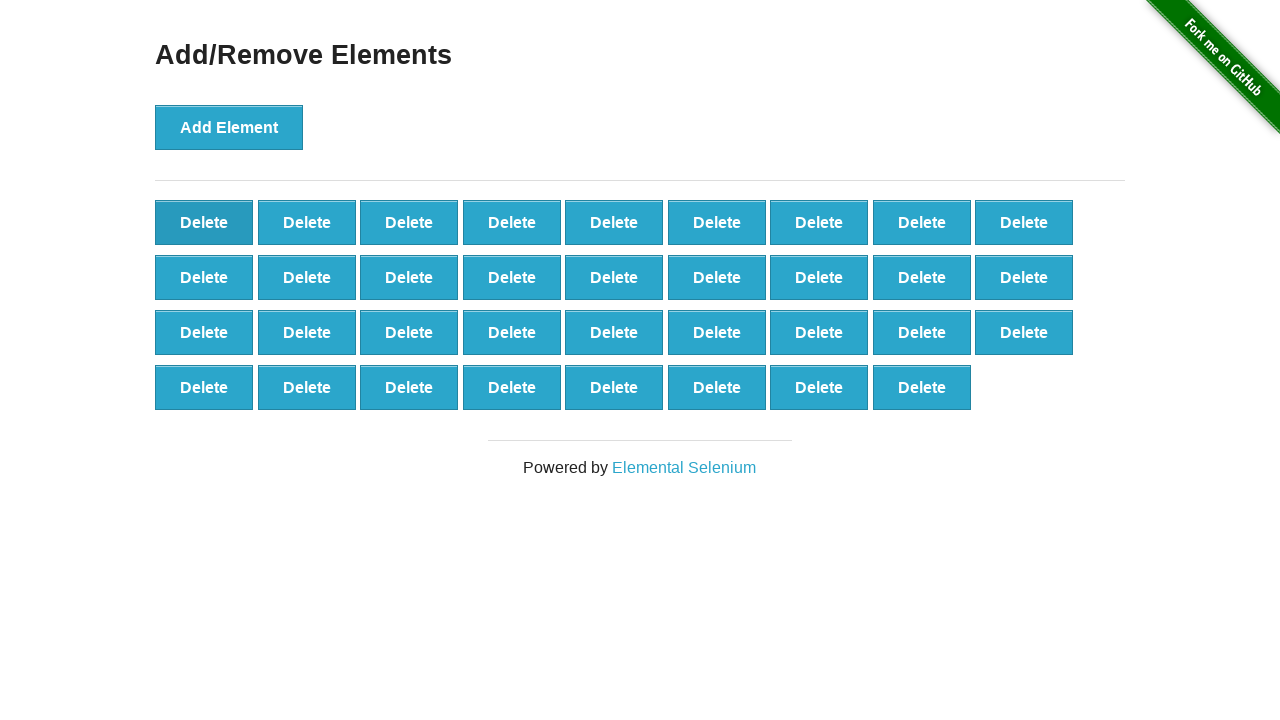

Clicked delete button (iteration 66/90) at (204, 222) on xpath=//*[@onclick='deleteElement()'] >> nth=0
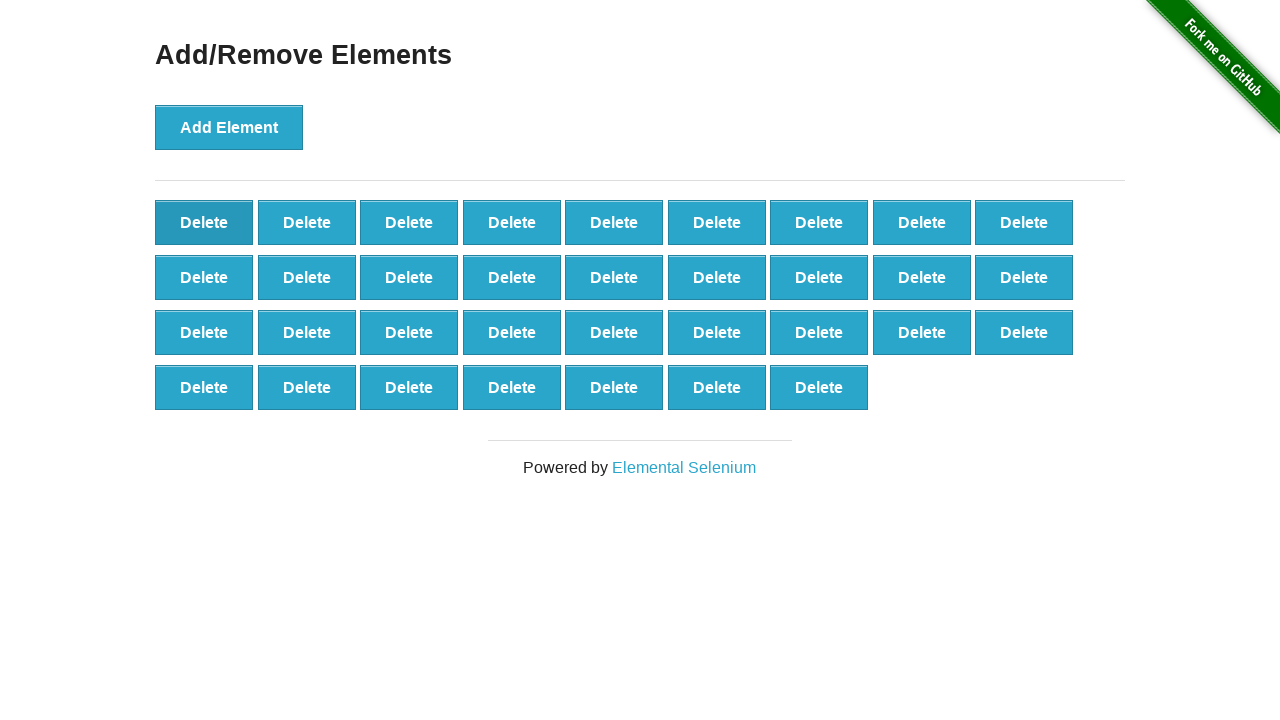

Clicked delete button (iteration 67/90) at (204, 222) on xpath=//*[@onclick='deleteElement()'] >> nth=0
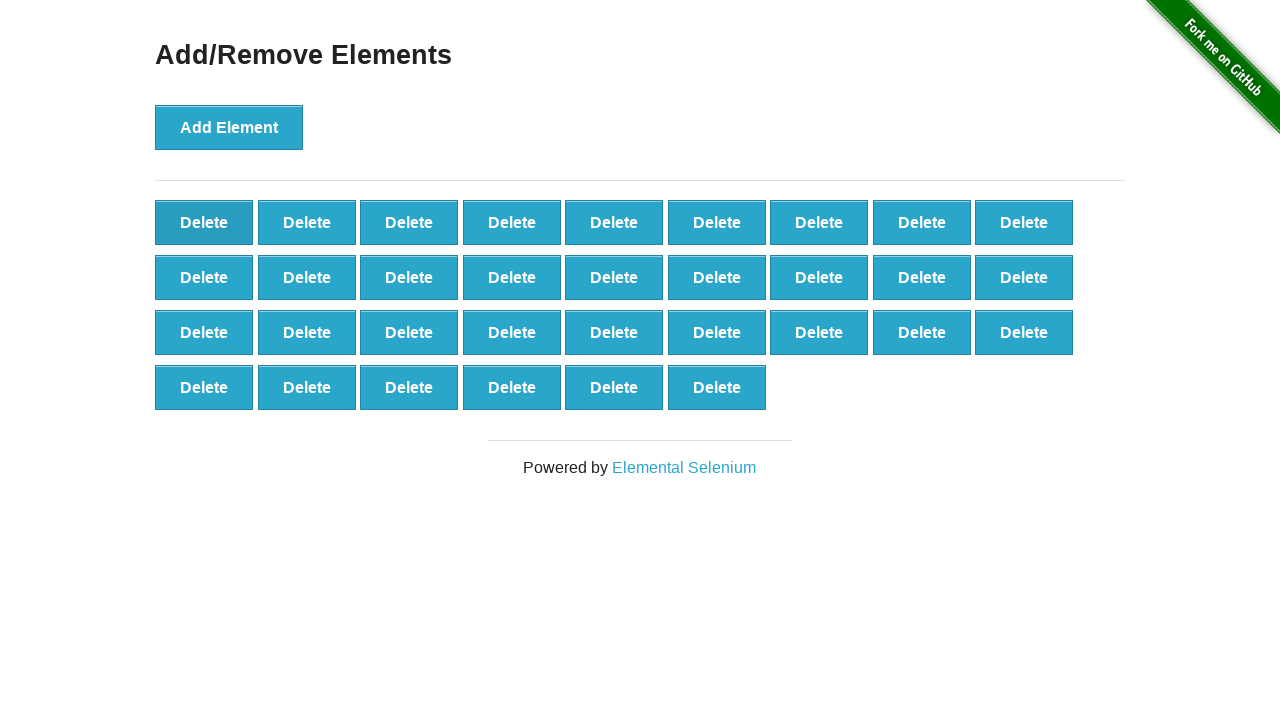

Clicked delete button (iteration 68/90) at (204, 222) on xpath=//*[@onclick='deleteElement()'] >> nth=0
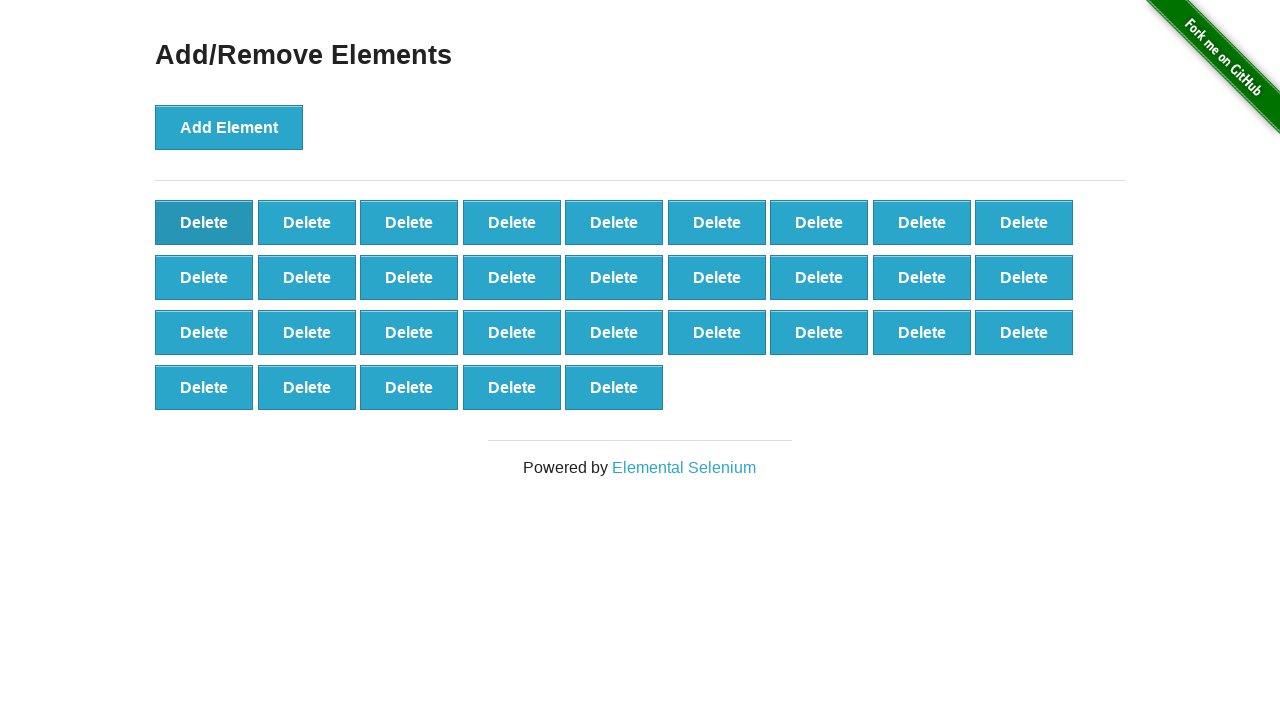

Clicked delete button (iteration 69/90) at (204, 222) on xpath=//*[@onclick='deleteElement()'] >> nth=0
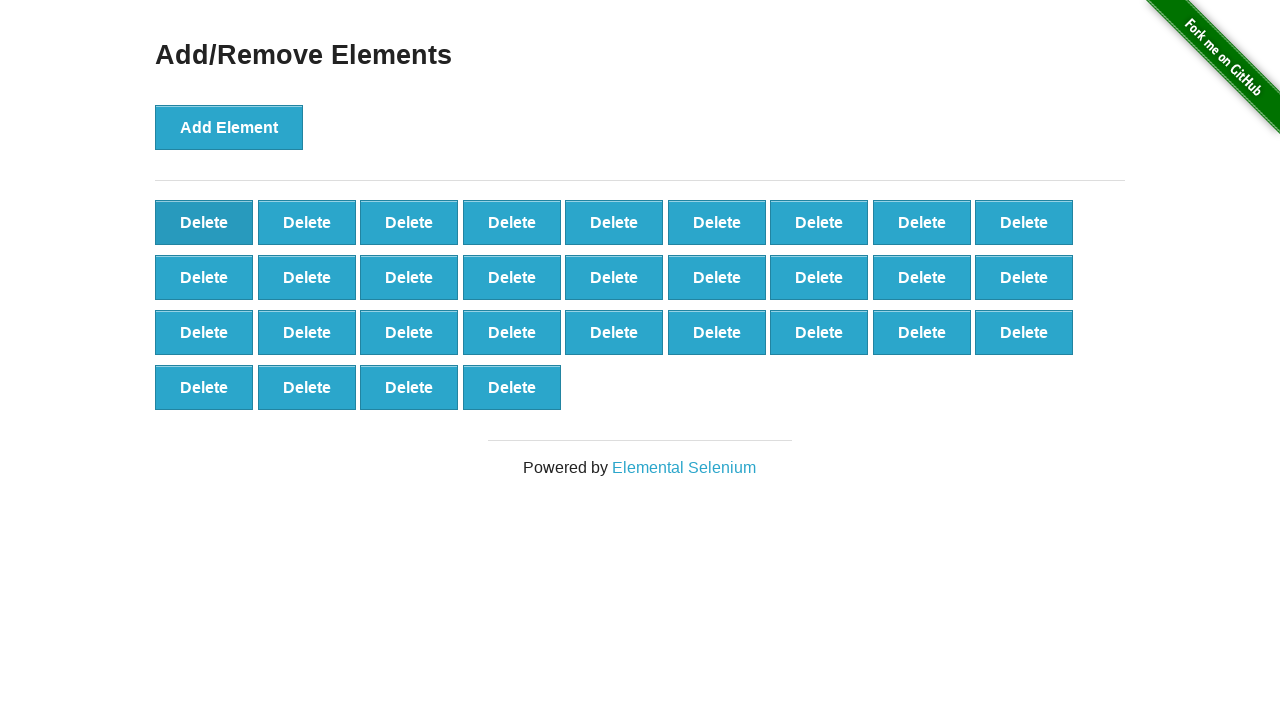

Clicked delete button (iteration 70/90) at (204, 222) on xpath=//*[@onclick='deleteElement()'] >> nth=0
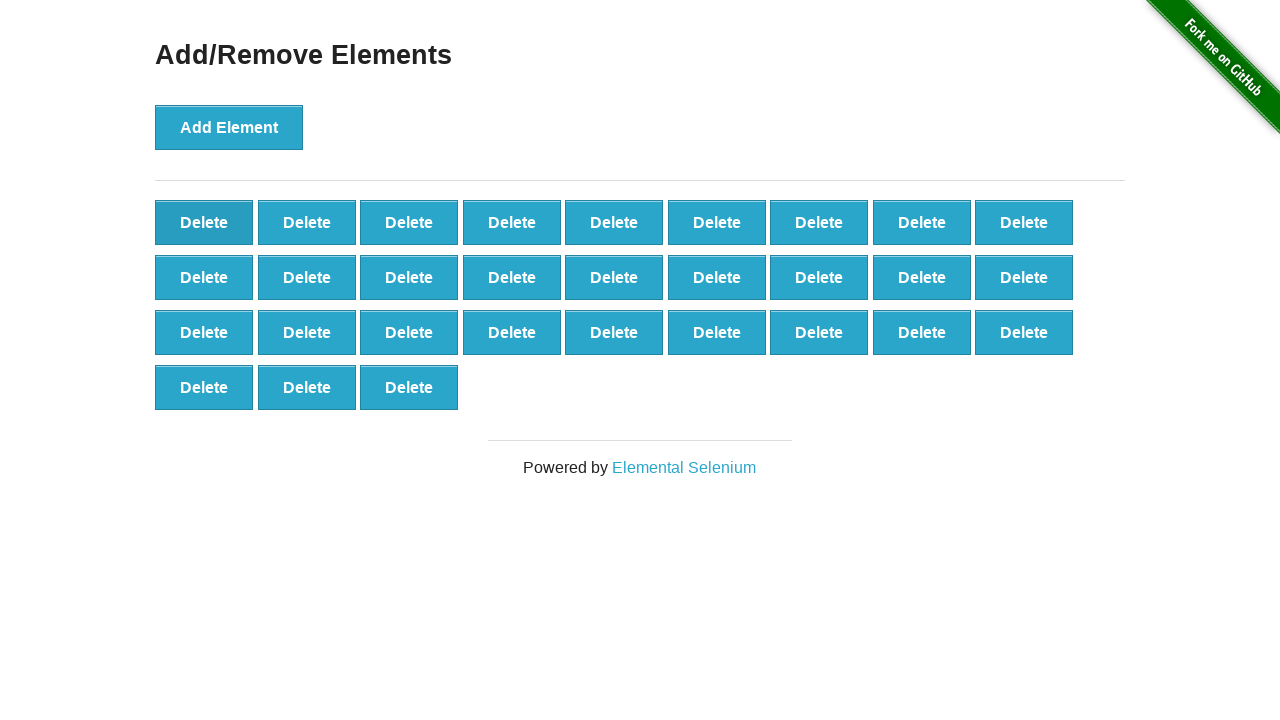

Clicked delete button (iteration 71/90) at (204, 222) on xpath=//*[@onclick='deleteElement()'] >> nth=0
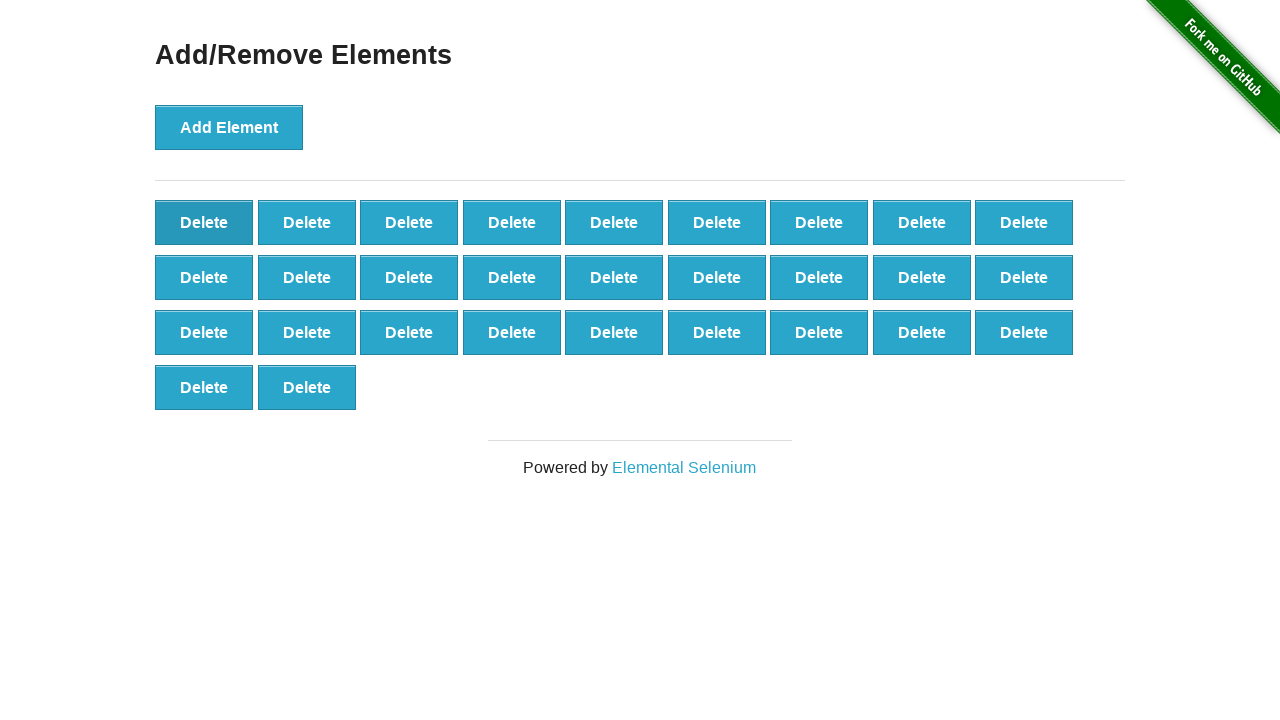

Clicked delete button (iteration 72/90) at (204, 222) on xpath=//*[@onclick='deleteElement()'] >> nth=0
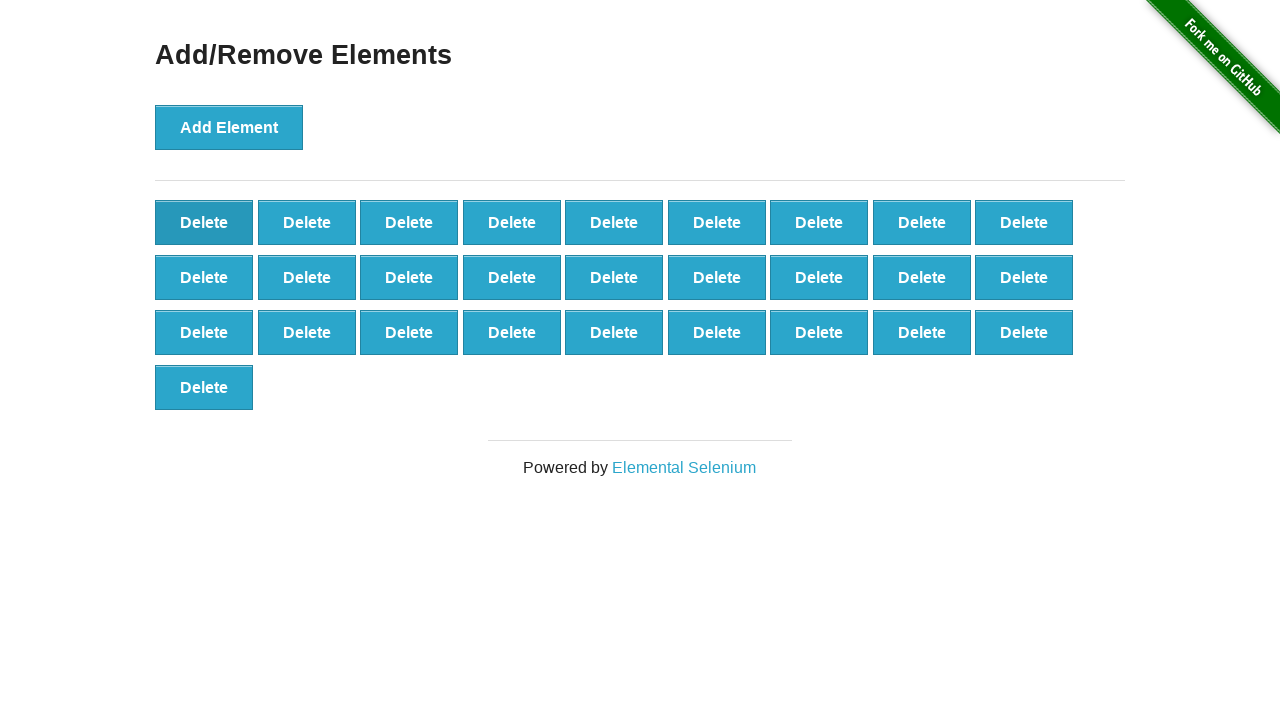

Clicked delete button (iteration 73/90) at (204, 222) on xpath=//*[@onclick='deleteElement()'] >> nth=0
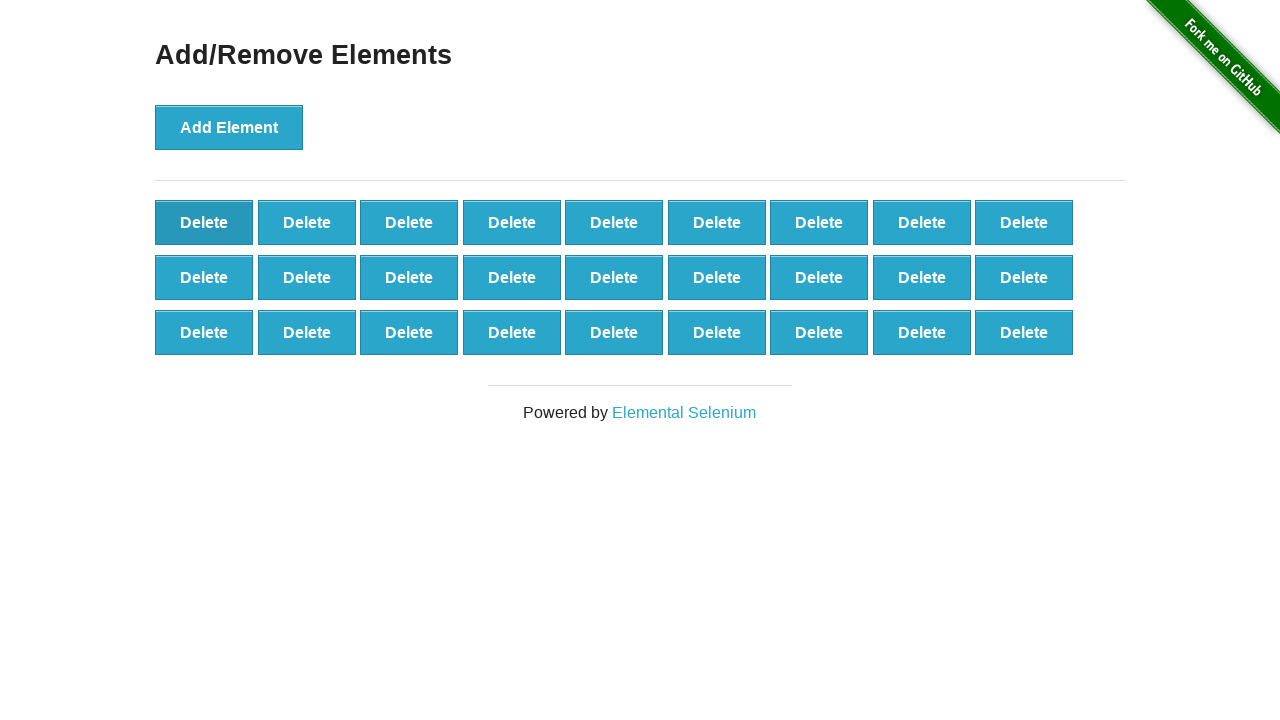

Clicked delete button (iteration 74/90) at (204, 222) on xpath=//*[@onclick='deleteElement()'] >> nth=0
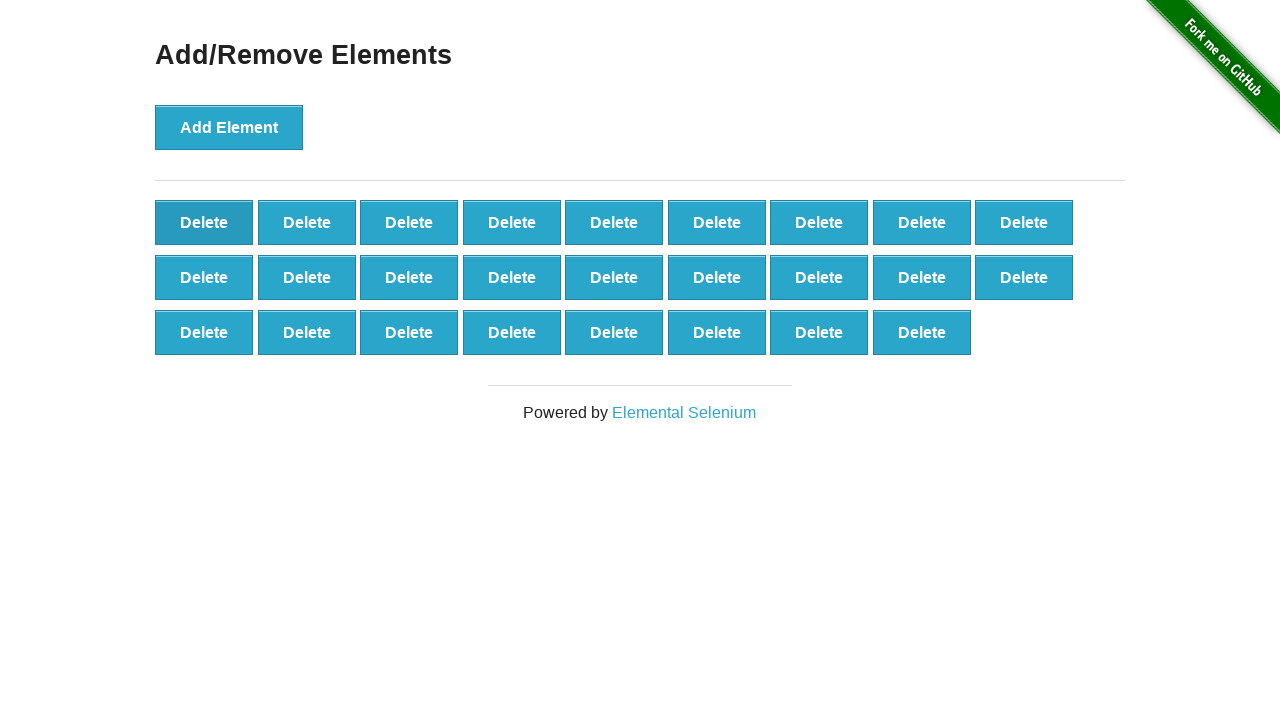

Clicked delete button (iteration 75/90) at (204, 222) on xpath=//*[@onclick='deleteElement()'] >> nth=0
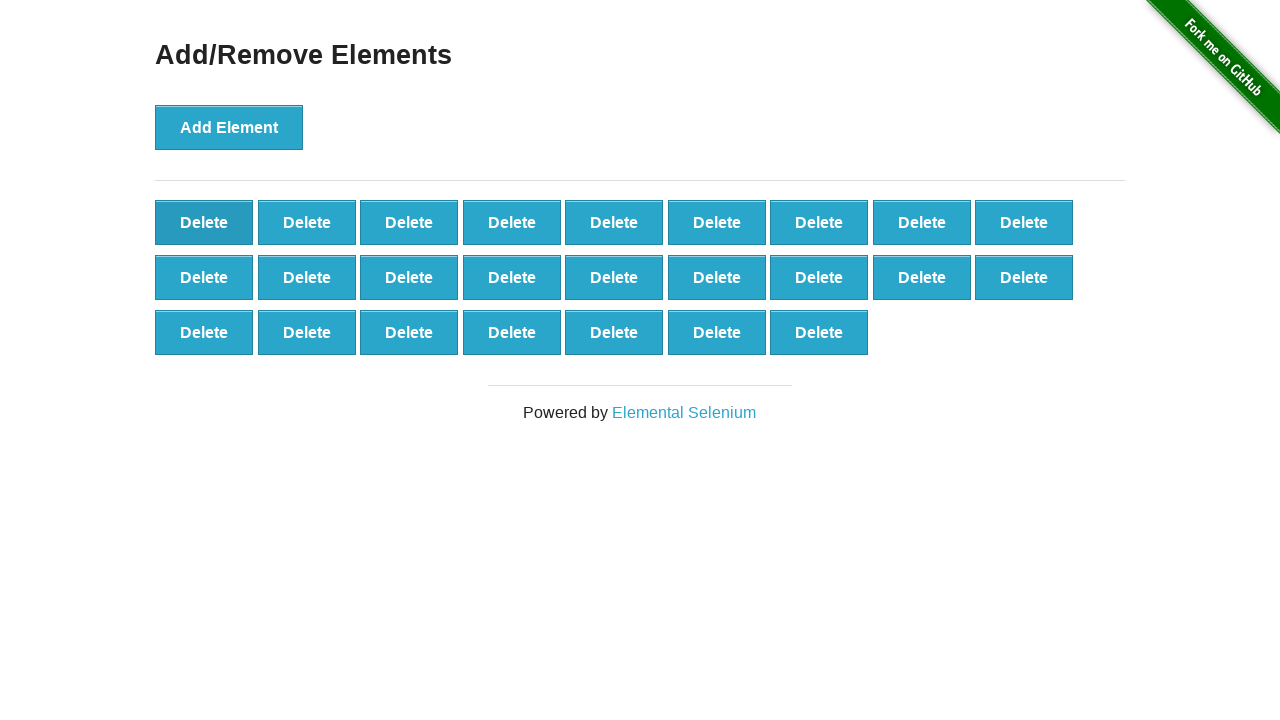

Clicked delete button (iteration 76/90) at (204, 222) on xpath=//*[@onclick='deleteElement()'] >> nth=0
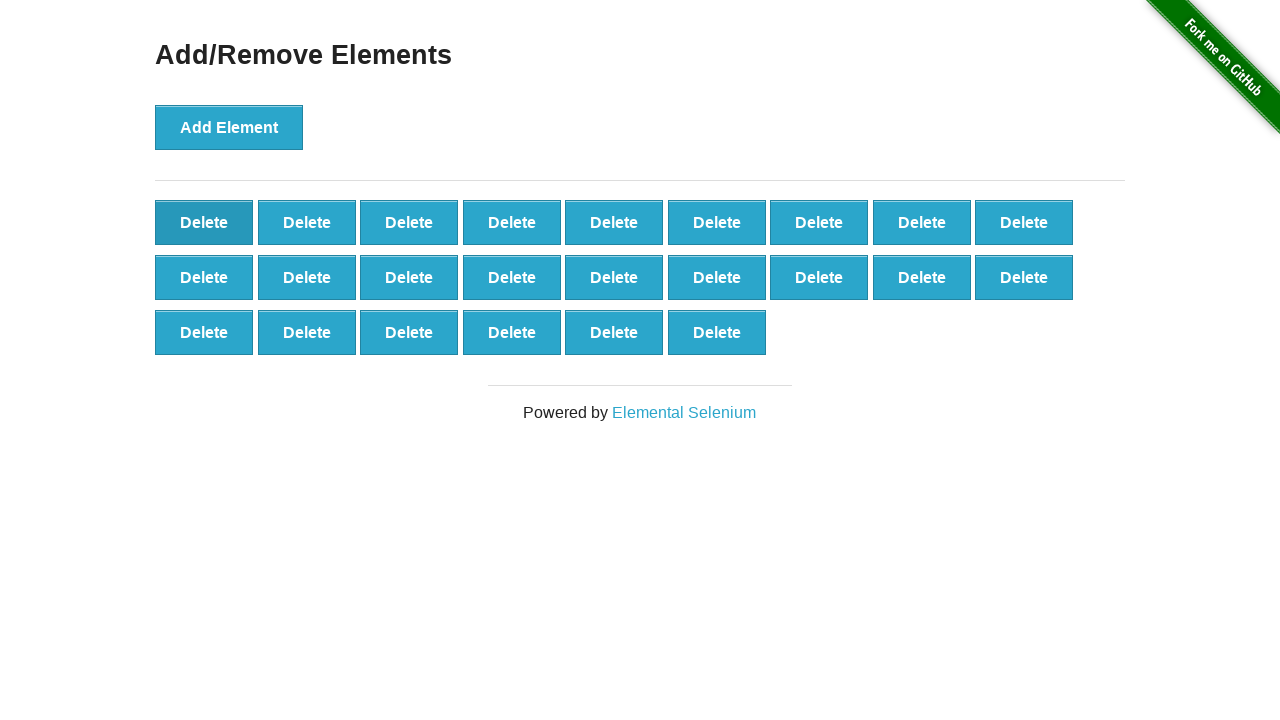

Clicked delete button (iteration 77/90) at (204, 222) on xpath=//*[@onclick='deleteElement()'] >> nth=0
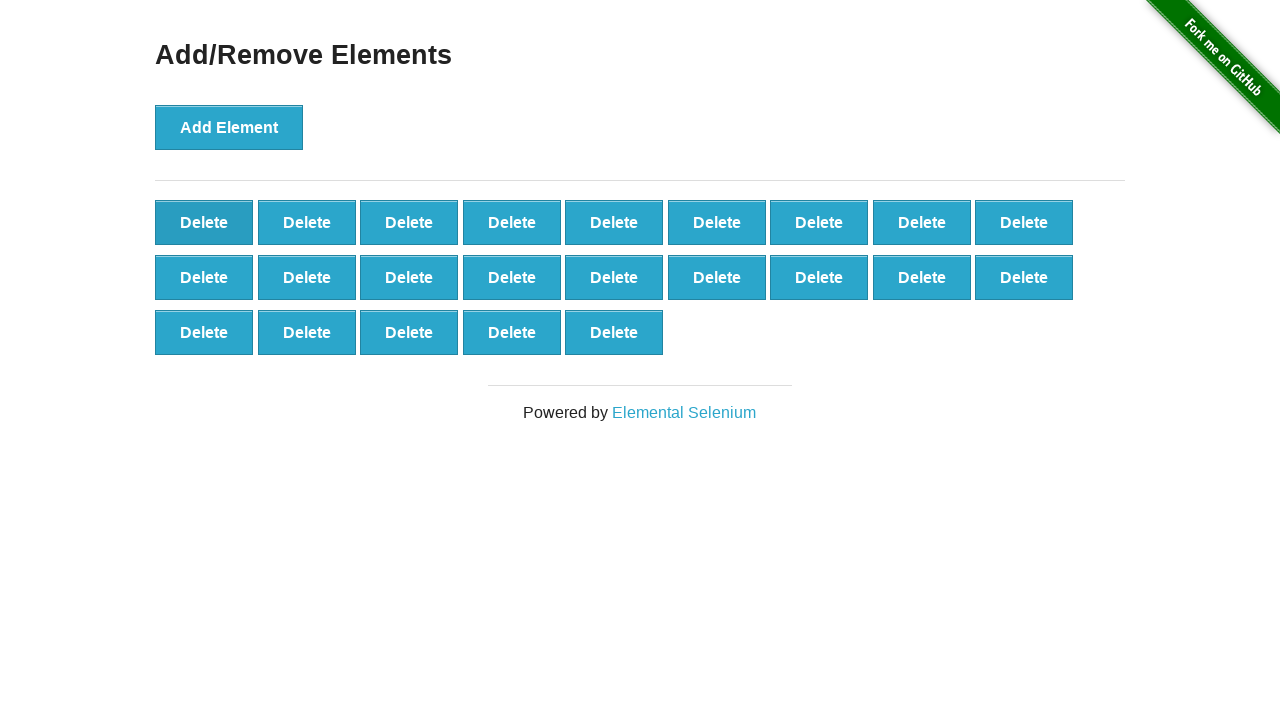

Clicked delete button (iteration 78/90) at (204, 222) on xpath=//*[@onclick='deleteElement()'] >> nth=0
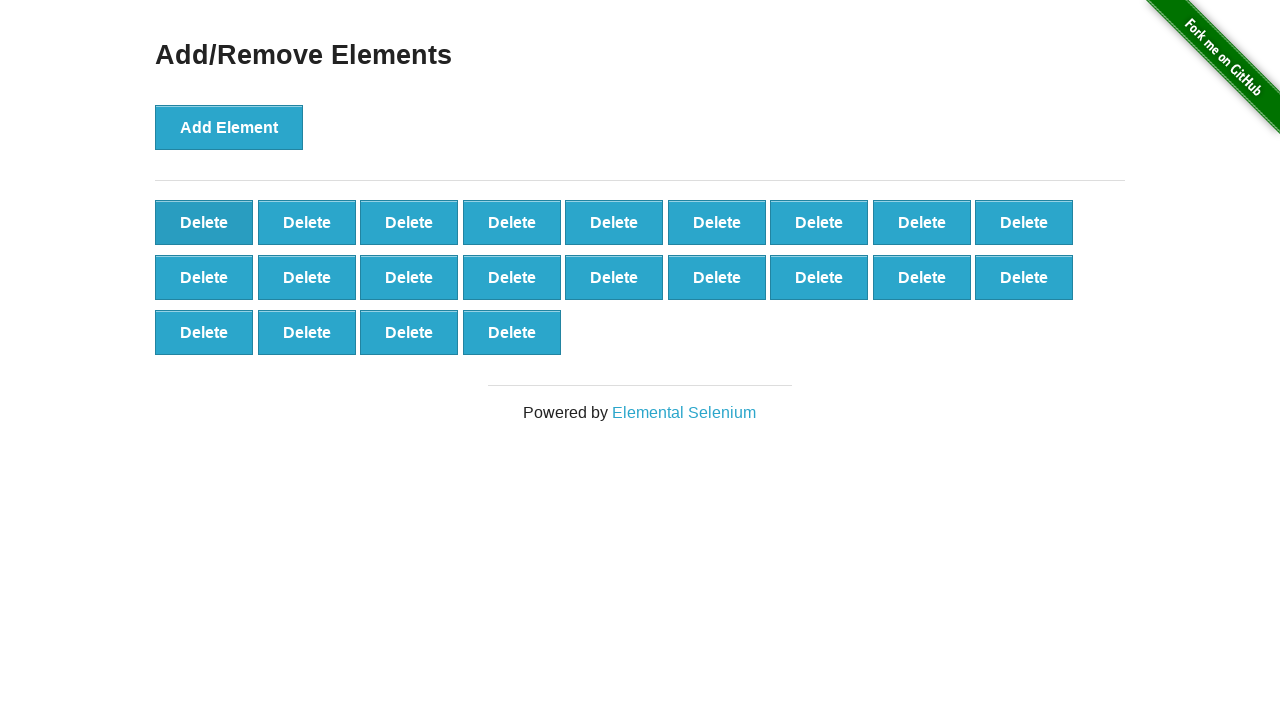

Clicked delete button (iteration 79/90) at (204, 222) on xpath=//*[@onclick='deleteElement()'] >> nth=0
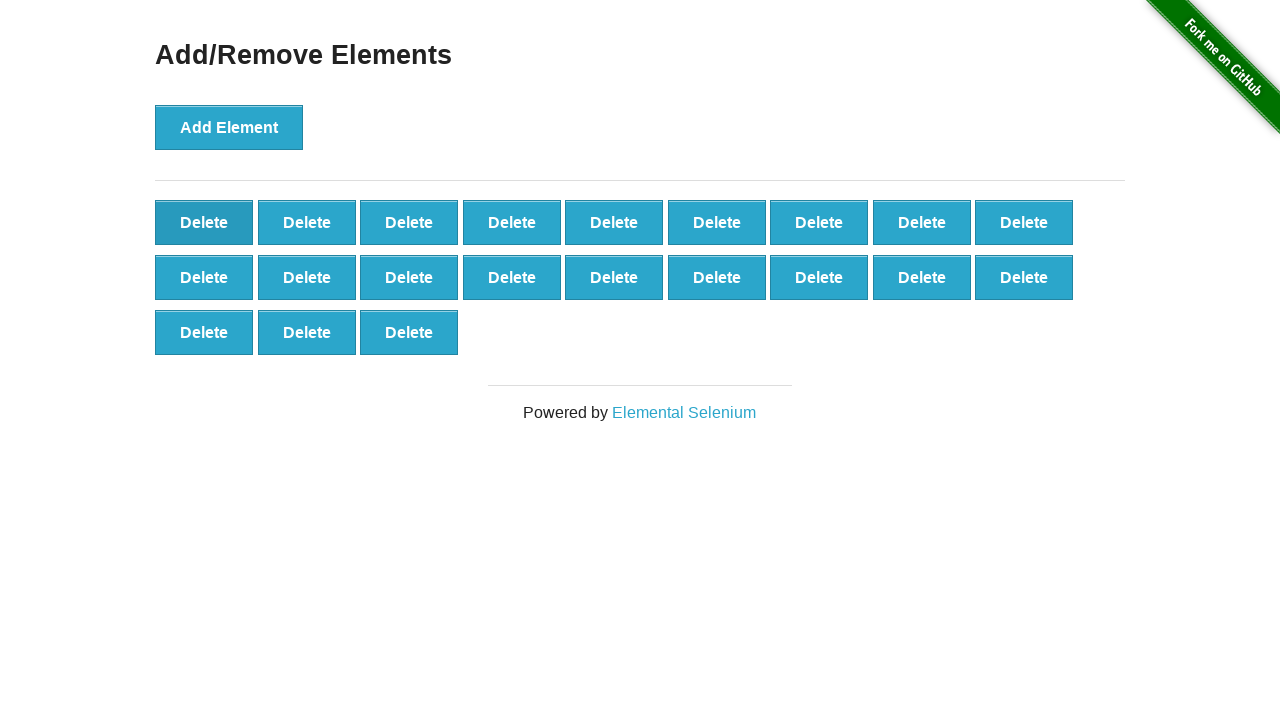

Clicked delete button (iteration 80/90) at (204, 222) on xpath=//*[@onclick='deleteElement()'] >> nth=0
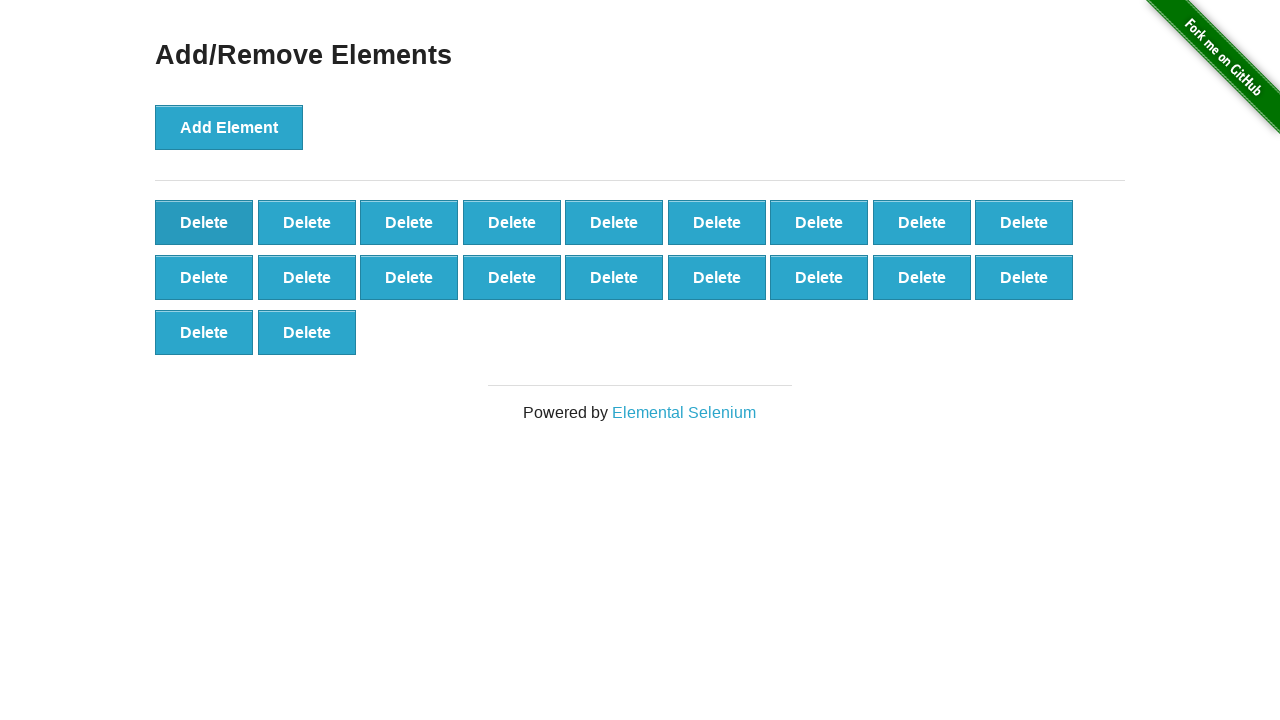

Clicked delete button (iteration 81/90) at (204, 222) on xpath=//*[@onclick='deleteElement()'] >> nth=0
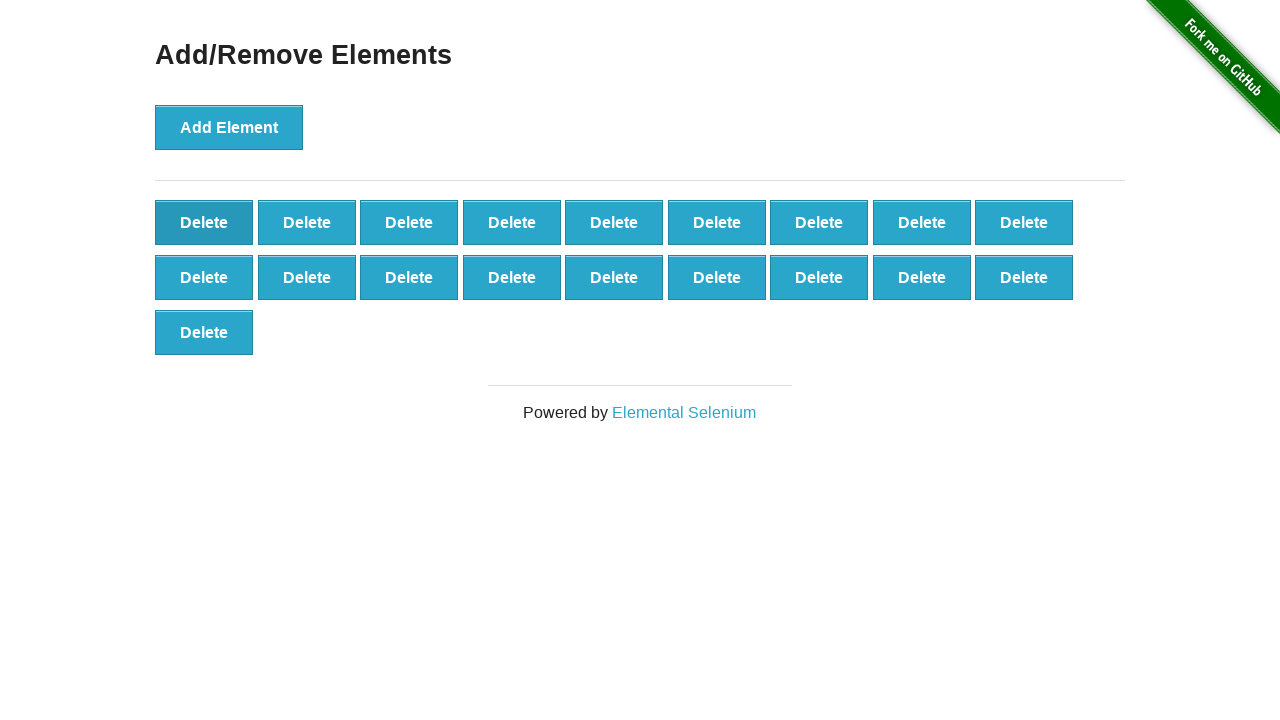

Clicked delete button (iteration 82/90) at (204, 222) on xpath=//*[@onclick='deleteElement()'] >> nth=0
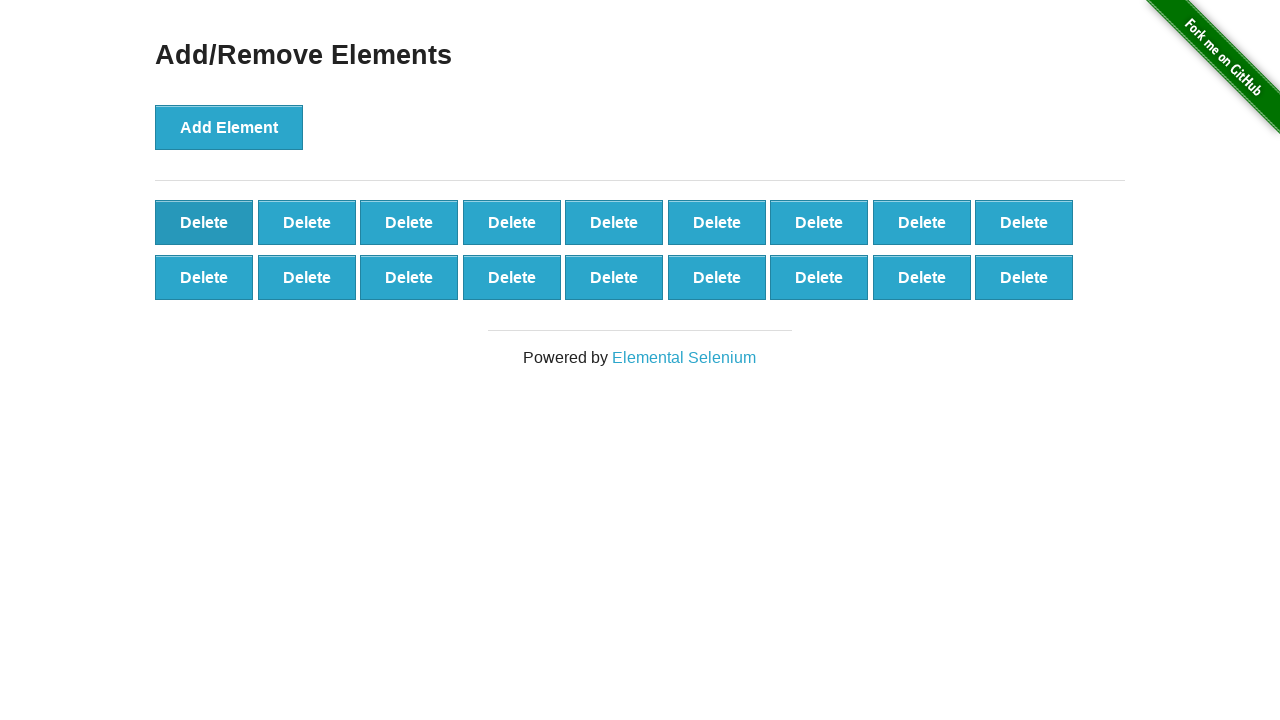

Clicked delete button (iteration 83/90) at (204, 222) on xpath=//*[@onclick='deleteElement()'] >> nth=0
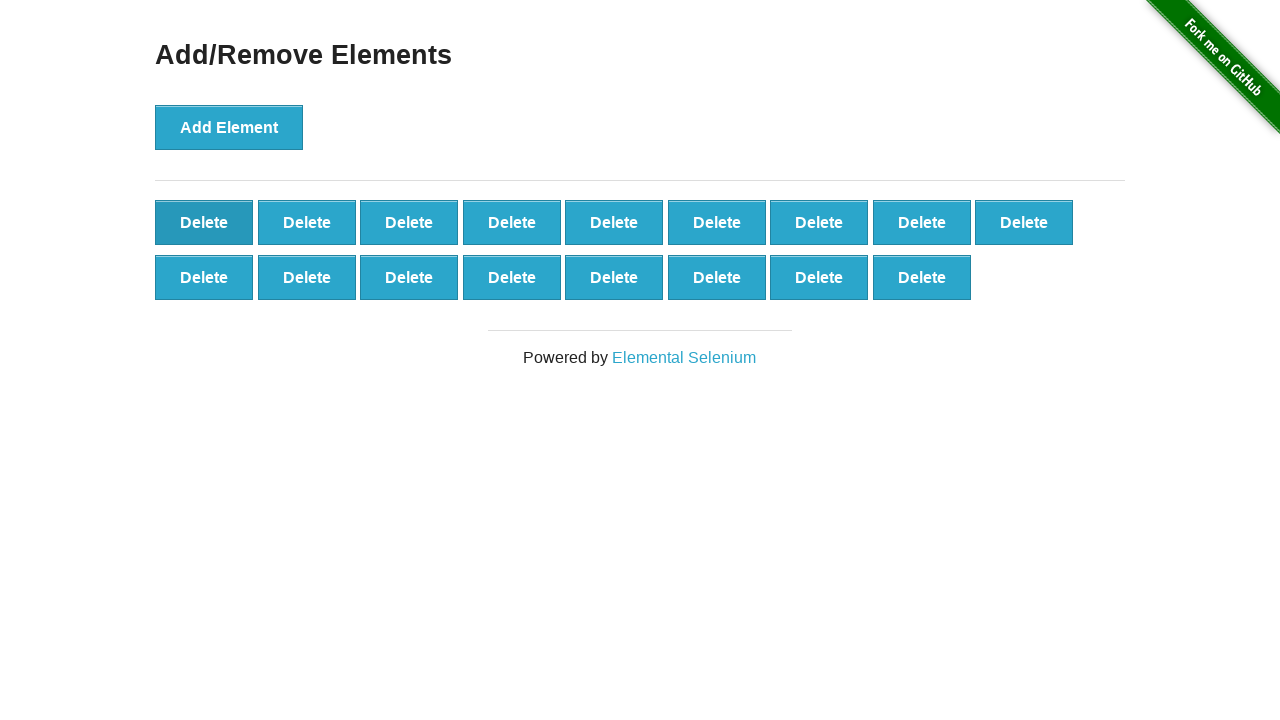

Clicked delete button (iteration 84/90) at (204, 222) on xpath=//*[@onclick='deleteElement()'] >> nth=0
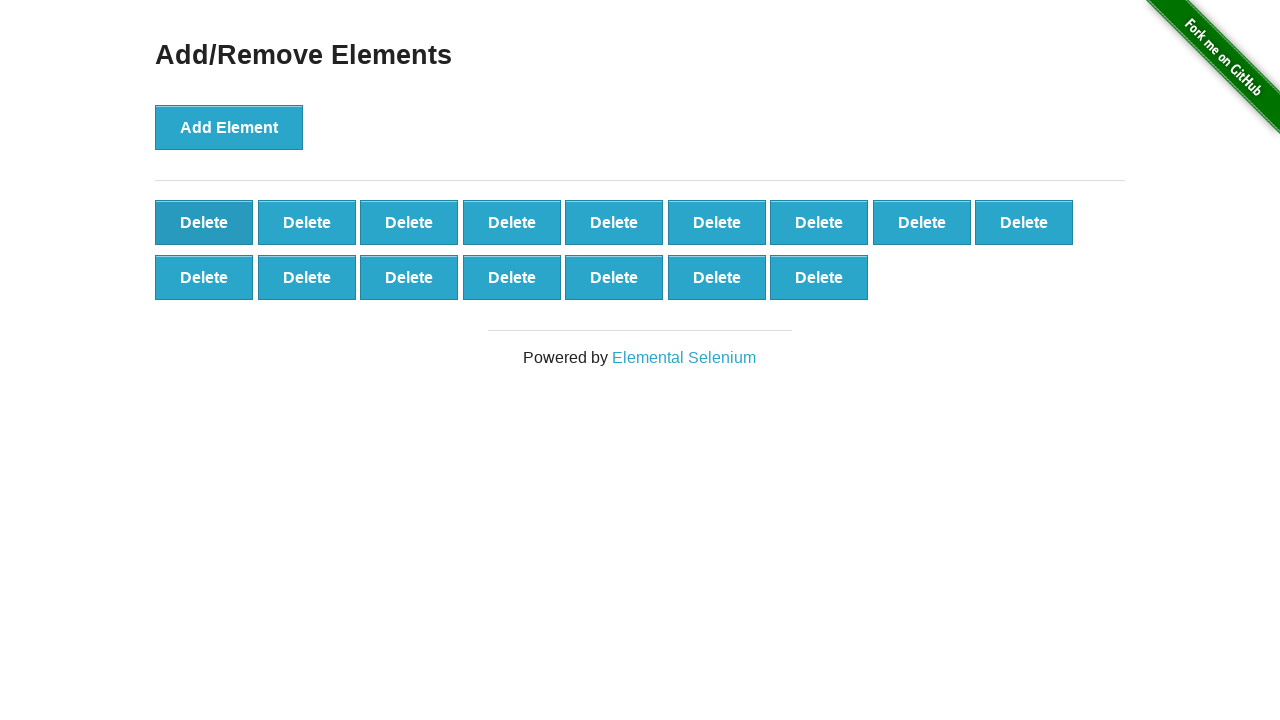

Clicked delete button (iteration 85/90) at (204, 222) on xpath=//*[@onclick='deleteElement()'] >> nth=0
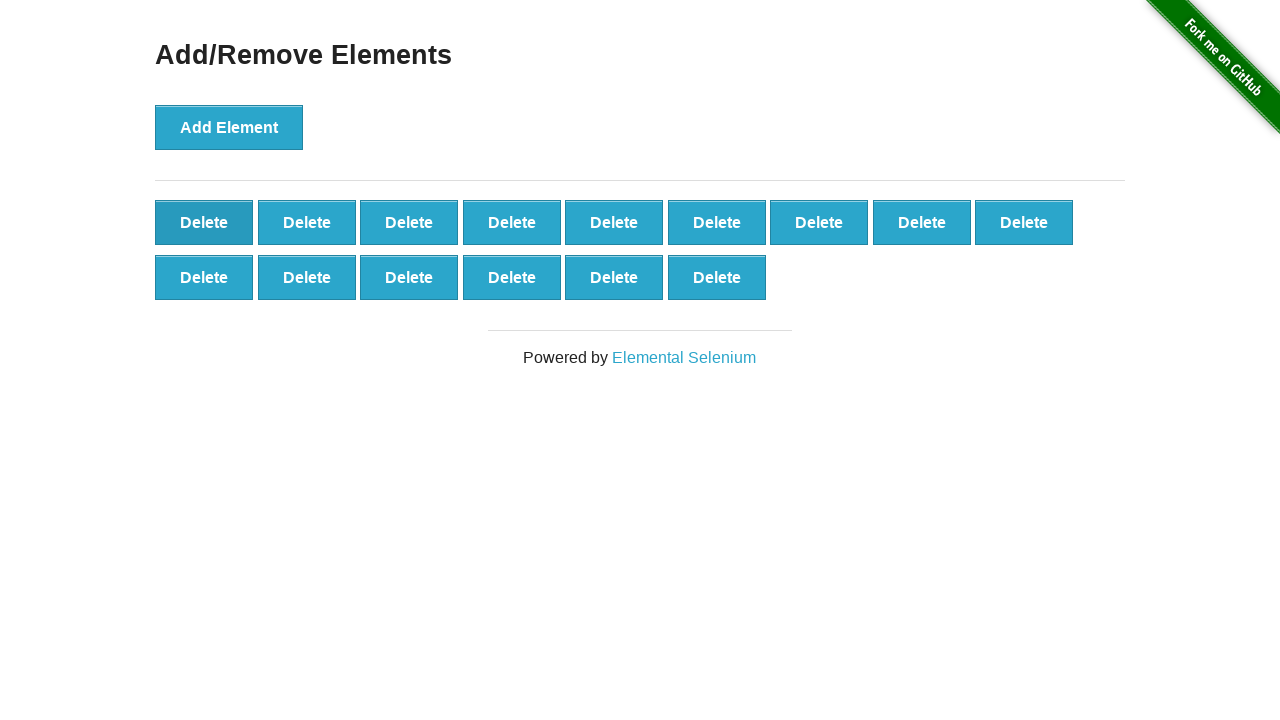

Clicked delete button (iteration 86/90) at (204, 222) on xpath=//*[@onclick='deleteElement()'] >> nth=0
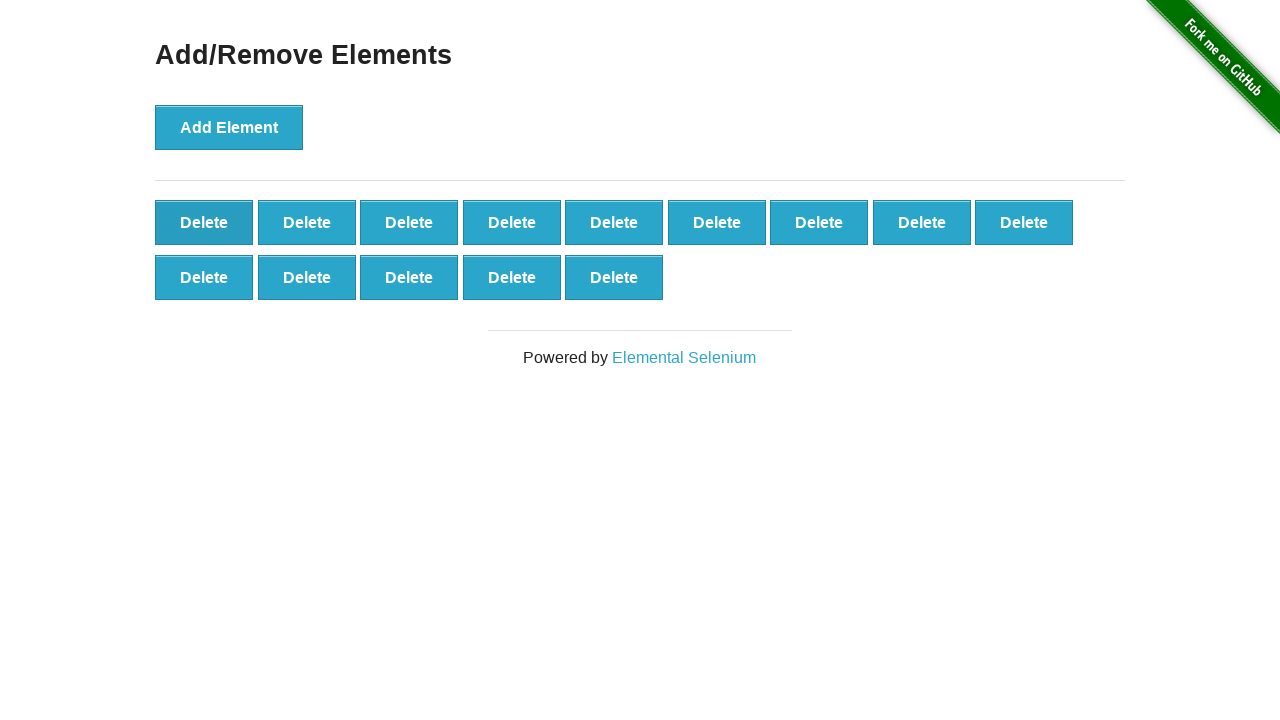

Clicked delete button (iteration 87/90) at (204, 222) on xpath=//*[@onclick='deleteElement()'] >> nth=0
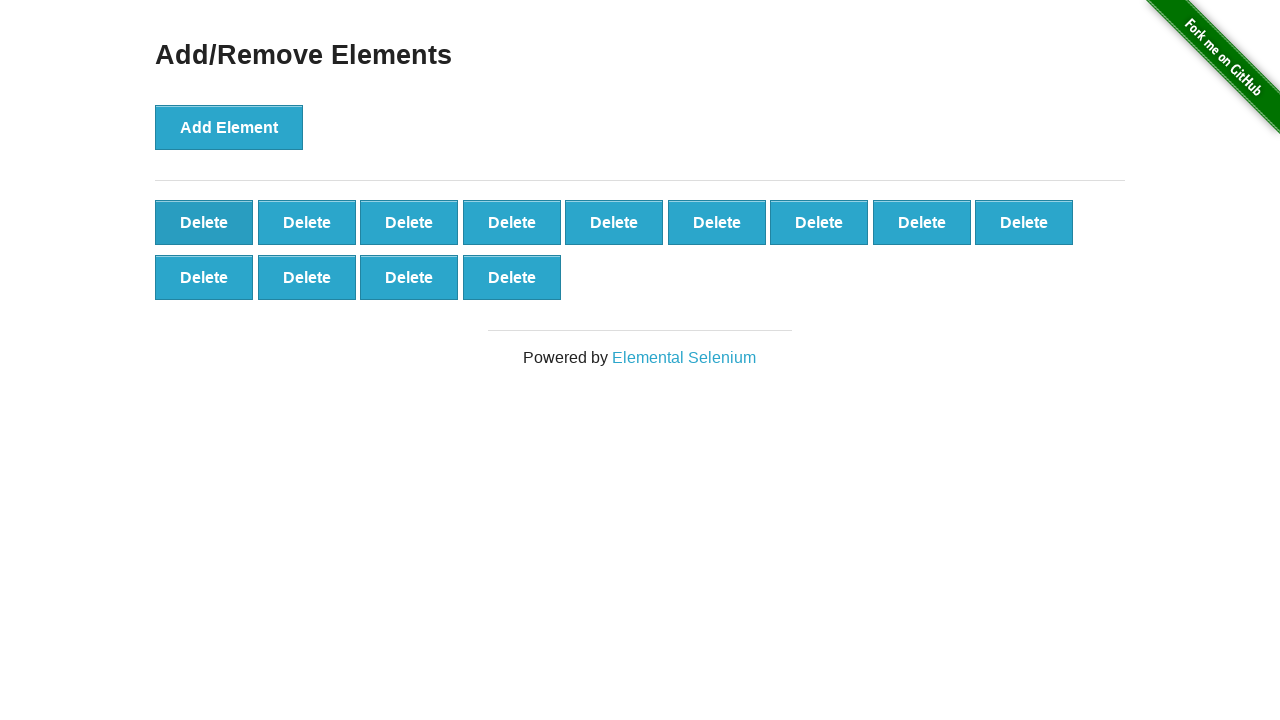

Clicked delete button (iteration 88/90) at (204, 222) on xpath=//*[@onclick='deleteElement()'] >> nth=0
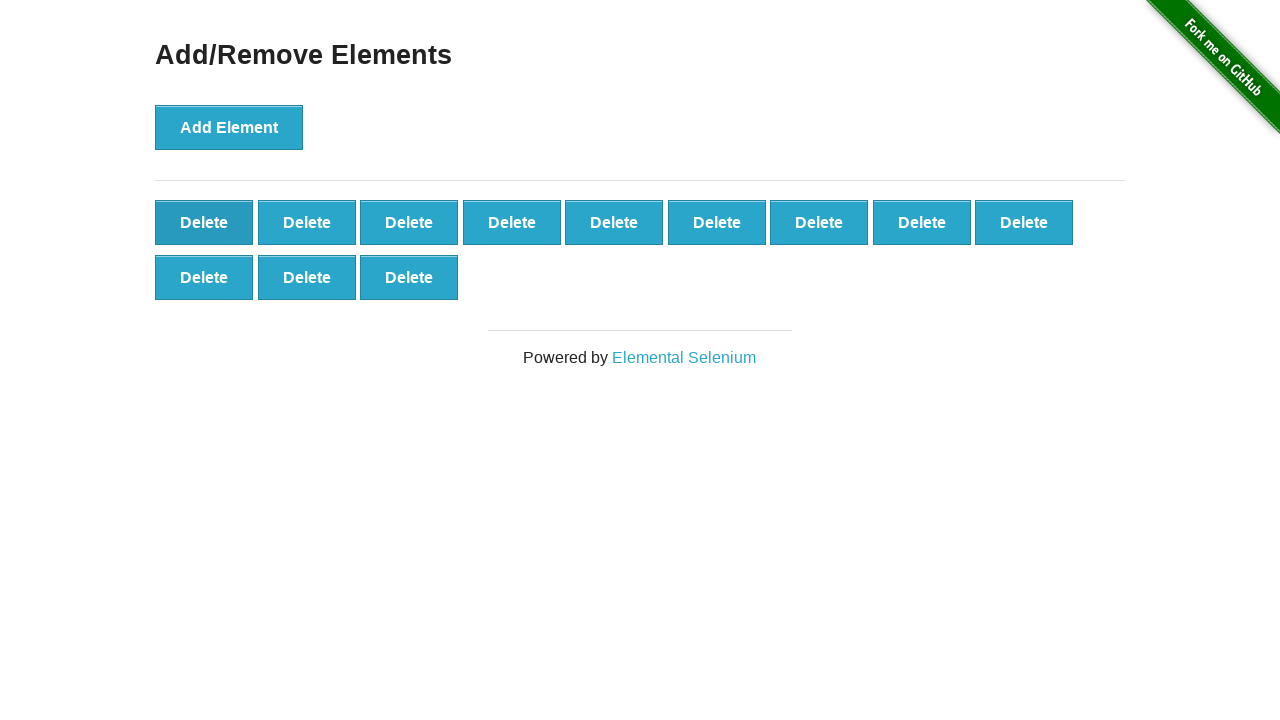

Clicked delete button (iteration 89/90) at (204, 222) on xpath=//*[@onclick='deleteElement()'] >> nth=0
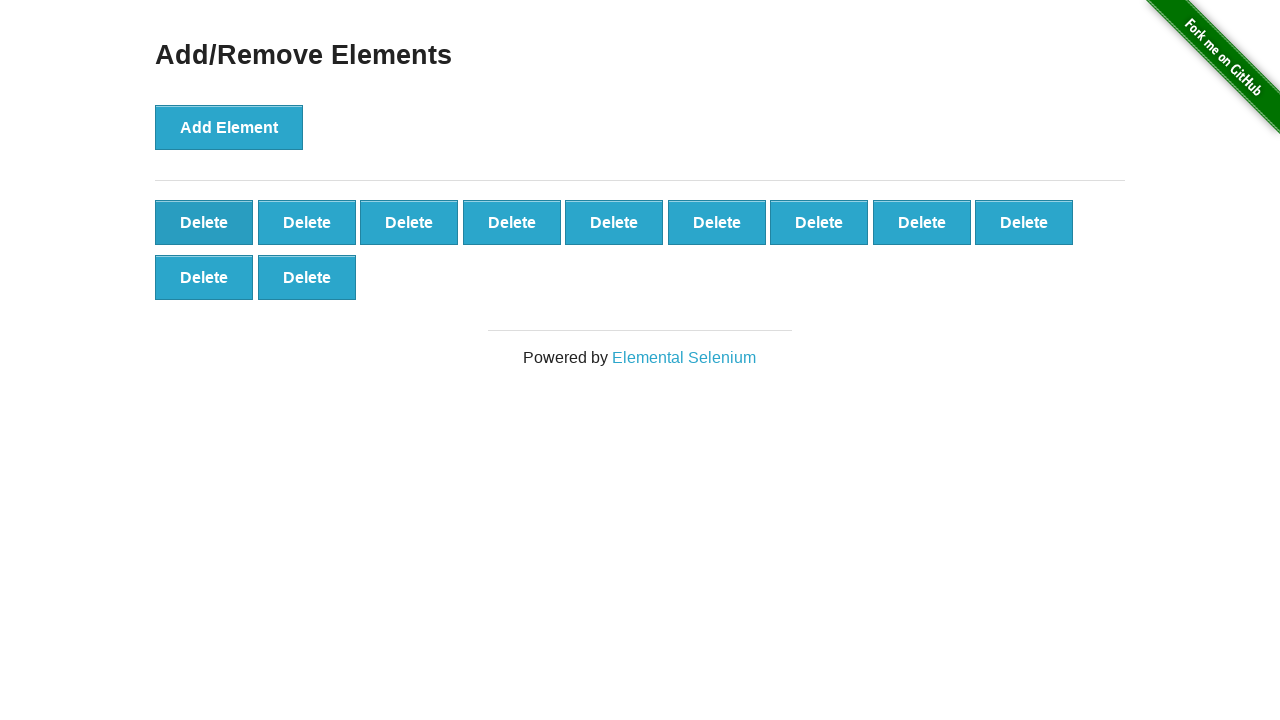

Clicked delete button (iteration 90/90) at (204, 222) on xpath=//*[@onclick='deleteElement()'] >> nth=0
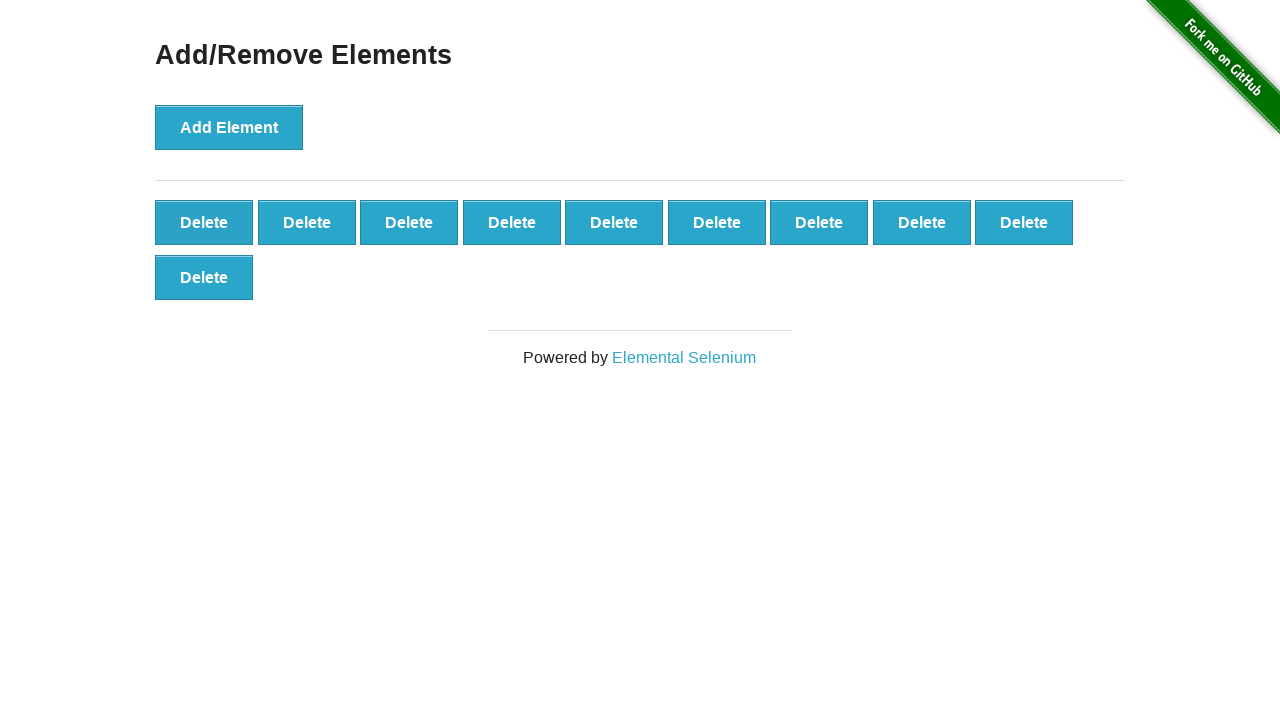

Verified 10 delete buttons remain
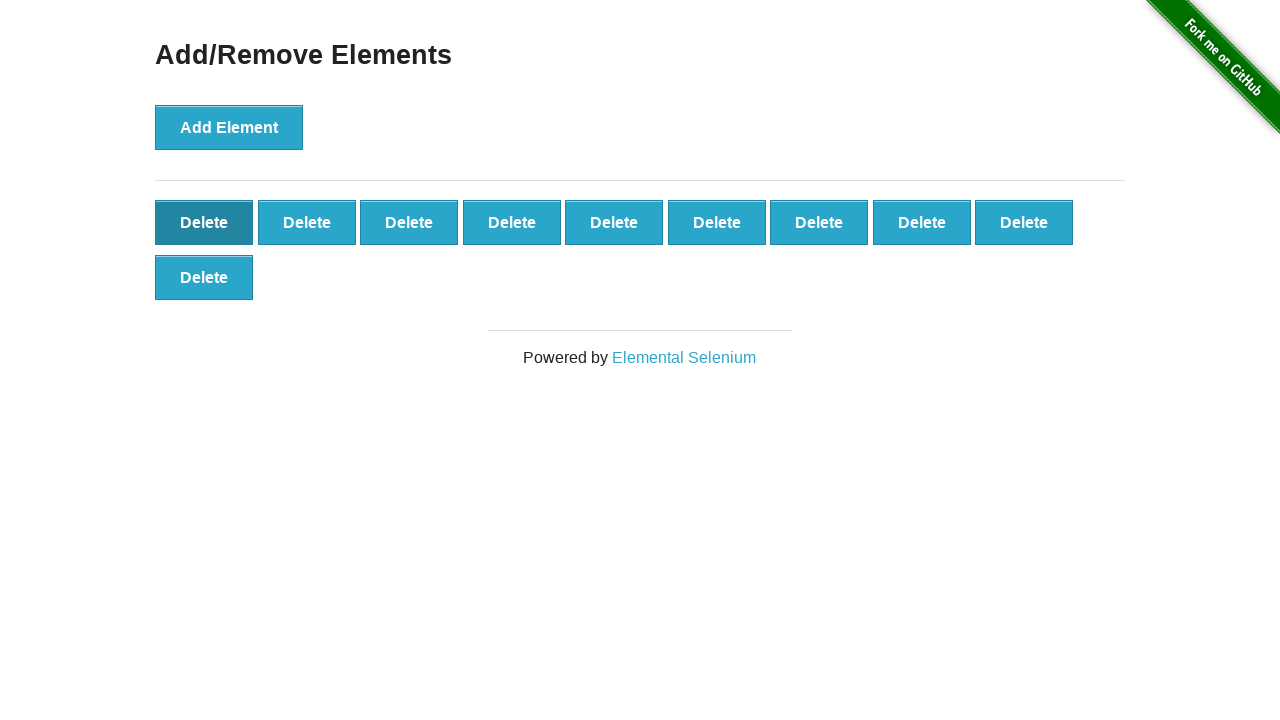

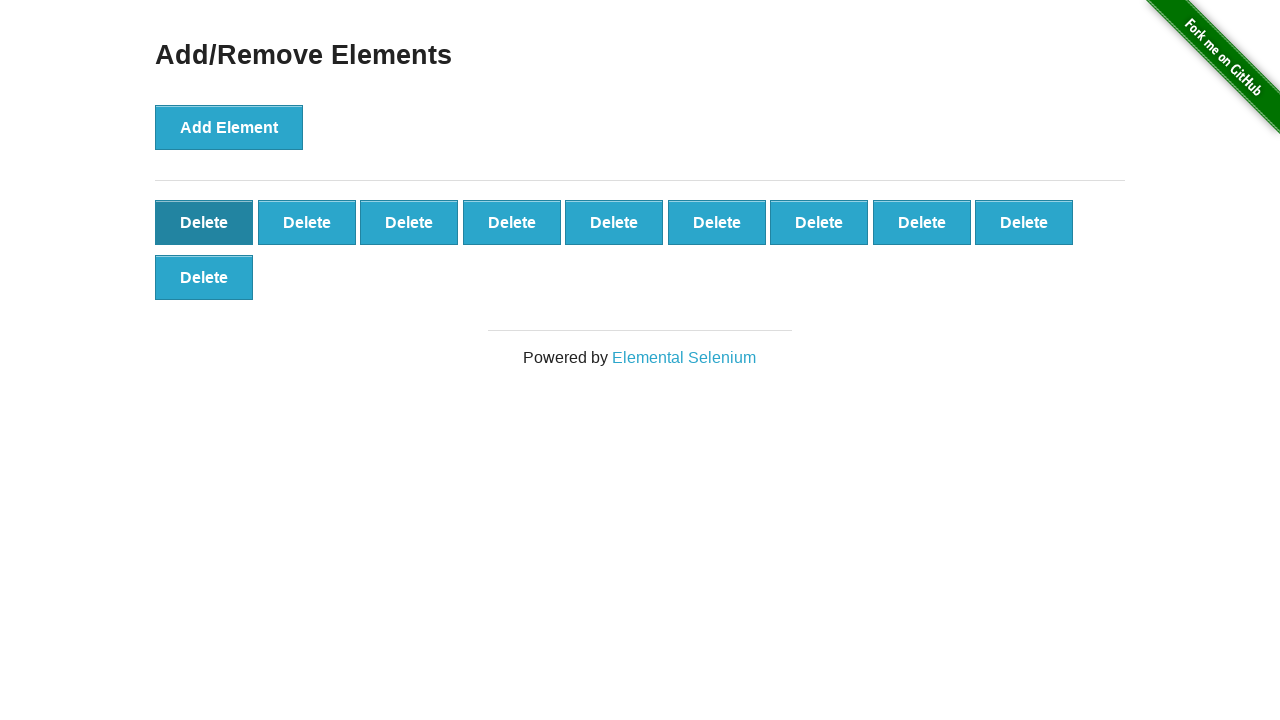